Tests dynamic element creation and deletion by adding 100 "Delete" buttons, removing 60 of them, validating the count, then removing all remaining buttons

Starting URL: http://the-internet.herokuapp.com/add_remove_elements/

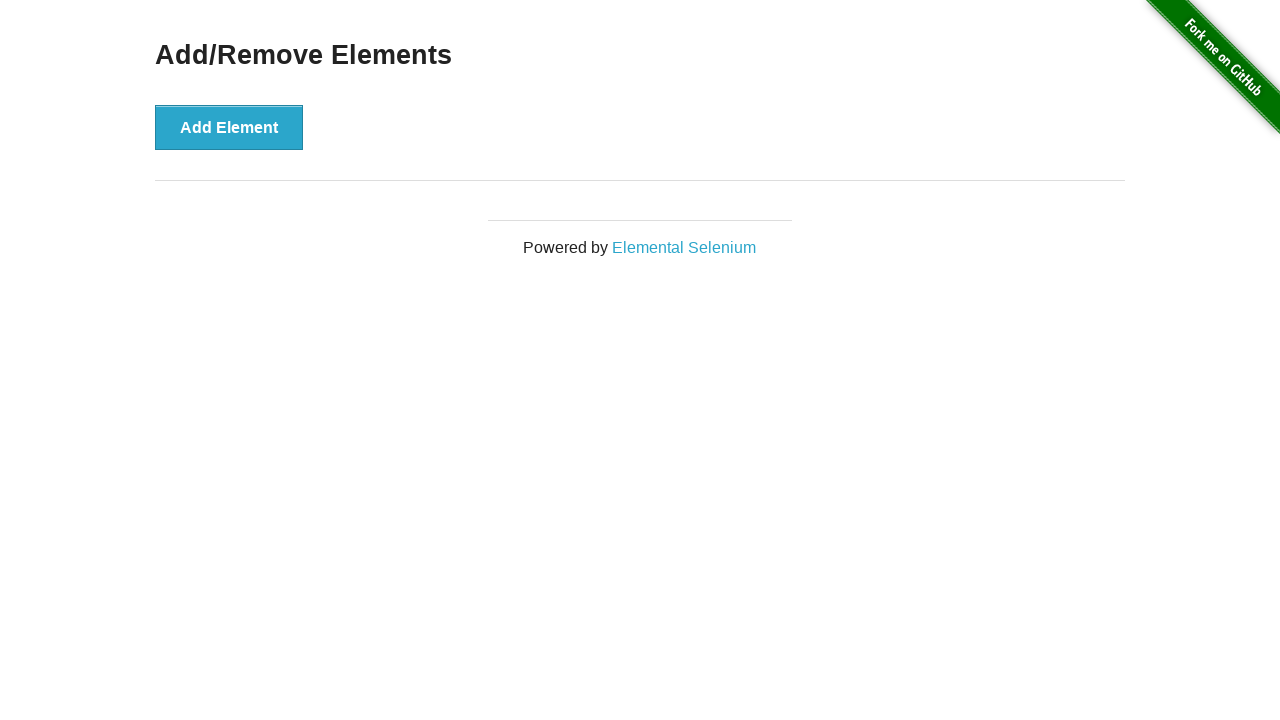

Navigated to Add/Remove Elements page
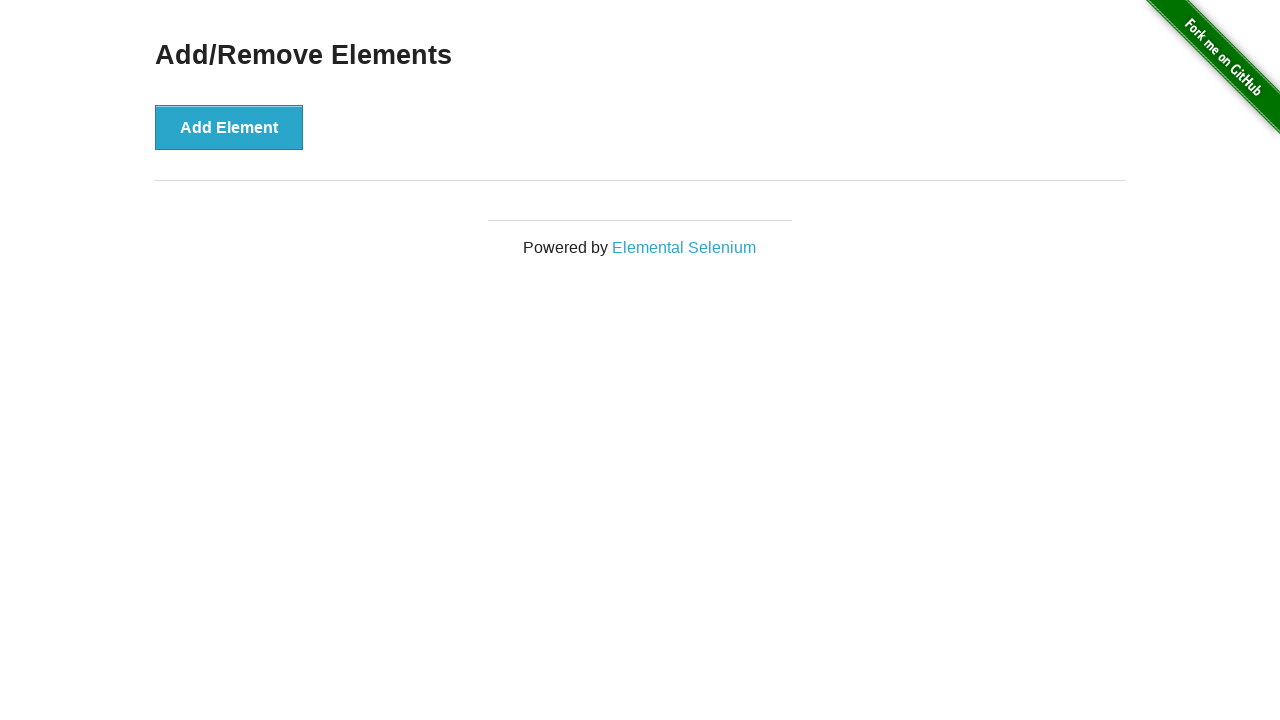

Clicked Add Element button (iteration 1/100) at (229, 127) on button[onclick='addElement()']
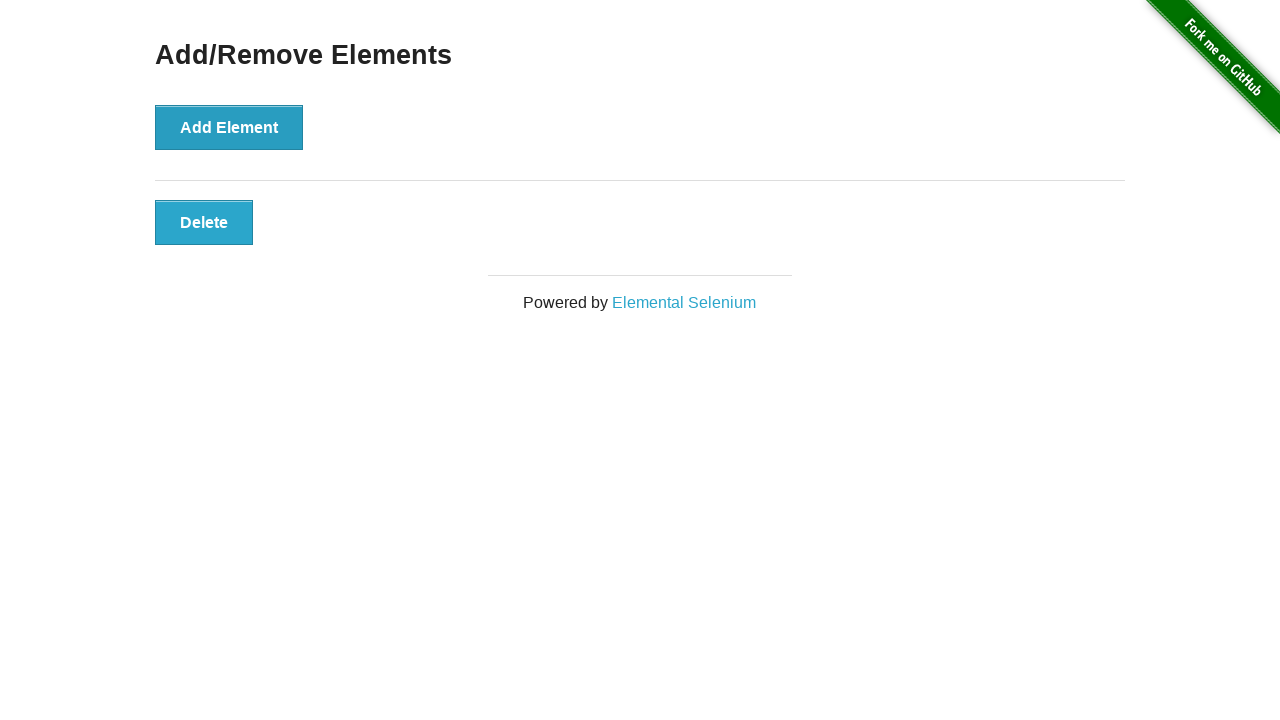

Clicked Add Element button (iteration 2/100) at (229, 127) on button[onclick='addElement()']
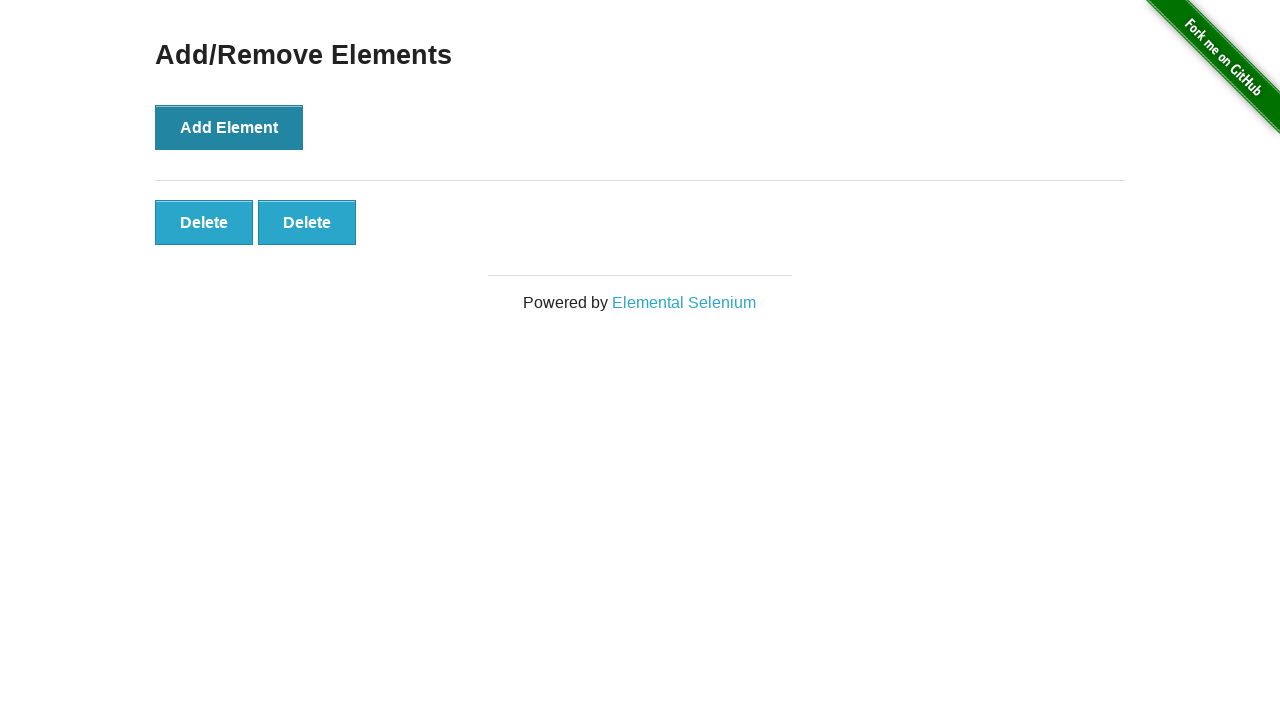

Clicked Add Element button (iteration 3/100) at (229, 127) on button[onclick='addElement()']
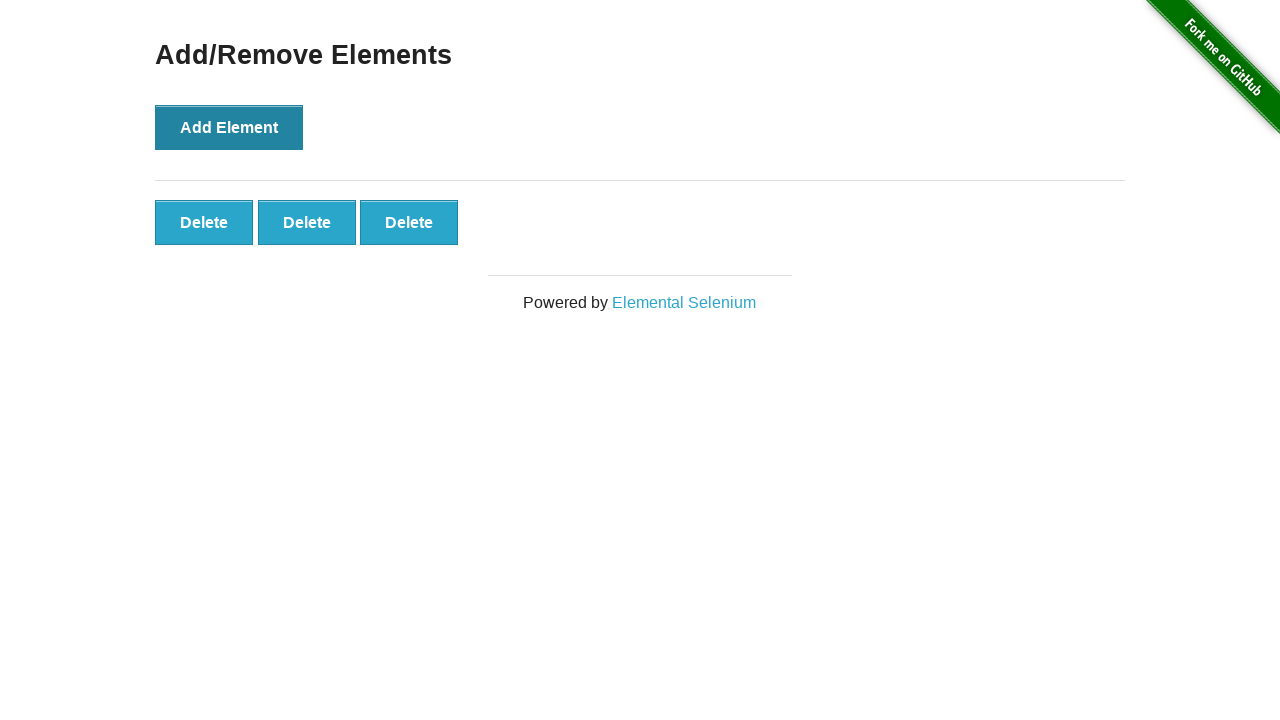

Clicked Add Element button (iteration 4/100) at (229, 127) on button[onclick='addElement()']
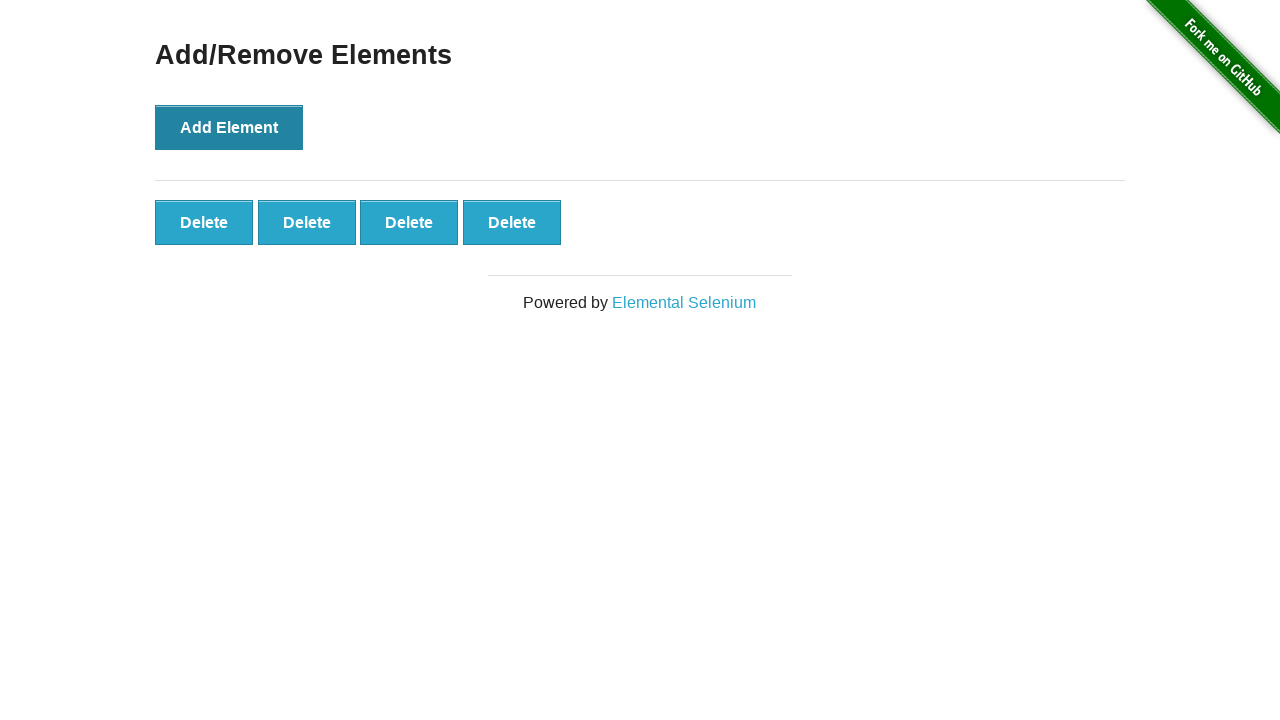

Clicked Add Element button (iteration 5/100) at (229, 127) on button[onclick='addElement()']
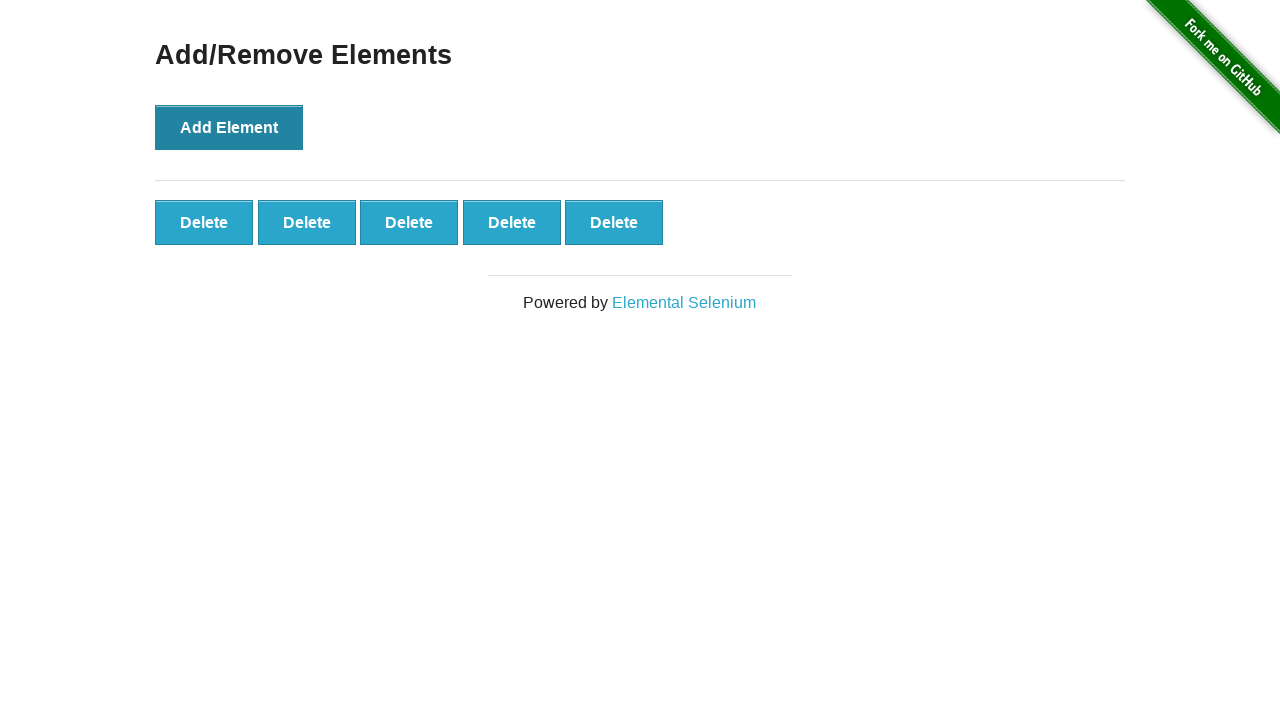

Clicked Add Element button (iteration 6/100) at (229, 127) on button[onclick='addElement()']
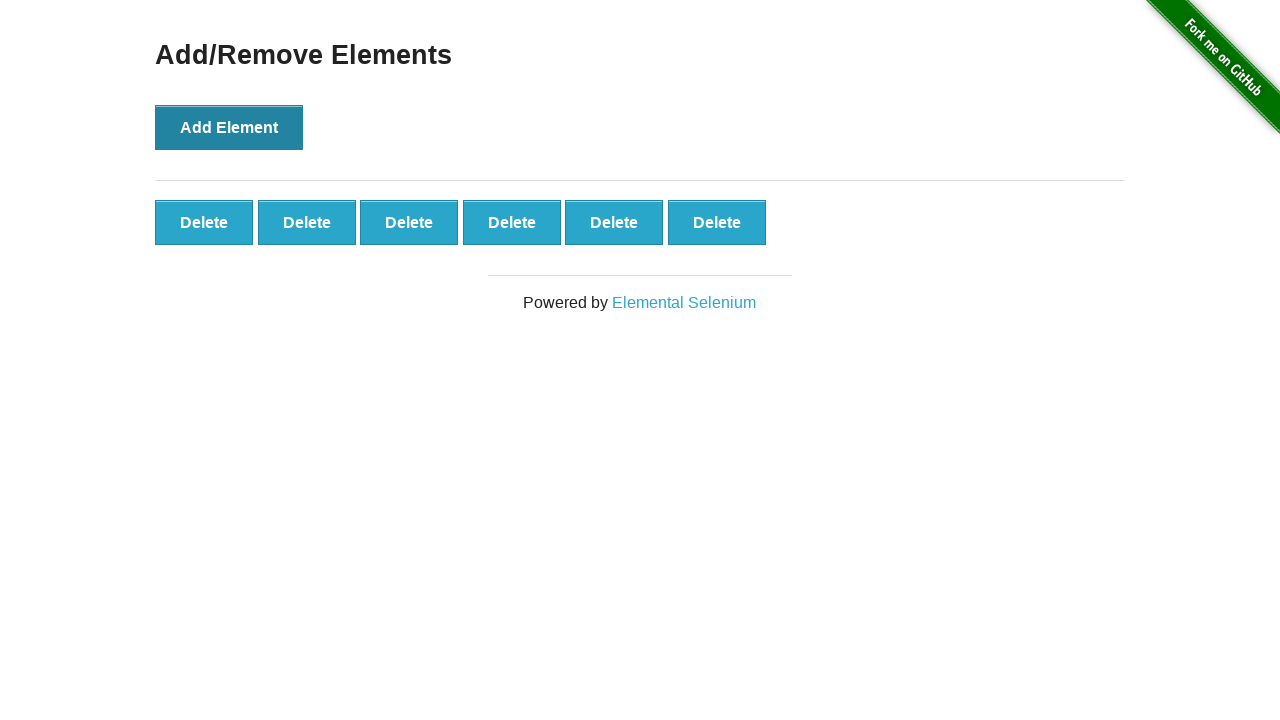

Clicked Add Element button (iteration 7/100) at (229, 127) on button[onclick='addElement()']
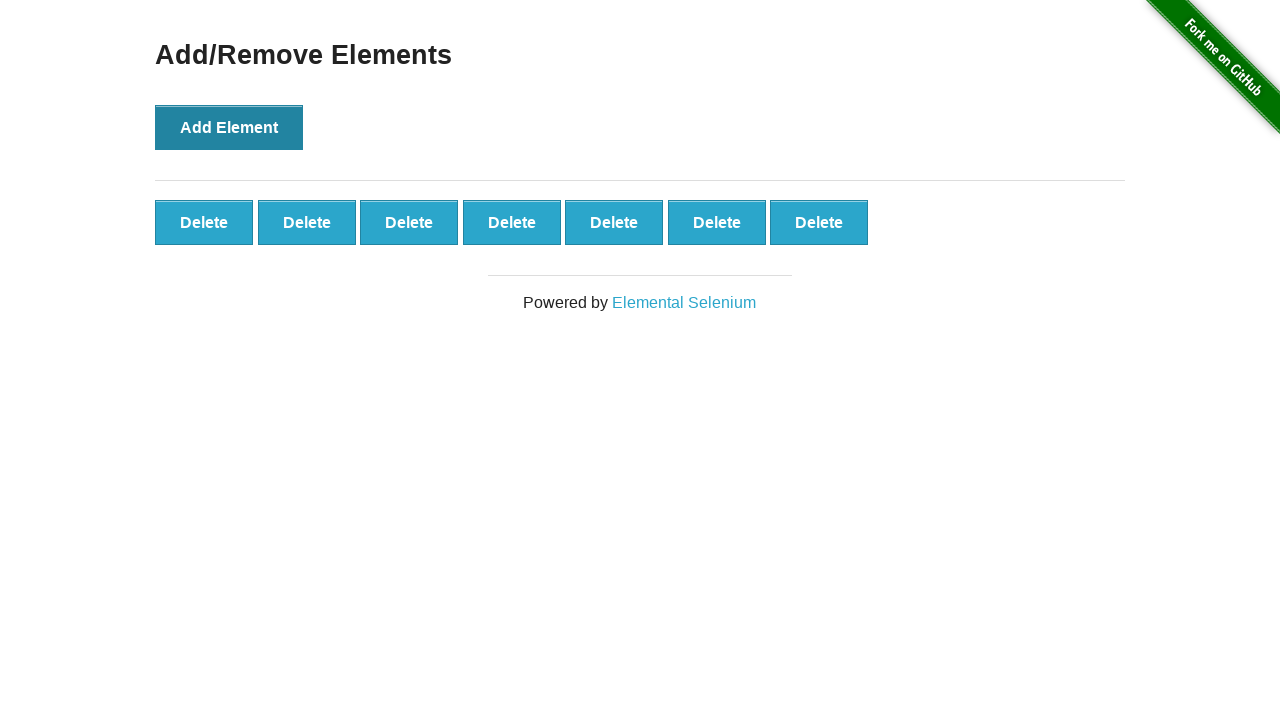

Clicked Add Element button (iteration 8/100) at (229, 127) on button[onclick='addElement()']
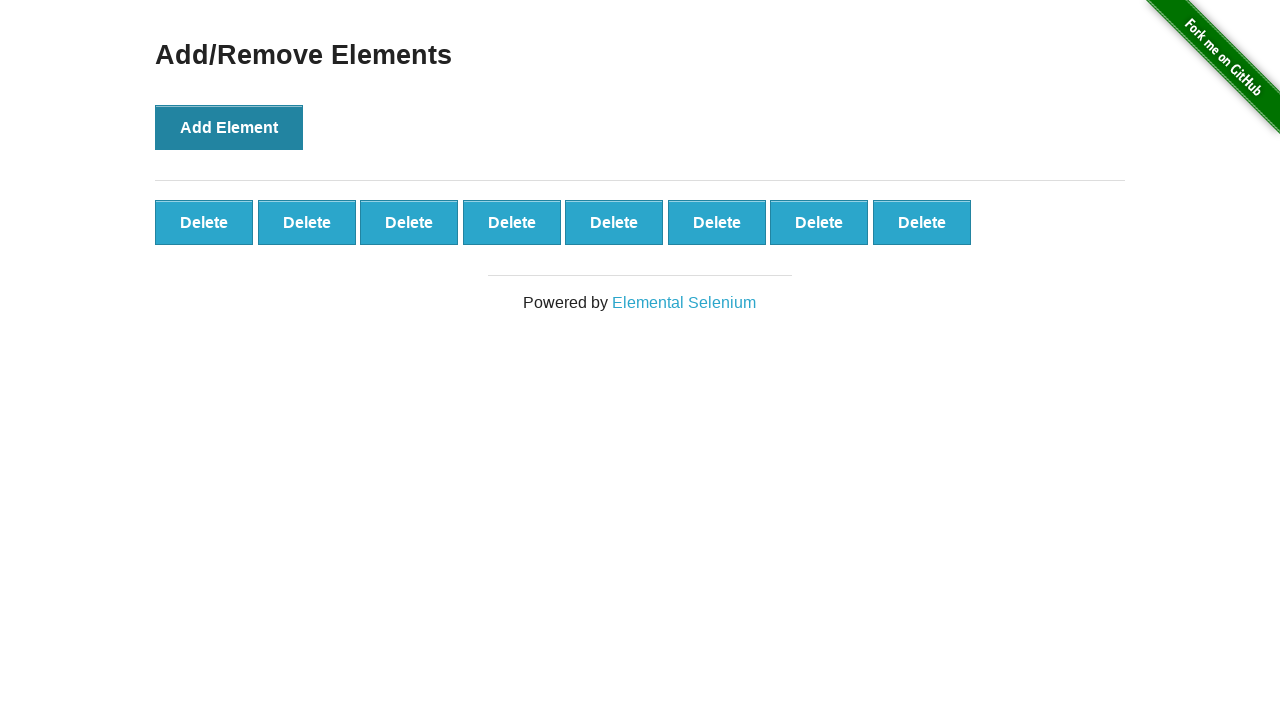

Clicked Add Element button (iteration 9/100) at (229, 127) on button[onclick='addElement()']
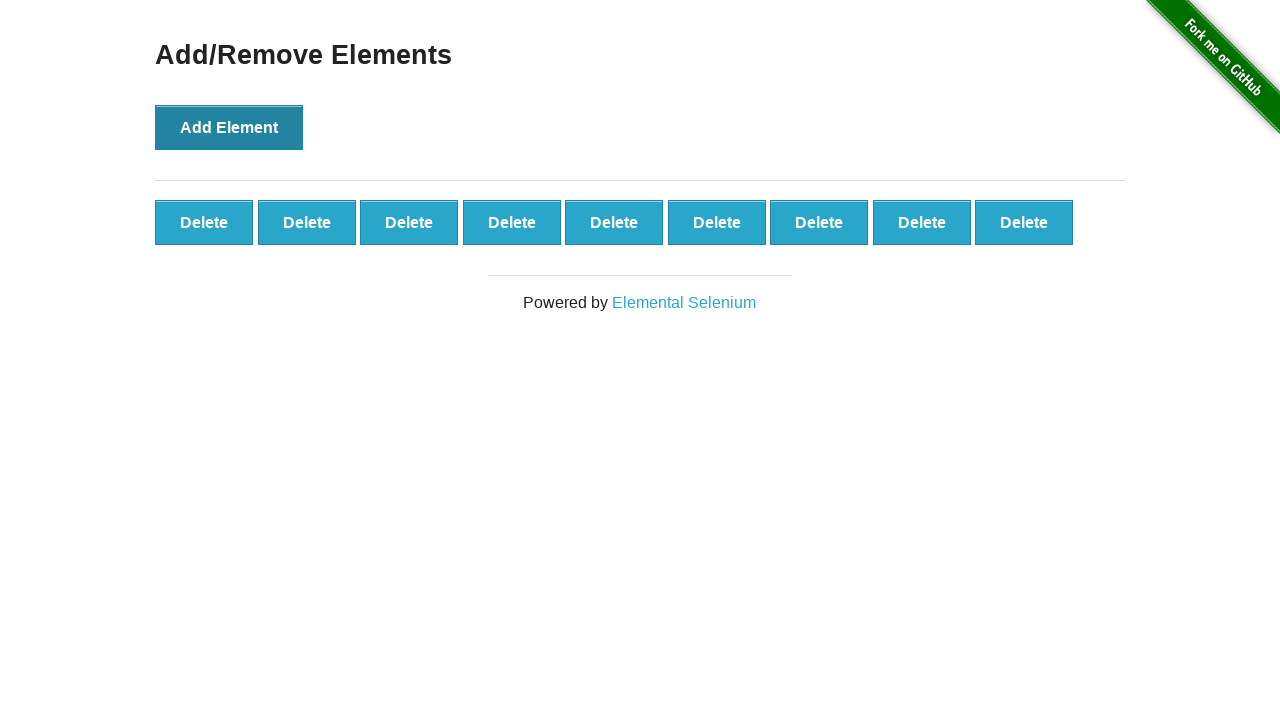

Clicked Add Element button (iteration 10/100) at (229, 127) on button[onclick='addElement()']
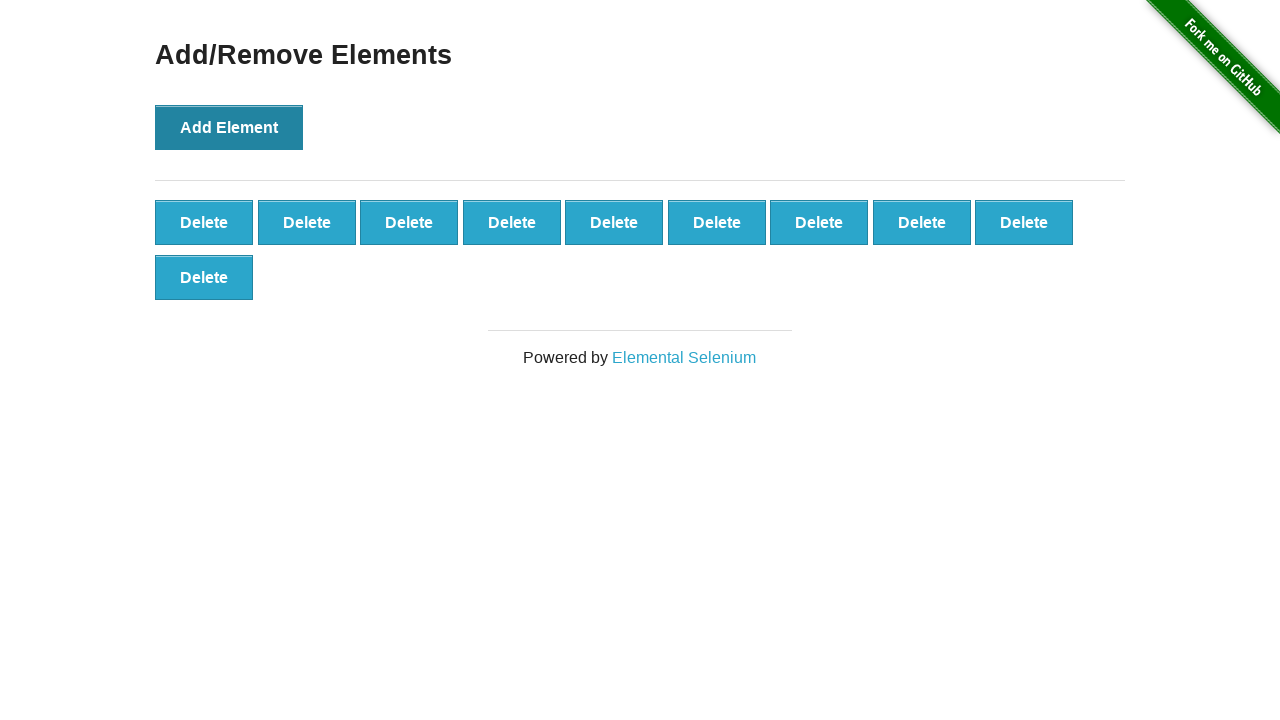

Clicked Add Element button (iteration 11/100) at (229, 127) on button[onclick='addElement()']
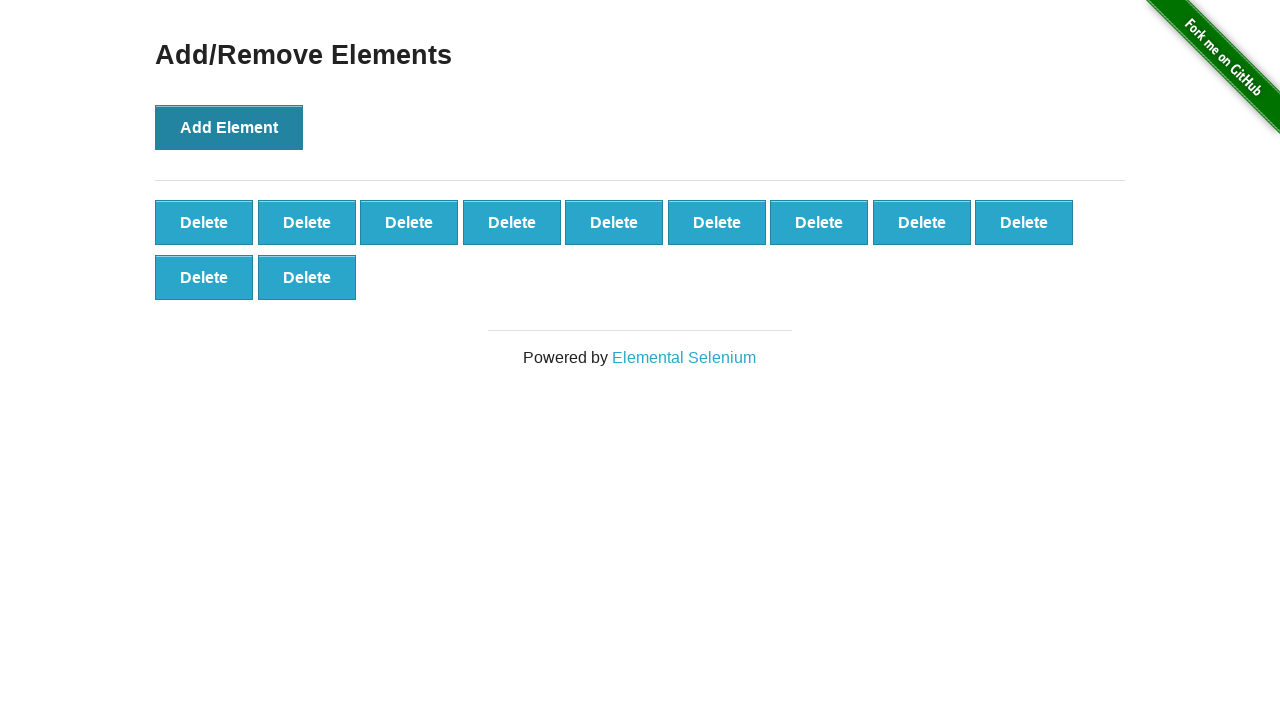

Clicked Add Element button (iteration 12/100) at (229, 127) on button[onclick='addElement()']
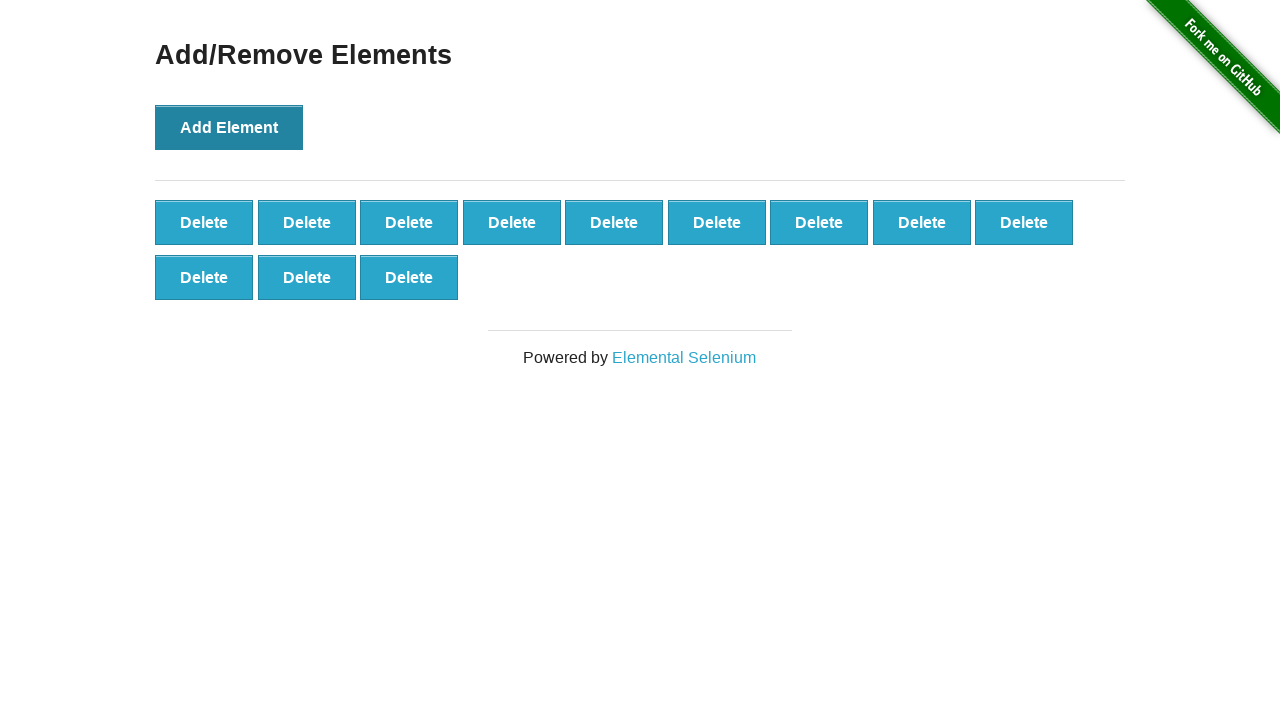

Clicked Add Element button (iteration 13/100) at (229, 127) on button[onclick='addElement()']
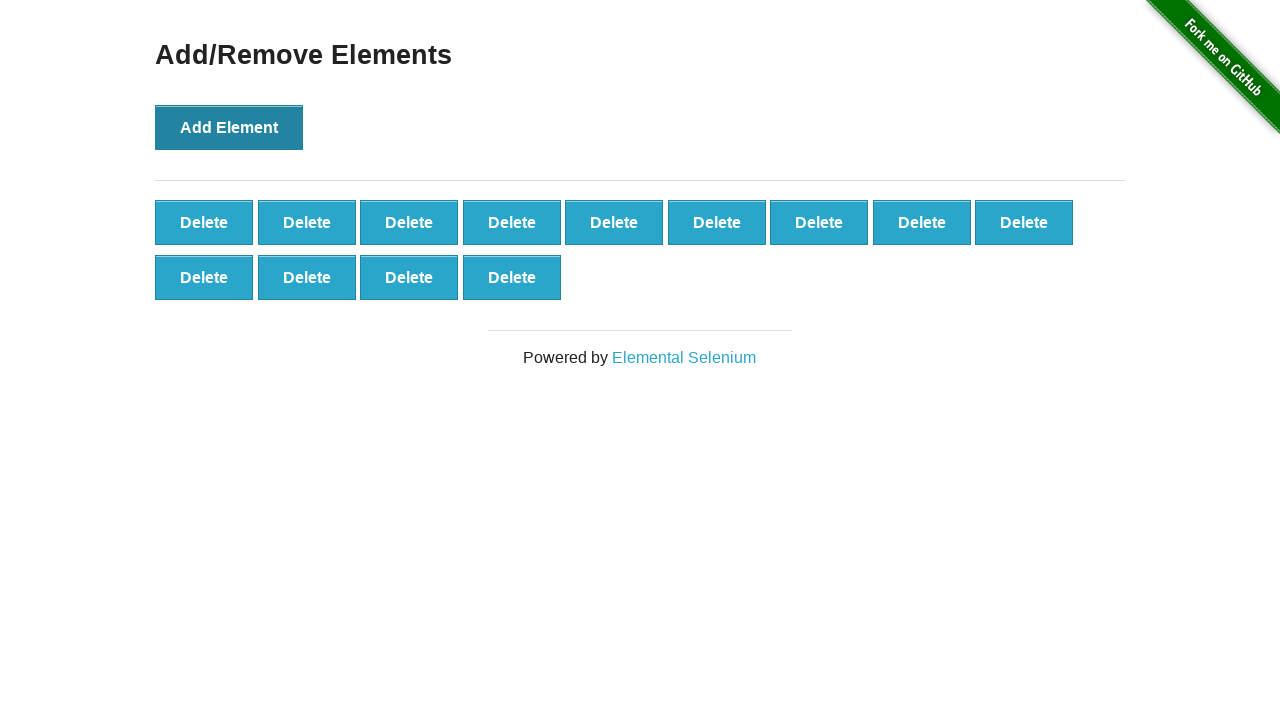

Clicked Add Element button (iteration 14/100) at (229, 127) on button[onclick='addElement()']
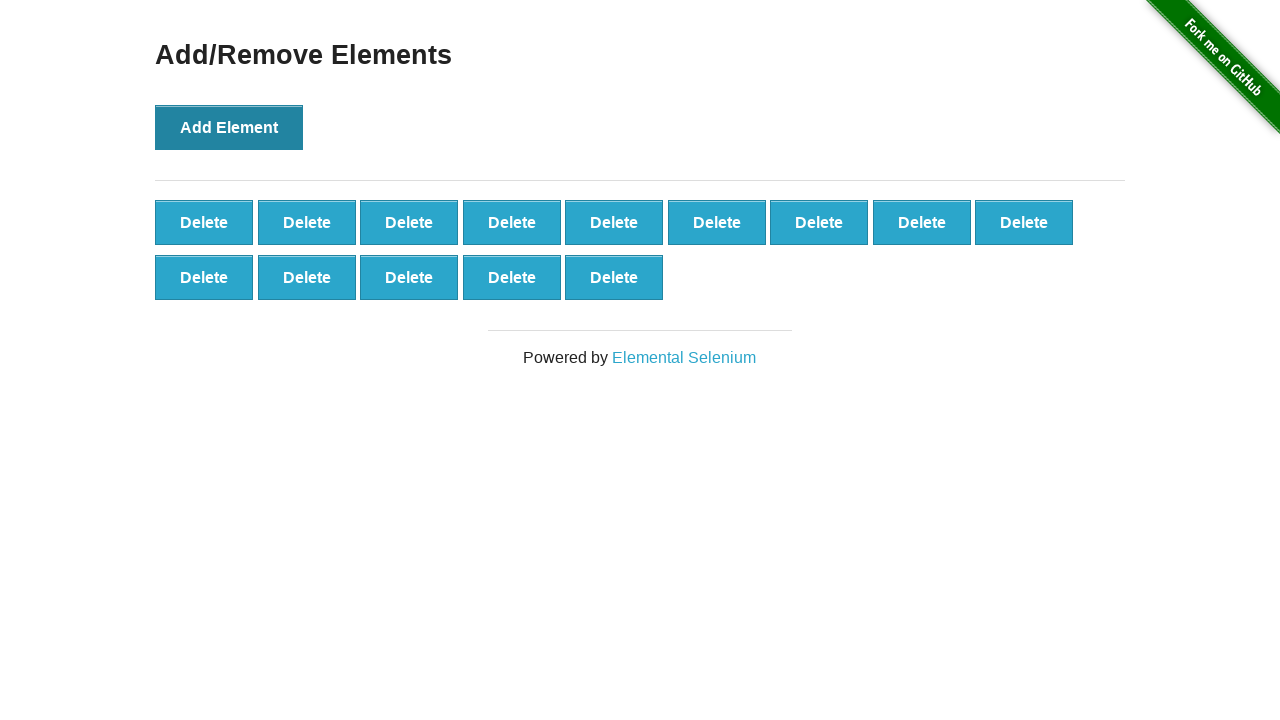

Clicked Add Element button (iteration 15/100) at (229, 127) on button[onclick='addElement()']
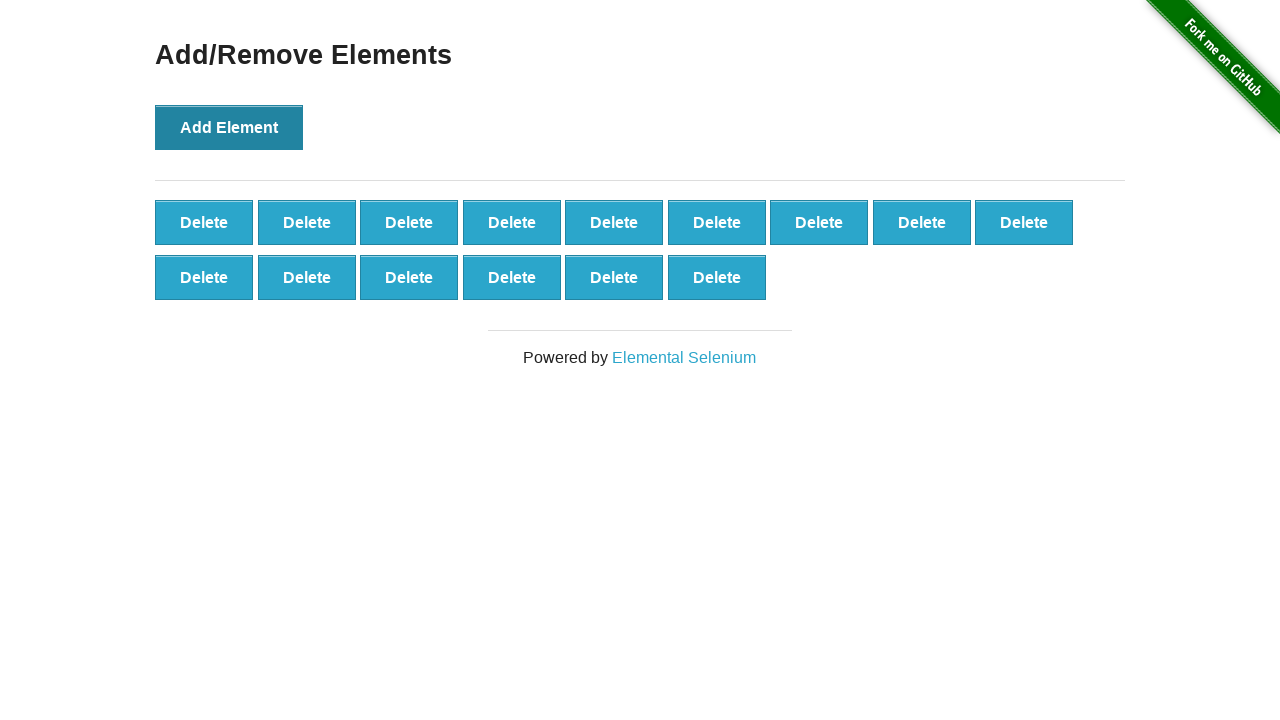

Clicked Add Element button (iteration 16/100) at (229, 127) on button[onclick='addElement()']
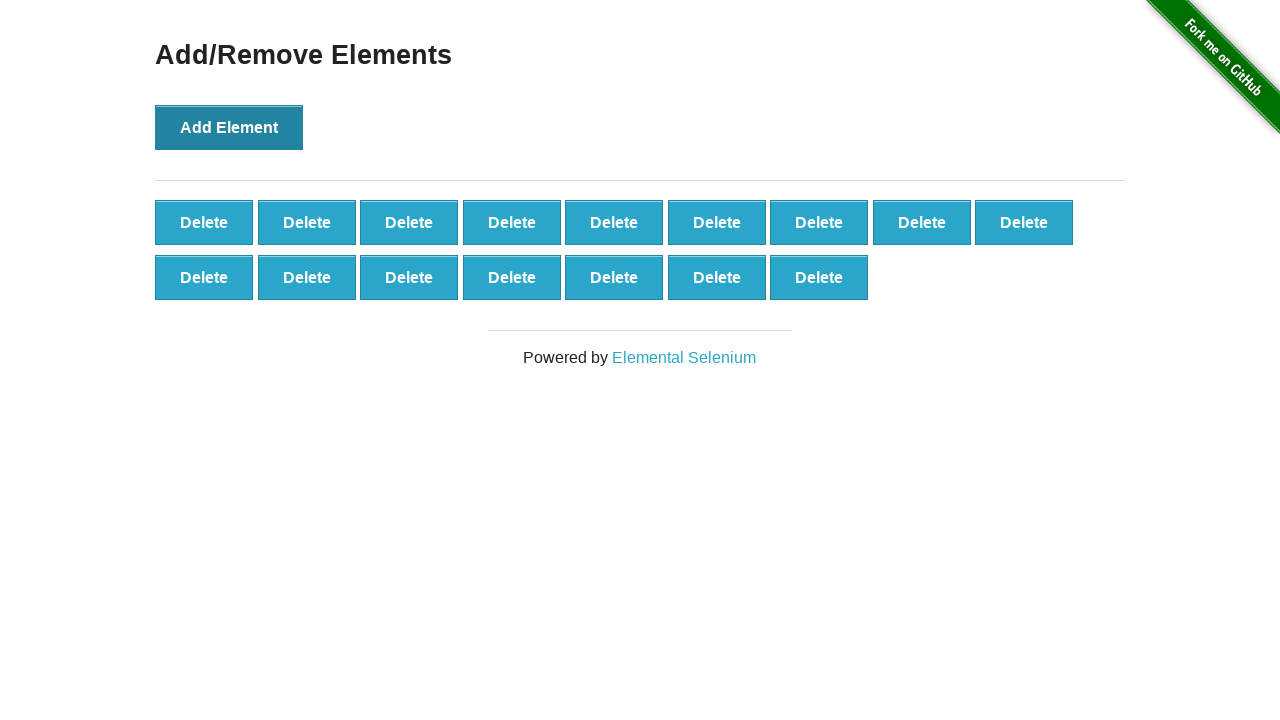

Clicked Add Element button (iteration 17/100) at (229, 127) on button[onclick='addElement()']
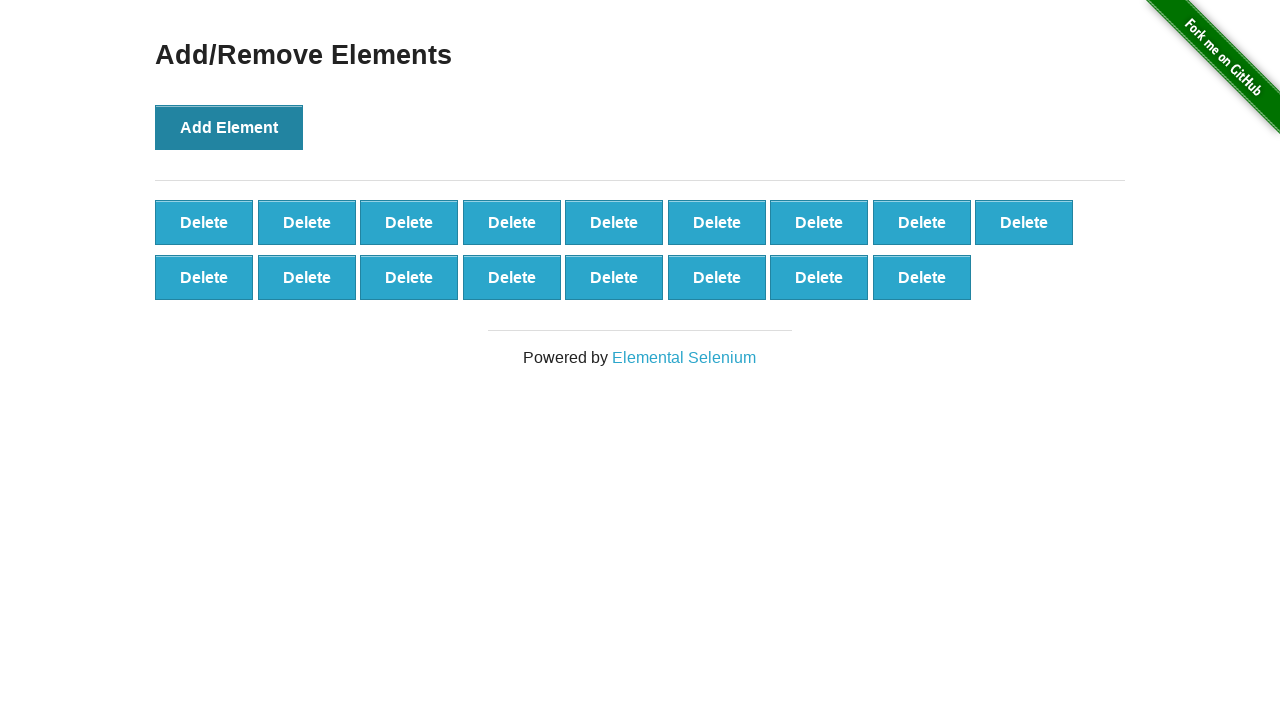

Clicked Add Element button (iteration 18/100) at (229, 127) on button[onclick='addElement()']
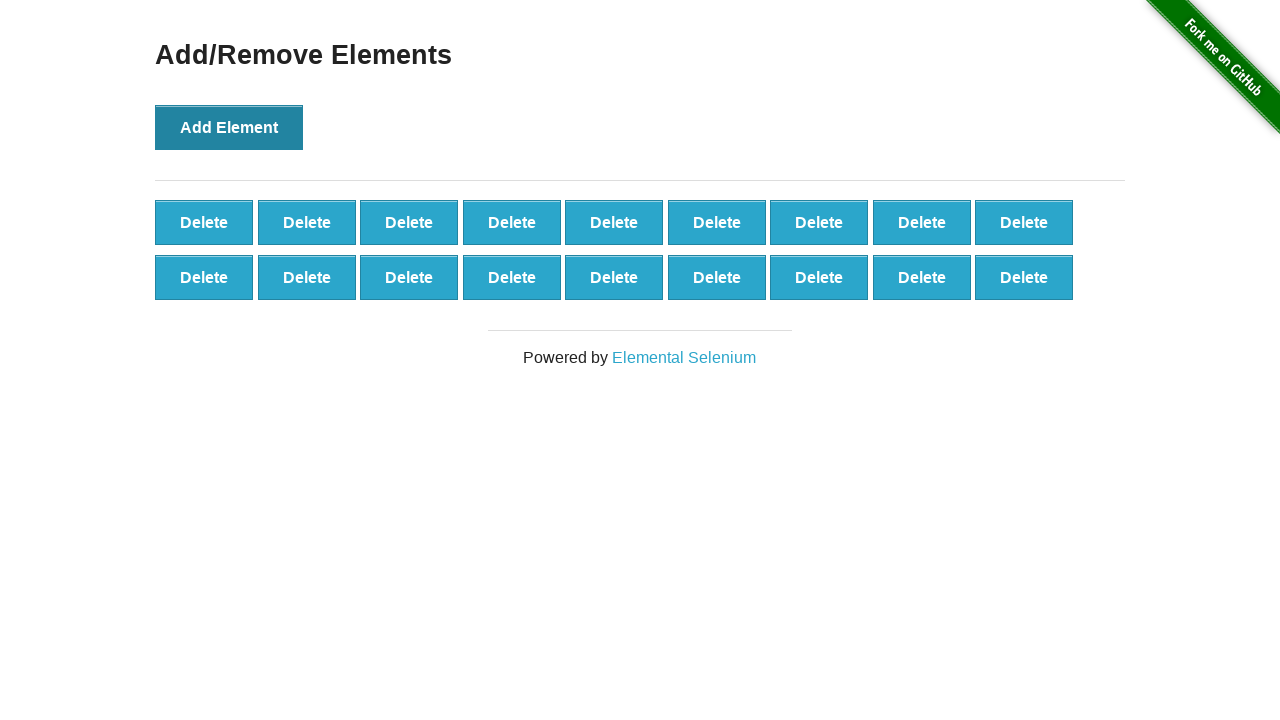

Clicked Add Element button (iteration 19/100) at (229, 127) on button[onclick='addElement()']
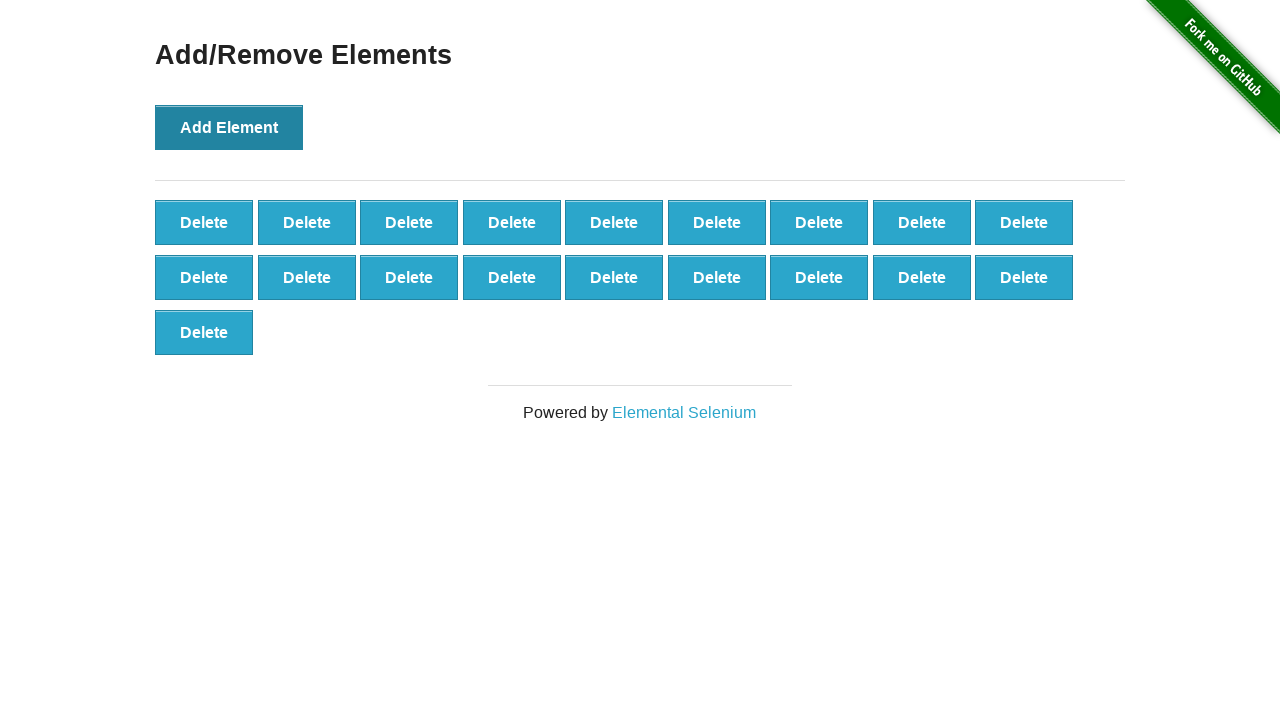

Clicked Add Element button (iteration 20/100) at (229, 127) on button[onclick='addElement()']
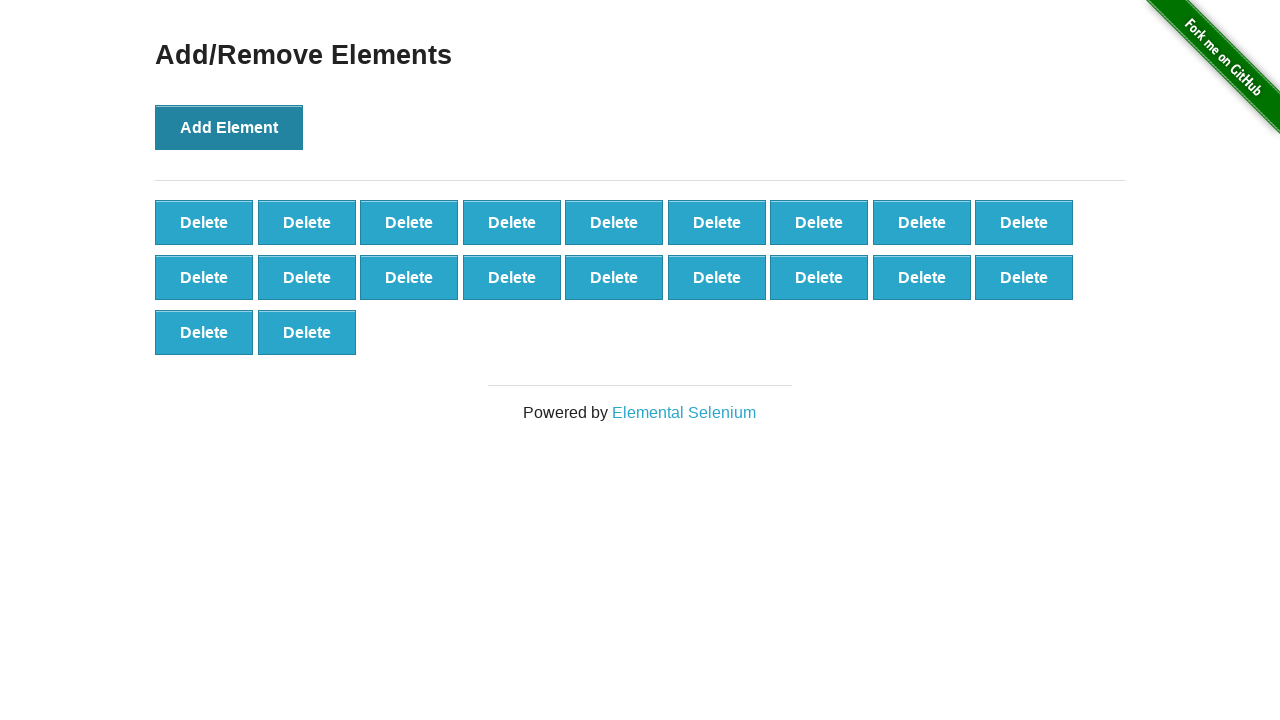

Clicked Add Element button (iteration 21/100) at (229, 127) on button[onclick='addElement()']
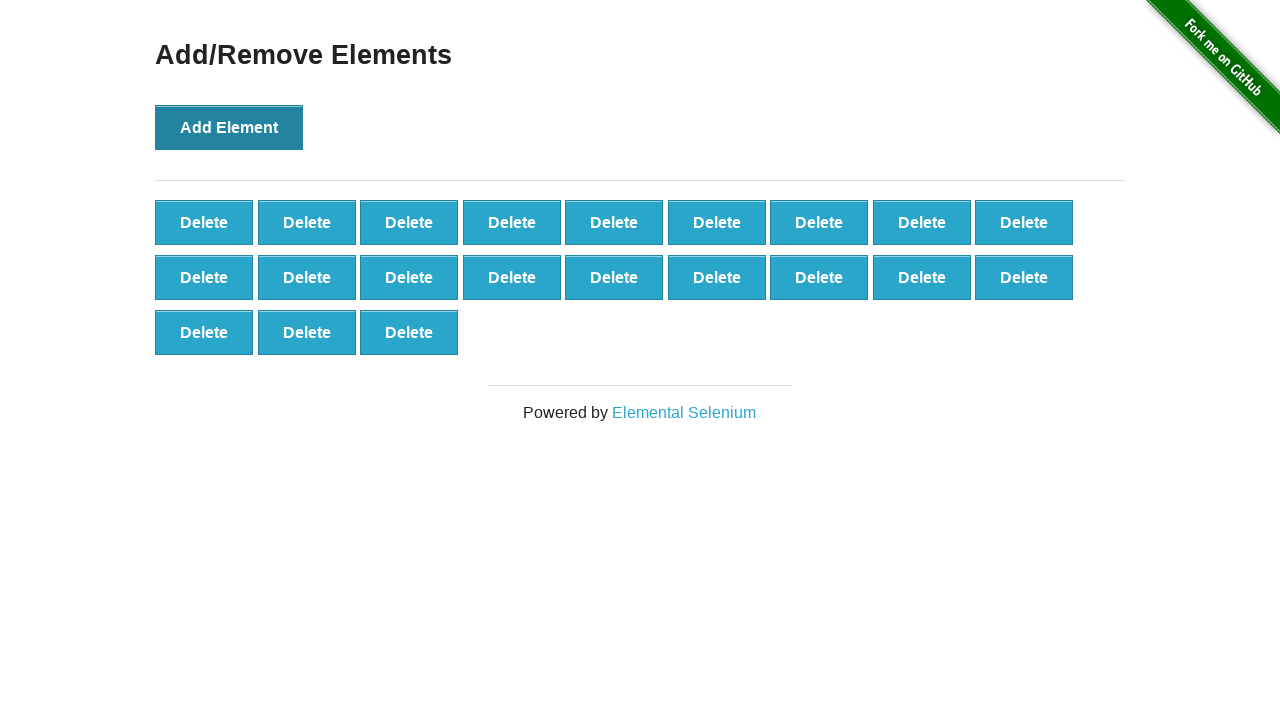

Clicked Add Element button (iteration 22/100) at (229, 127) on button[onclick='addElement()']
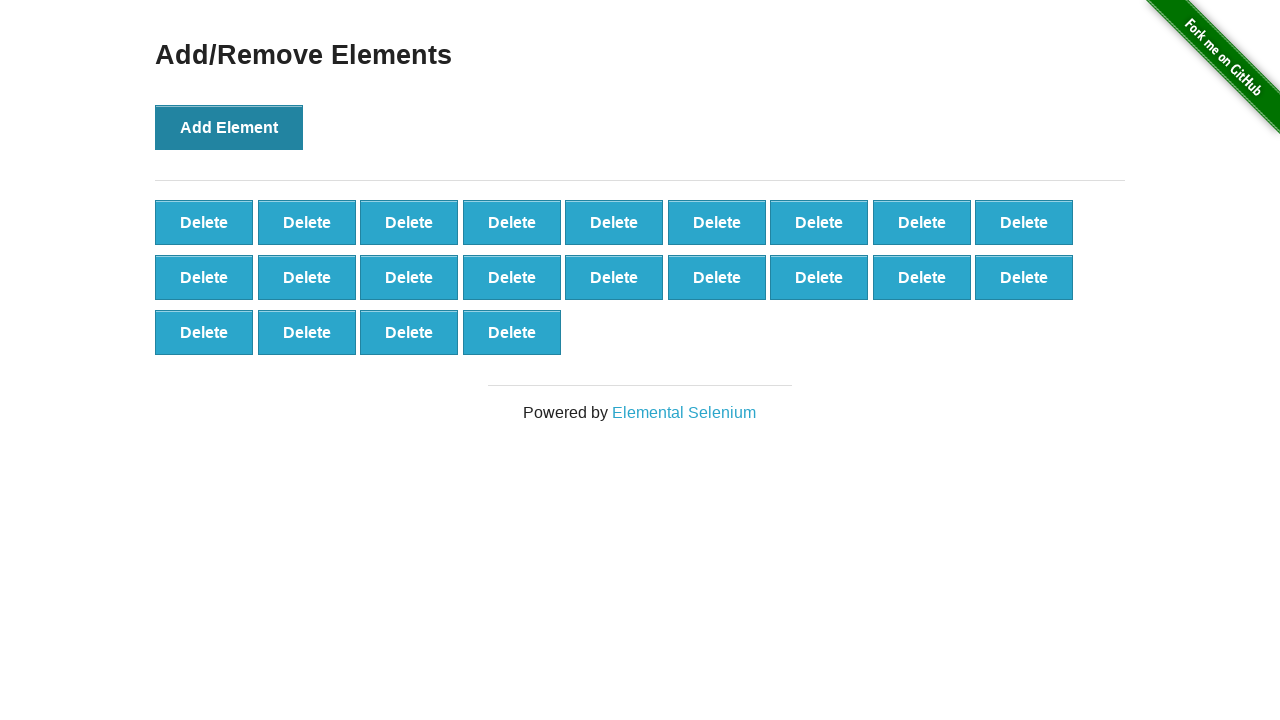

Clicked Add Element button (iteration 23/100) at (229, 127) on button[onclick='addElement()']
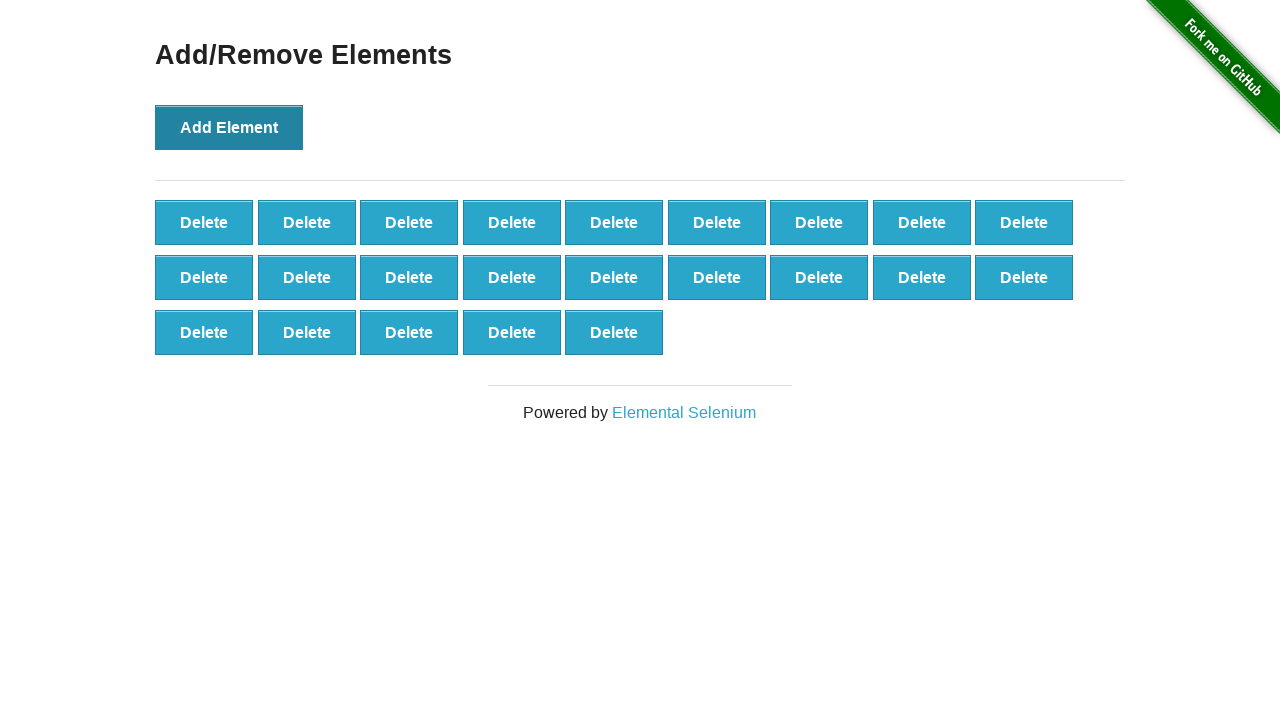

Clicked Add Element button (iteration 24/100) at (229, 127) on button[onclick='addElement()']
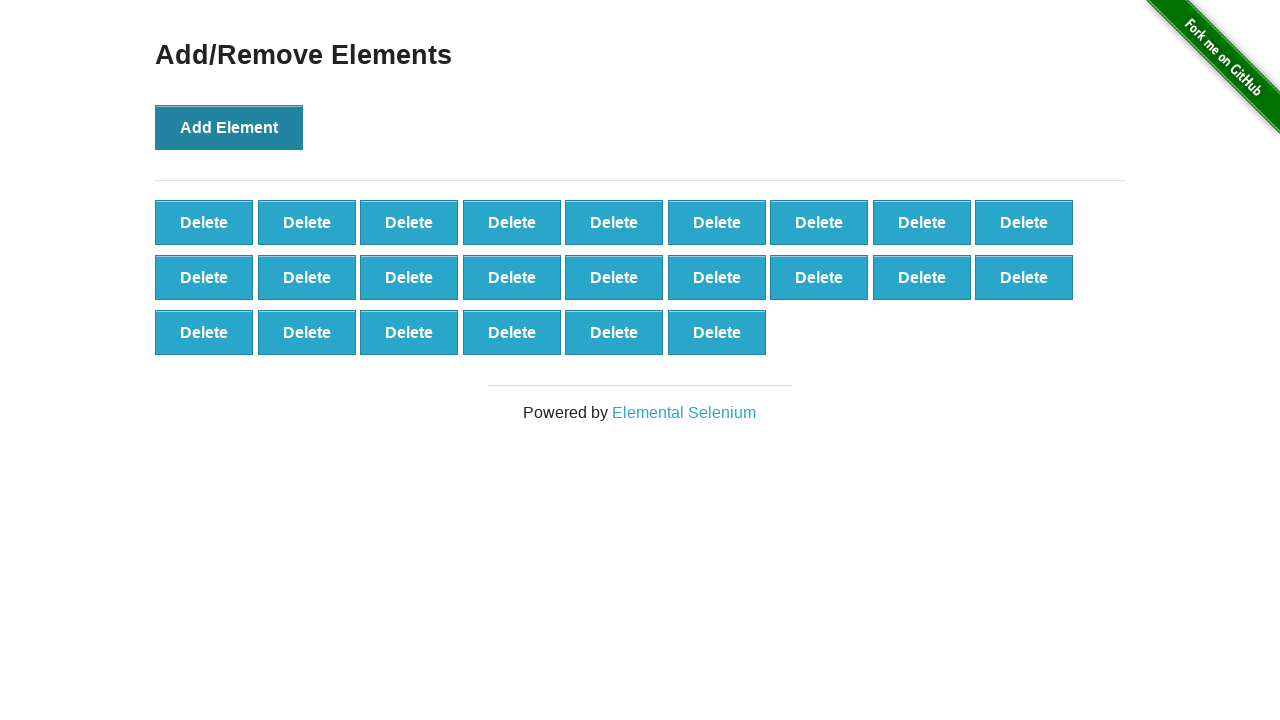

Clicked Add Element button (iteration 25/100) at (229, 127) on button[onclick='addElement()']
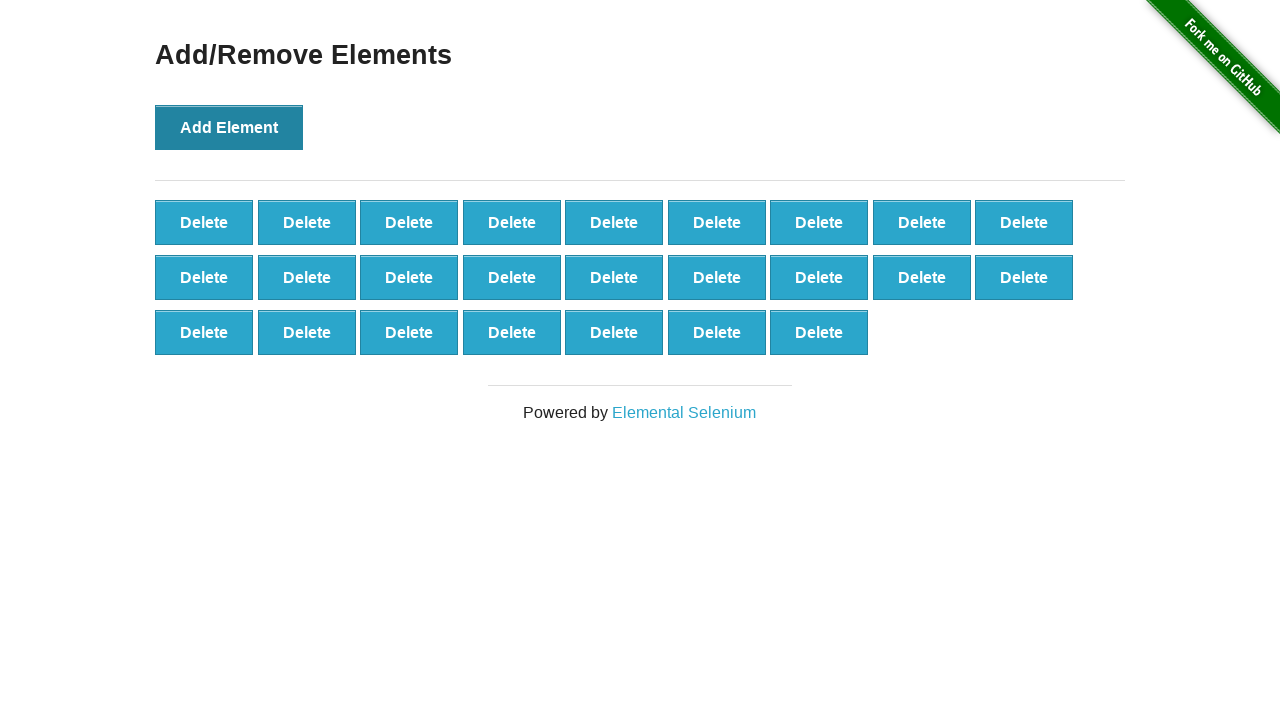

Clicked Add Element button (iteration 26/100) at (229, 127) on button[onclick='addElement()']
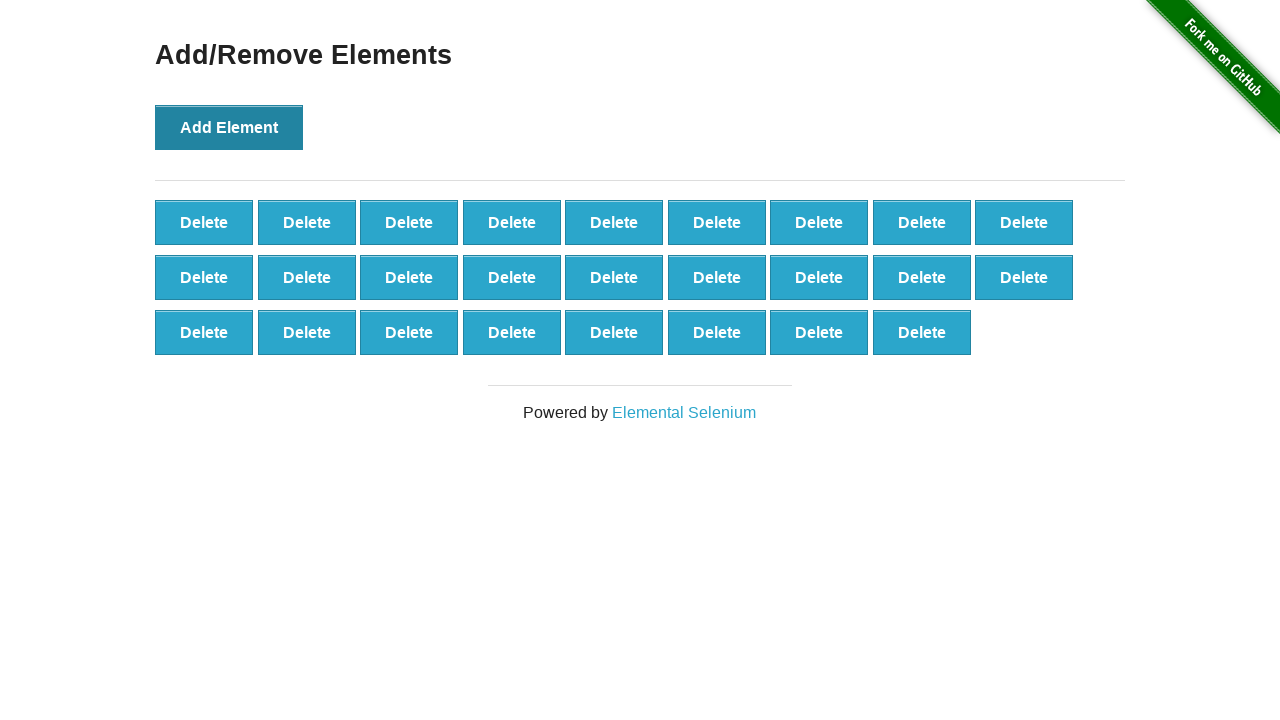

Clicked Add Element button (iteration 27/100) at (229, 127) on button[onclick='addElement()']
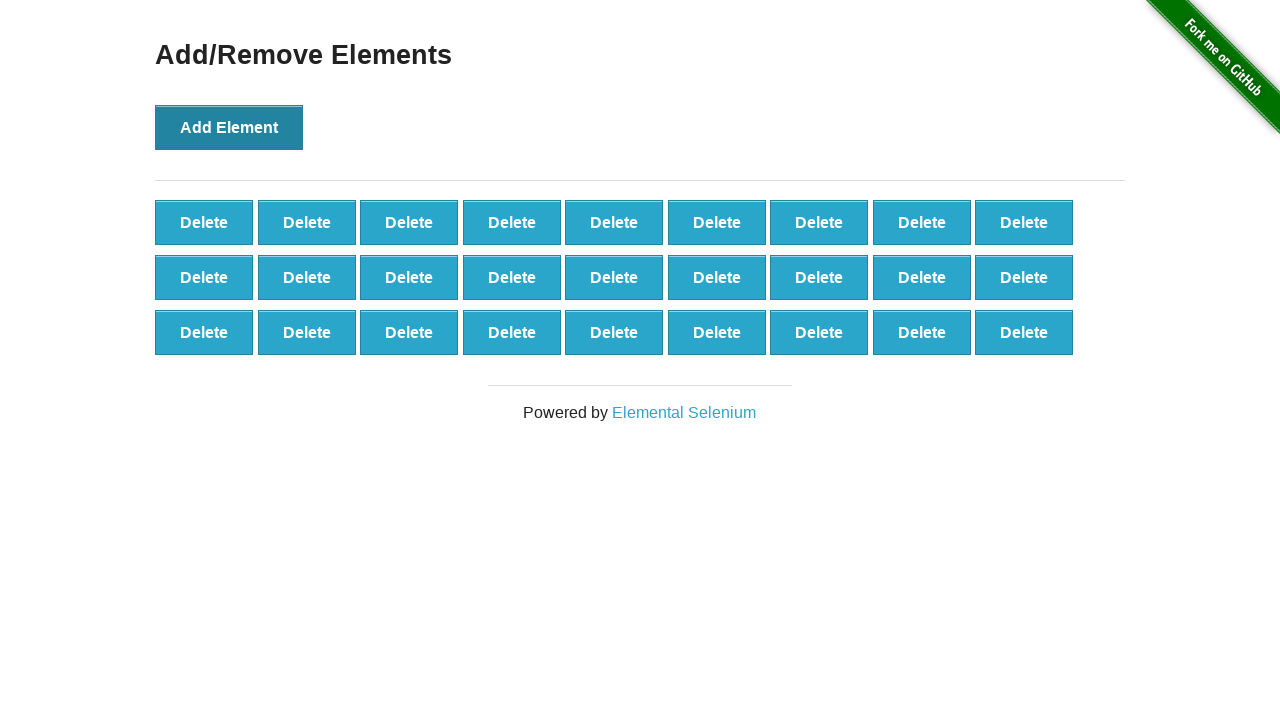

Clicked Add Element button (iteration 28/100) at (229, 127) on button[onclick='addElement()']
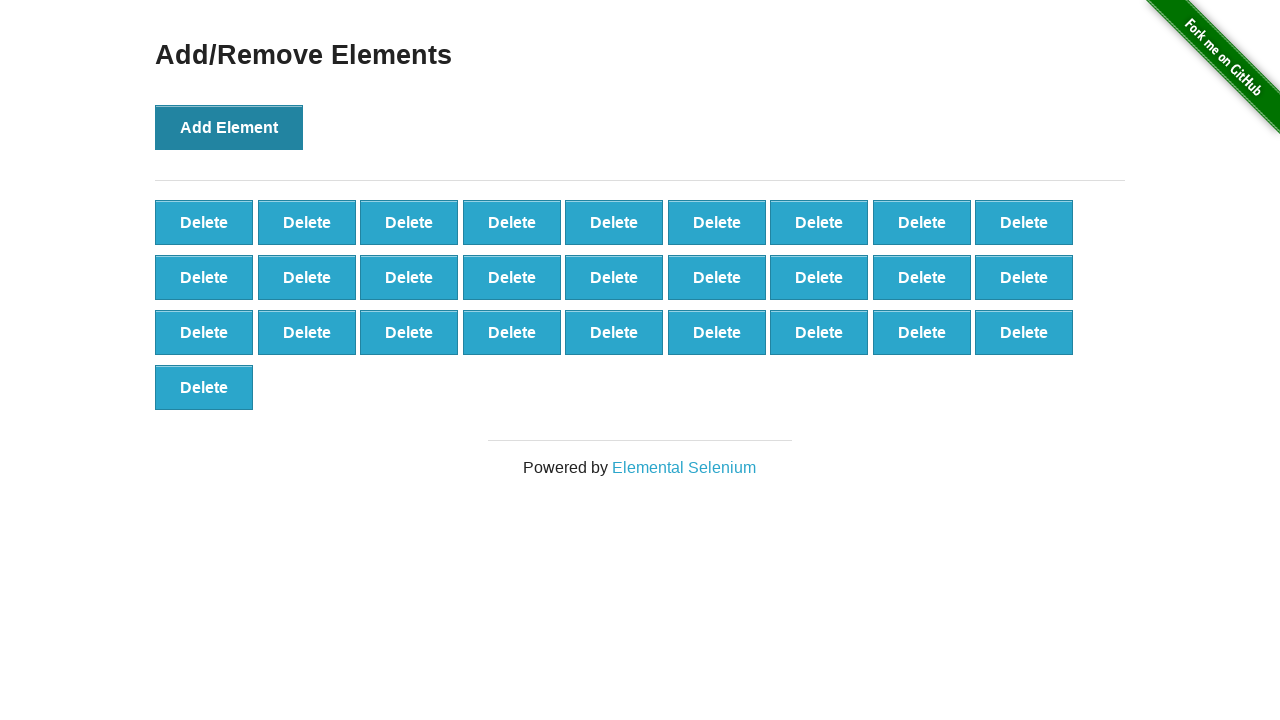

Clicked Add Element button (iteration 29/100) at (229, 127) on button[onclick='addElement()']
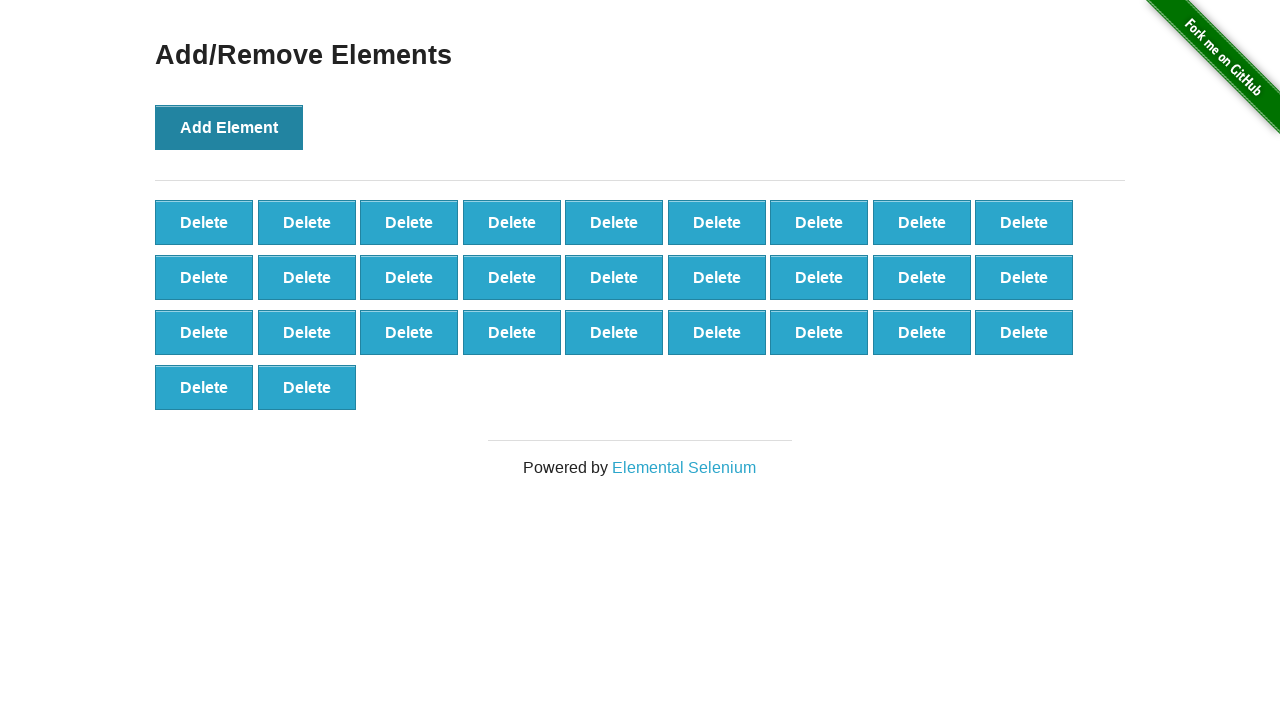

Clicked Add Element button (iteration 30/100) at (229, 127) on button[onclick='addElement()']
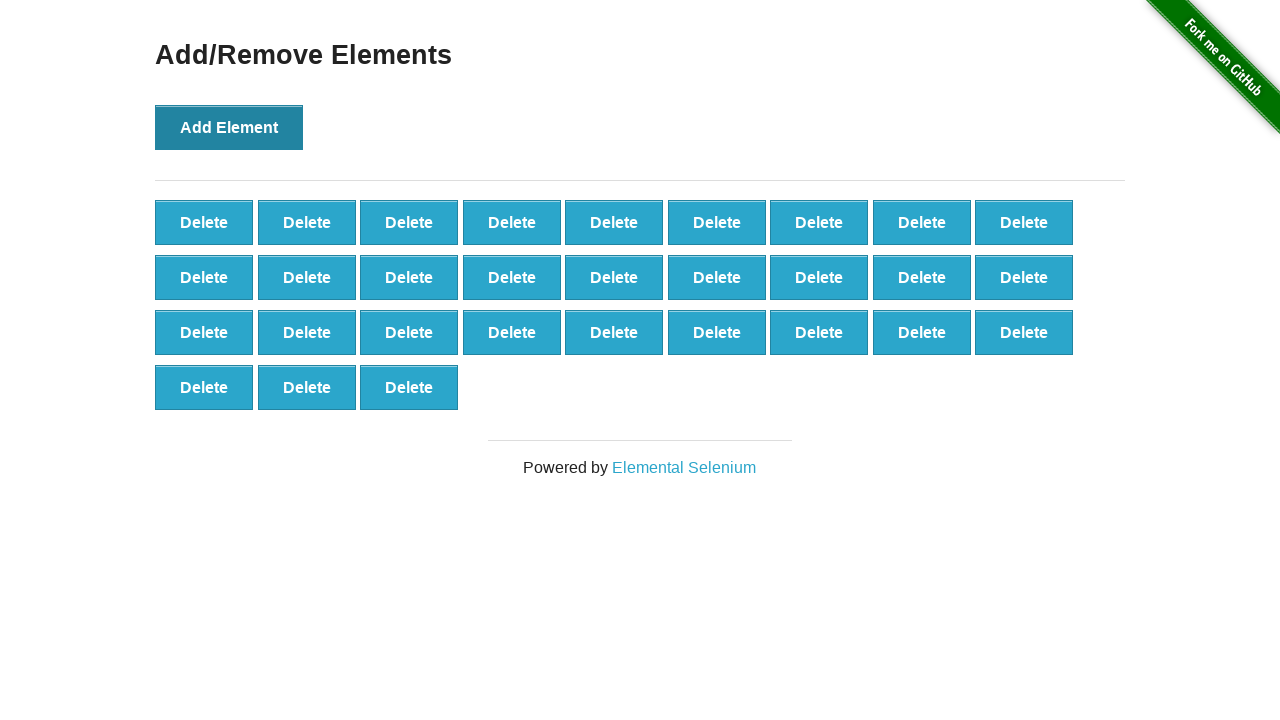

Clicked Add Element button (iteration 31/100) at (229, 127) on button[onclick='addElement()']
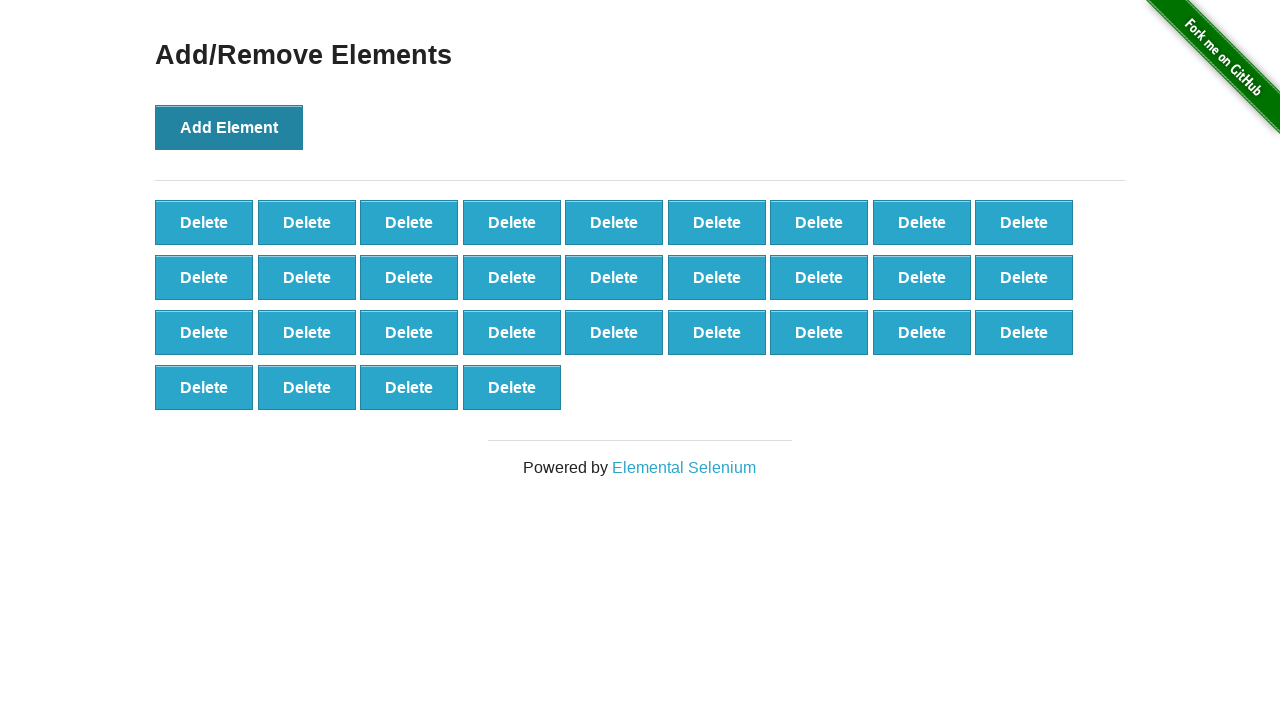

Clicked Add Element button (iteration 32/100) at (229, 127) on button[onclick='addElement()']
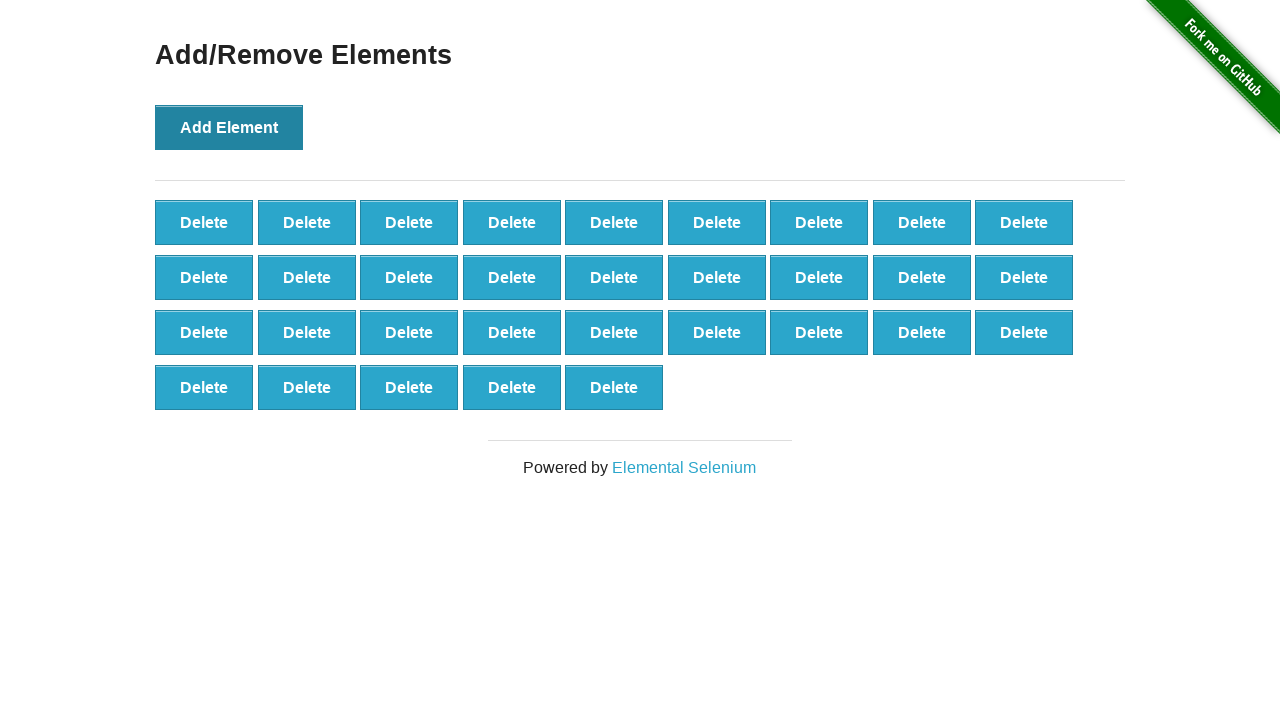

Clicked Add Element button (iteration 33/100) at (229, 127) on button[onclick='addElement()']
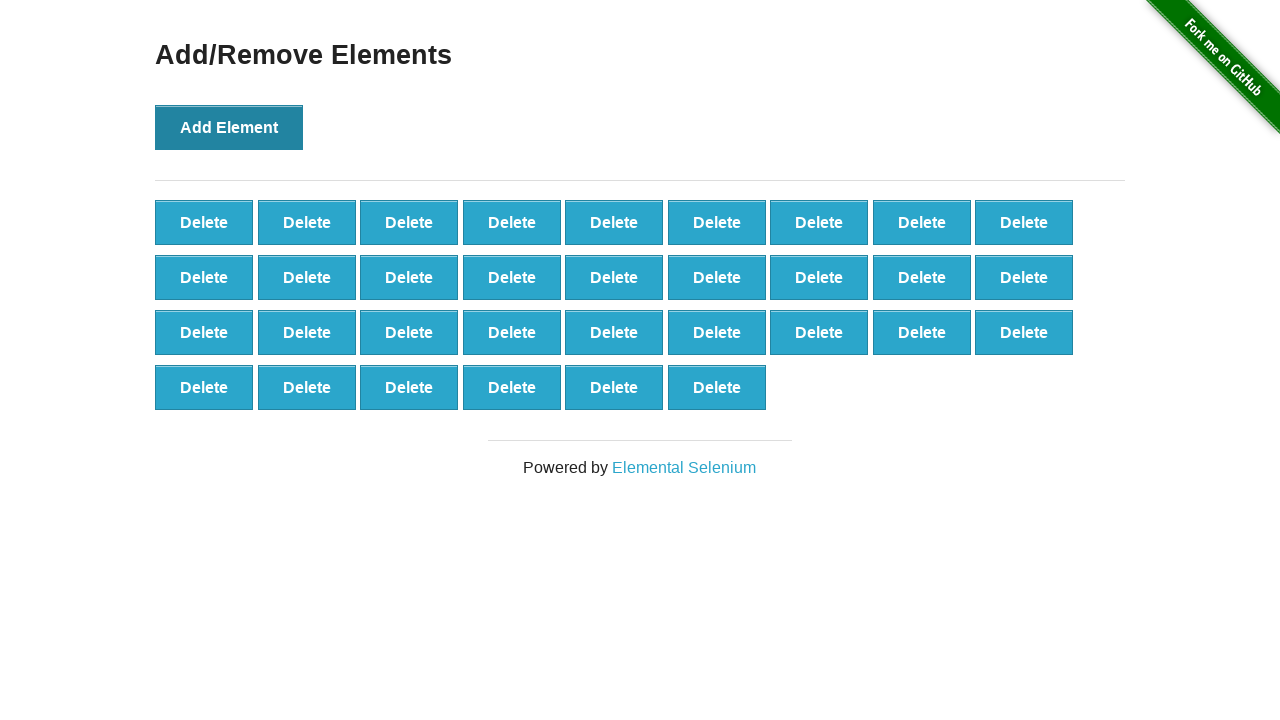

Clicked Add Element button (iteration 34/100) at (229, 127) on button[onclick='addElement()']
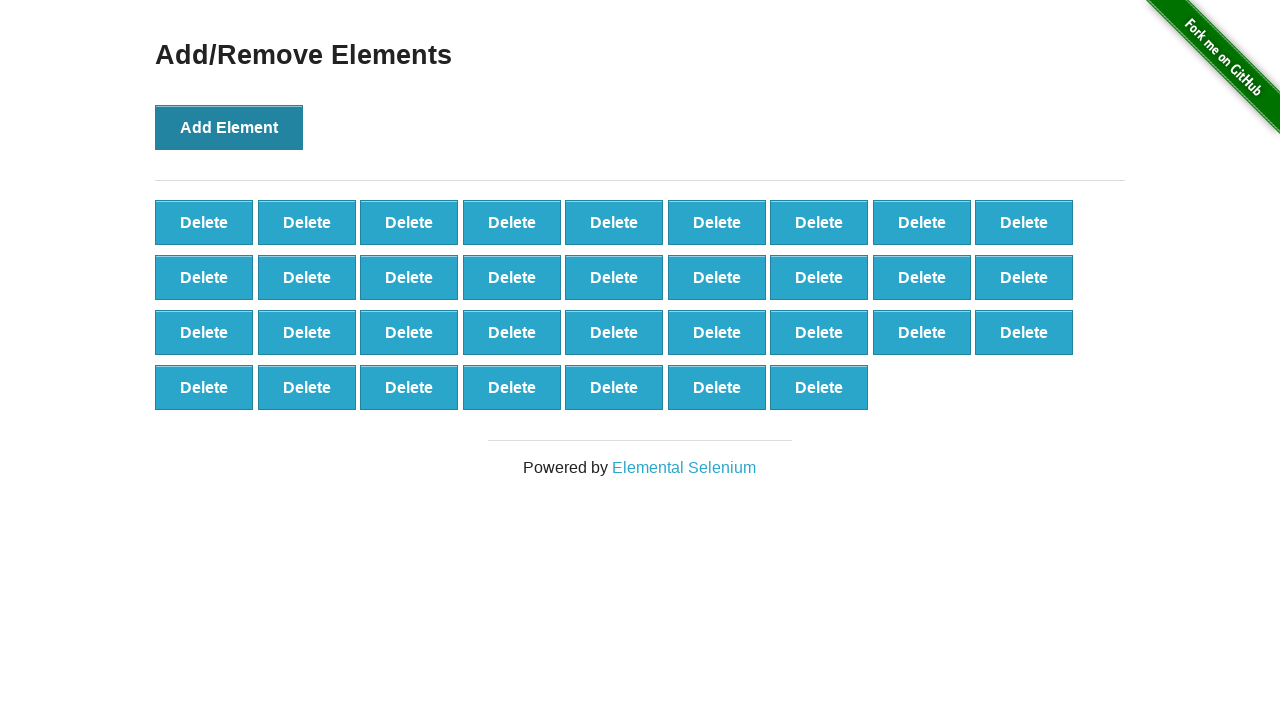

Clicked Add Element button (iteration 35/100) at (229, 127) on button[onclick='addElement()']
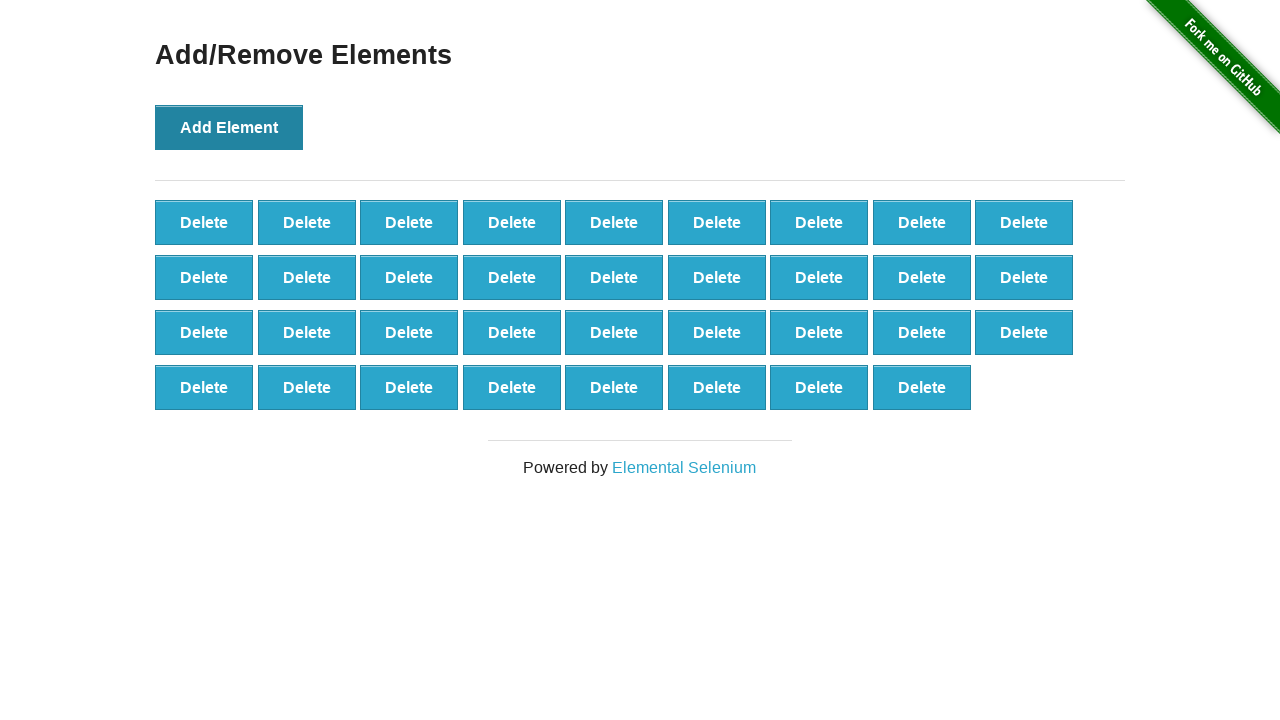

Clicked Add Element button (iteration 36/100) at (229, 127) on button[onclick='addElement()']
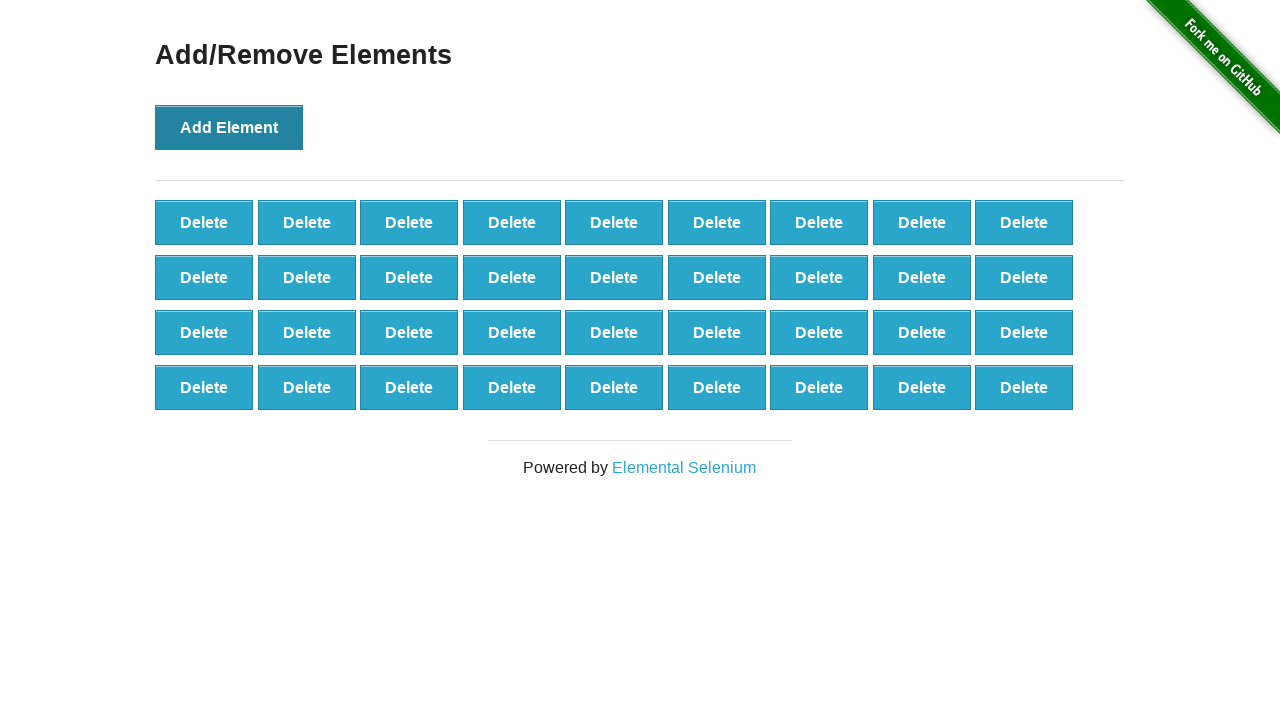

Clicked Add Element button (iteration 37/100) at (229, 127) on button[onclick='addElement()']
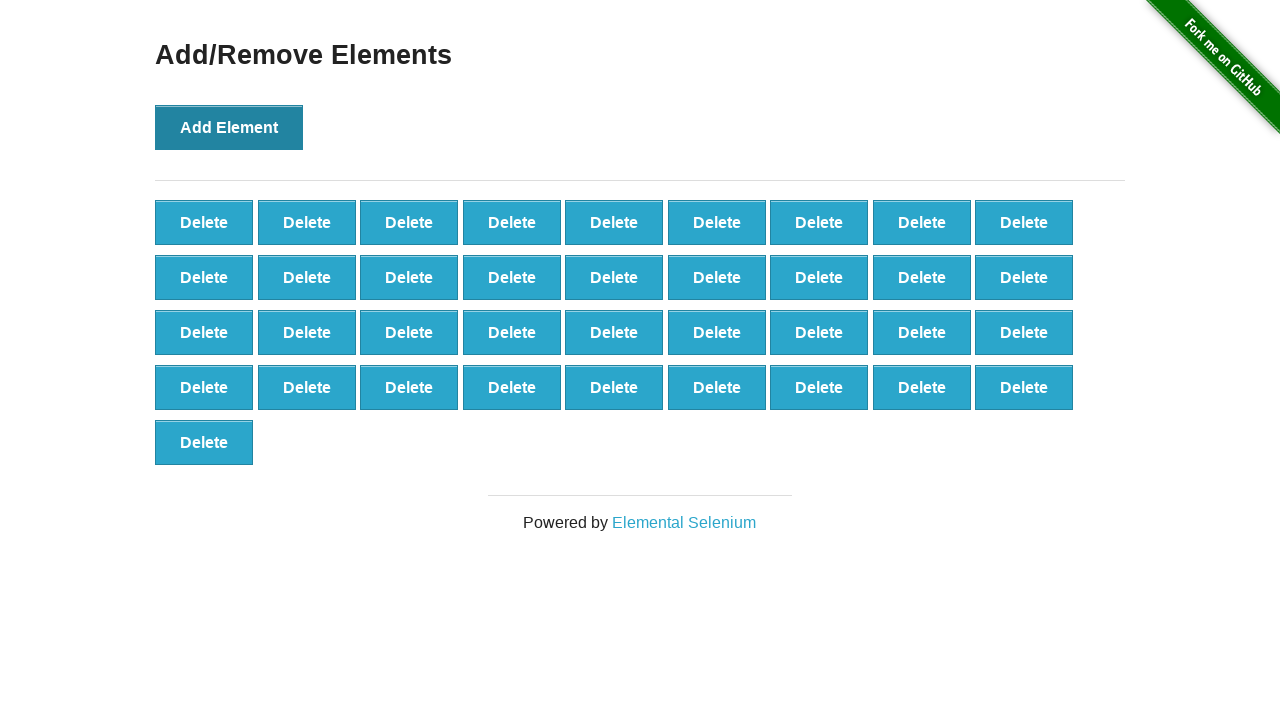

Clicked Add Element button (iteration 38/100) at (229, 127) on button[onclick='addElement()']
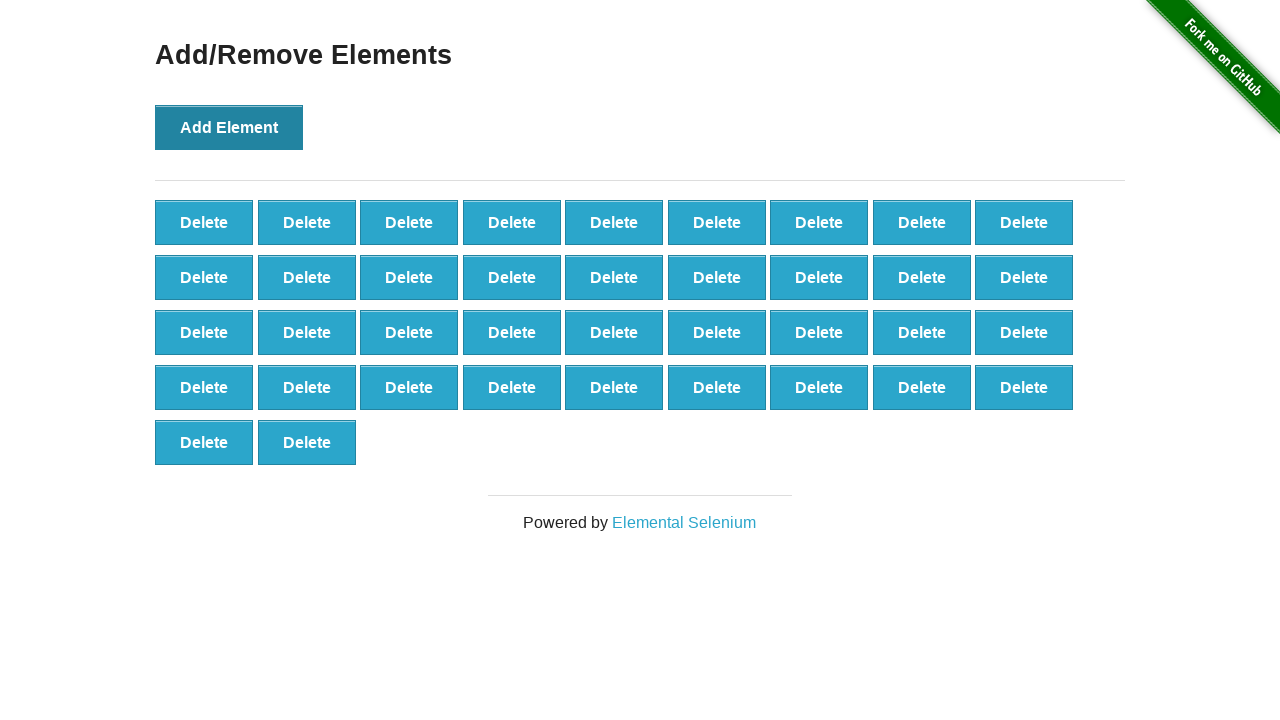

Clicked Add Element button (iteration 39/100) at (229, 127) on button[onclick='addElement()']
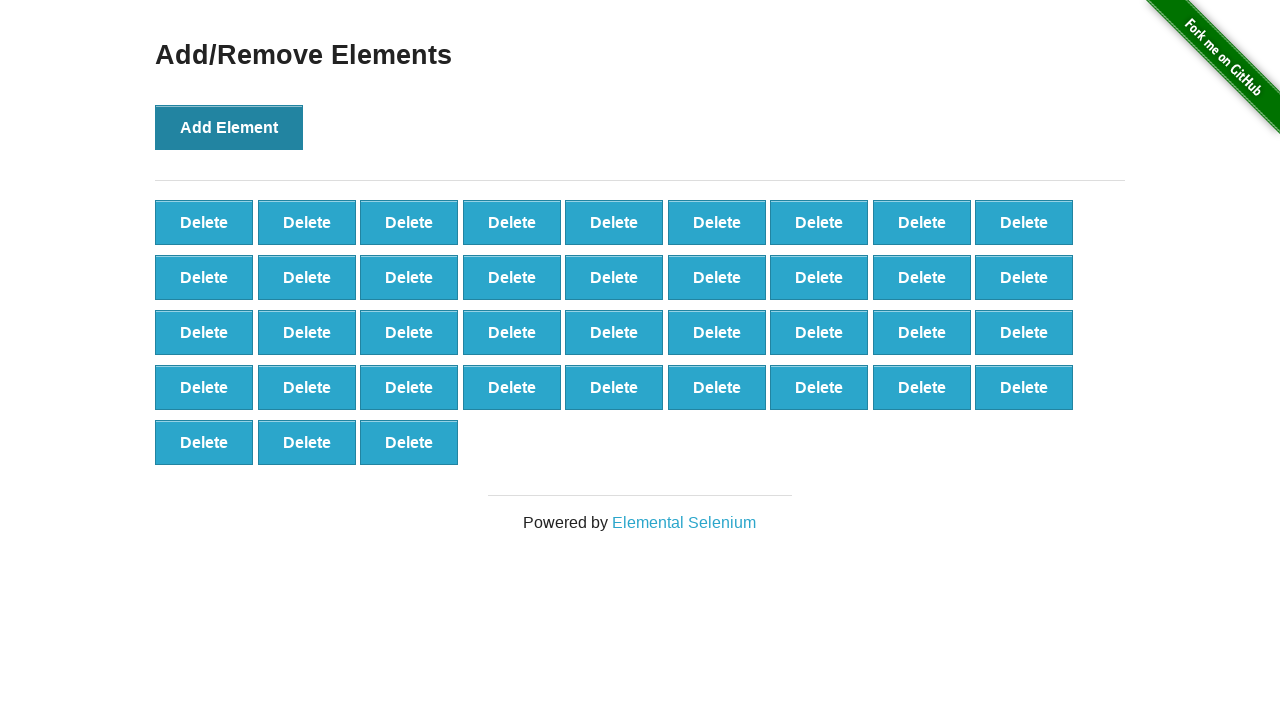

Clicked Add Element button (iteration 40/100) at (229, 127) on button[onclick='addElement()']
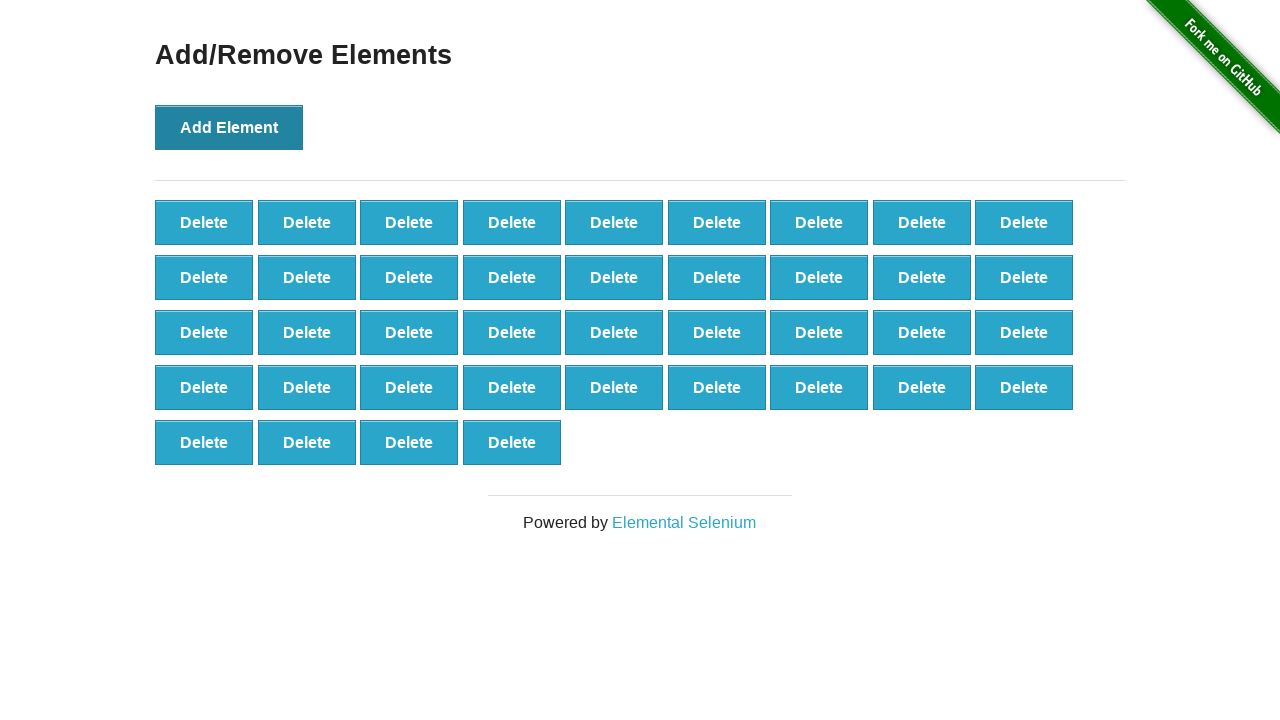

Clicked Add Element button (iteration 41/100) at (229, 127) on button[onclick='addElement()']
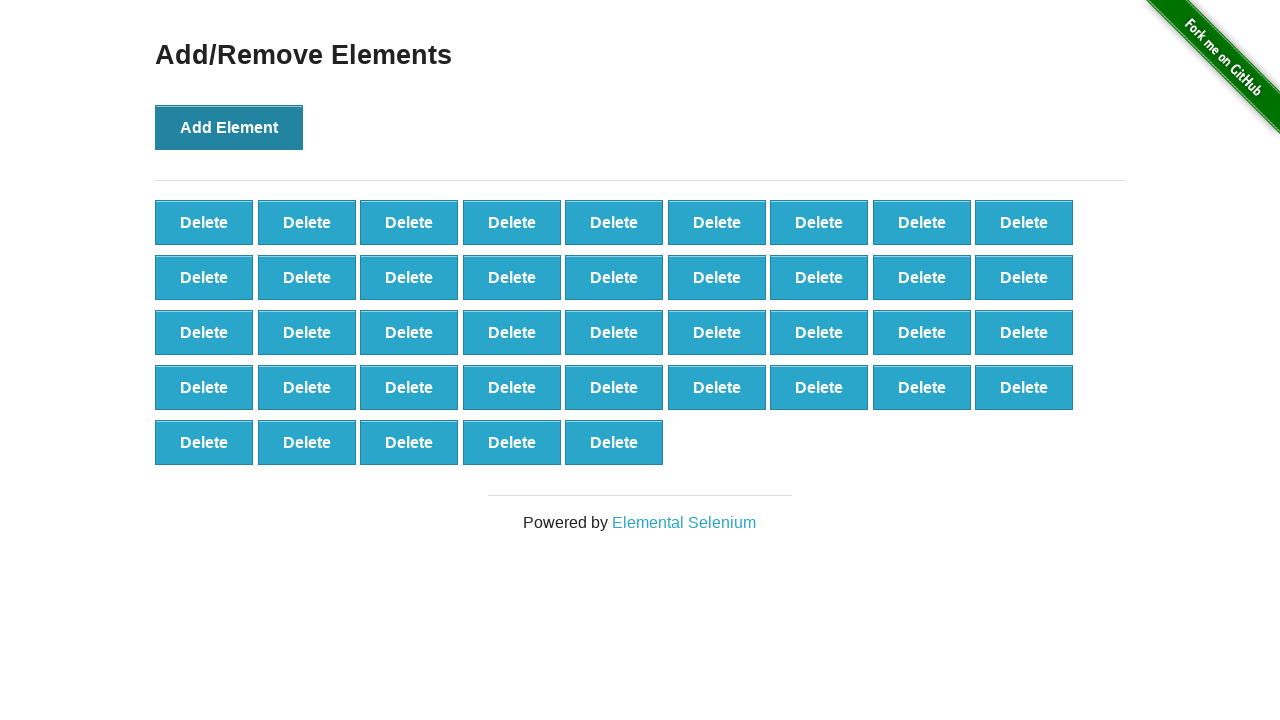

Clicked Add Element button (iteration 42/100) at (229, 127) on button[onclick='addElement()']
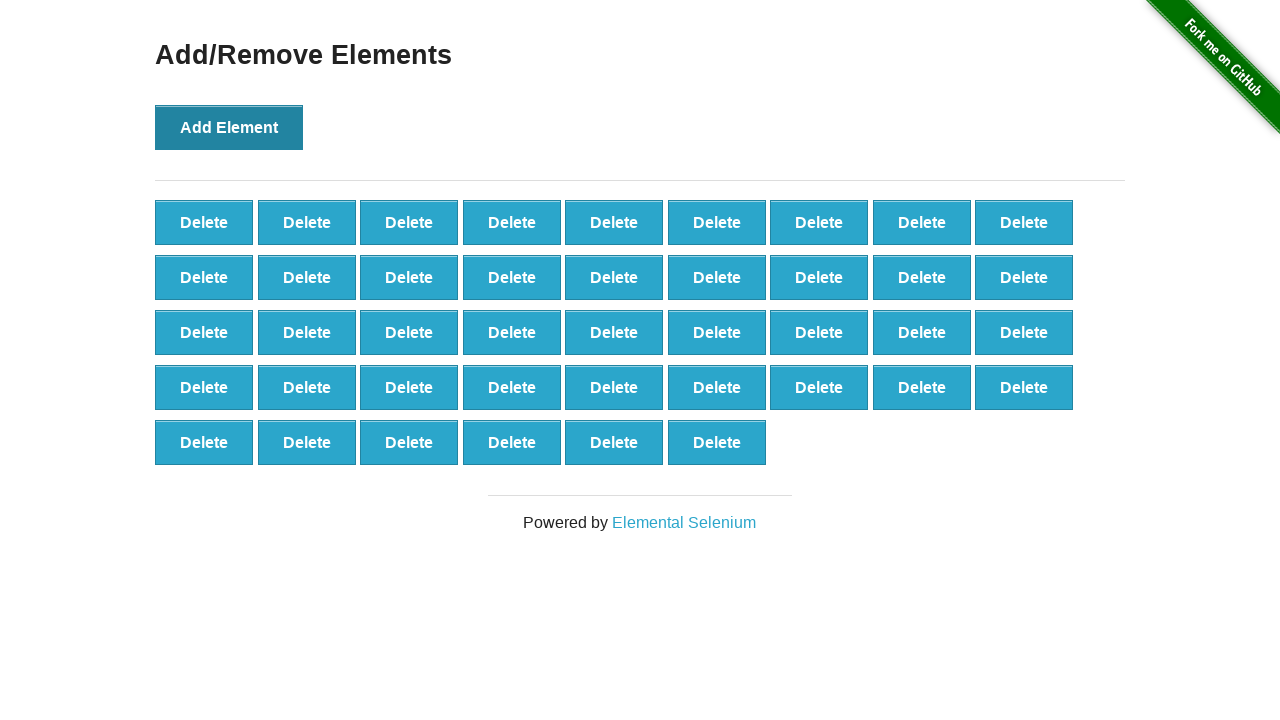

Clicked Add Element button (iteration 43/100) at (229, 127) on button[onclick='addElement()']
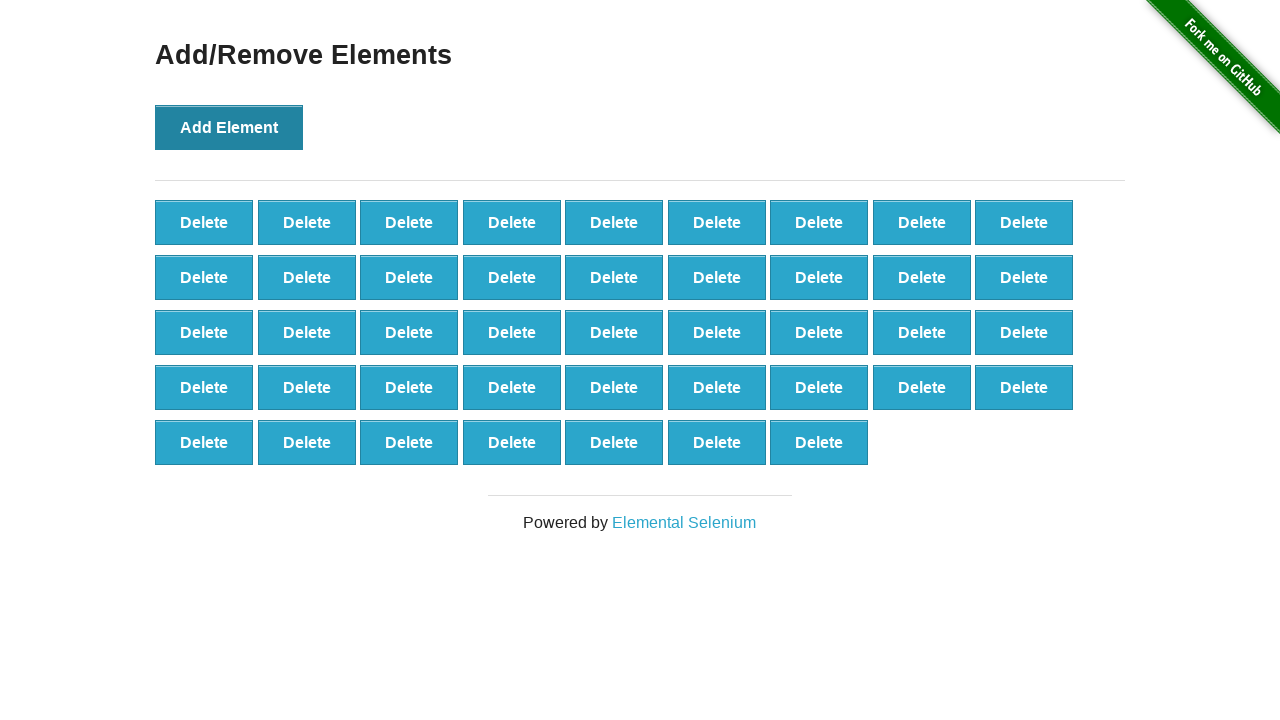

Clicked Add Element button (iteration 44/100) at (229, 127) on button[onclick='addElement()']
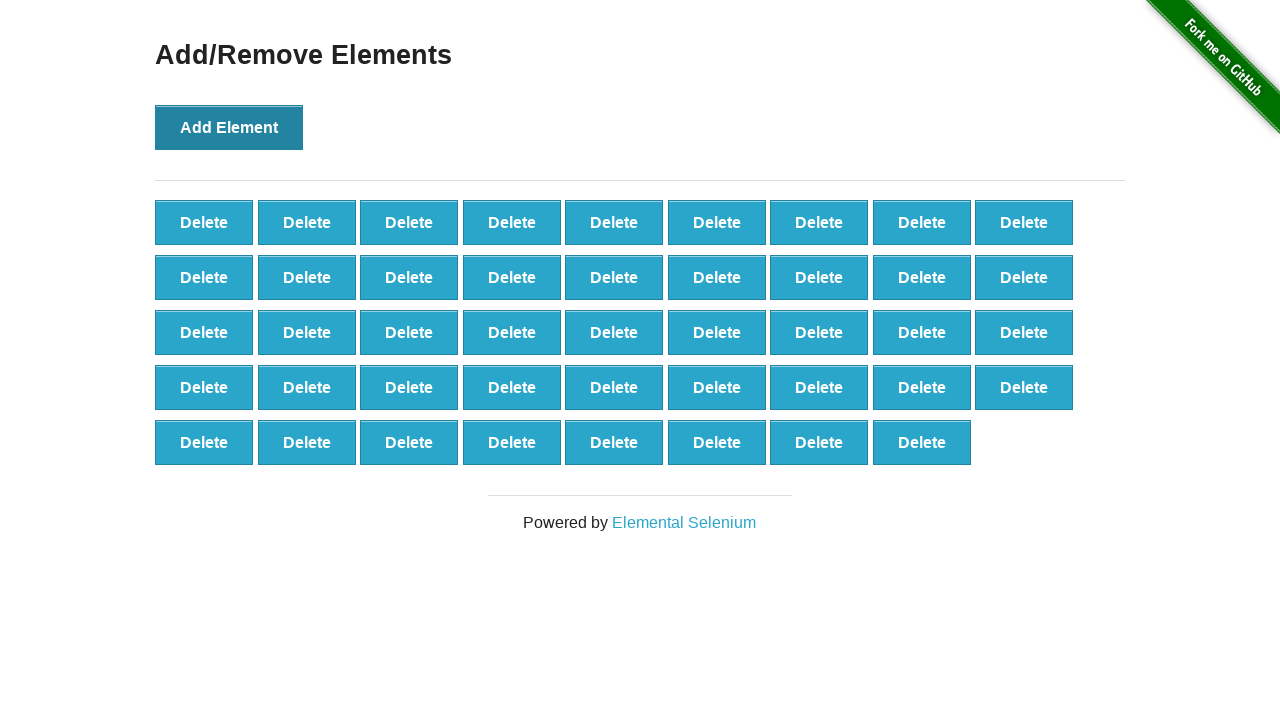

Clicked Add Element button (iteration 45/100) at (229, 127) on button[onclick='addElement()']
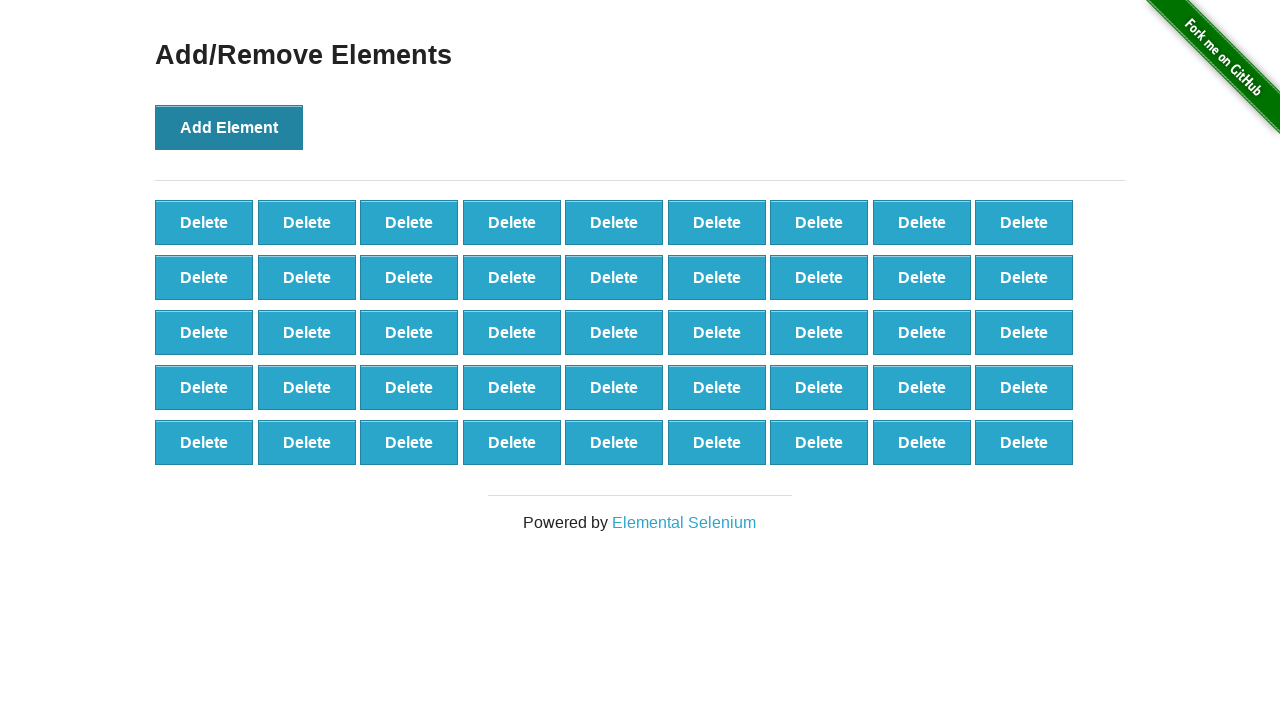

Clicked Add Element button (iteration 46/100) at (229, 127) on button[onclick='addElement()']
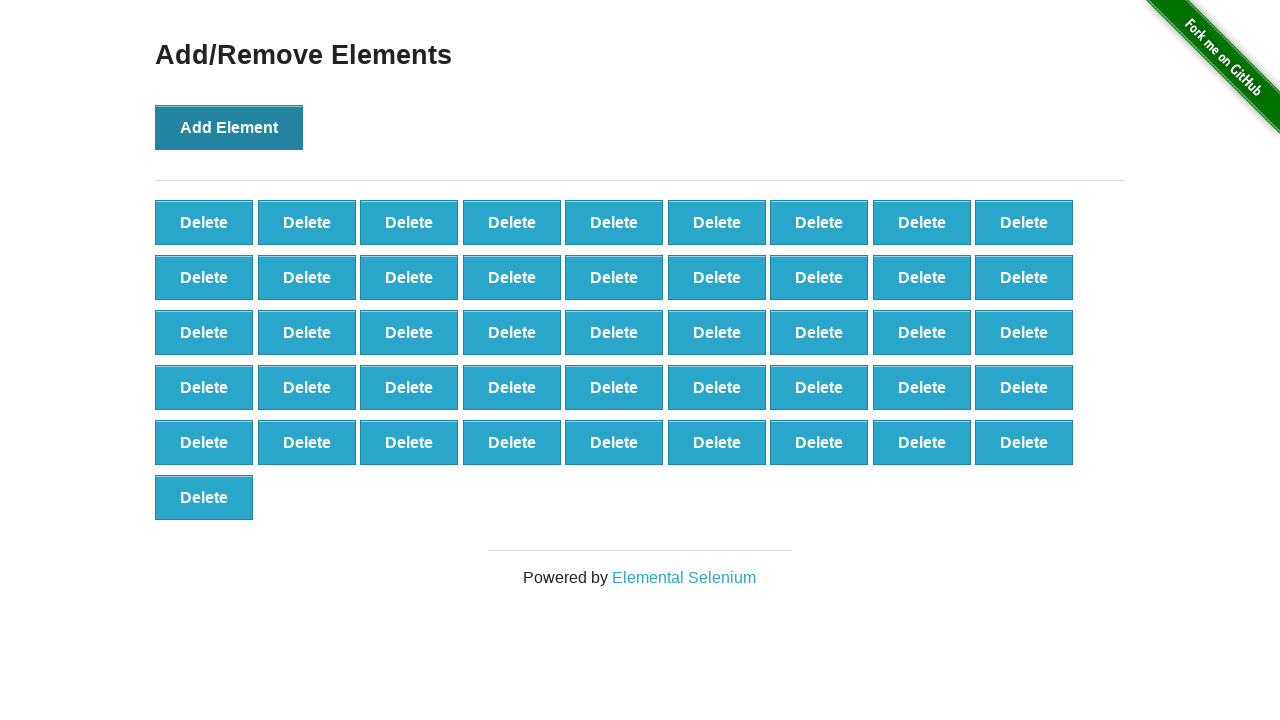

Clicked Add Element button (iteration 47/100) at (229, 127) on button[onclick='addElement()']
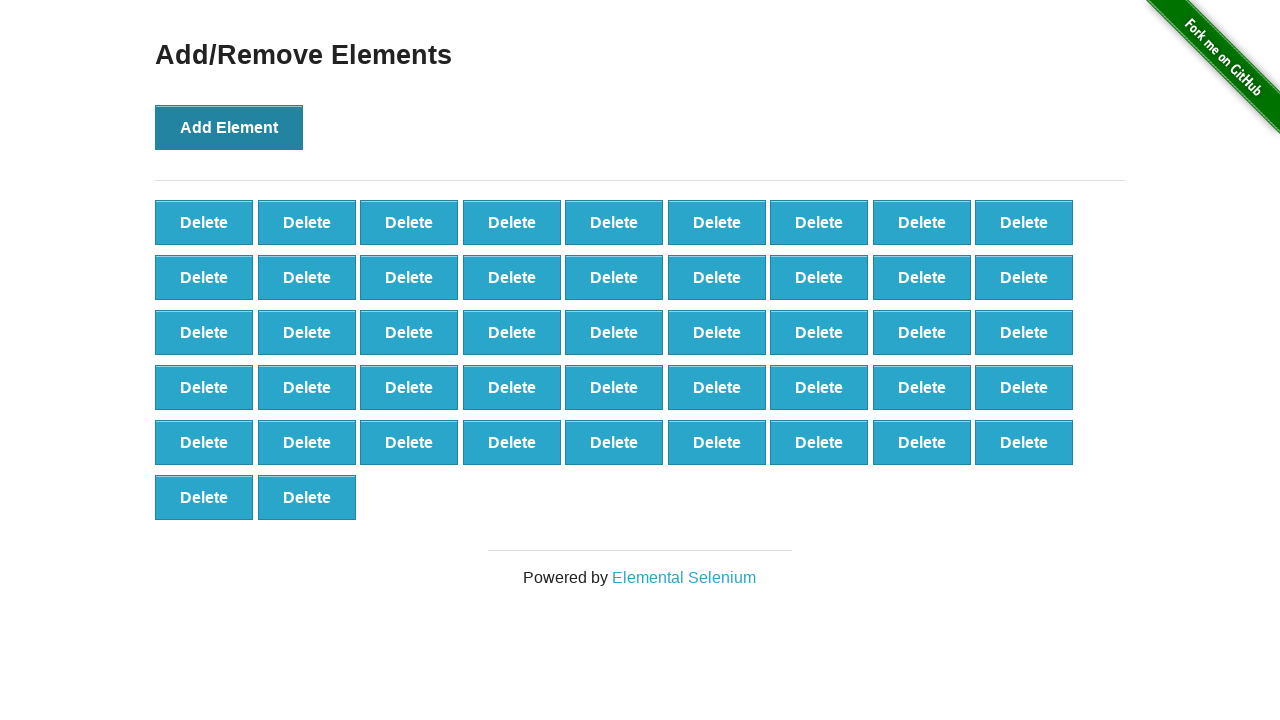

Clicked Add Element button (iteration 48/100) at (229, 127) on button[onclick='addElement()']
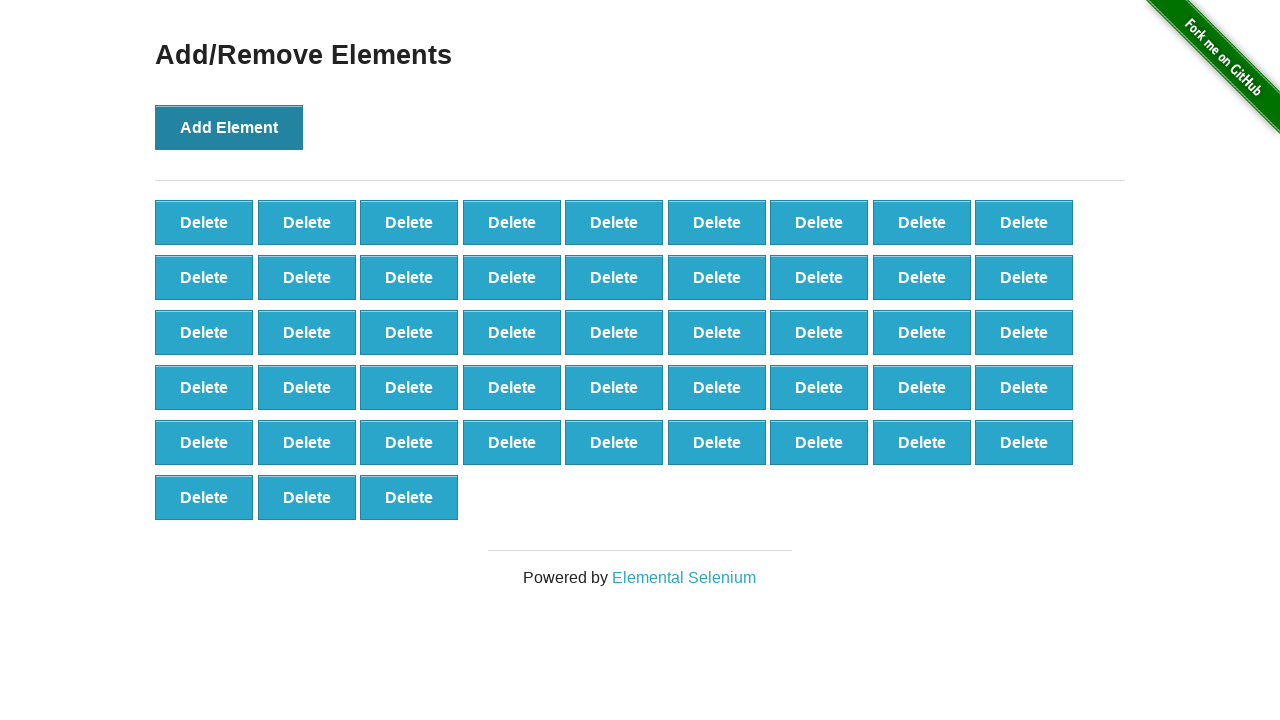

Clicked Add Element button (iteration 49/100) at (229, 127) on button[onclick='addElement()']
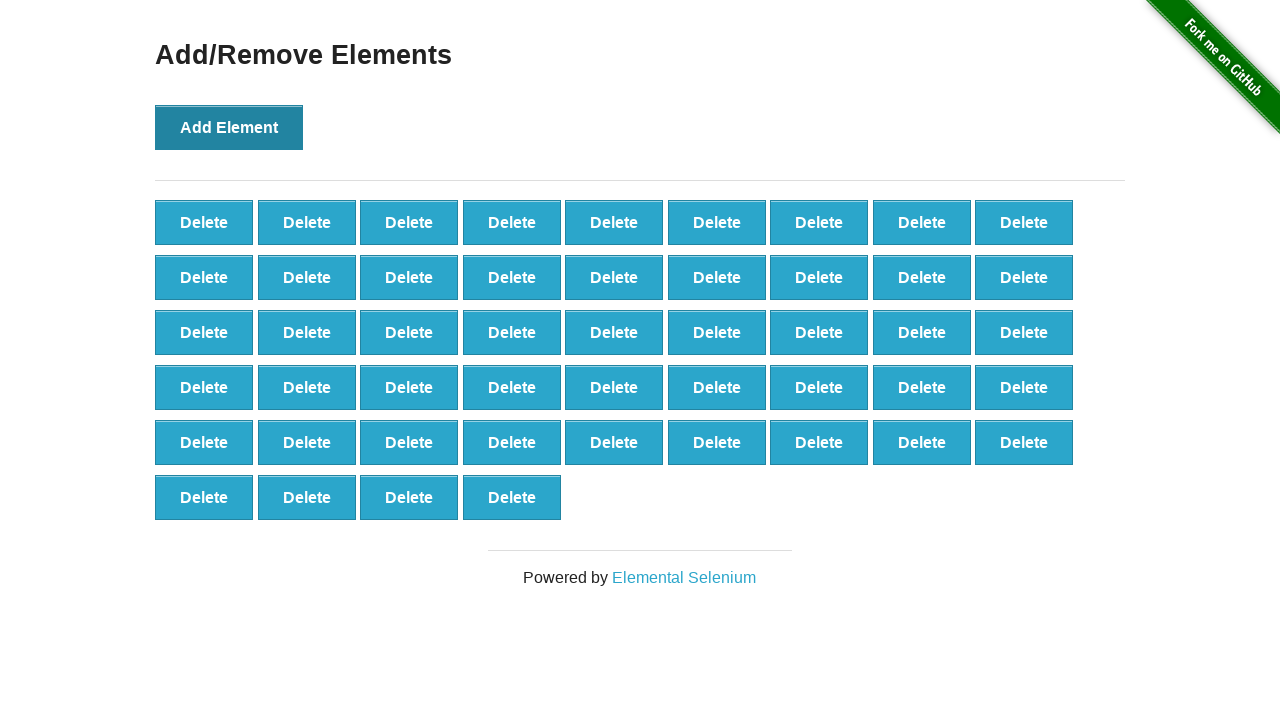

Clicked Add Element button (iteration 50/100) at (229, 127) on button[onclick='addElement()']
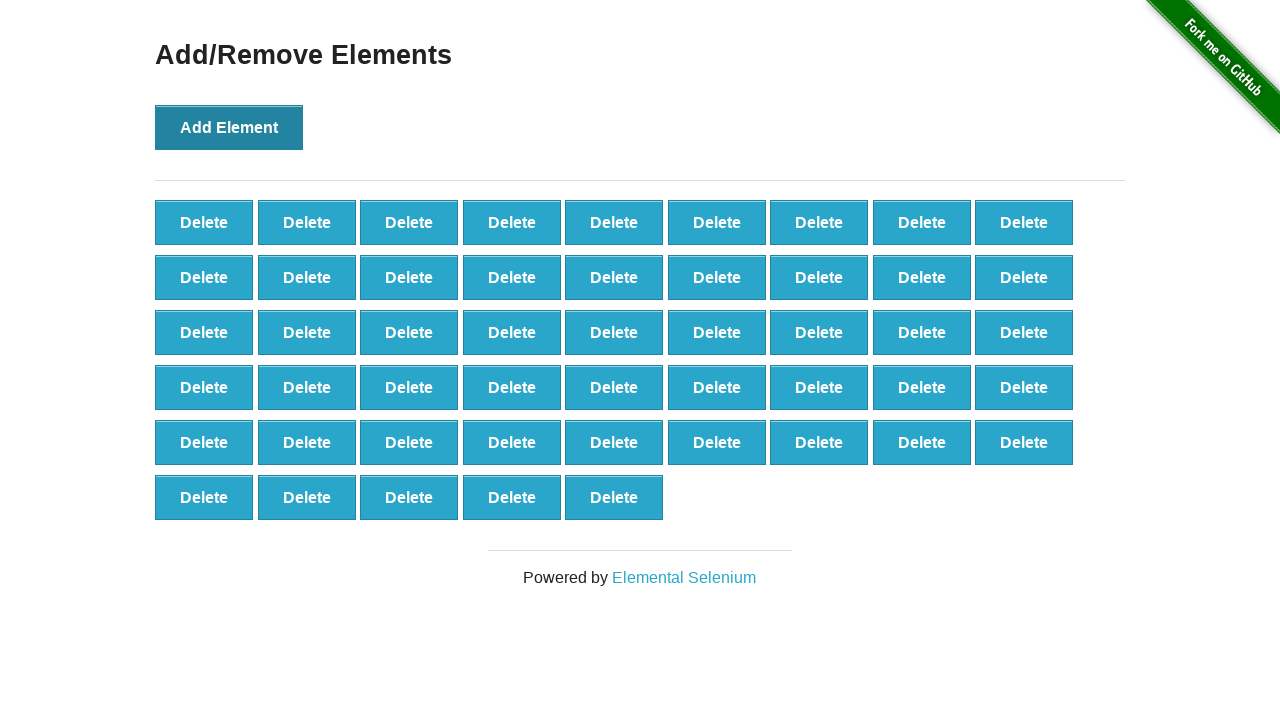

Clicked Add Element button (iteration 51/100) at (229, 127) on button[onclick='addElement()']
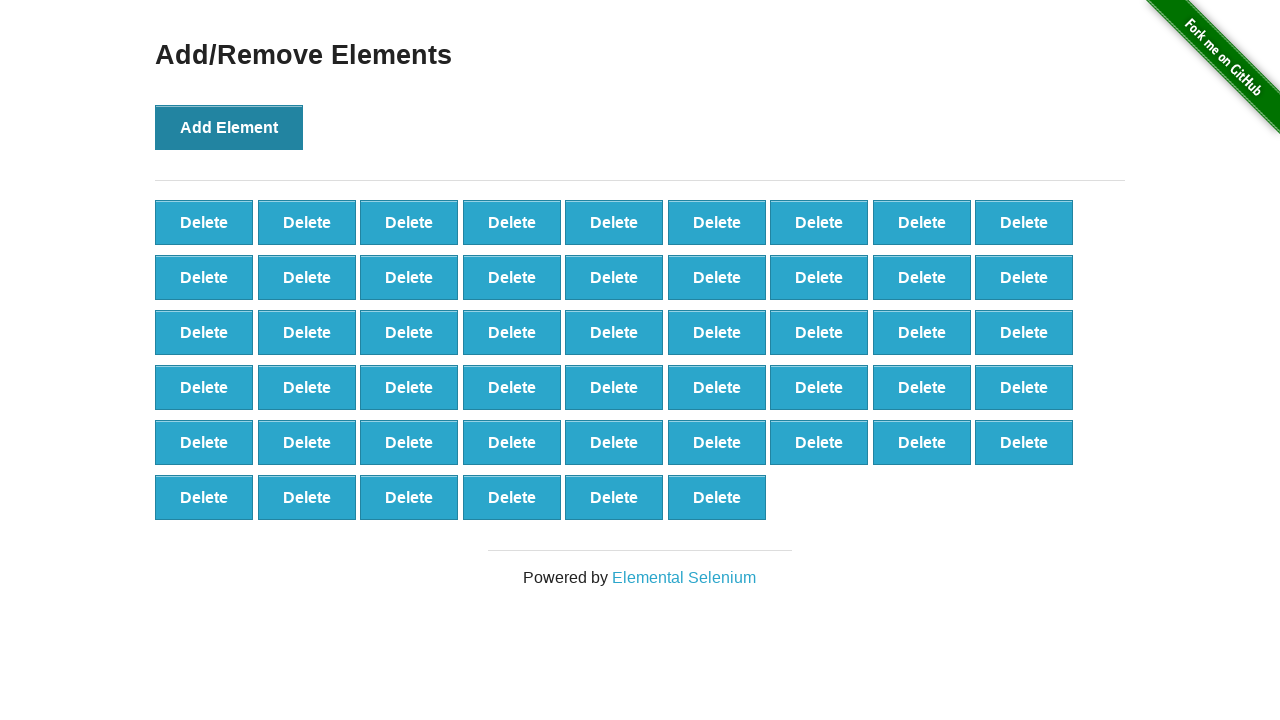

Clicked Add Element button (iteration 52/100) at (229, 127) on button[onclick='addElement()']
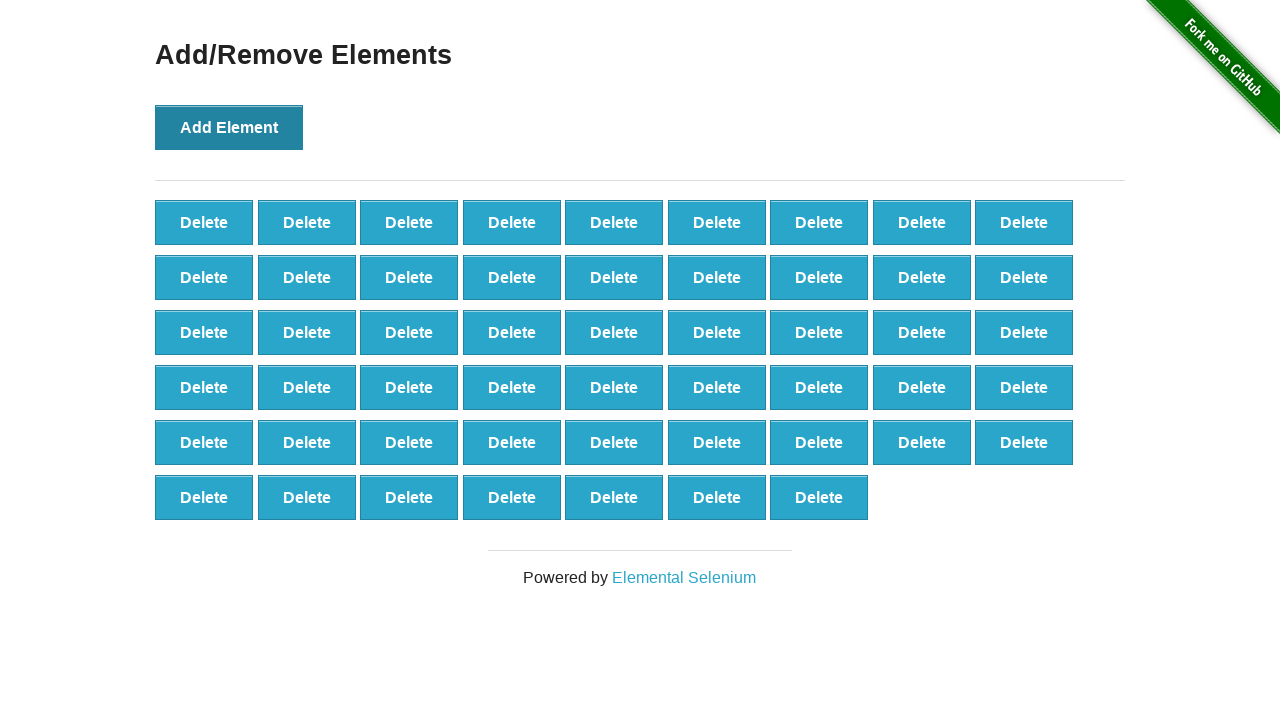

Clicked Add Element button (iteration 53/100) at (229, 127) on button[onclick='addElement()']
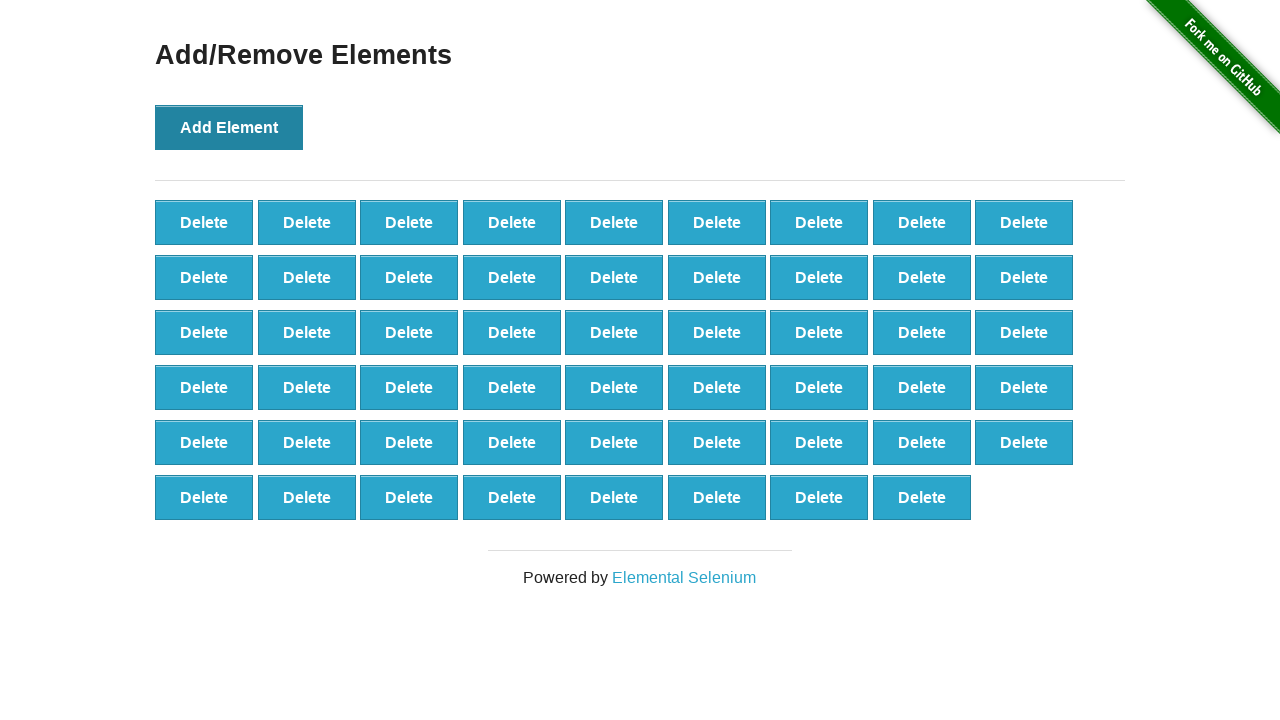

Clicked Add Element button (iteration 54/100) at (229, 127) on button[onclick='addElement()']
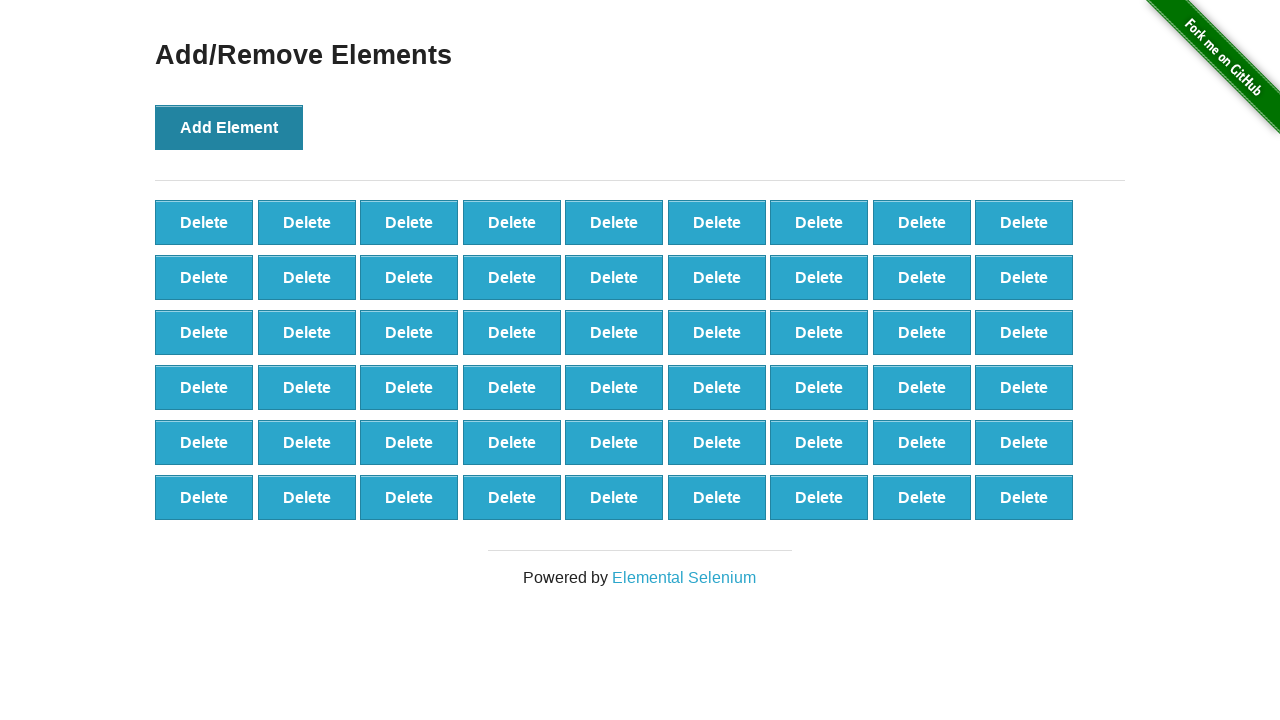

Clicked Add Element button (iteration 55/100) at (229, 127) on button[onclick='addElement()']
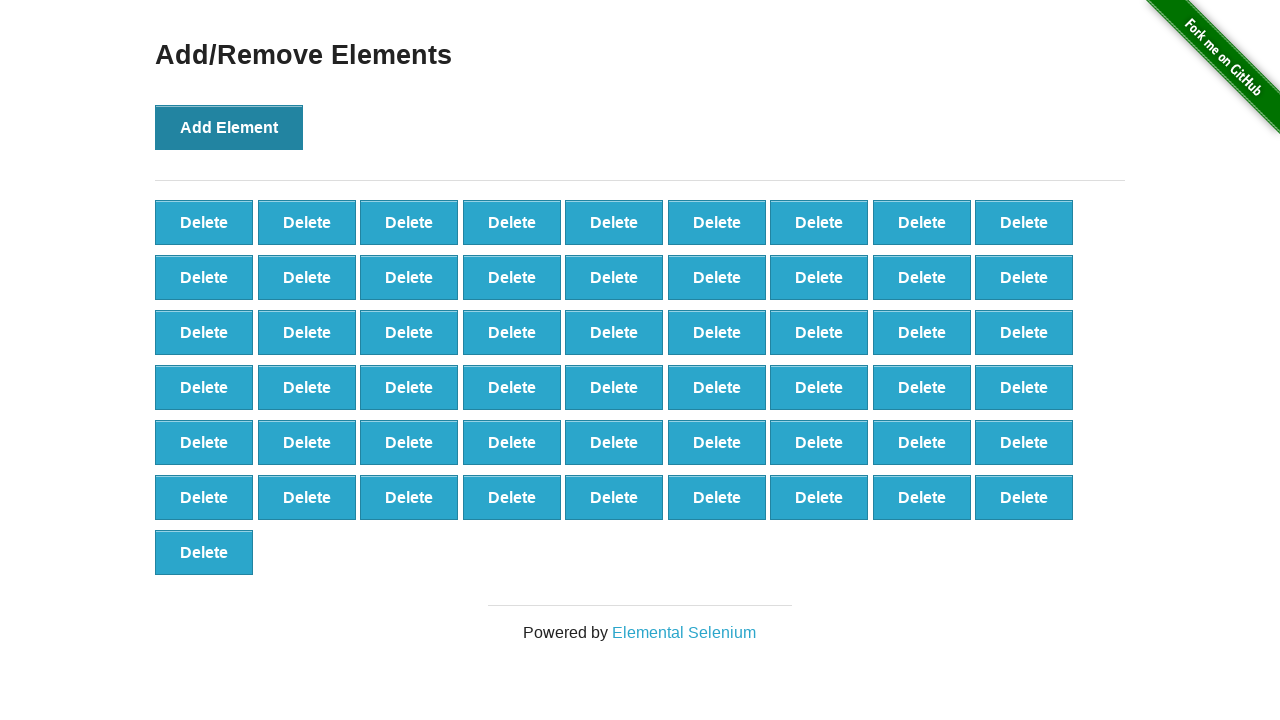

Clicked Add Element button (iteration 56/100) at (229, 127) on button[onclick='addElement()']
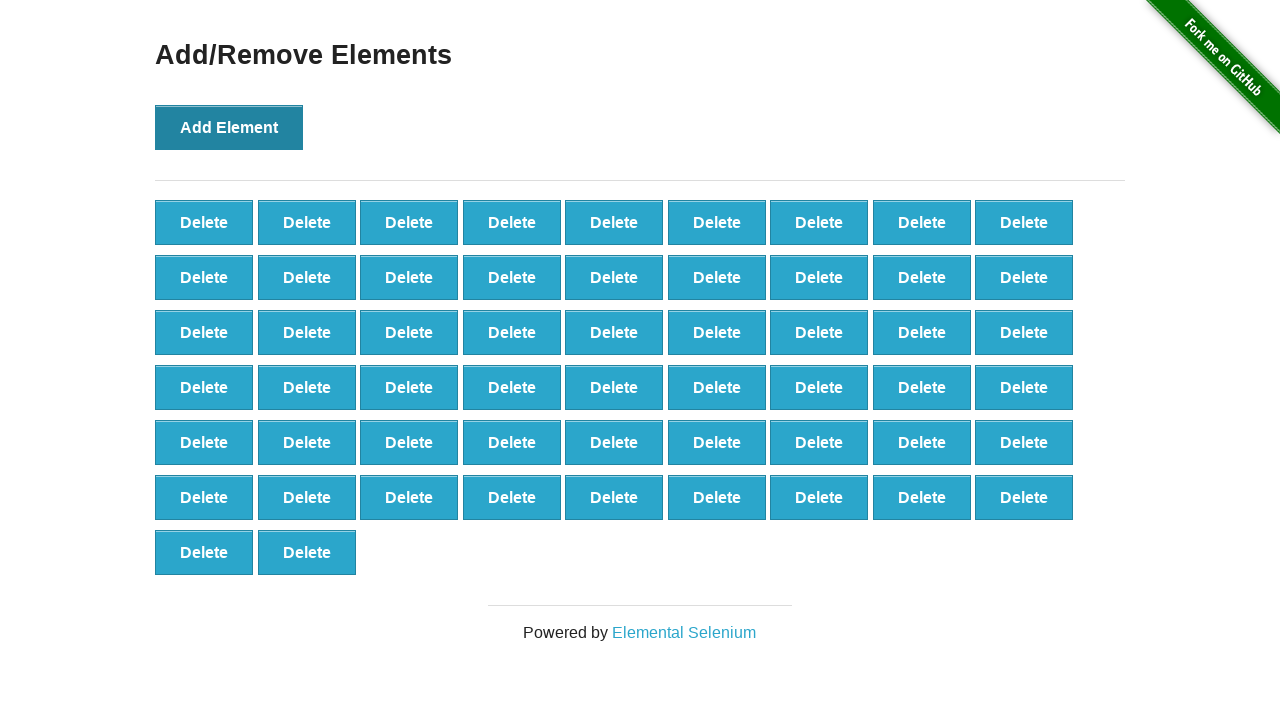

Clicked Add Element button (iteration 57/100) at (229, 127) on button[onclick='addElement()']
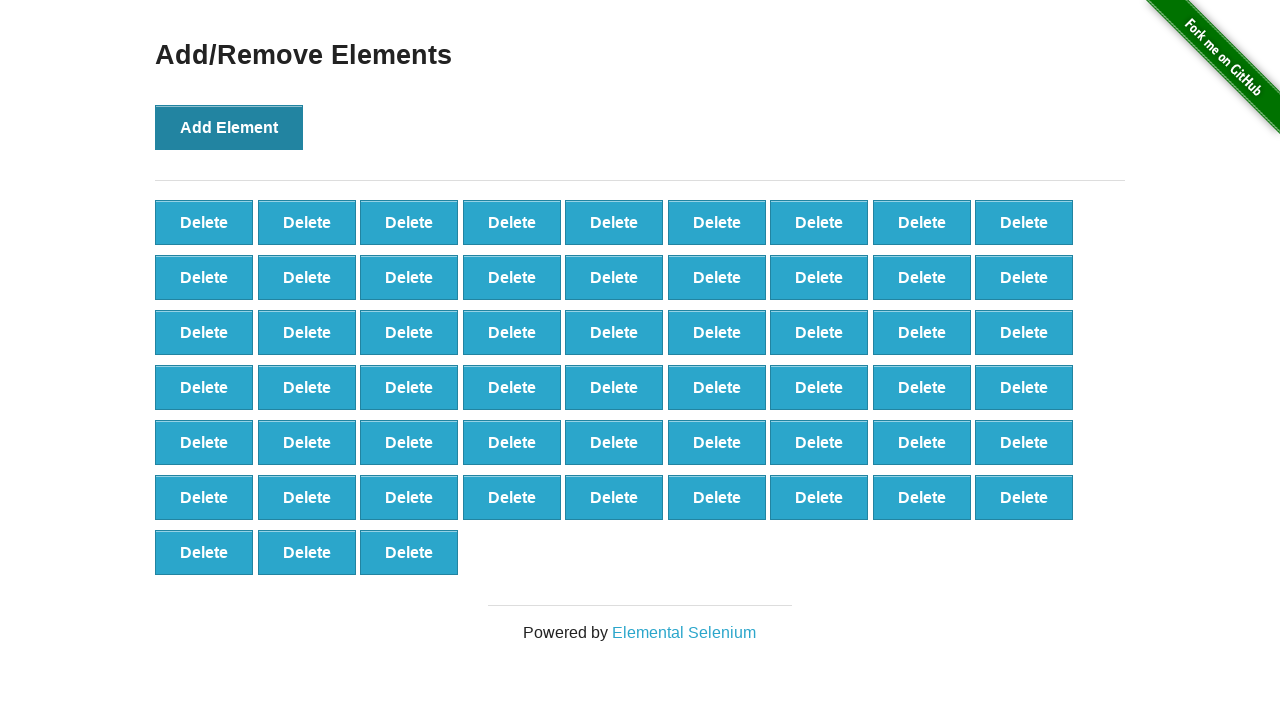

Clicked Add Element button (iteration 58/100) at (229, 127) on button[onclick='addElement()']
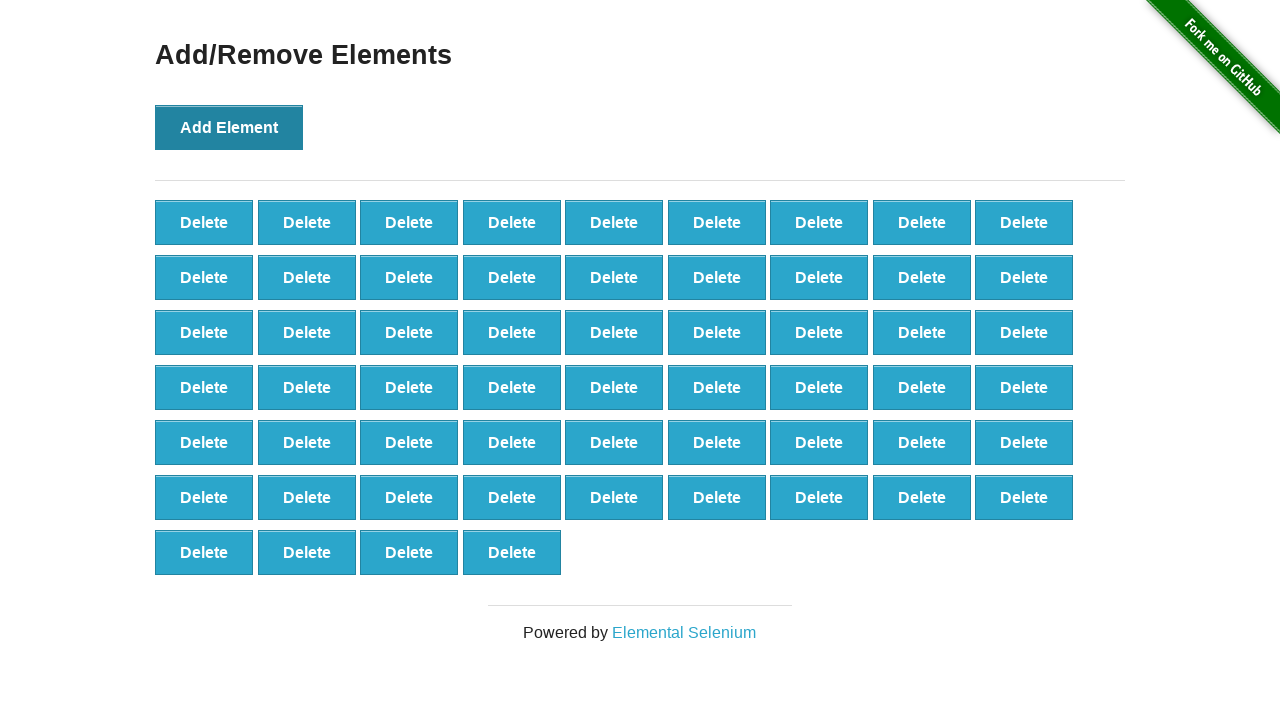

Clicked Add Element button (iteration 59/100) at (229, 127) on button[onclick='addElement()']
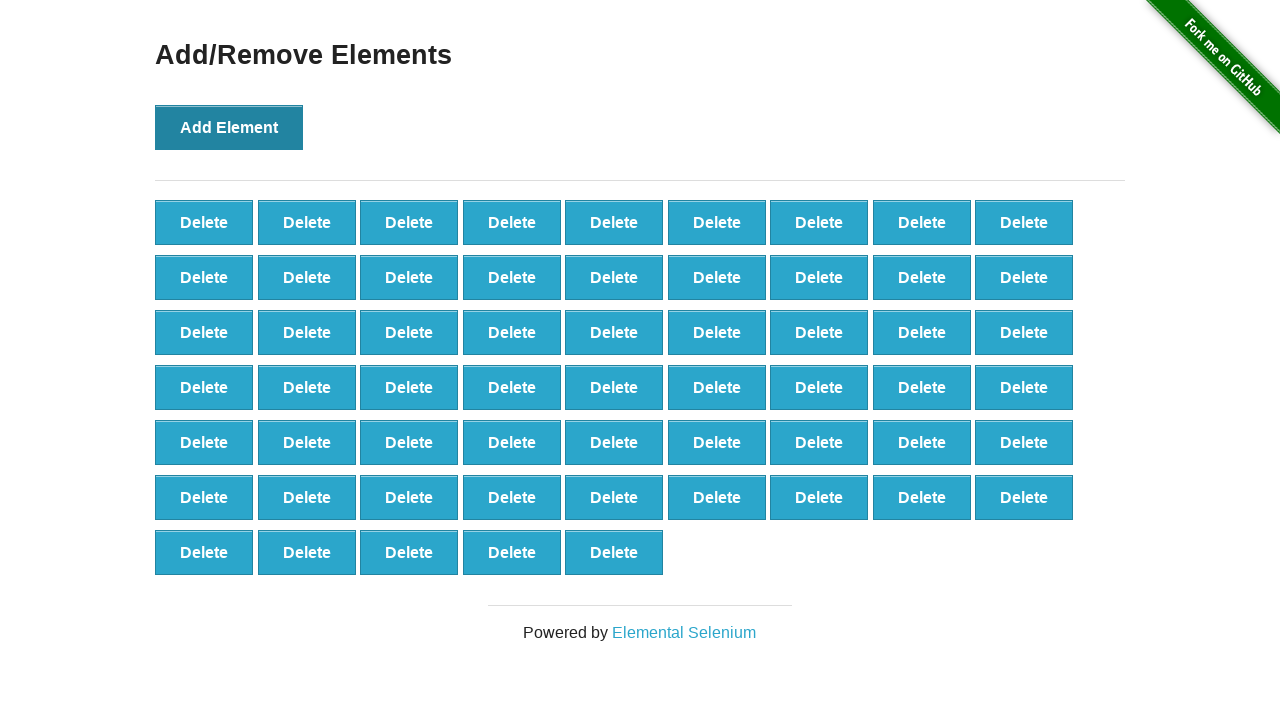

Clicked Add Element button (iteration 60/100) at (229, 127) on button[onclick='addElement()']
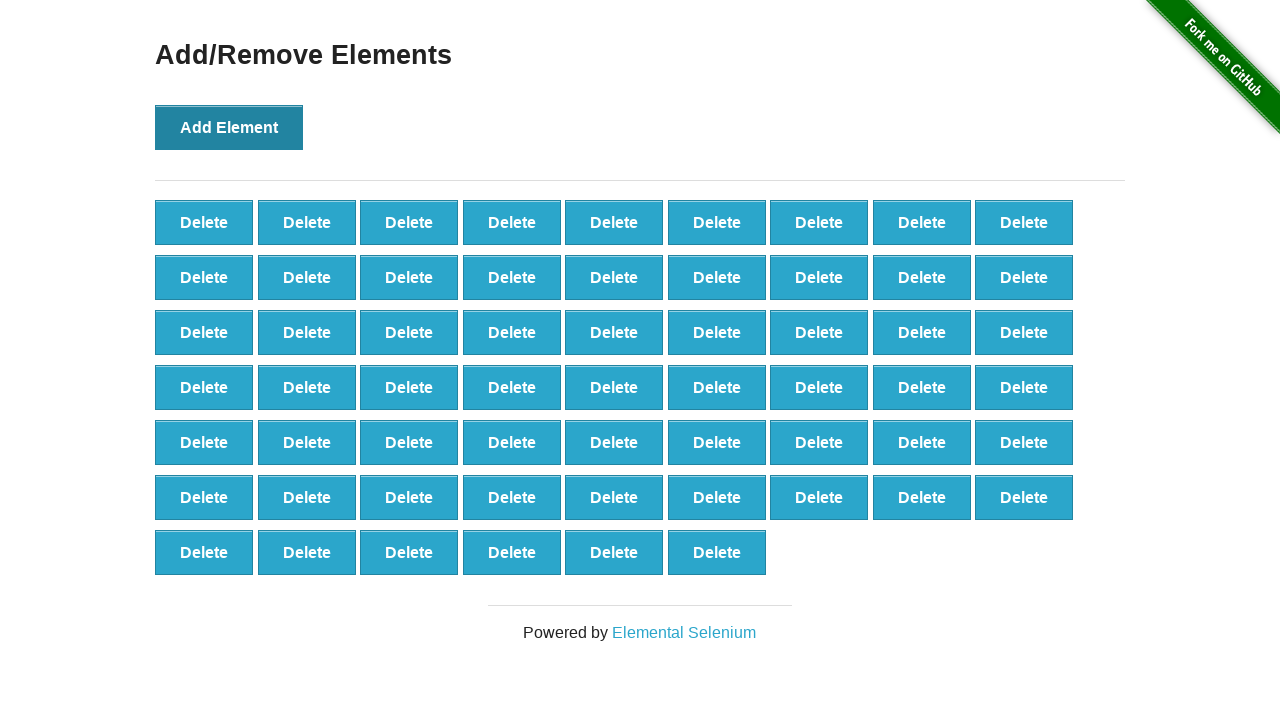

Clicked Add Element button (iteration 61/100) at (229, 127) on button[onclick='addElement()']
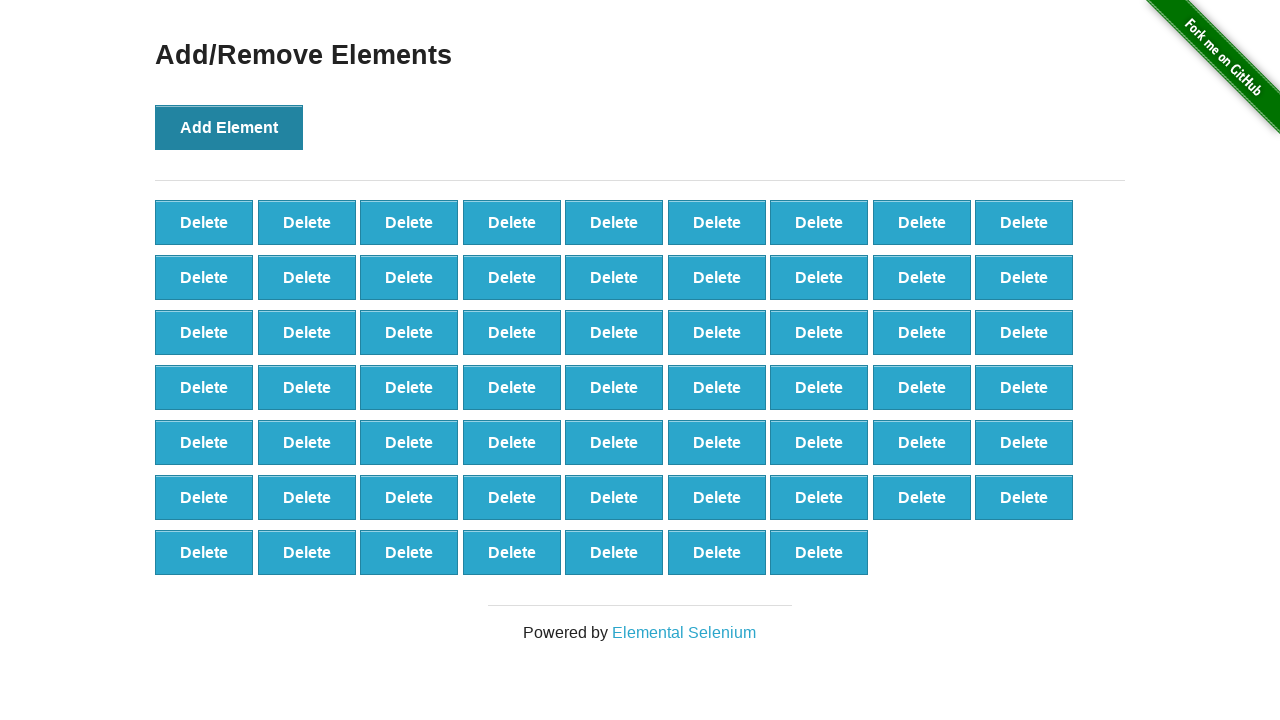

Clicked Add Element button (iteration 62/100) at (229, 127) on button[onclick='addElement()']
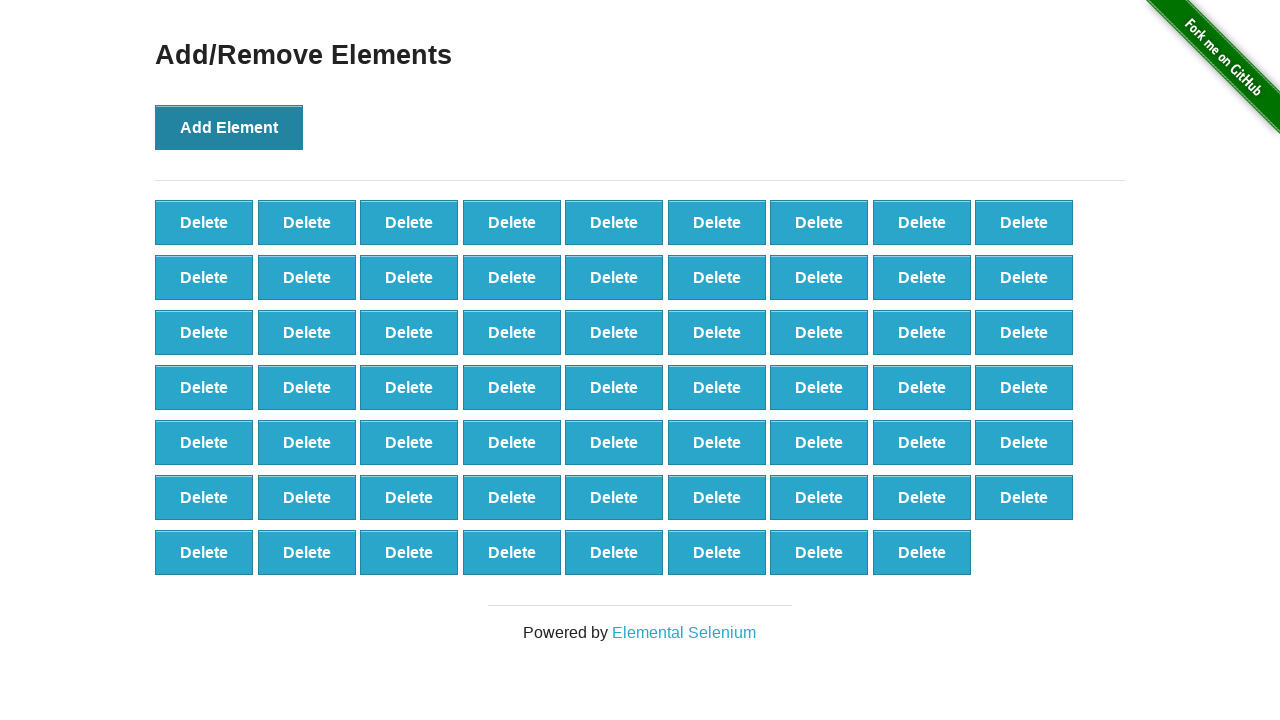

Clicked Add Element button (iteration 63/100) at (229, 127) on button[onclick='addElement()']
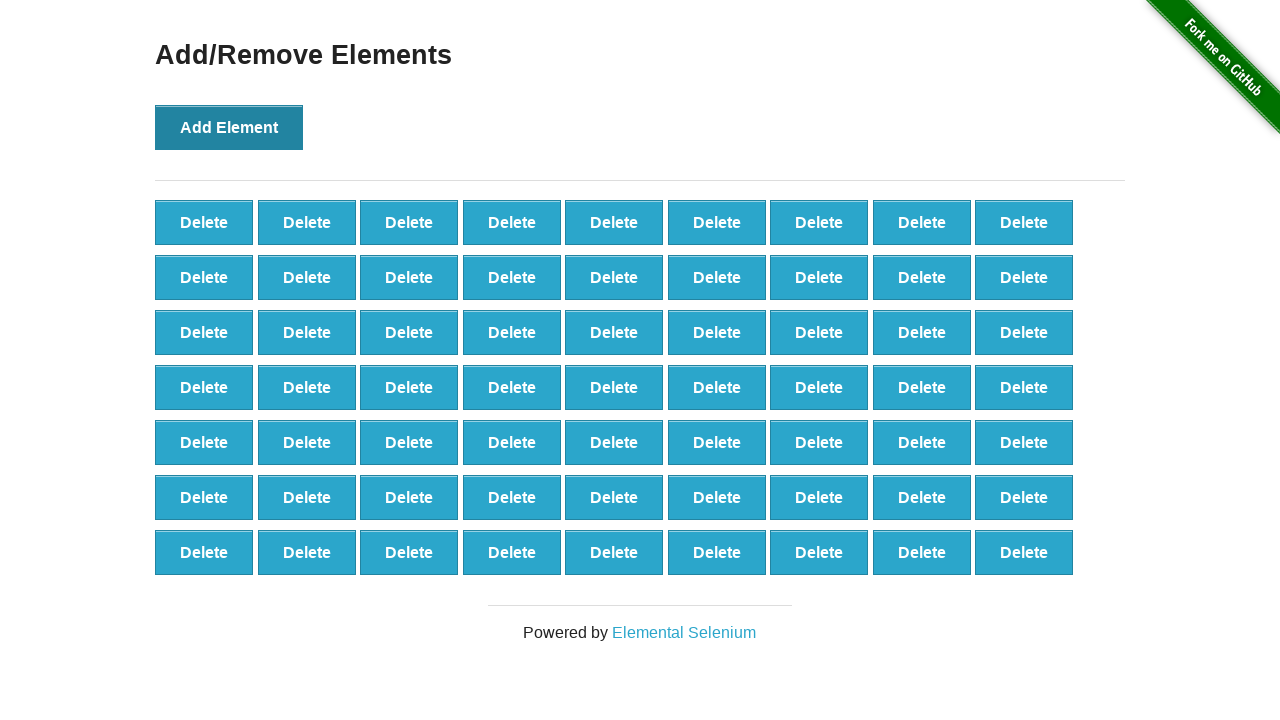

Clicked Add Element button (iteration 64/100) at (229, 127) on button[onclick='addElement()']
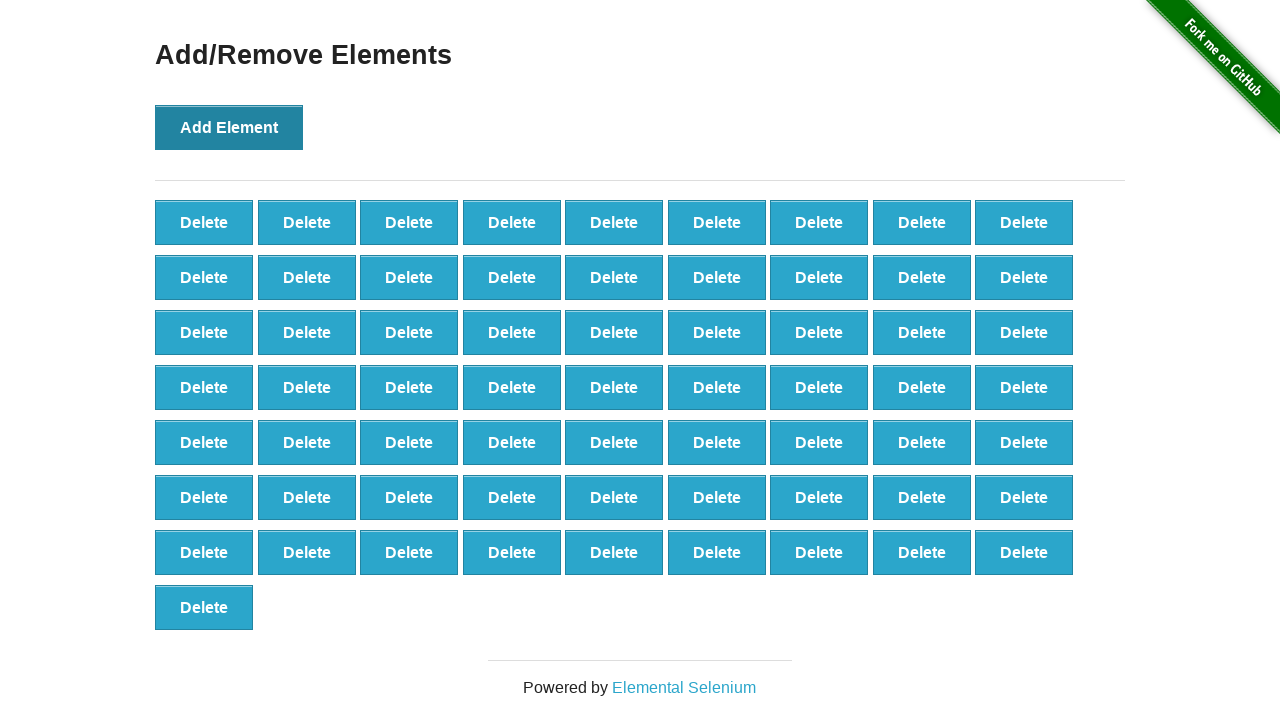

Clicked Add Element button (iteration 65/100) at (229, 127) on button[onclick='addElement()']
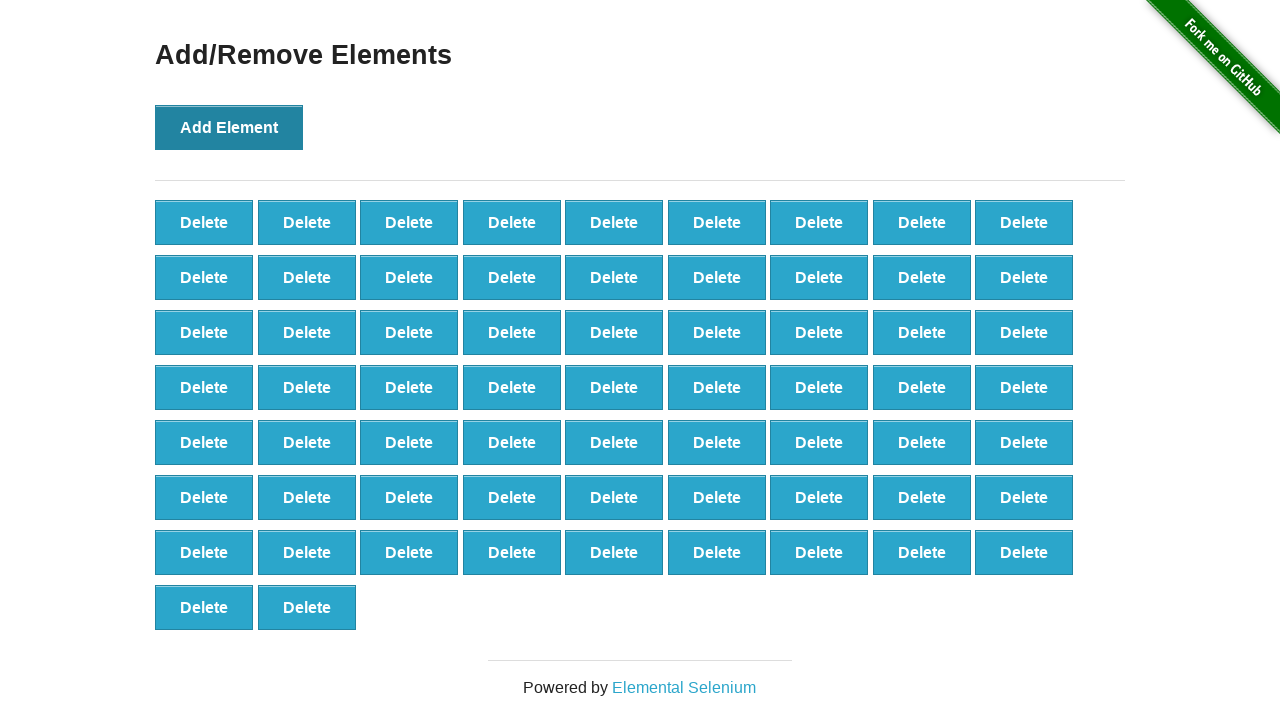

Clicked Add Element button (iteration 66/100) at (229, 127) on button[onclick='addElement()']
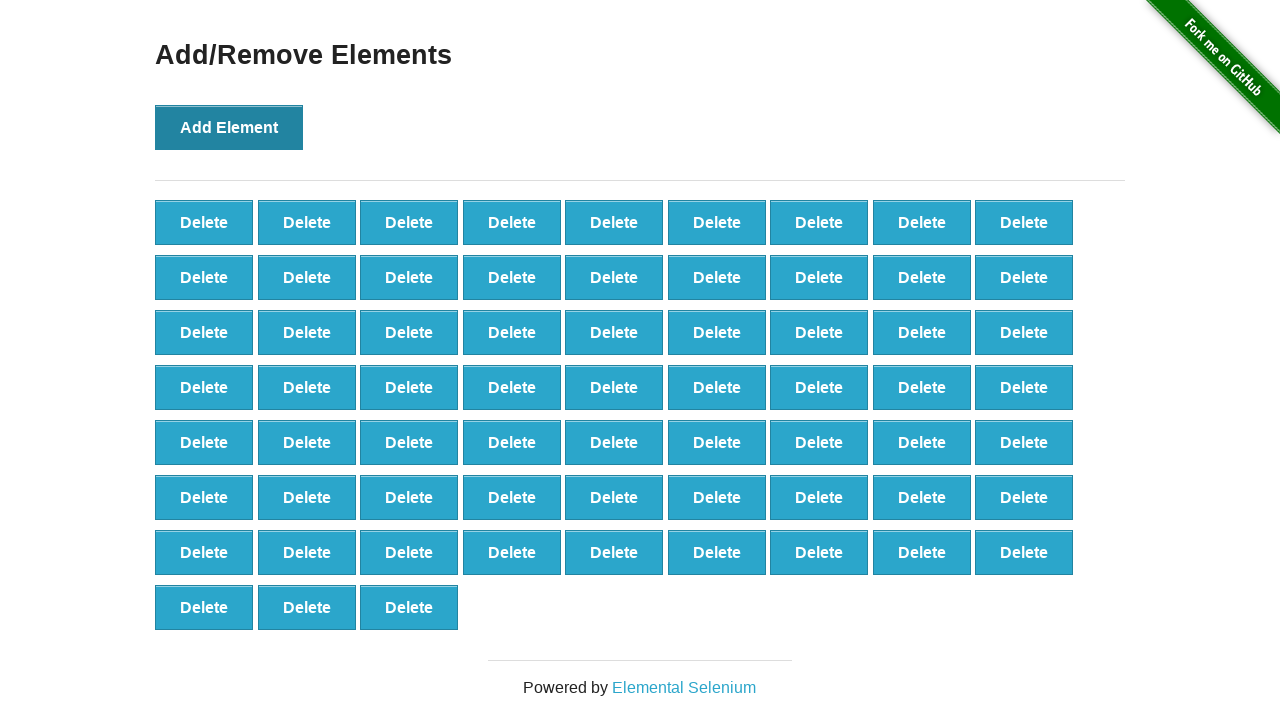

Clicked Add Element button (iteration 67/100) at (229, 127) on button[onclick='addElement()']
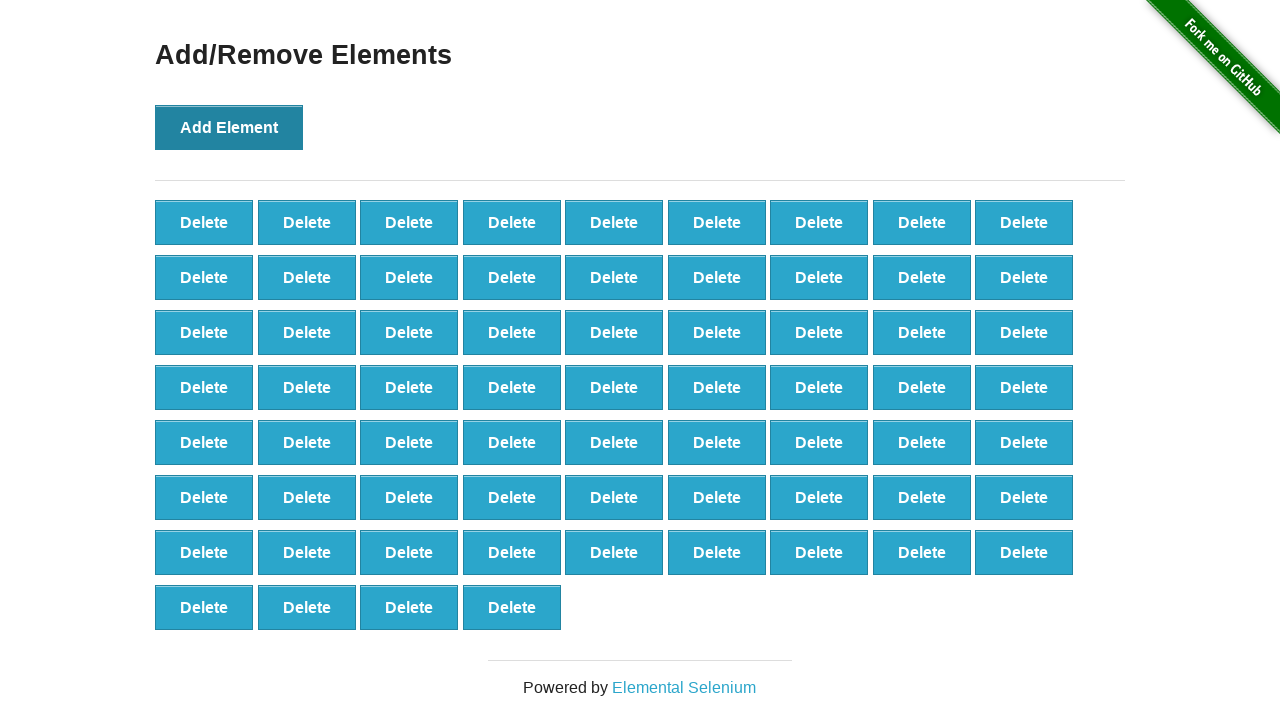

Clicked Add Element button (iteration 68/100) at (229, 127) on button[onclick='addElement()']
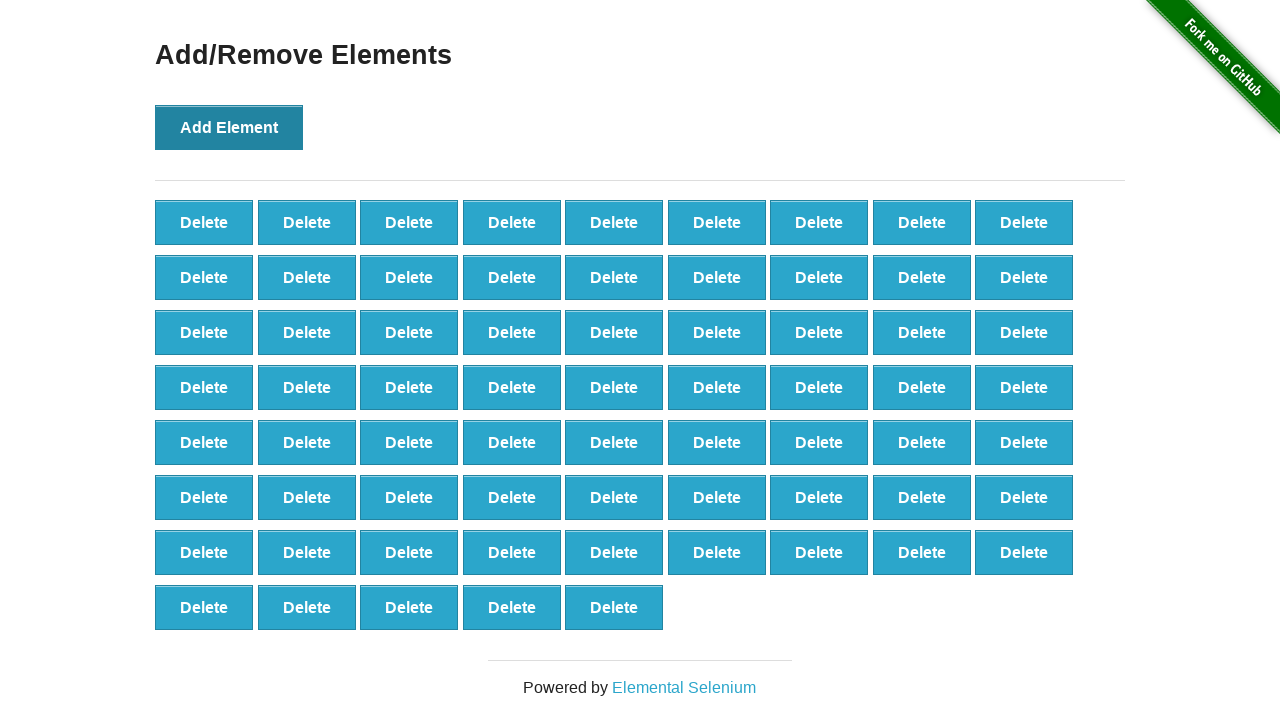

Clicked Add Element button (iteration 69/100) at (229, 127) on button[onclick='addElement()']
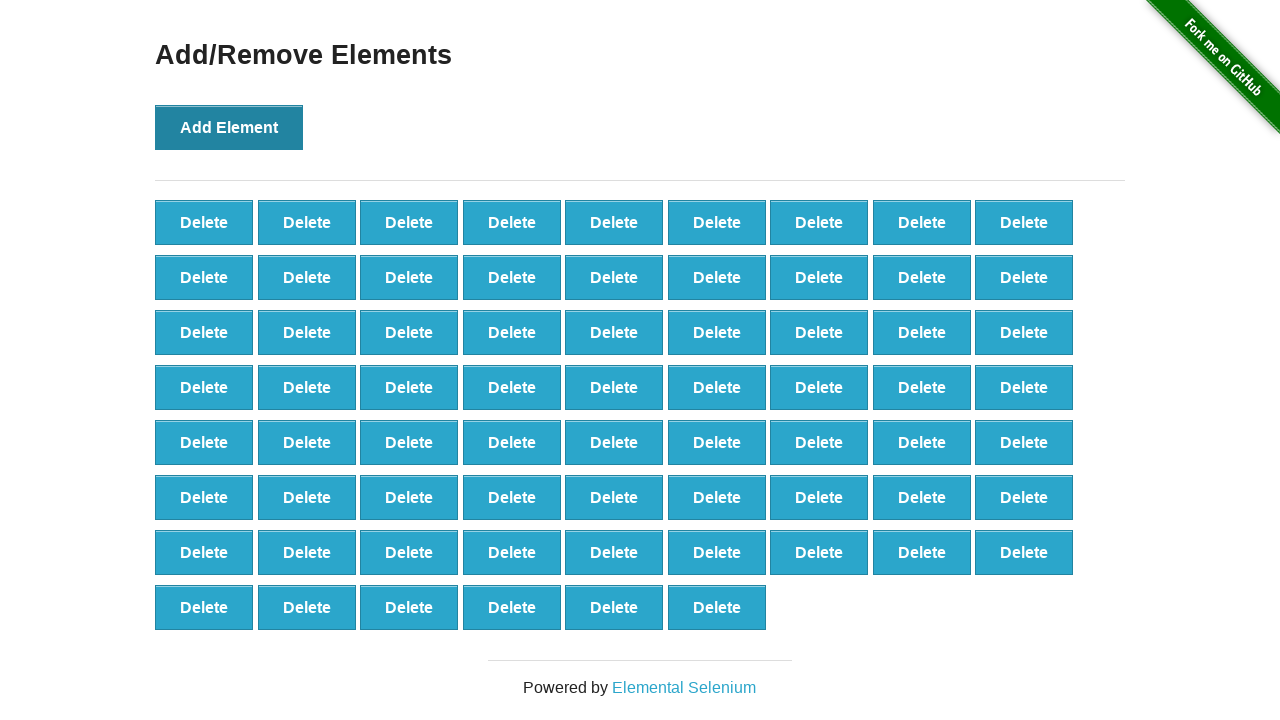

Clicked Add Element button (iteration 70/100) at (229, 127) on button[onclick='addElement()']
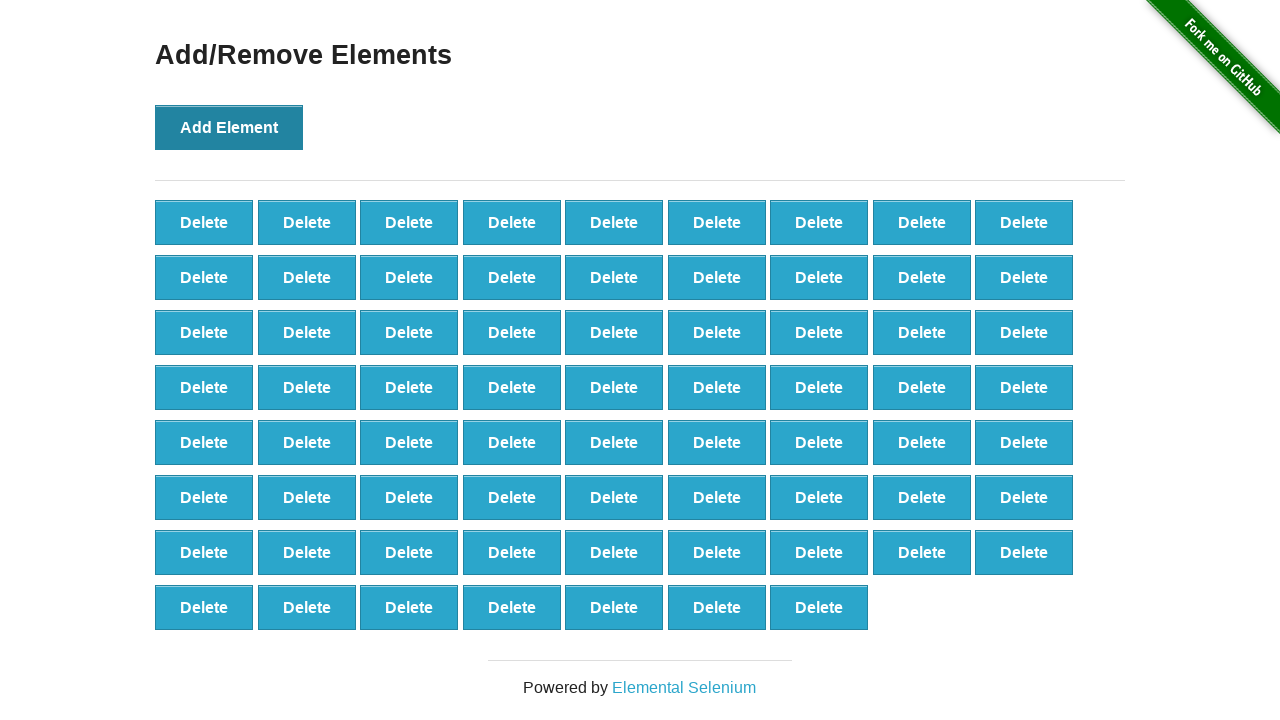

Clicked Add Element button (iteration 71/100) at (229, 127) on button[onclick='addElement()']
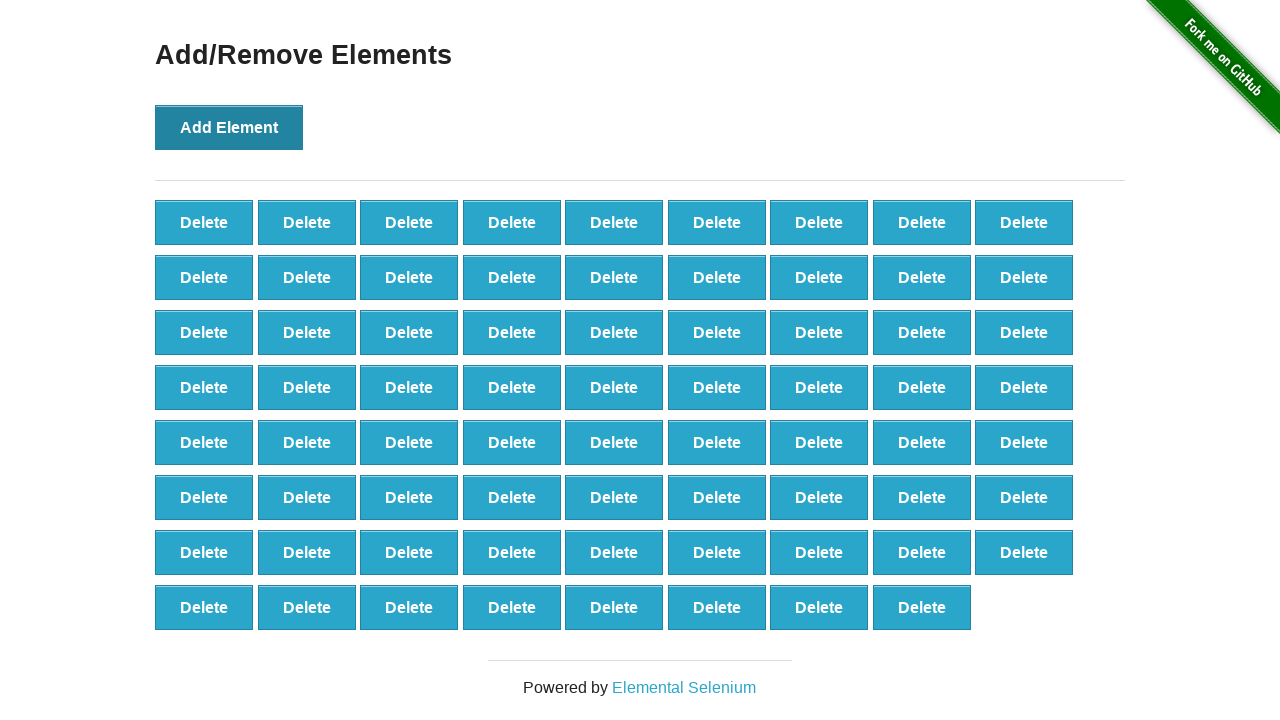

Clicked Add Element button (iteration 72/100) at (229, 127) on button[onclick='addElement()']
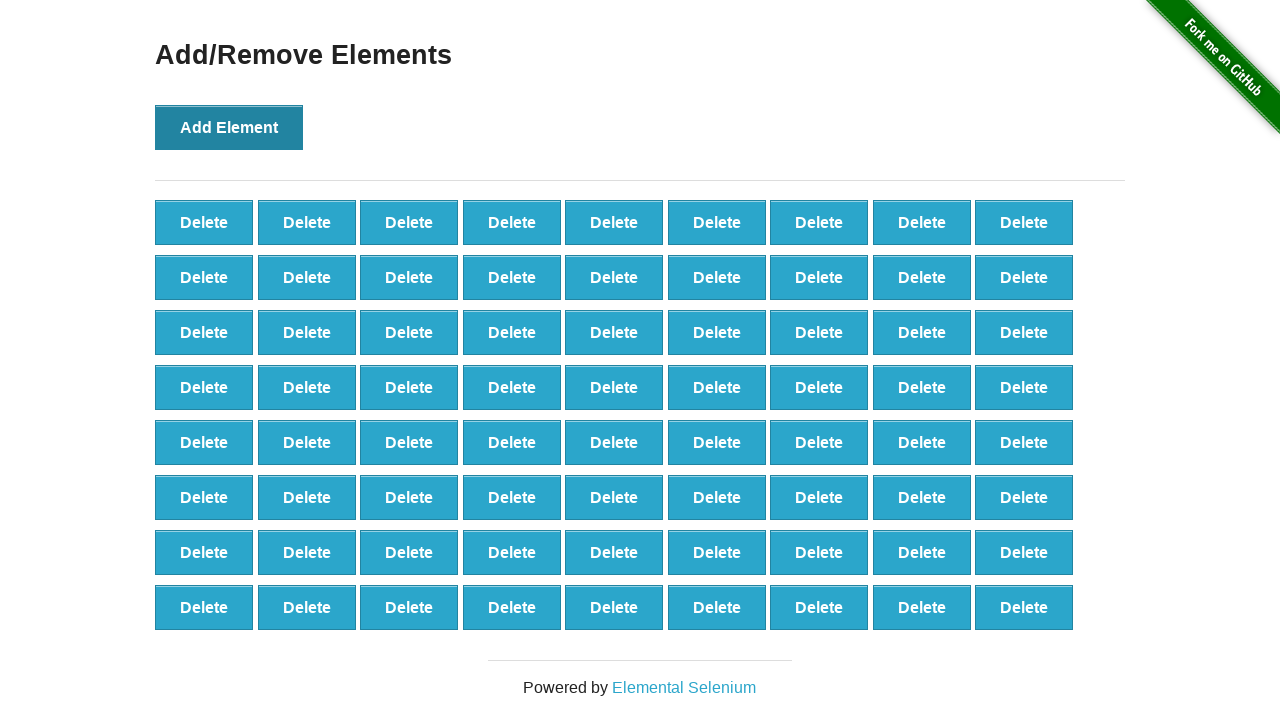

Clicked Add Element button (iteration 73/100) at (229, 127) on button[onclick='addElement()']
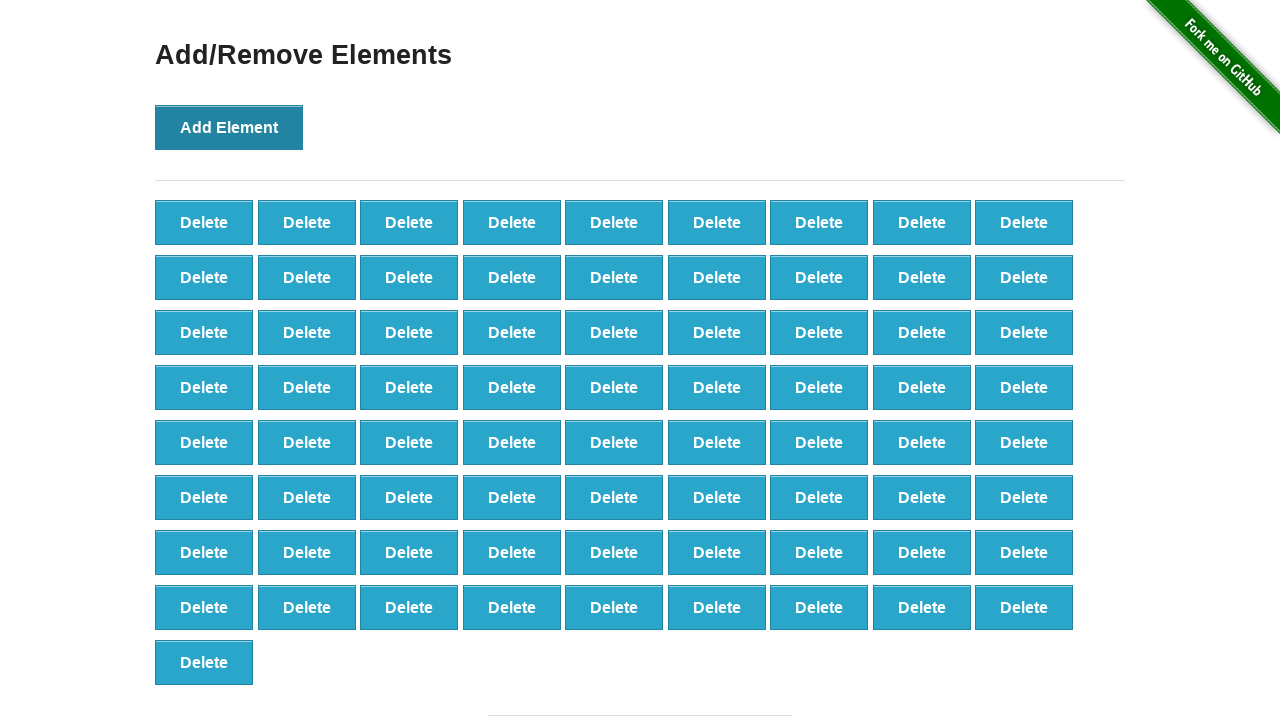

Clicked Add Element button (iteration 74/100) at (229, 127) on button[onclick='addElement()']
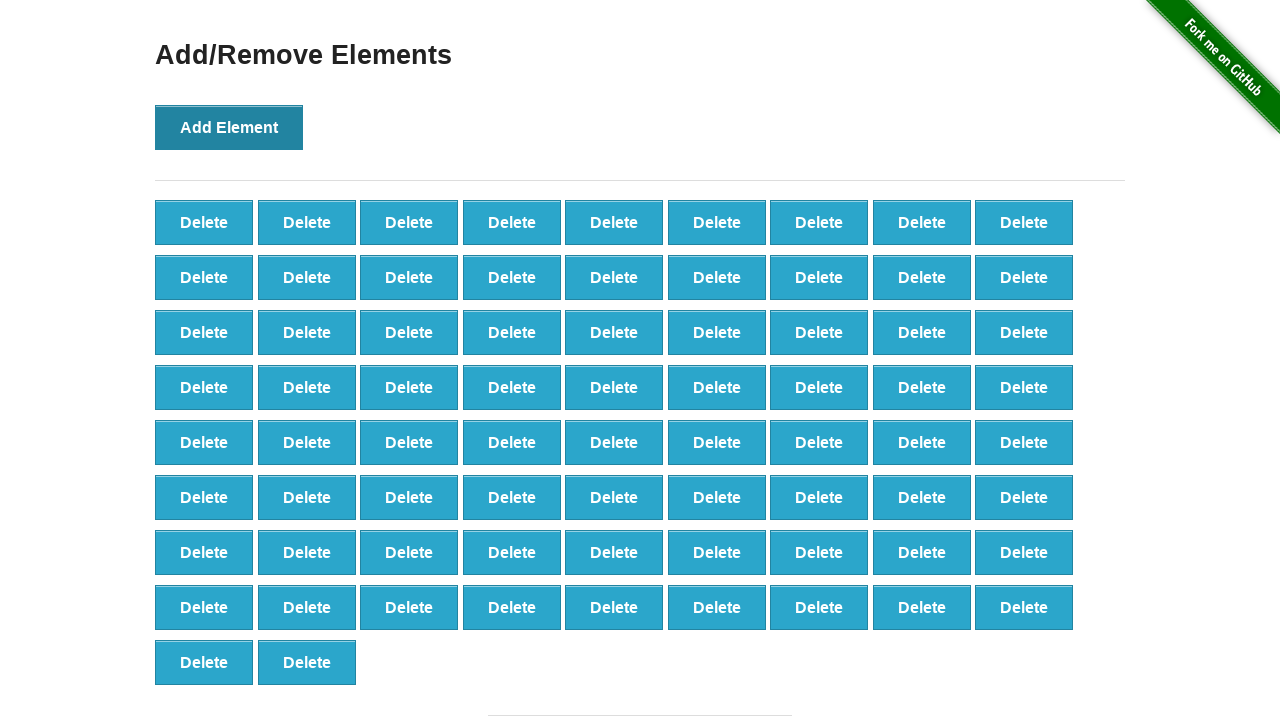

Clicked Add Element button (iteration 75/100) at (229, 127) on button[onclick='addElement()']
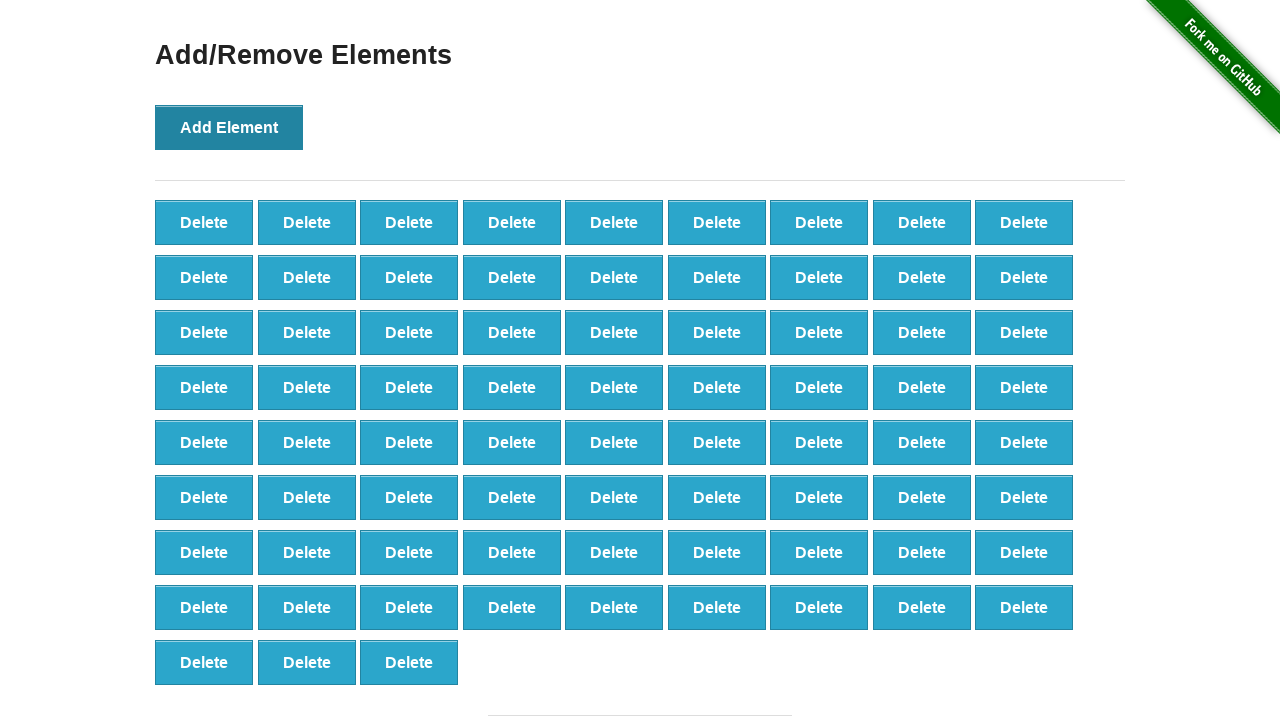

Clicked Add Element button (iteration 76/100) at (229, 127) on button[onclick='addElement()']
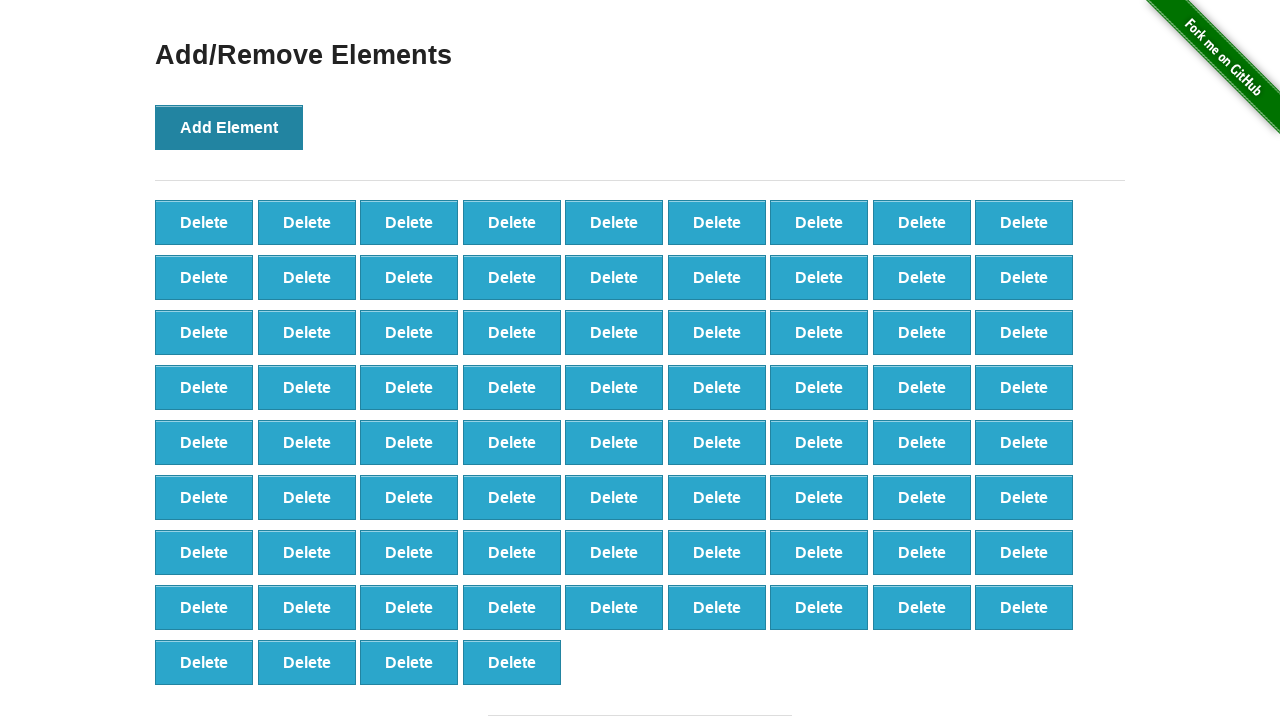

Clicked Add Element button (iteration 77/100) at (229, 127) on button[onclick='addElement()']
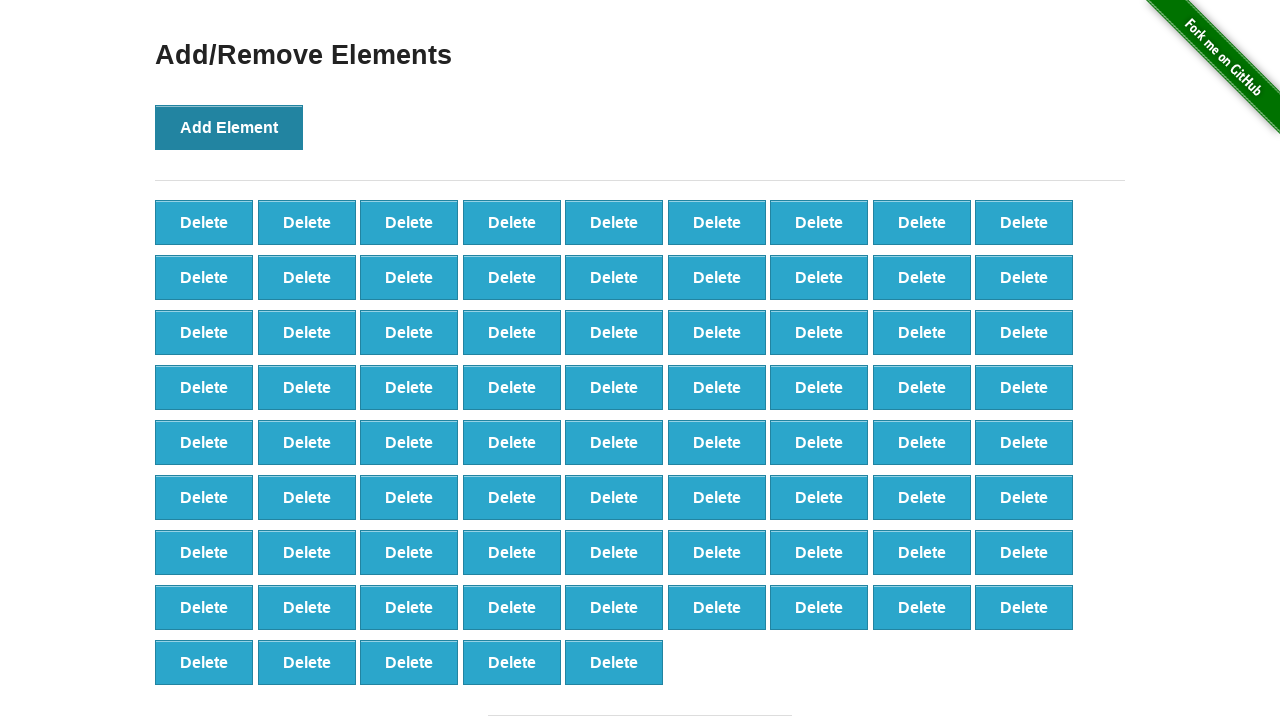

Clicked Add Element button (iteration 78/100) at (229, 127) on button[onclick='addElement()']
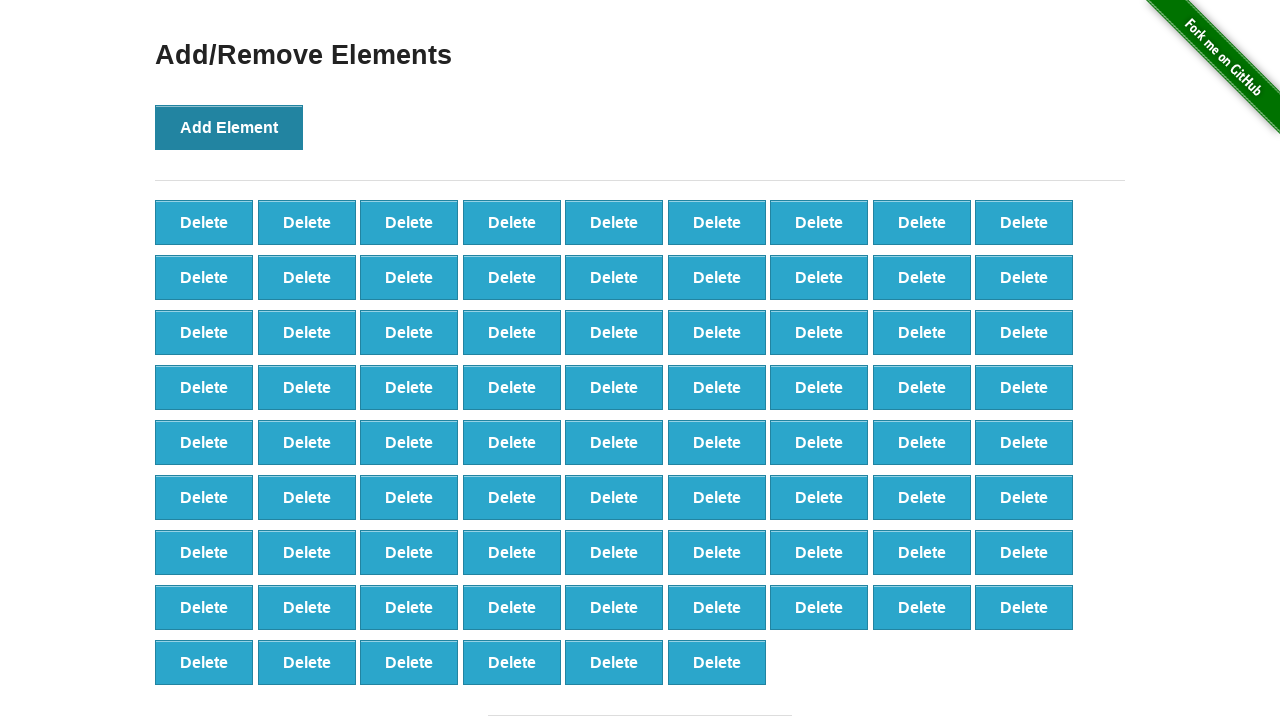

Clicked Add Element button (iteration 79/100) at (229, 127) on button[onclick='addElement()']
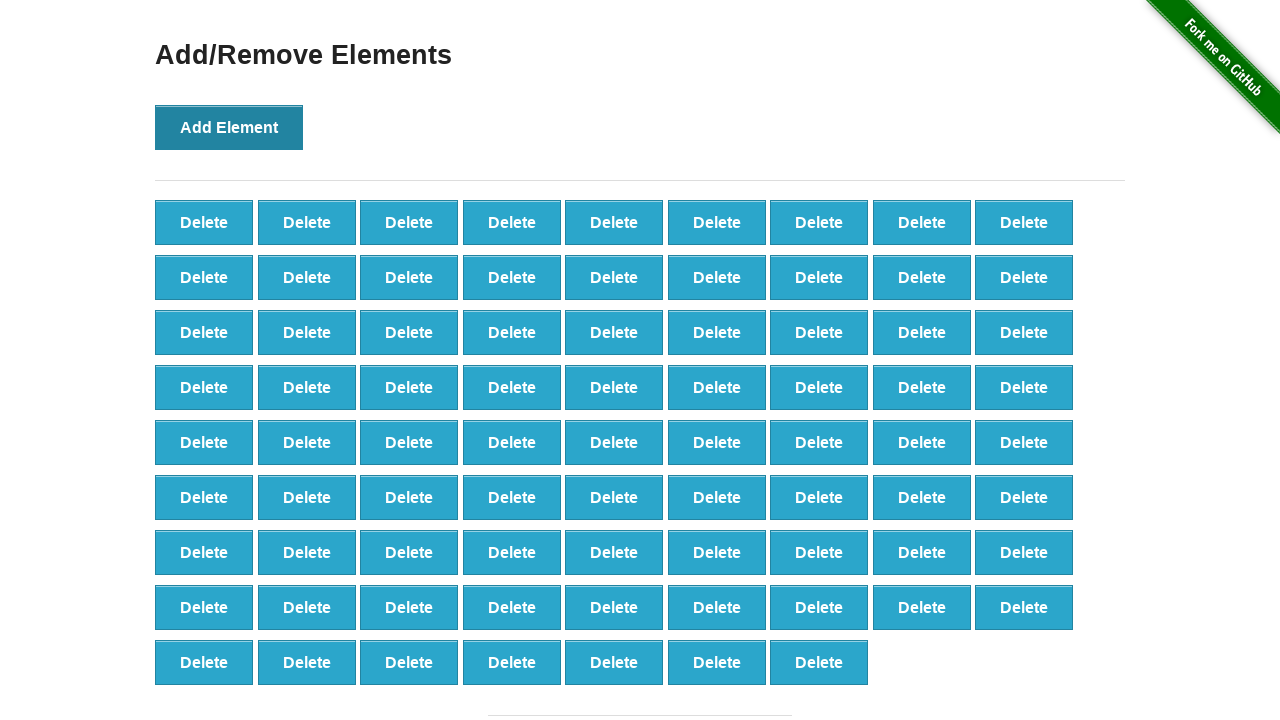

Clicked Add Element button (iteration 80/100) at (229, 127) on button[onclick='addElement()']
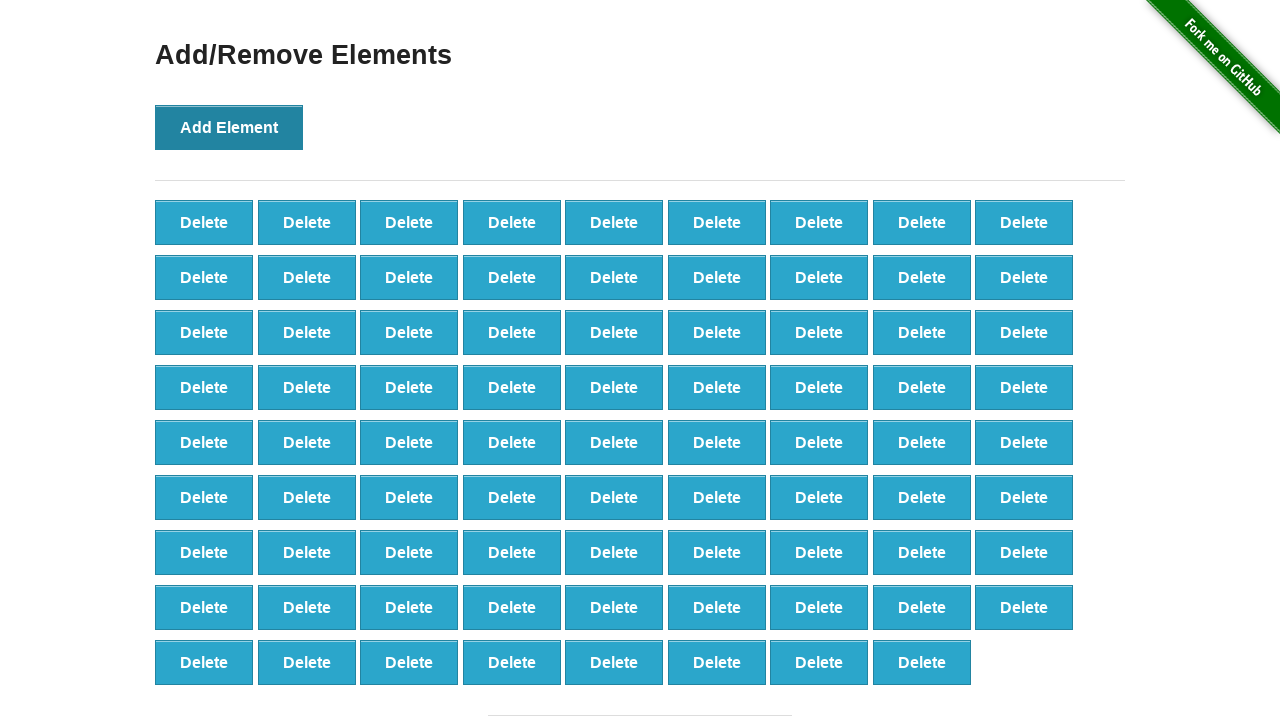

Clicked Add Element button (iteration 81/100) at (229, 127) on button[onclick='addElement()']
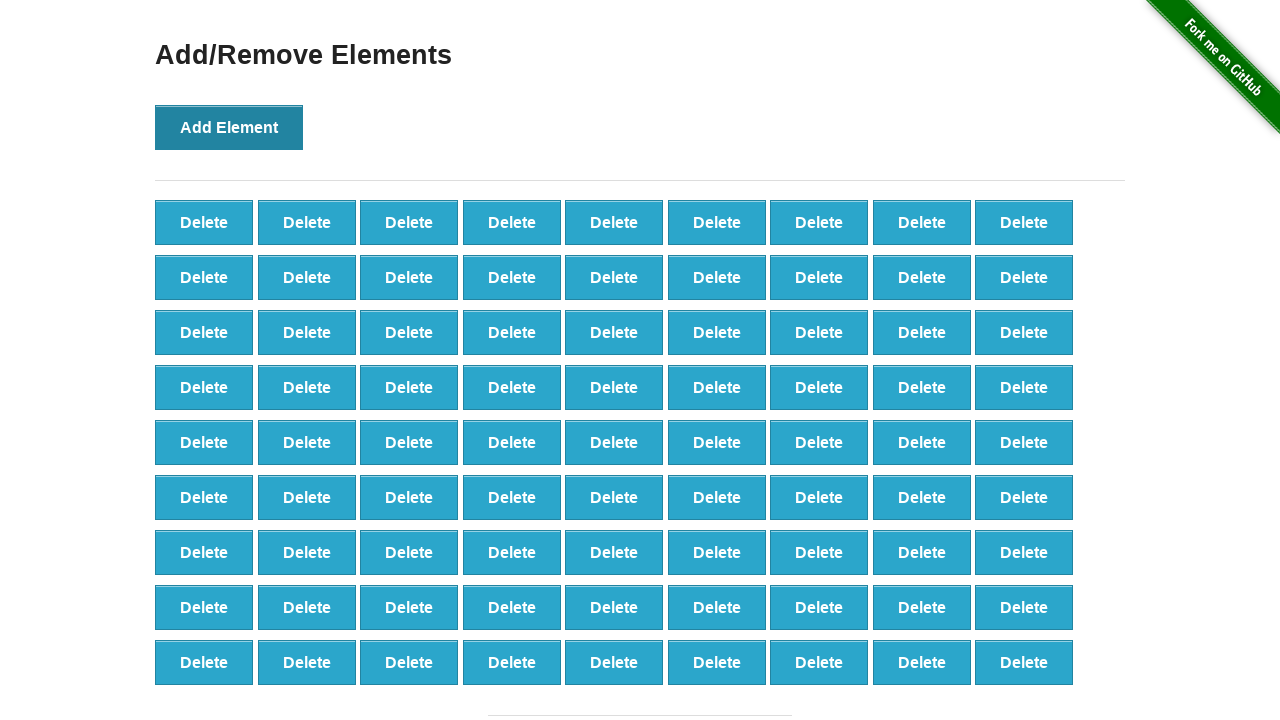

Clicked Add Element button (iteration 82/100) at (229, 127) on button[onclick='addElement()']
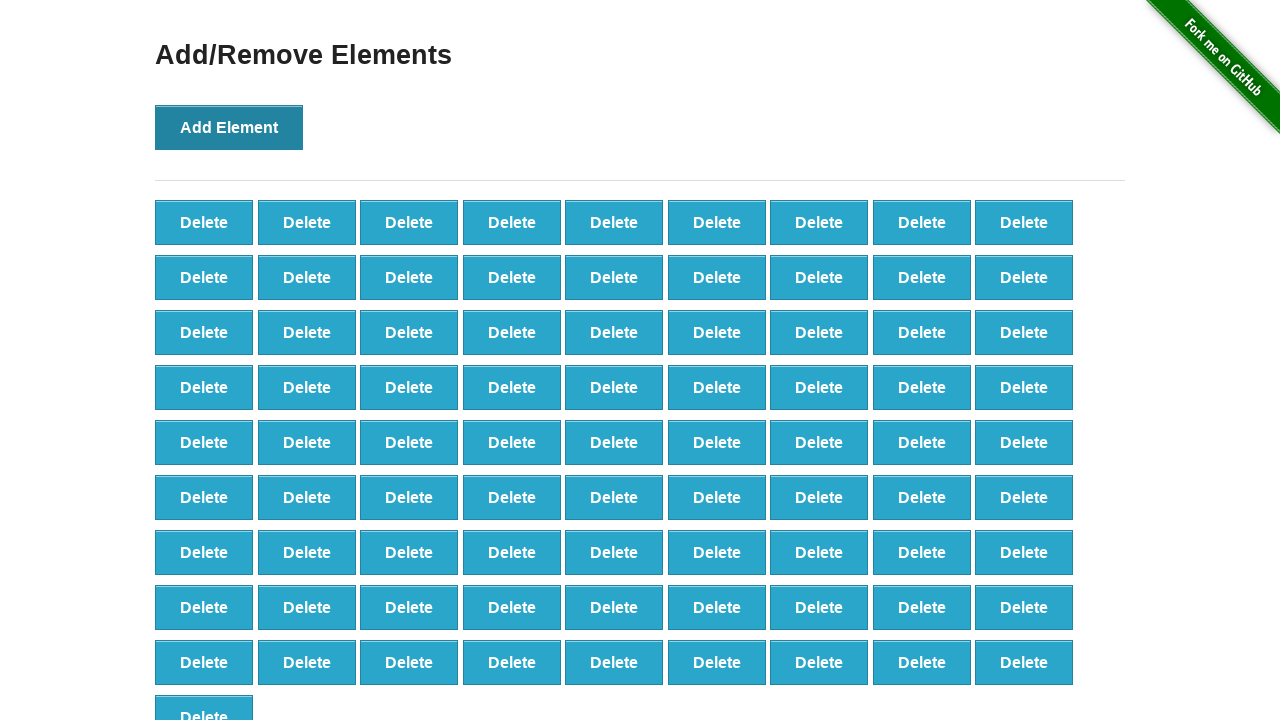

Clicked Add Element button (iteration 83/100) at (229, 127) on button[onclick='addElement()']
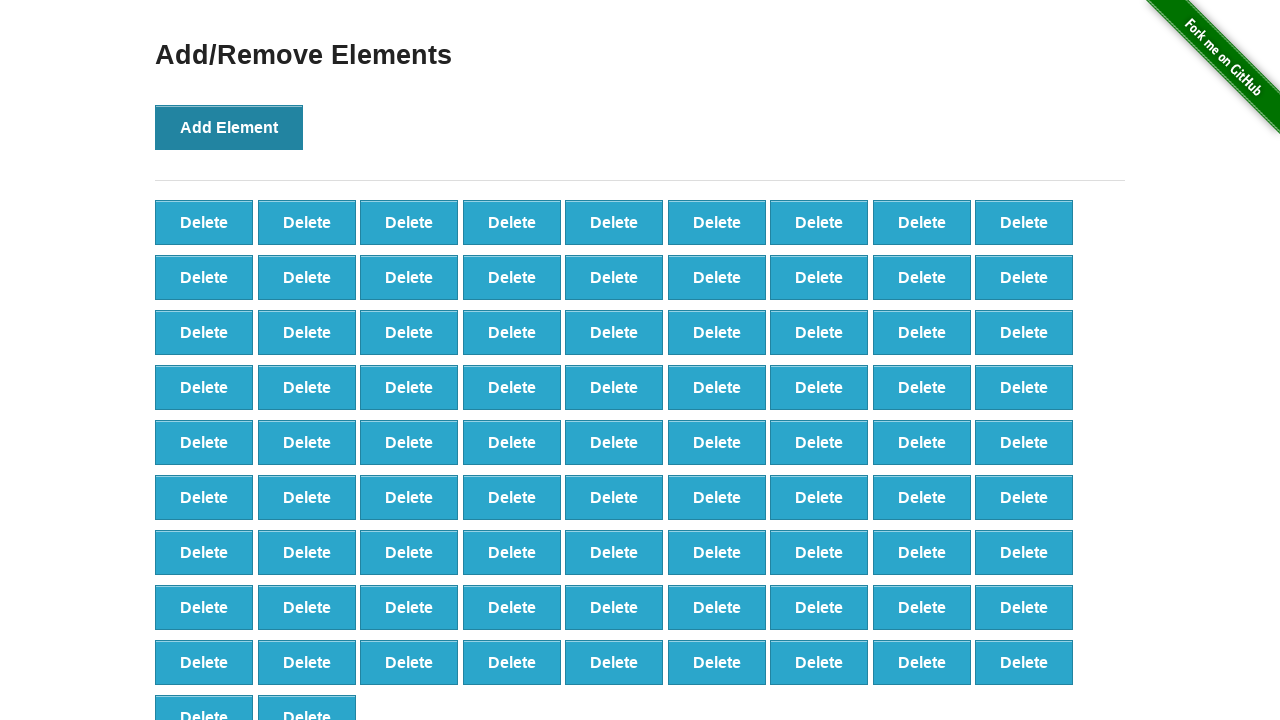

Clicked Add Element button (iteration 84/100) at (229, 127) on button[onclick='addElement()']
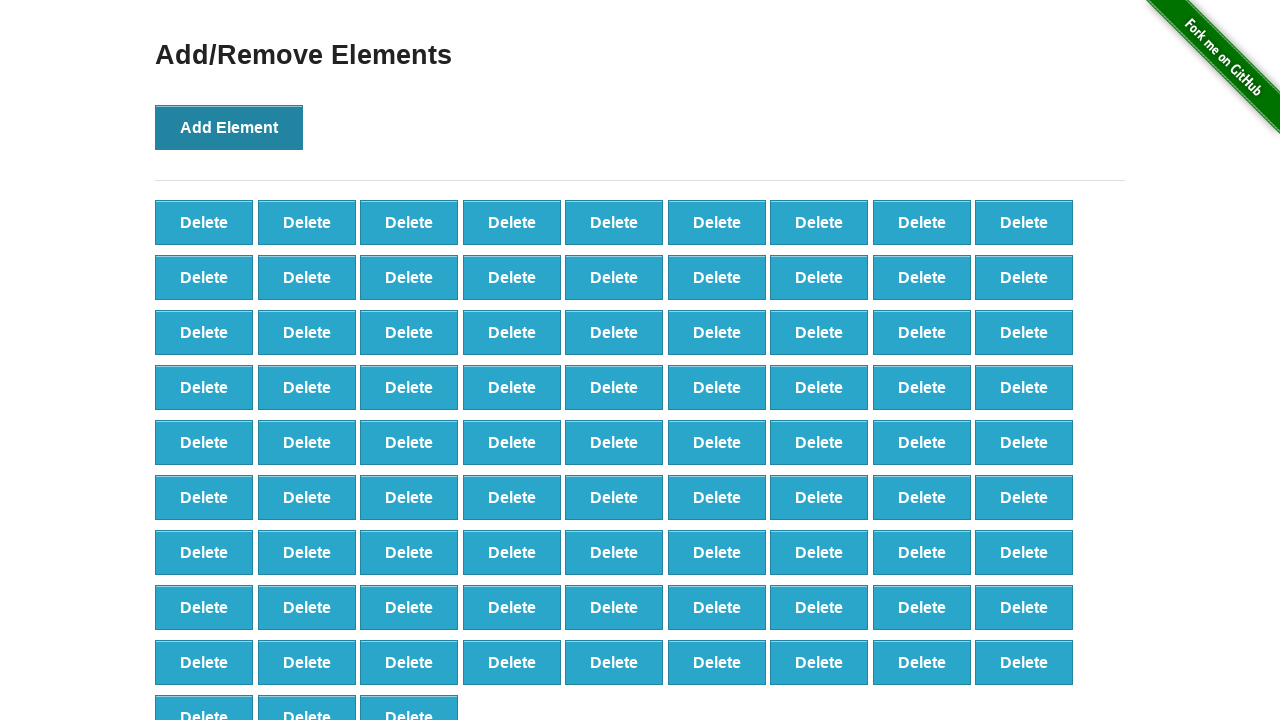

Clicked Add Element button (iteration 85/100) at (229, 127) on button[onclick='addElement()']
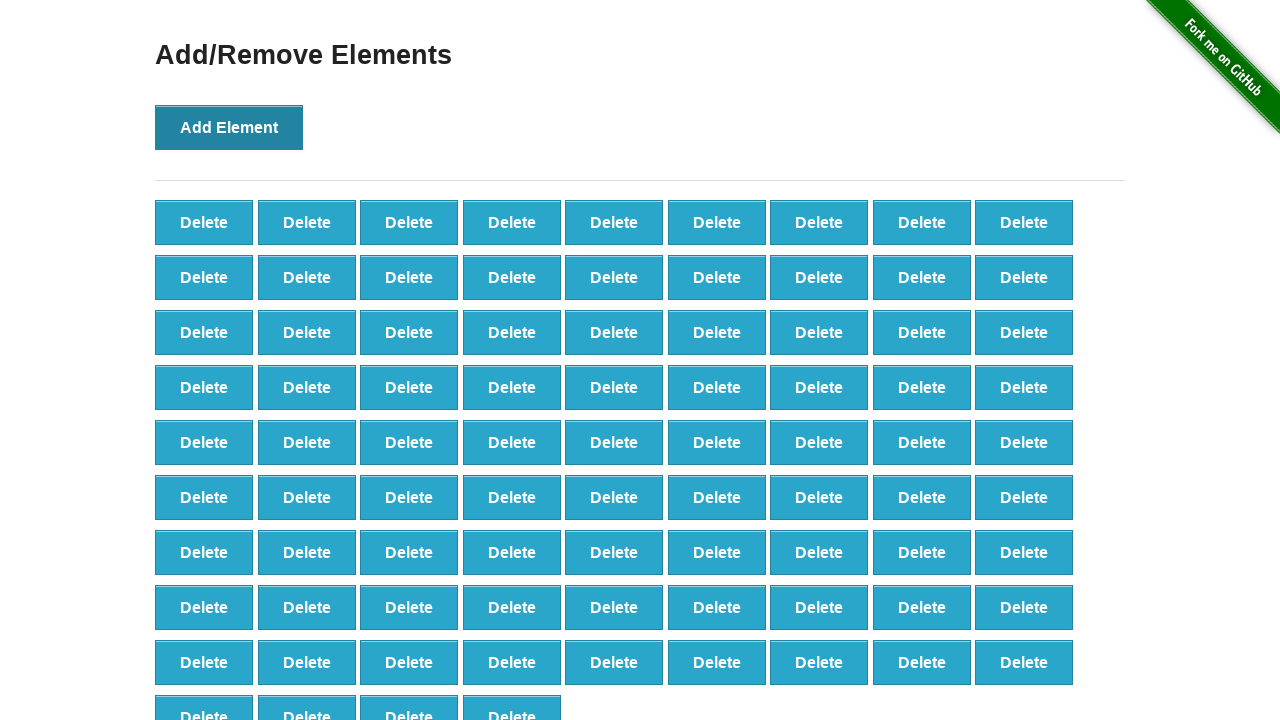

Clicked Add Element button (iteration 86/100) at (229, 127) on button[onclick='addElement()']
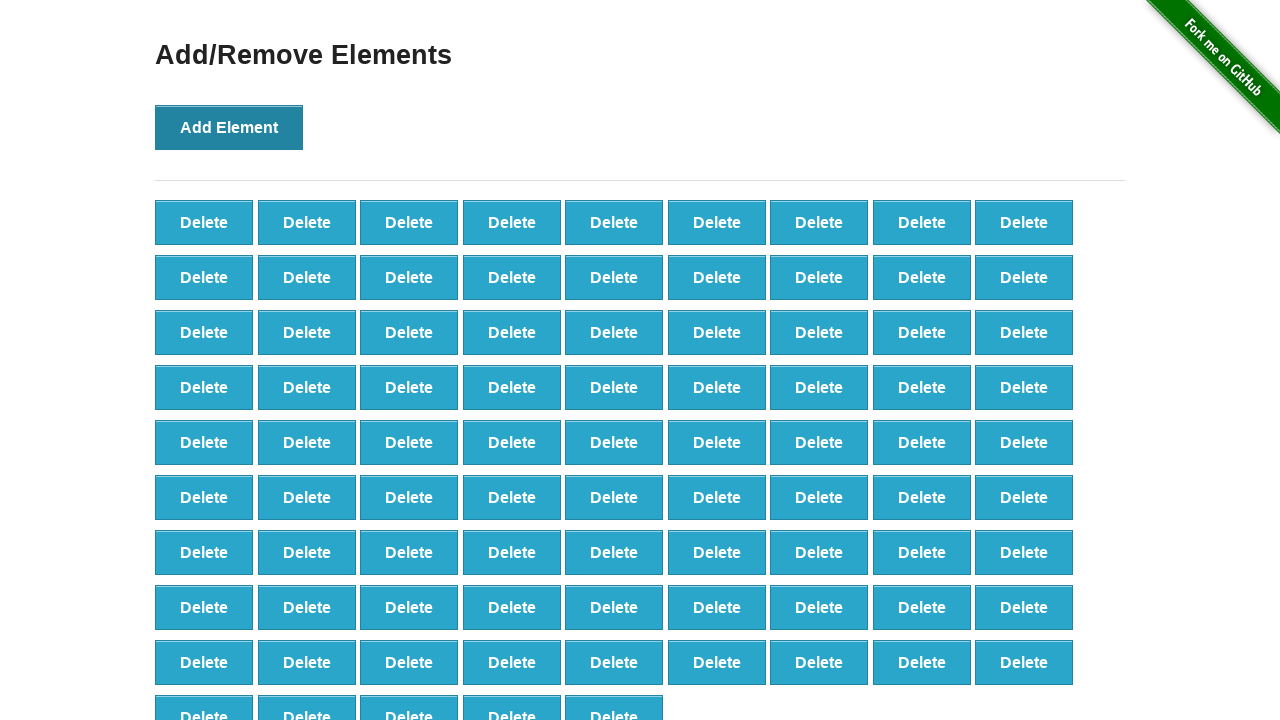

Clicked Add Element button (iteration 87/100) at (229, 127) on button[onclick='addElement()']
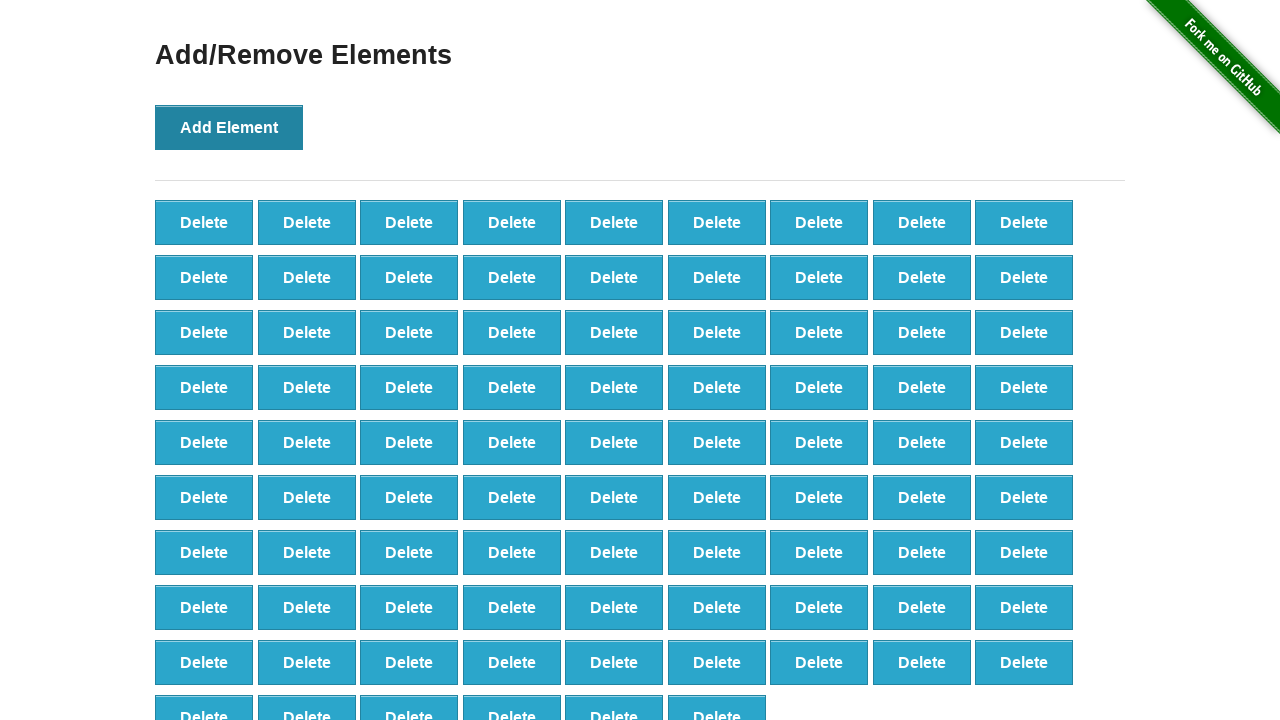

Clicked Add Element button (iteration 88/100) at (229, 127) on button[onclick='addElement()']
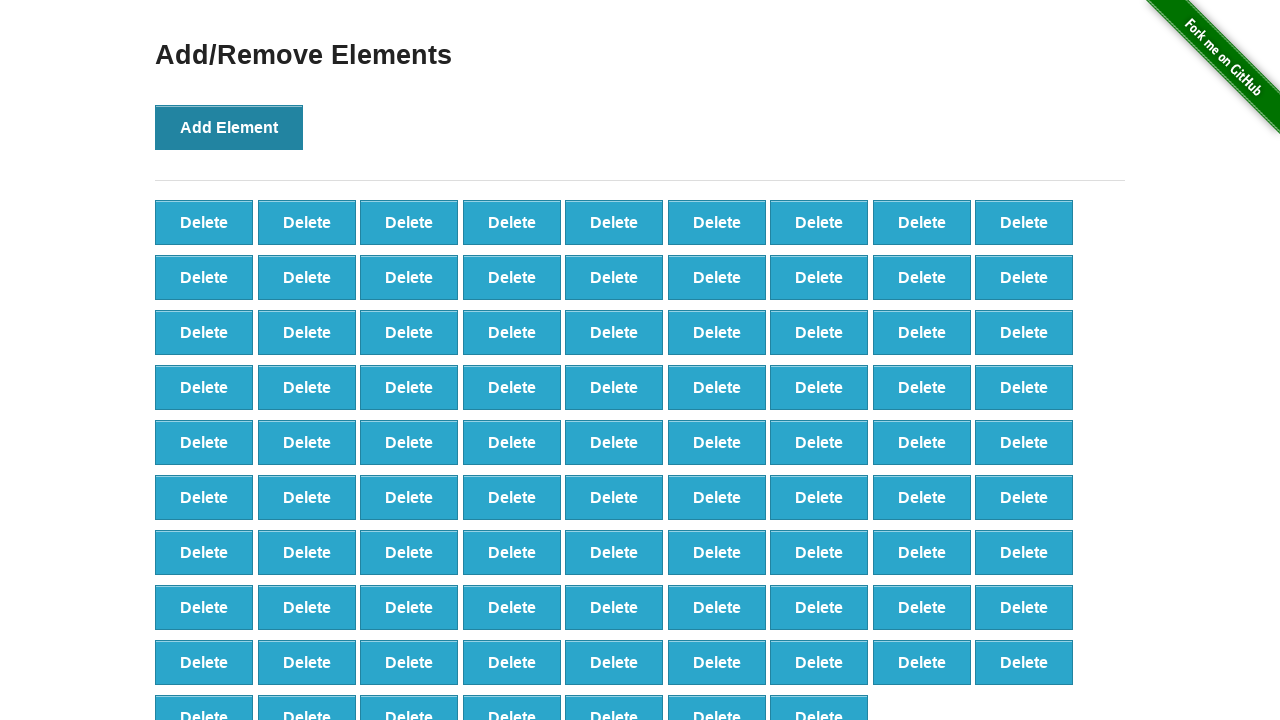

Clicked Add Element button (iteration 89/100) at (229, 127) on button[onclick='addElement()']
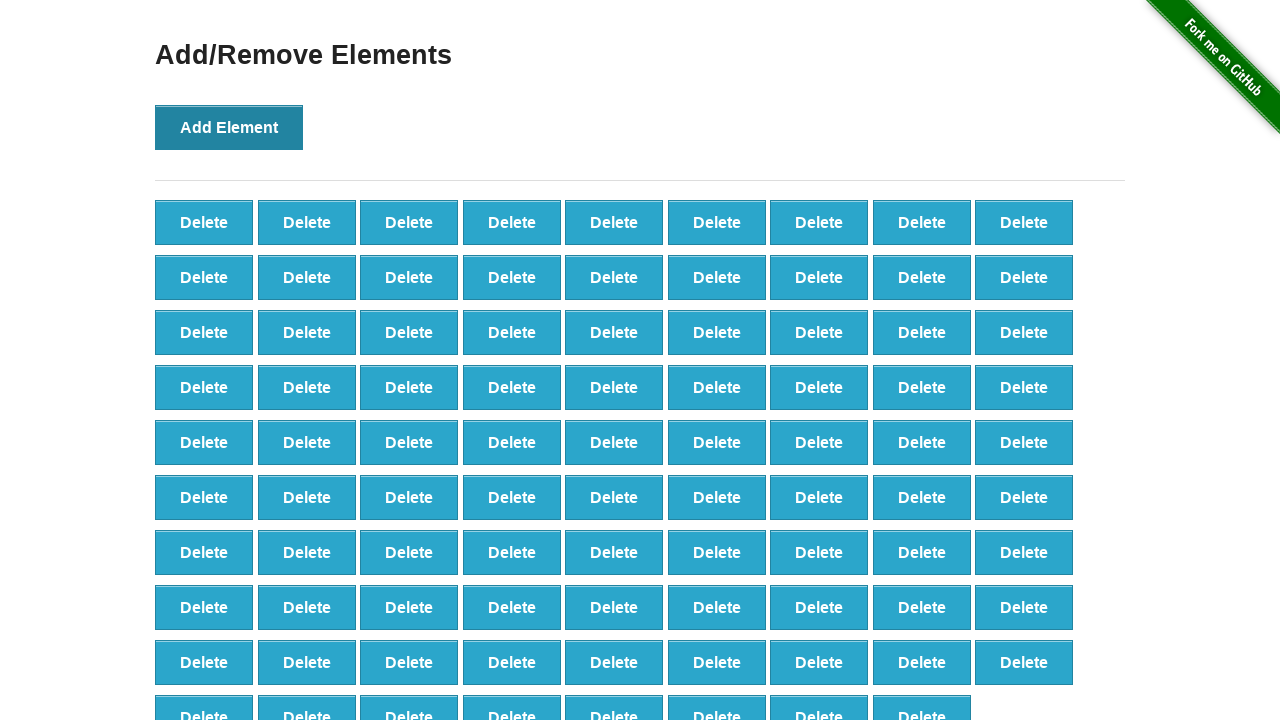

Clicked Add Element button (iteration 90/100) at (229, 127) on button[onclick='addElement()']
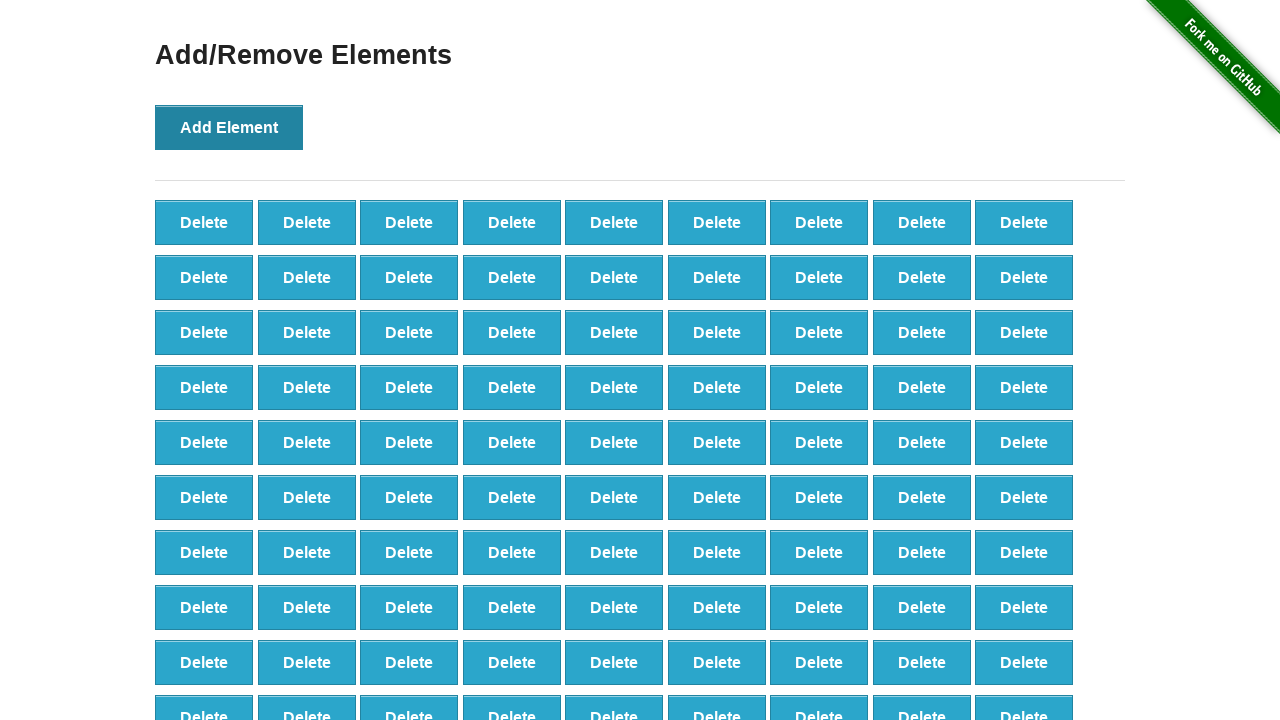

Clicked Add Element button (iteration 91/100) at (229, 127) on button[onclick='addElement()']
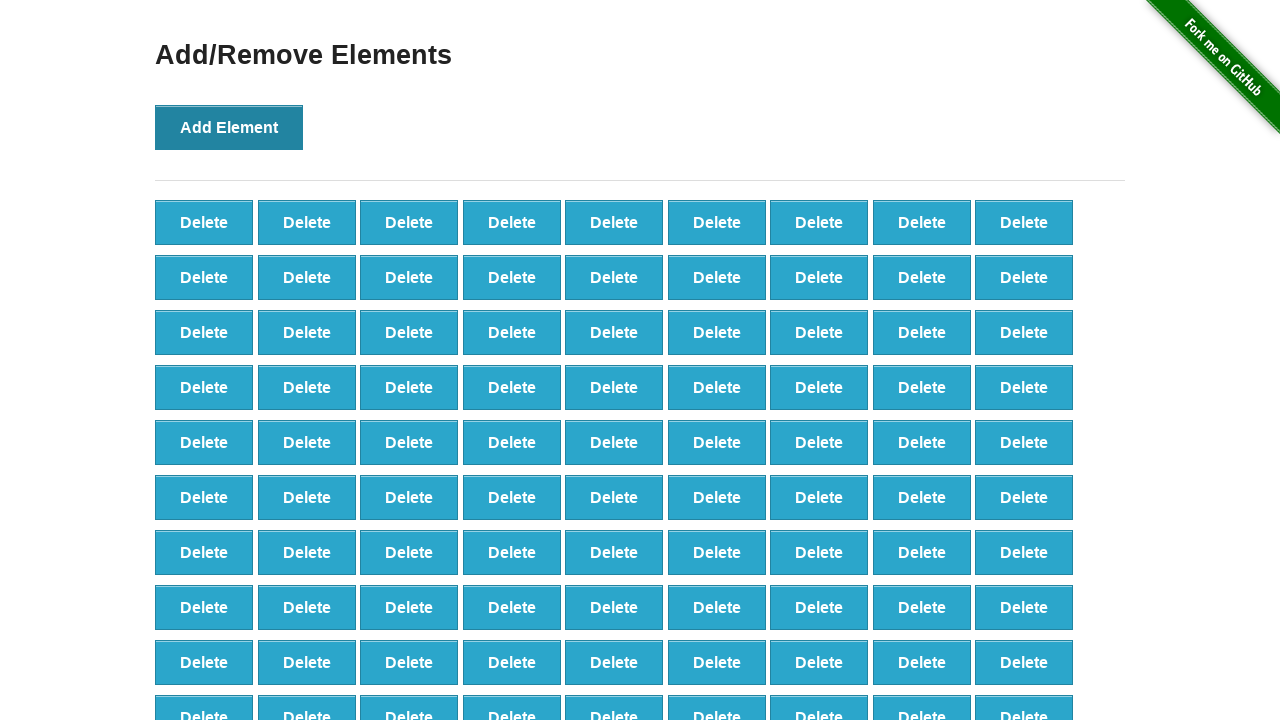

Clicked Add Element button (iteration 92/100) at (229, 127) on button[onclick='addElement()']
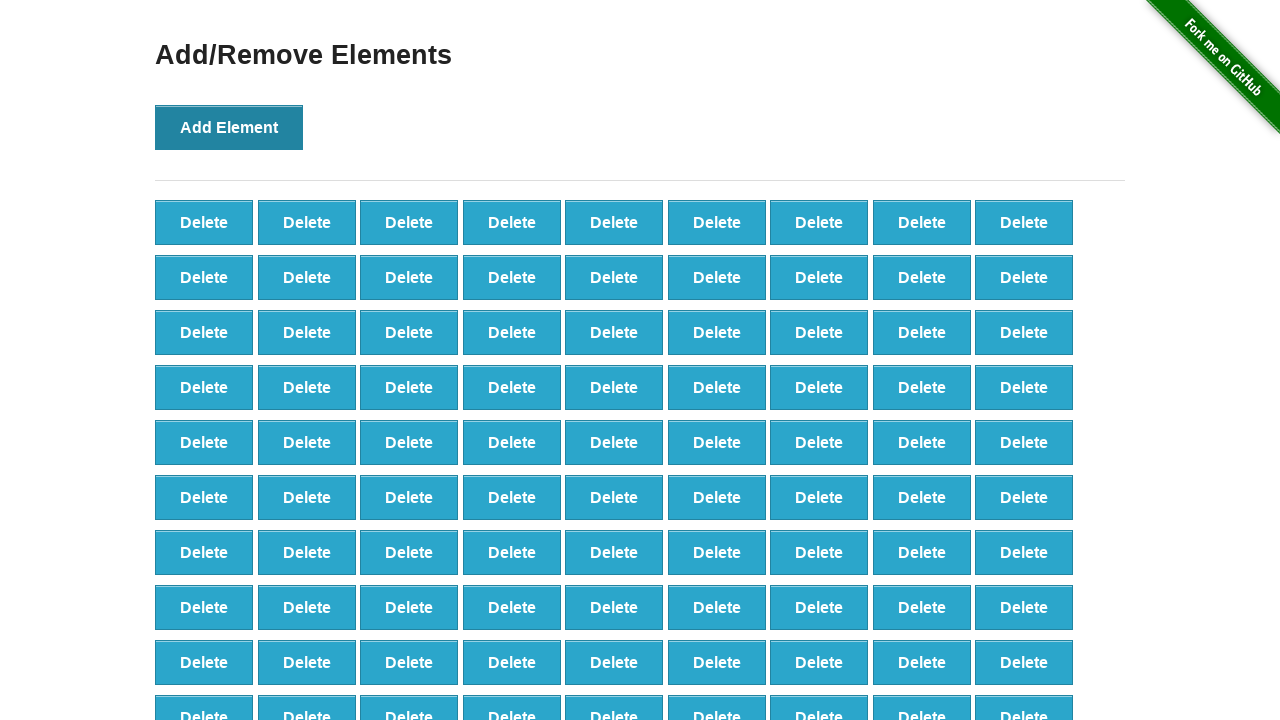

Clicked Add Element button (iteration 93/100) at (229, 127) on button[onclick='addElement()']
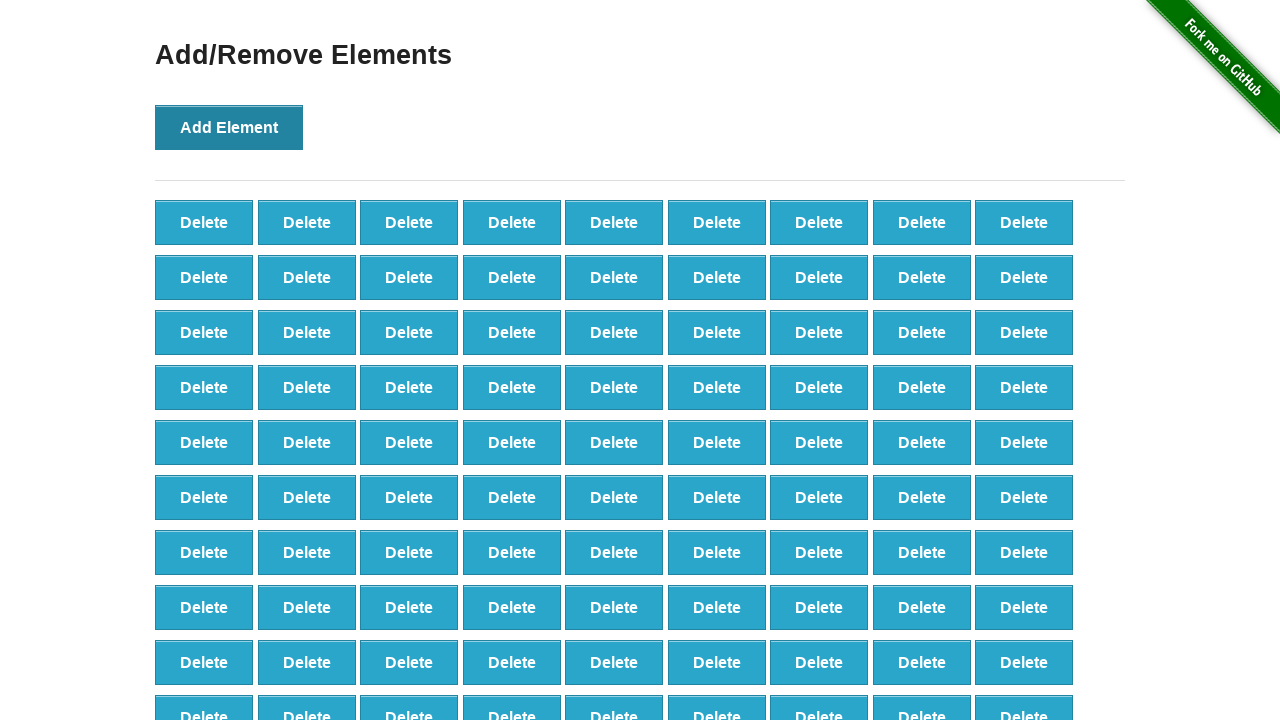

Clicked Add Element button (iteration 94/100) at (229, 127) on button[onclick='addElement()']
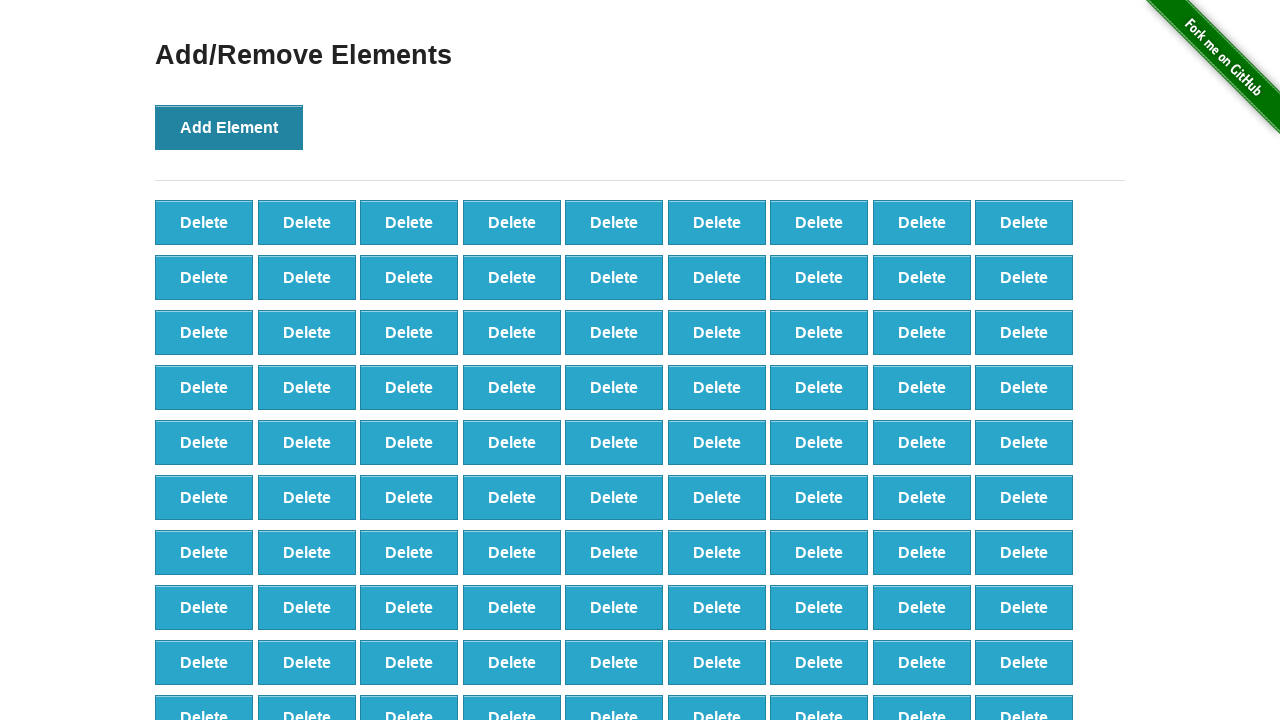

Clicked Add Element button (iteration 95/100) at (229, 127) on button[onclick='addElement()']
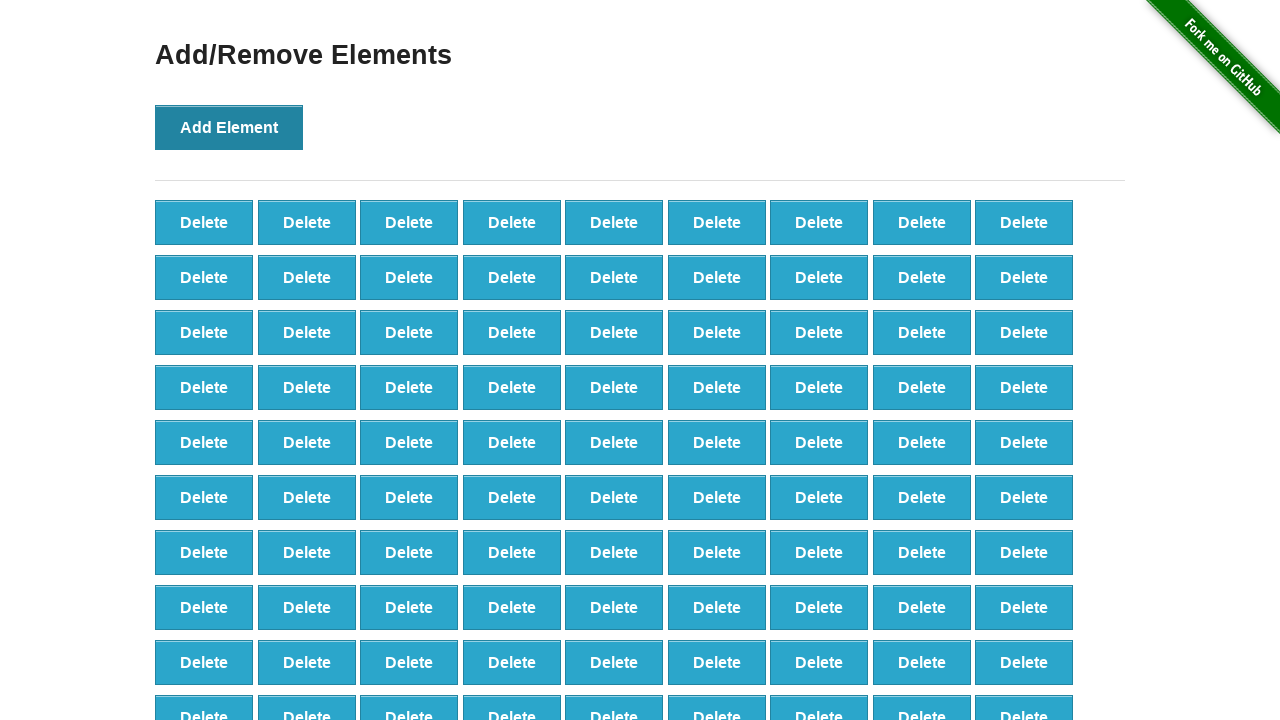

Clicked Add Element button (iteration 96/100) at (229, 127) on button[onclick='addElement()']
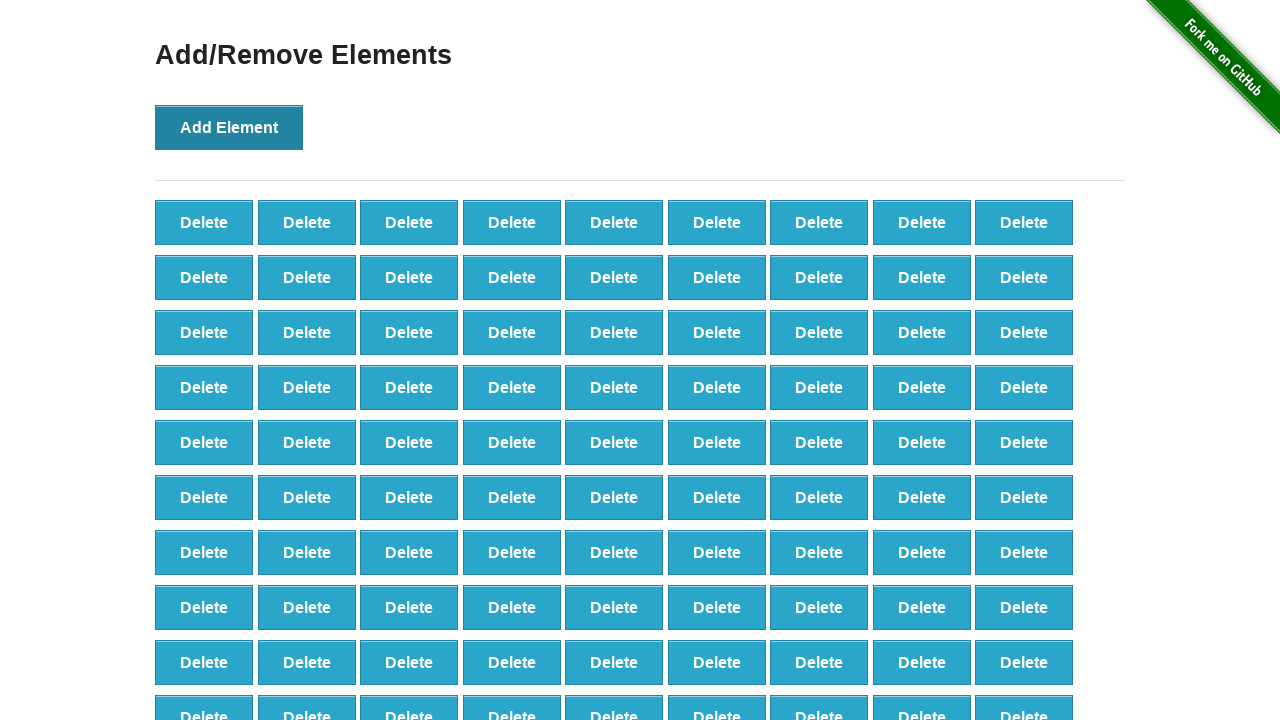

Clicked Add Element button (iteration 97/100) at (229, 127) on button[onclick='addElement()']
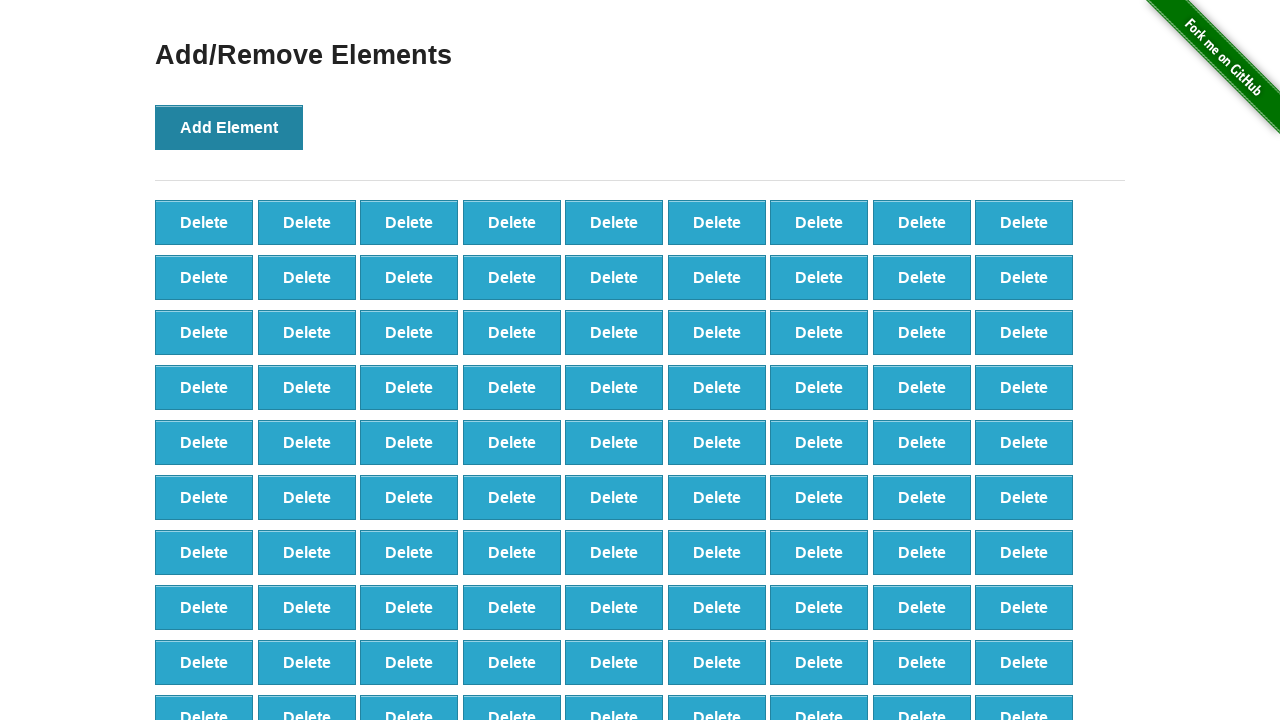

Clicked Add Element button (iteration 98/100) at (229, 127) on button[onclick='addElement()']
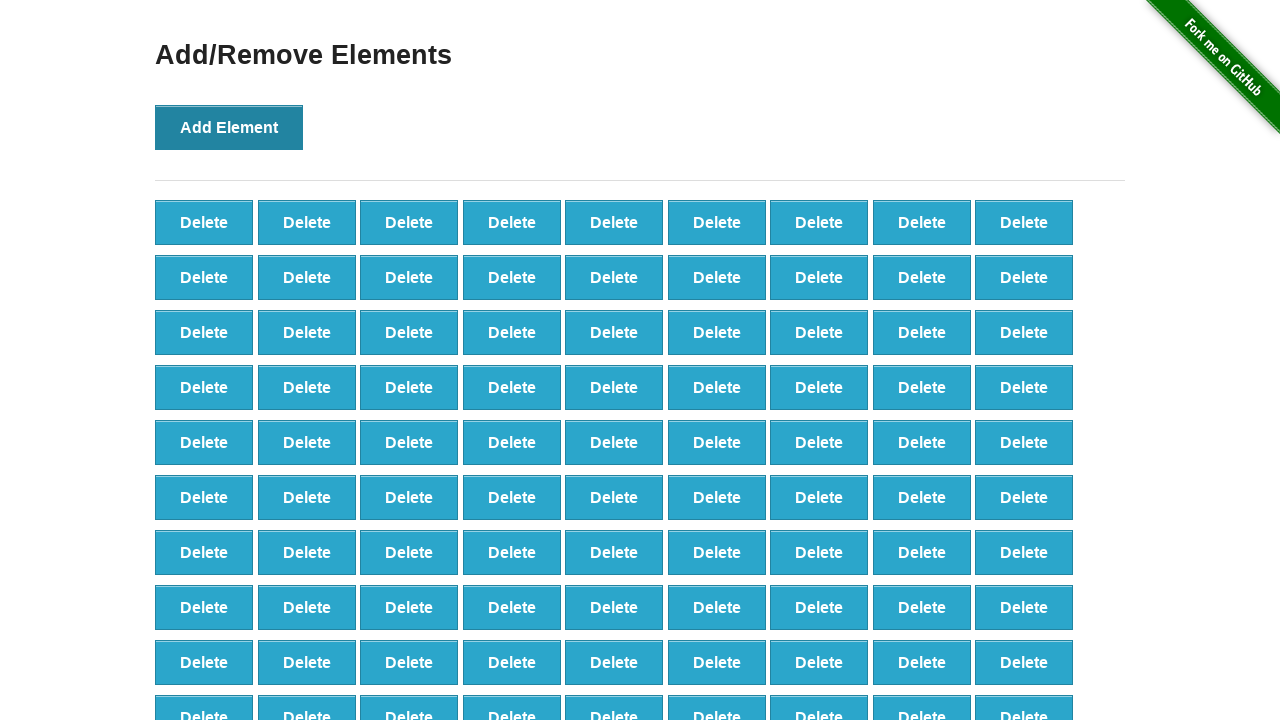

Clicked Add Element button (iteration 99/100) at (229, 127) on button[onclick='addElement()']
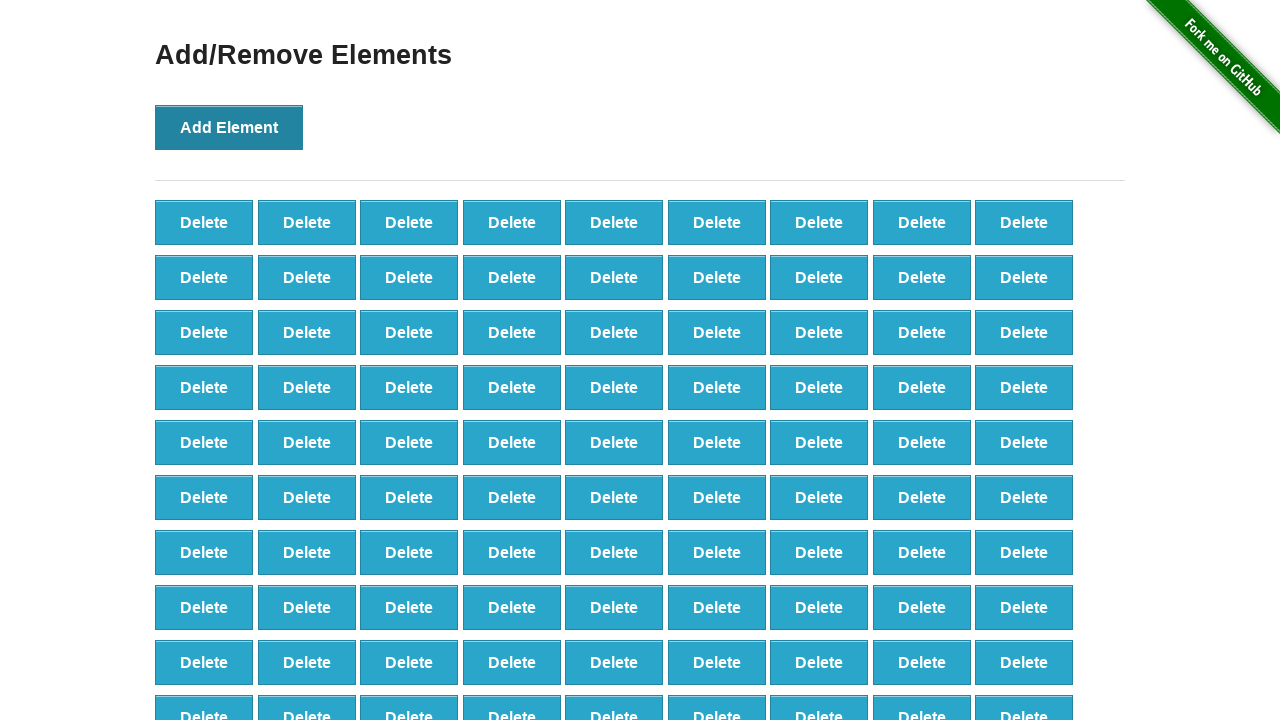

Clicked Add Element button (iteration 100/100) at (229, 127) on button[onclick='addElement()']
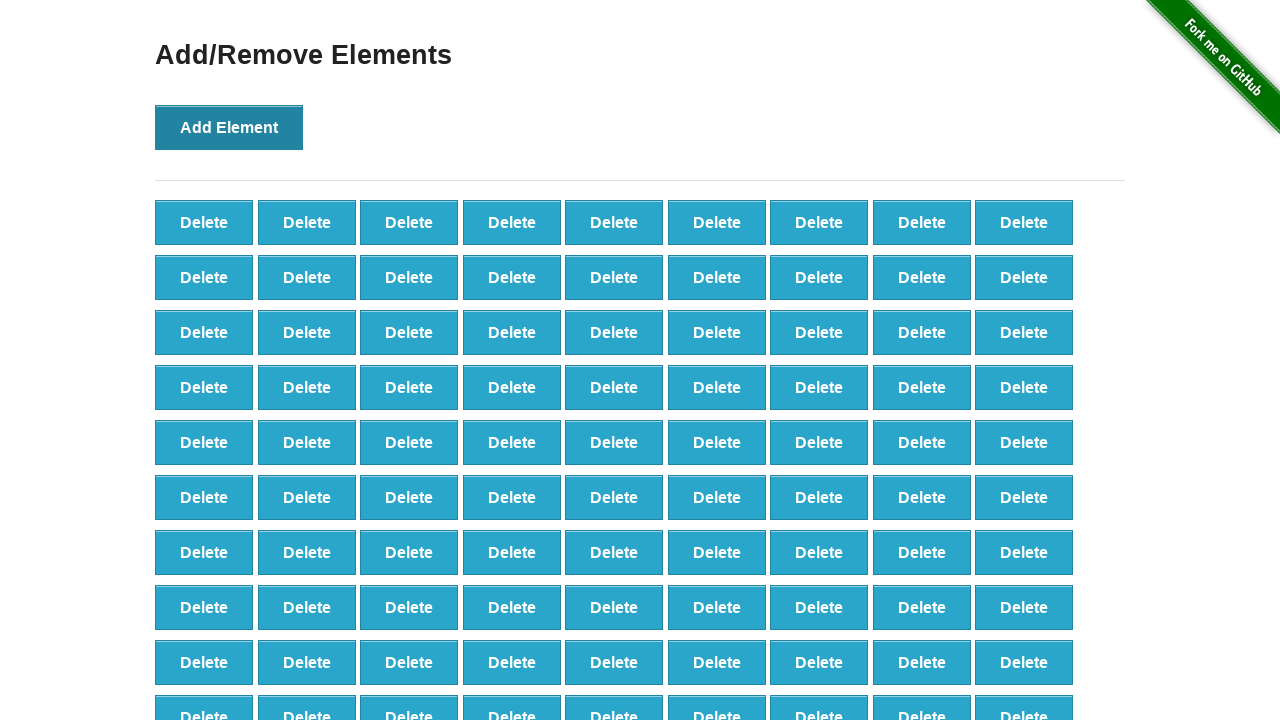

Retrieved initial count of Delete buttons: 100
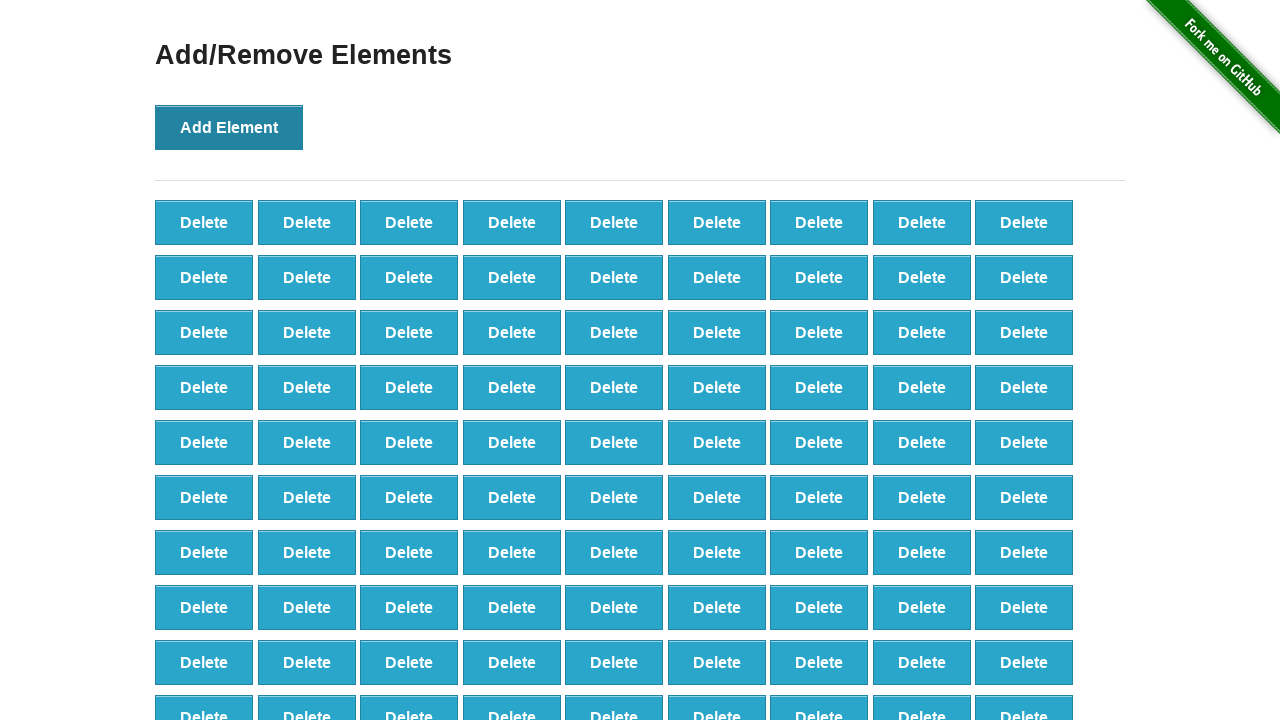

Deleted button 1/60 at (204, 222) on button[onclick='deleteElement()']:first-child
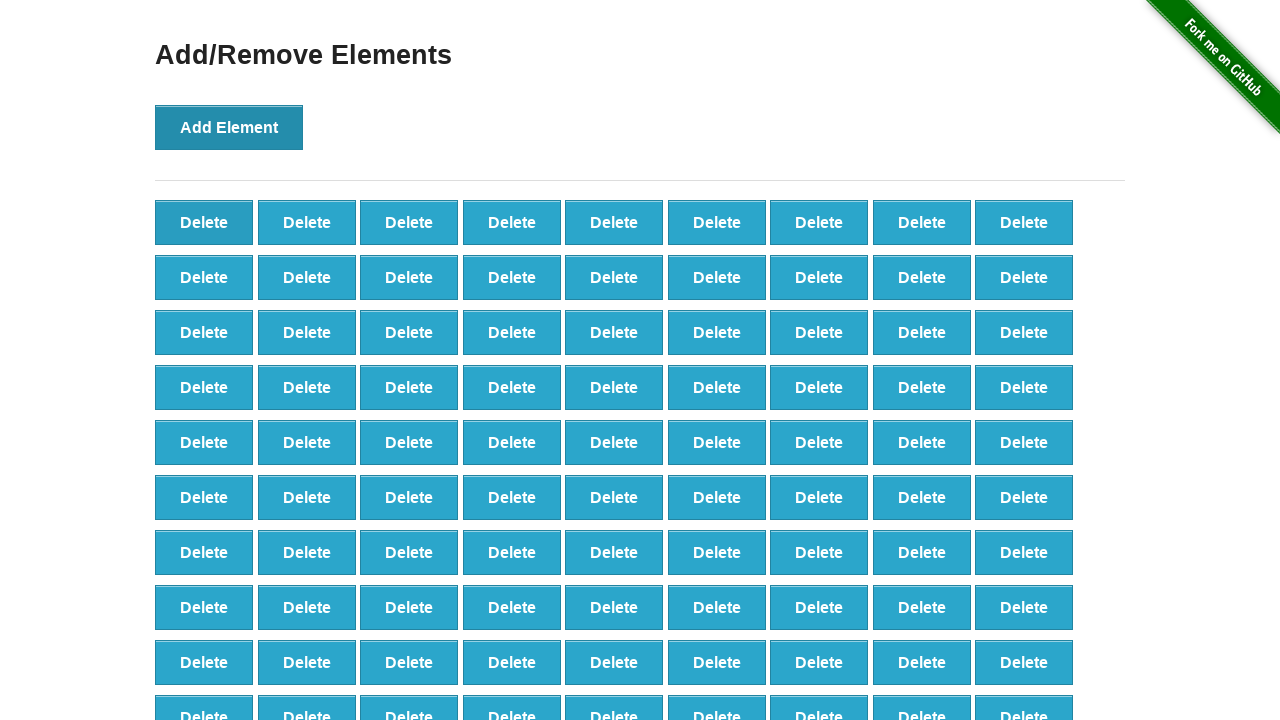

Deleted button 2/60 at (204, 222) on button[onclick='deleteElement()']:first-child
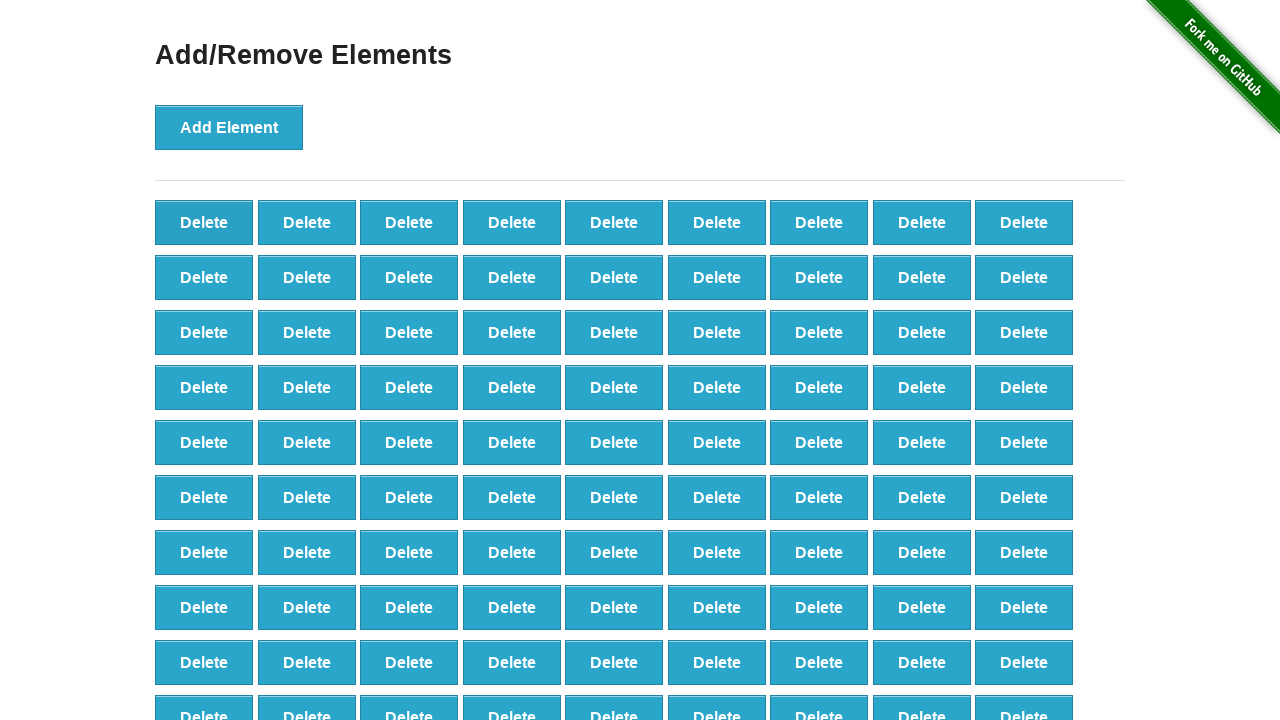

Deleted button 3/60 at (204, 222) on button[onclick='deleteElement()']:first-child
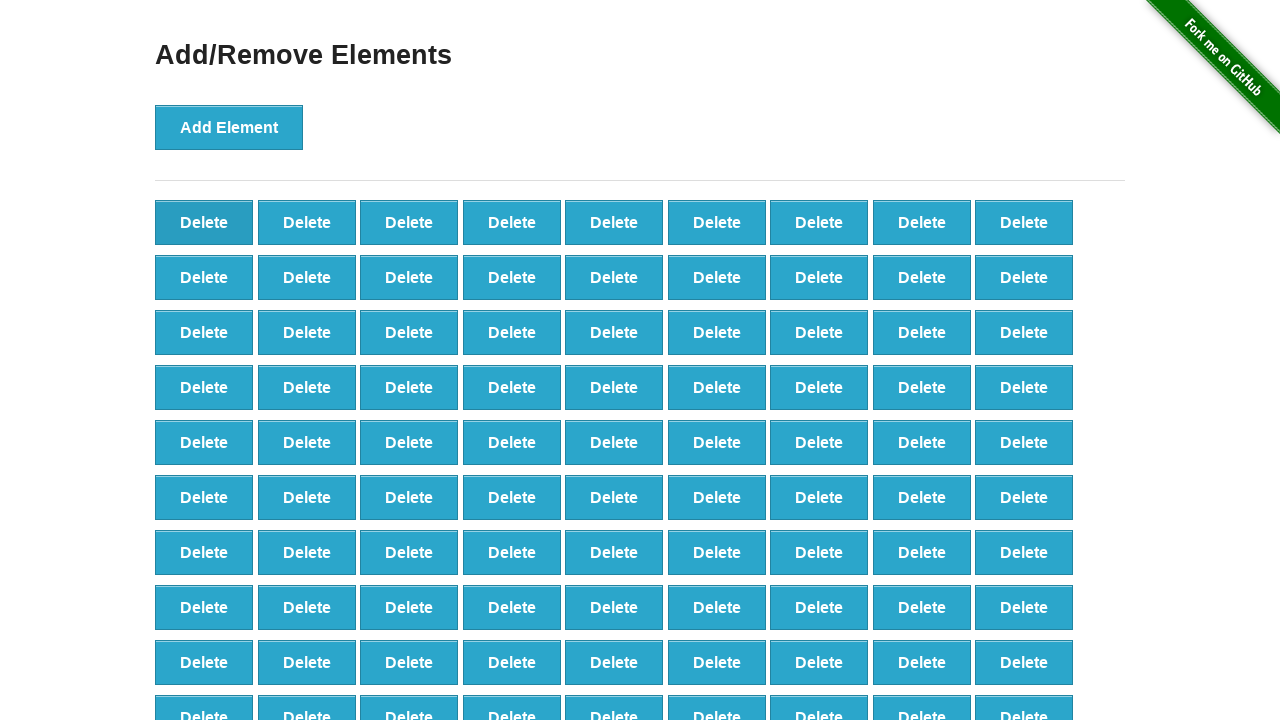

Deleted button 4/60 at (204, 222) on button[onclick='deleteElement()']:first-child
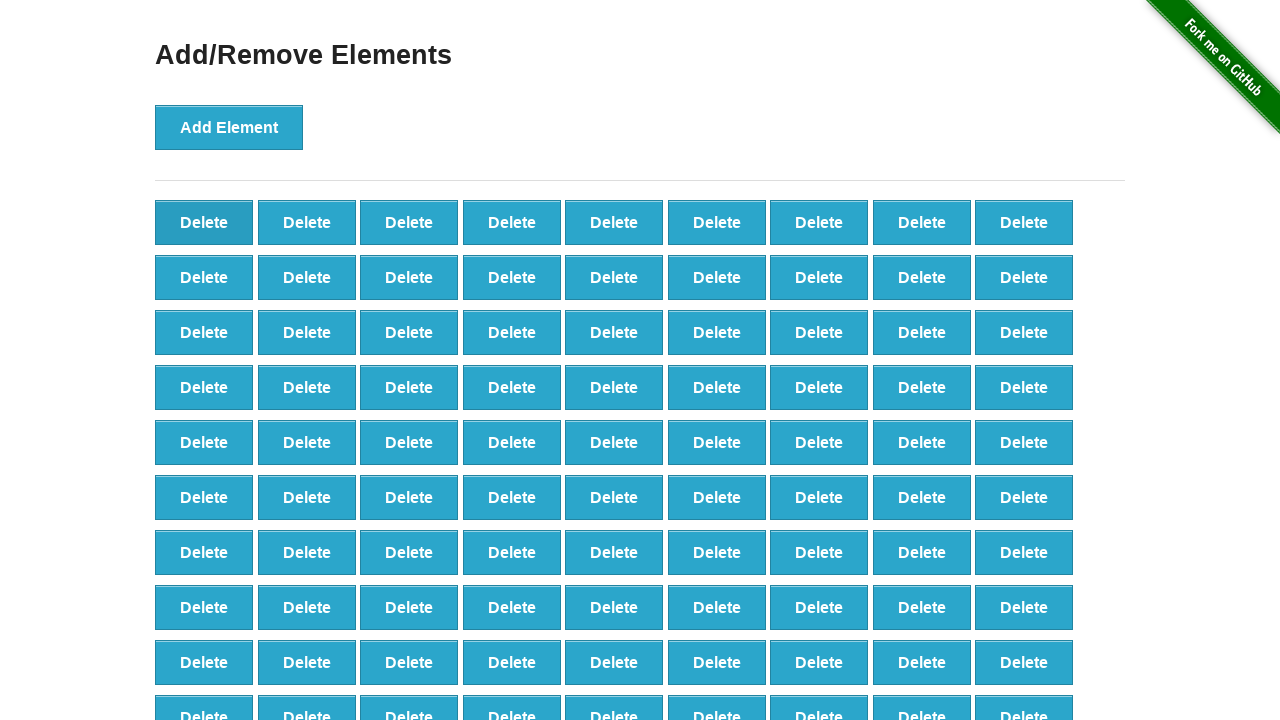

Deleted button 5/60 at (204, 222) on button[onclick='deleteElement()']:first-child
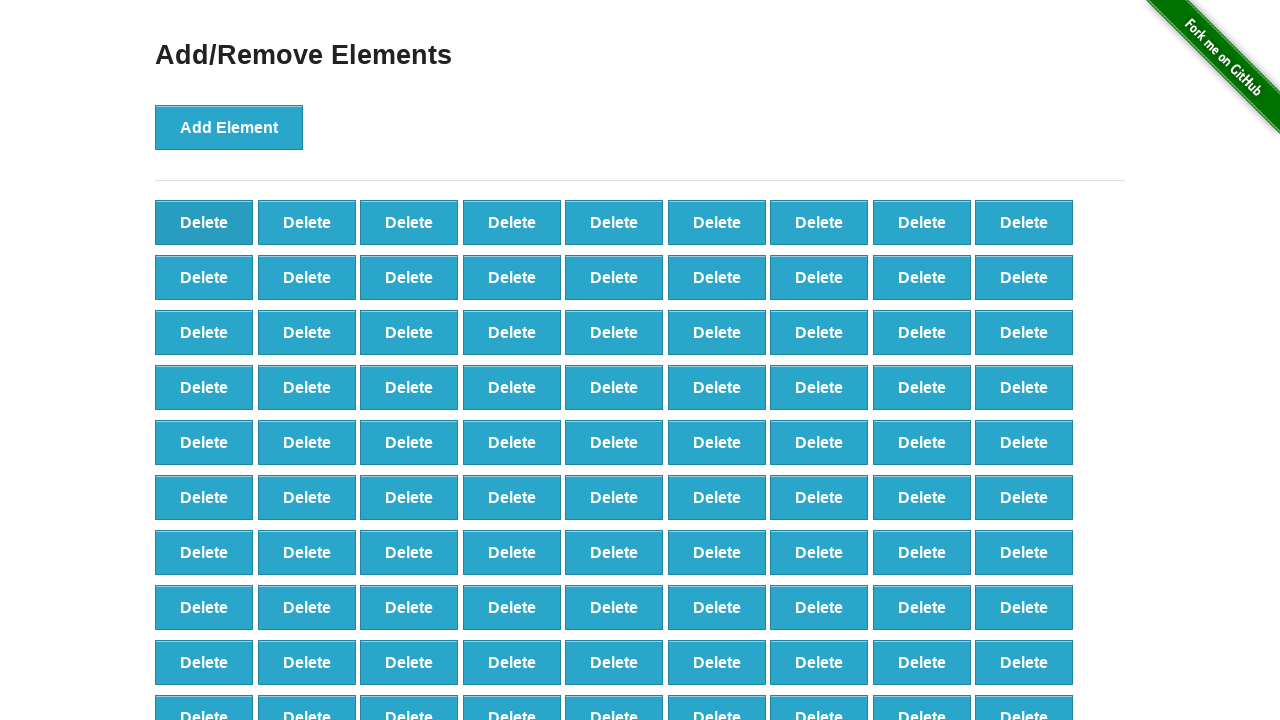

Deleted button 6/60 at (204, 222) on button[onclick='deleteElement()']:first-child
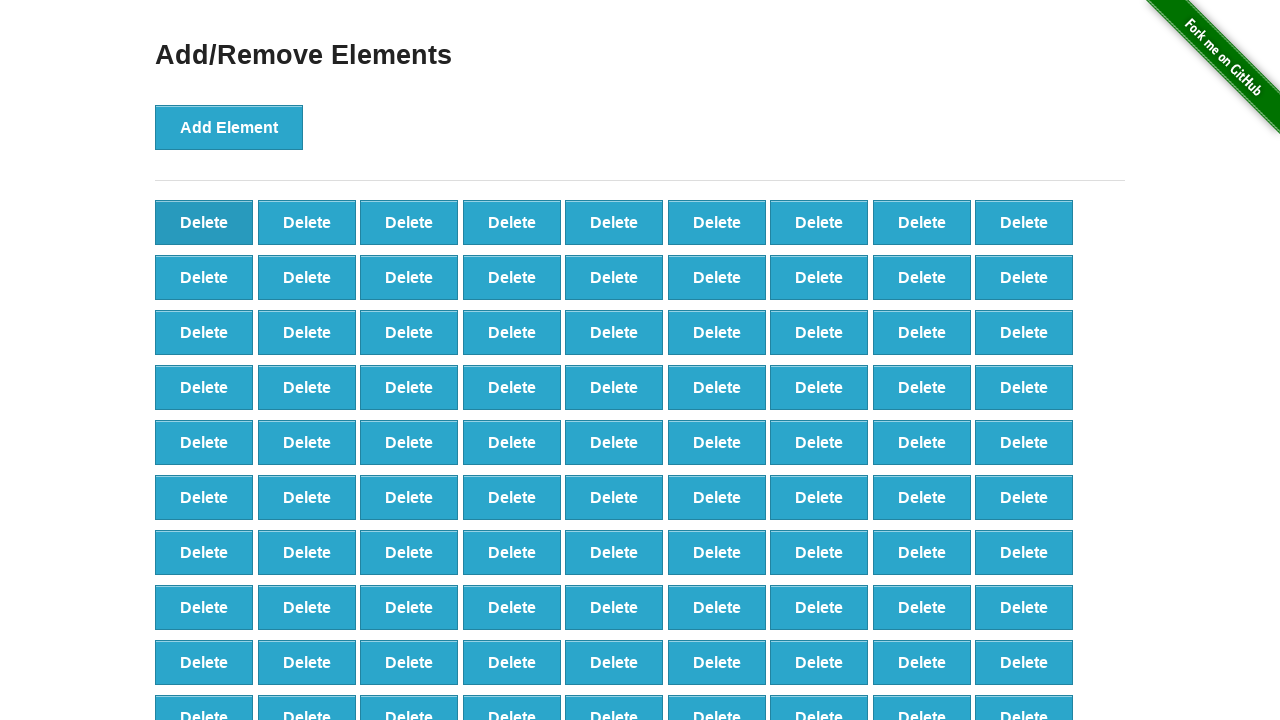

Deleted button 7/60 at (204, 222) on button[onclick='deleteElement()']:first-child
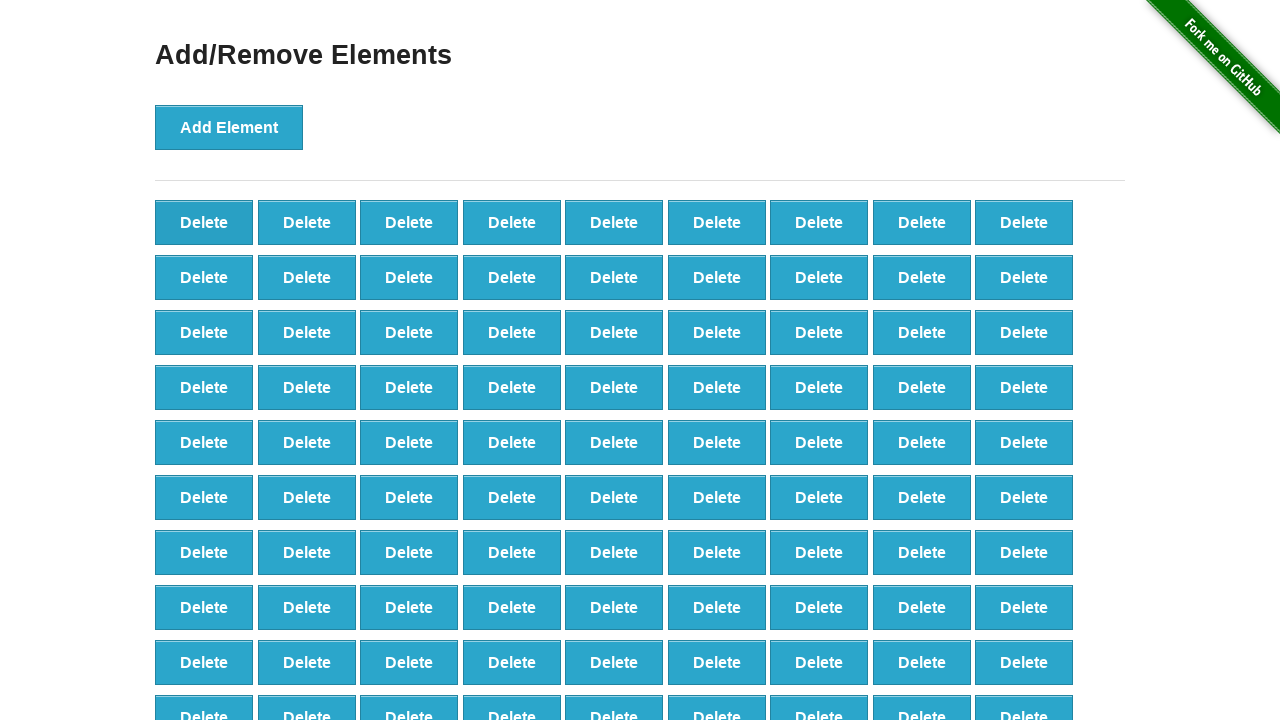

Deleted button 8/60 at (204, 222) on button[onclick='deleteElement()']:first-child
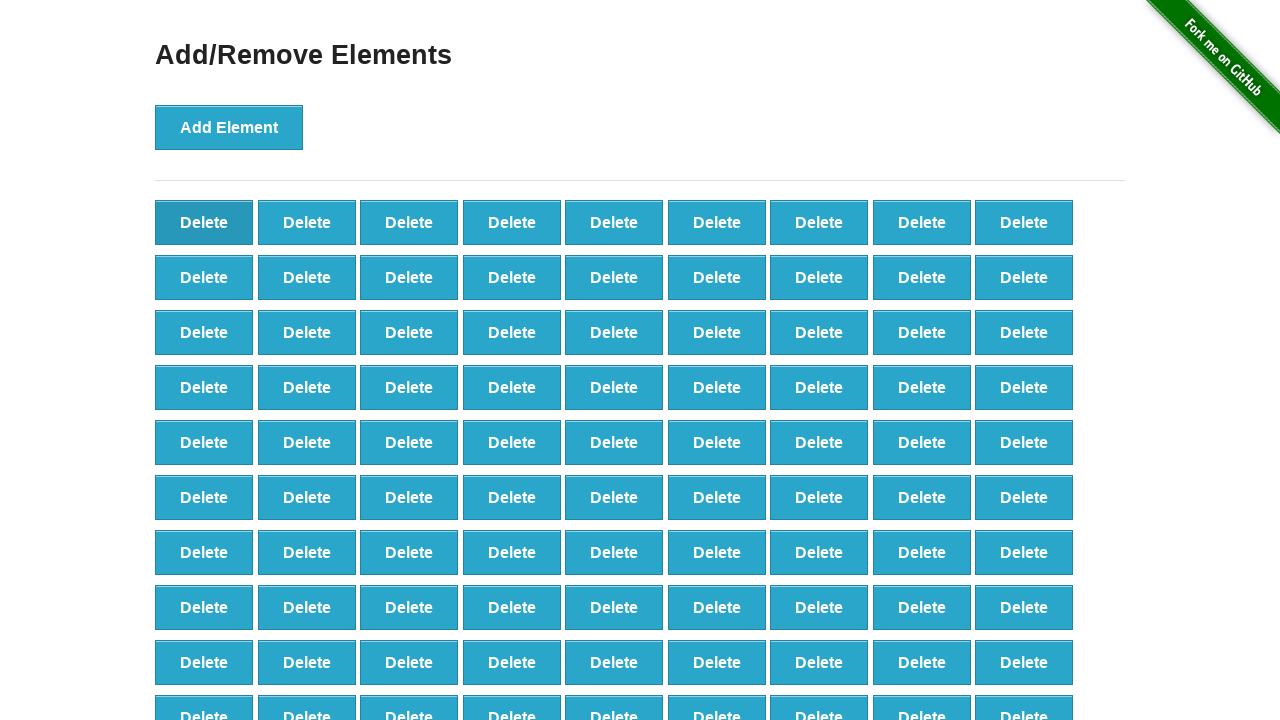

Deleted button 9/60 at (204, 222) on button[onclick='deleteElement()']:first-child
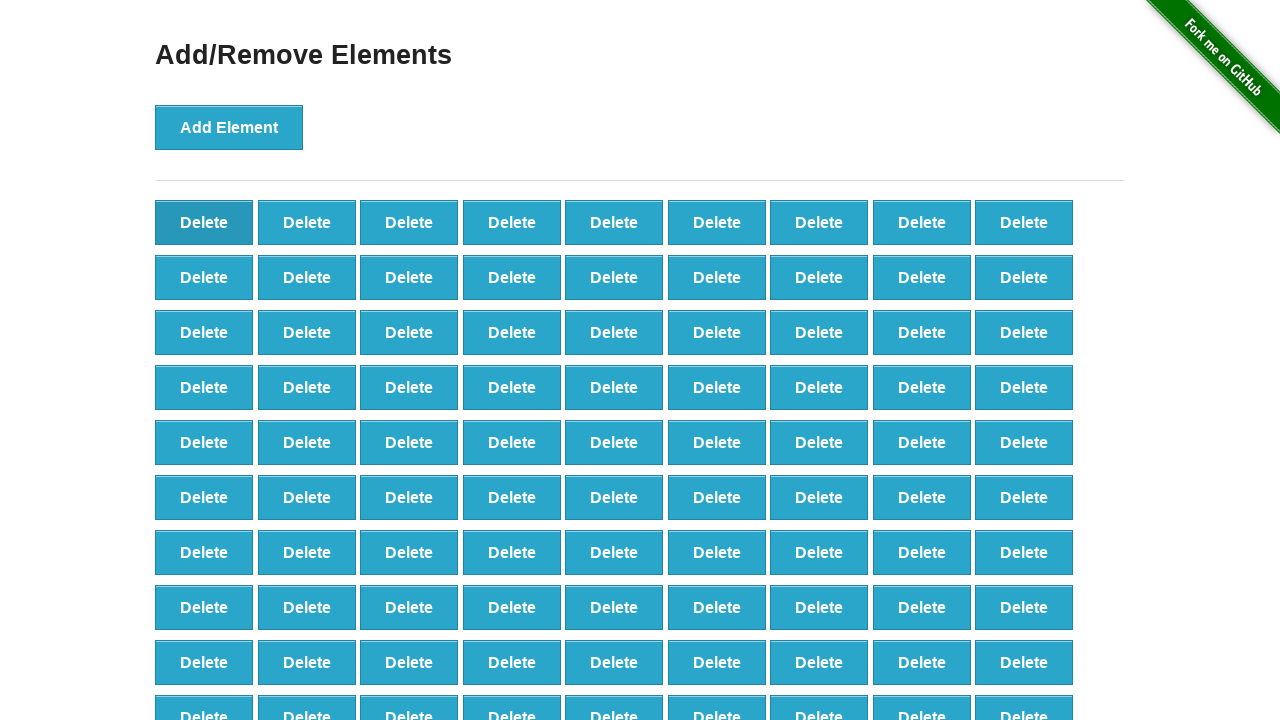

Deleted button 10/60 at (204, 222) on button[onclick='deleteElement()']:first-child
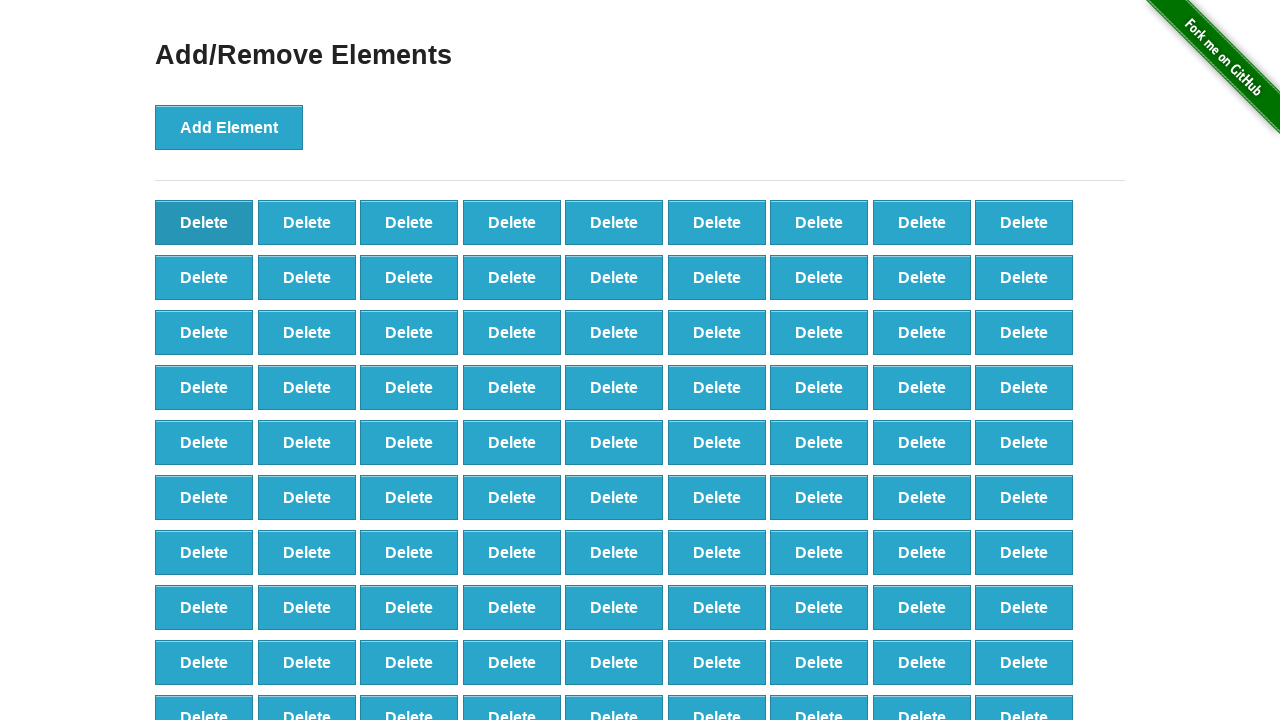

Deleted button 11/60 at (204, 222) on button[onclick='deleteElement()']:first-child
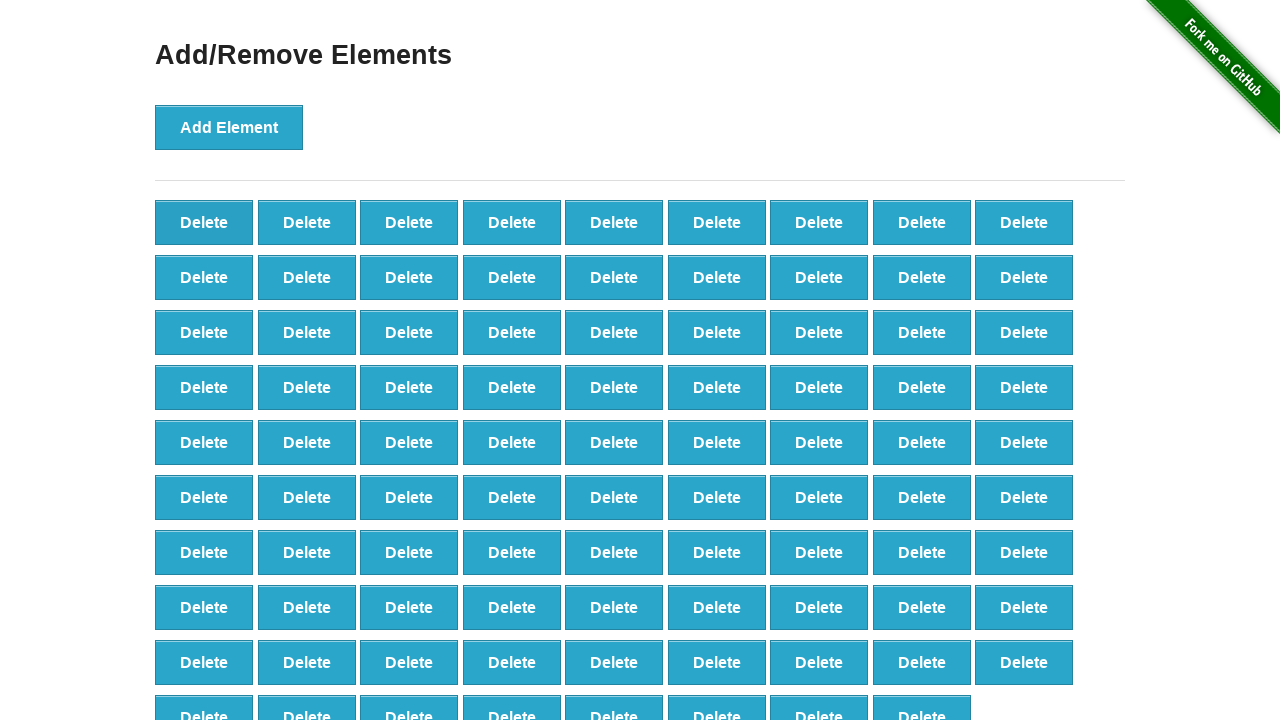

Deleted button 12/60 at (204, 222) on button[onclick='deleteElement()']:first-child
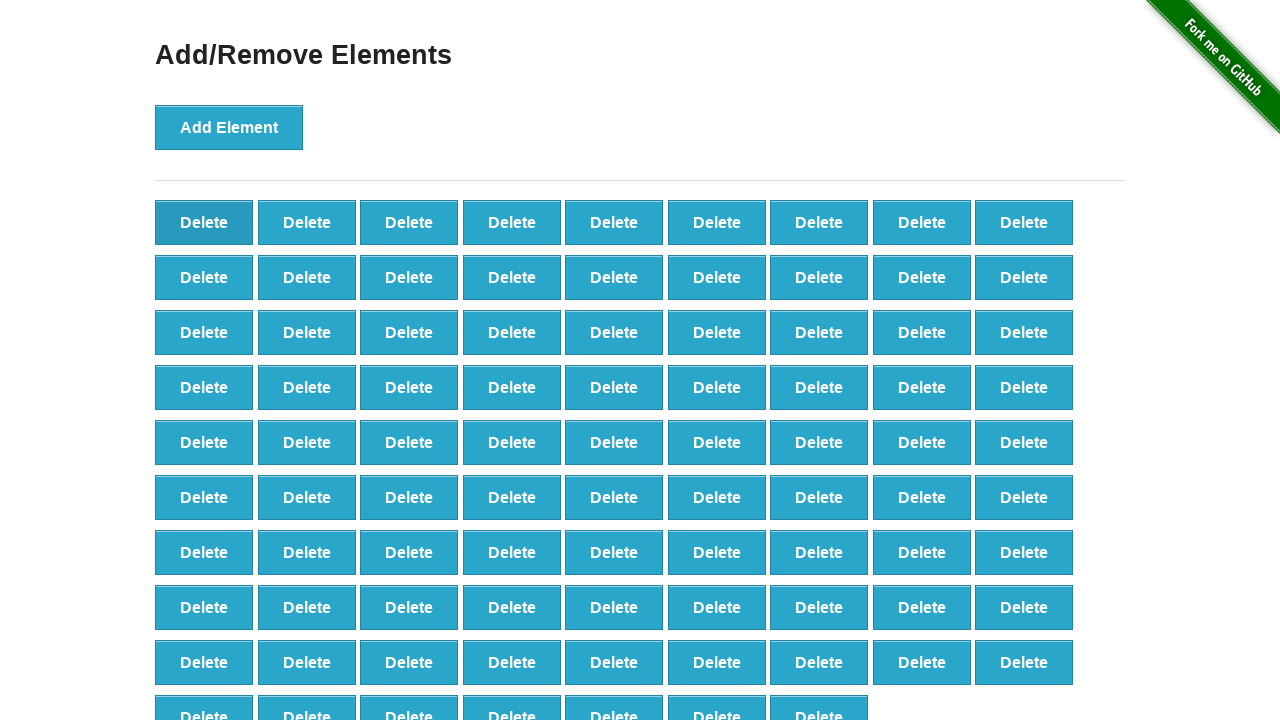

Deleted button 13/60 at (204, 222) on button[onclick='deleteElement()']:first-child
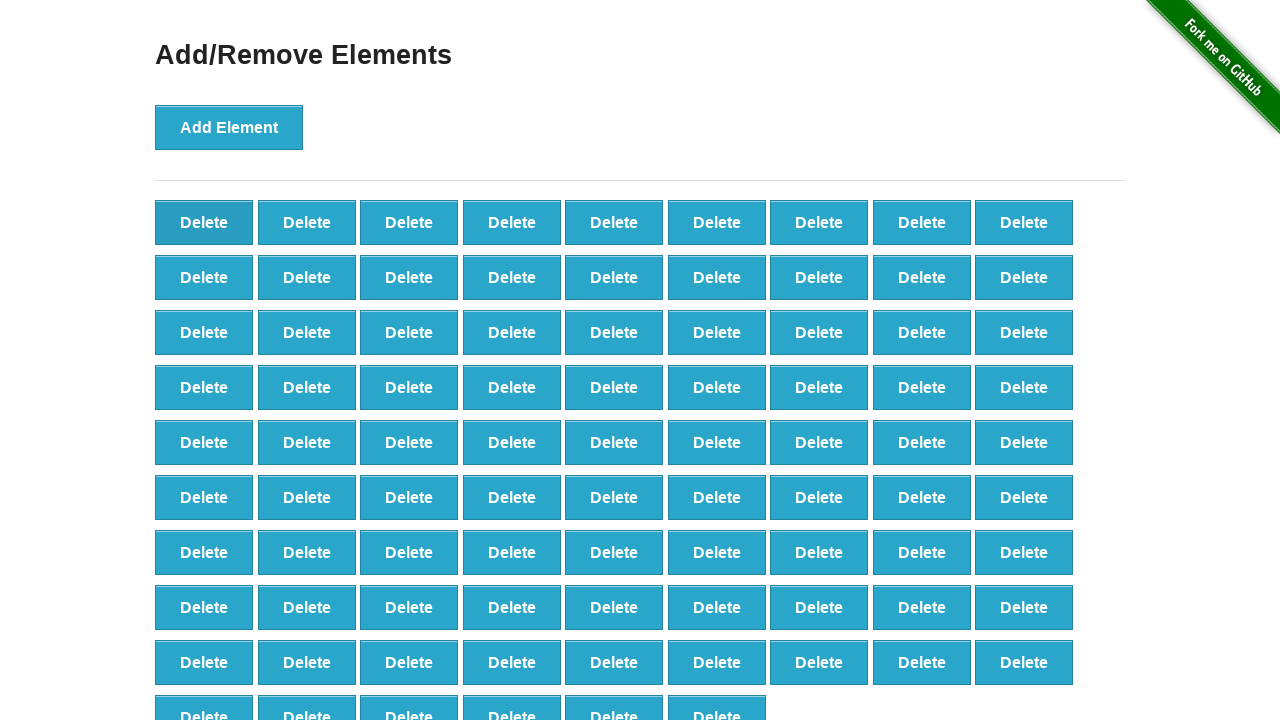

Deleted button 14/60 at (204, 222) on button[onclick='deleteElement()']:first-child
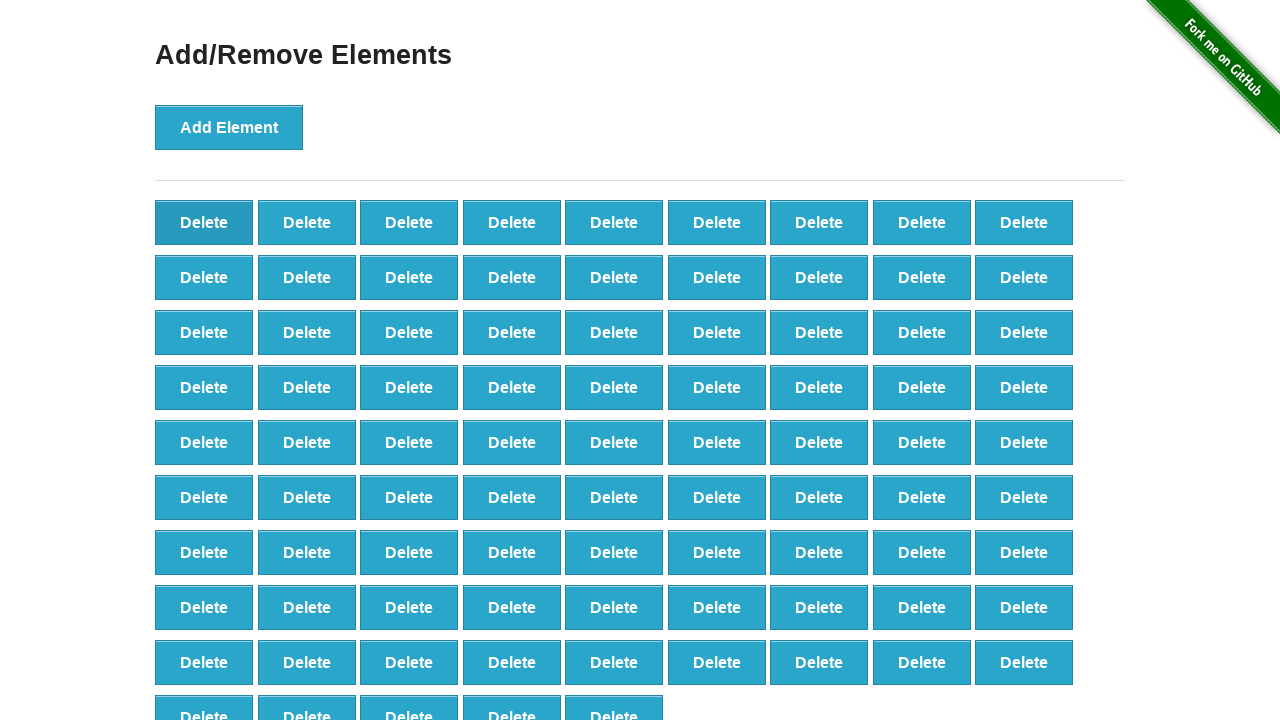

Deleted button 15/60 at (204, 222) on button[onclick='deleteElement()']:first-child
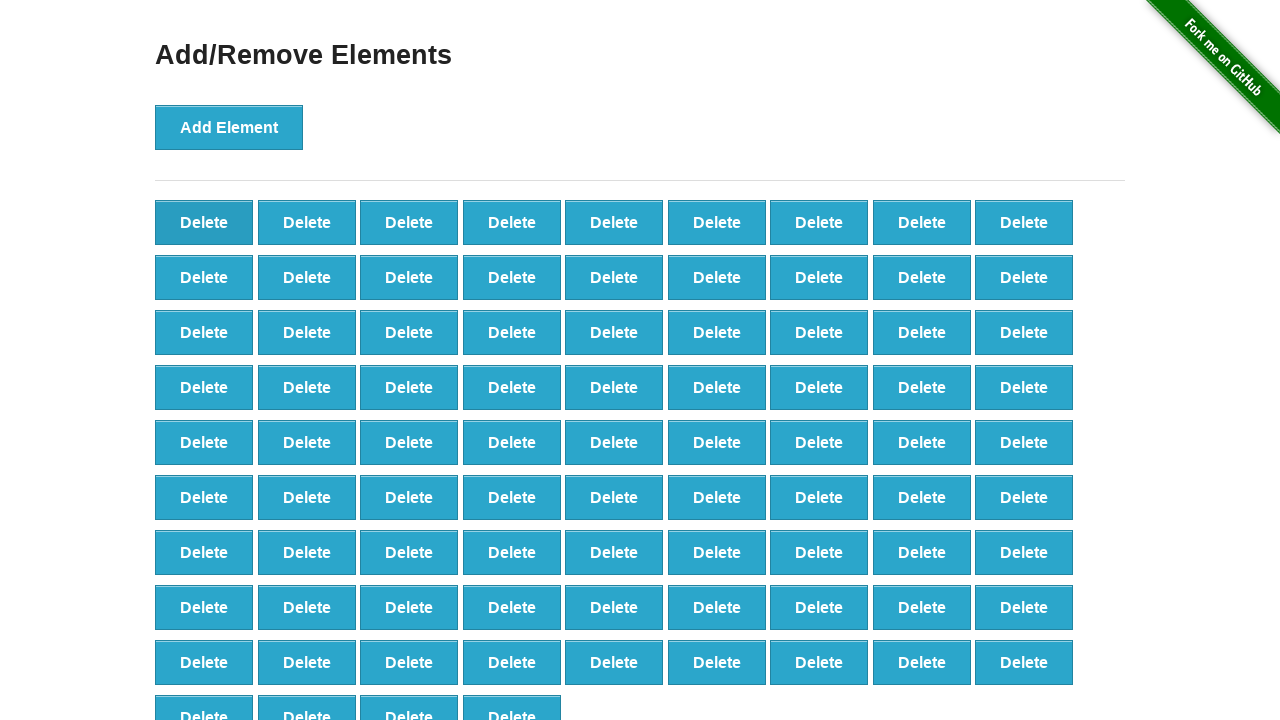

Deleted button 16/60 at (204, 222) on button[onclick='deleteElement()']:first-child
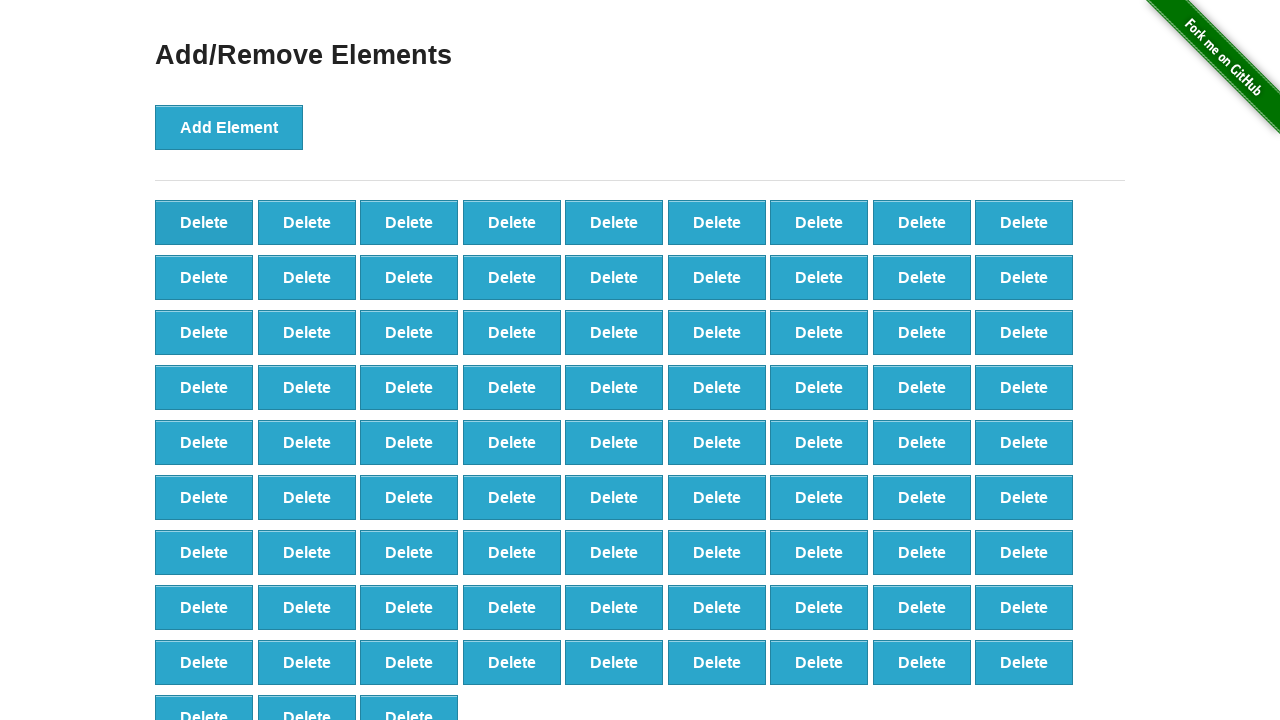

Deleted button 17/60 at (204, 222) on button[onclick='deleteElement()']:first-child
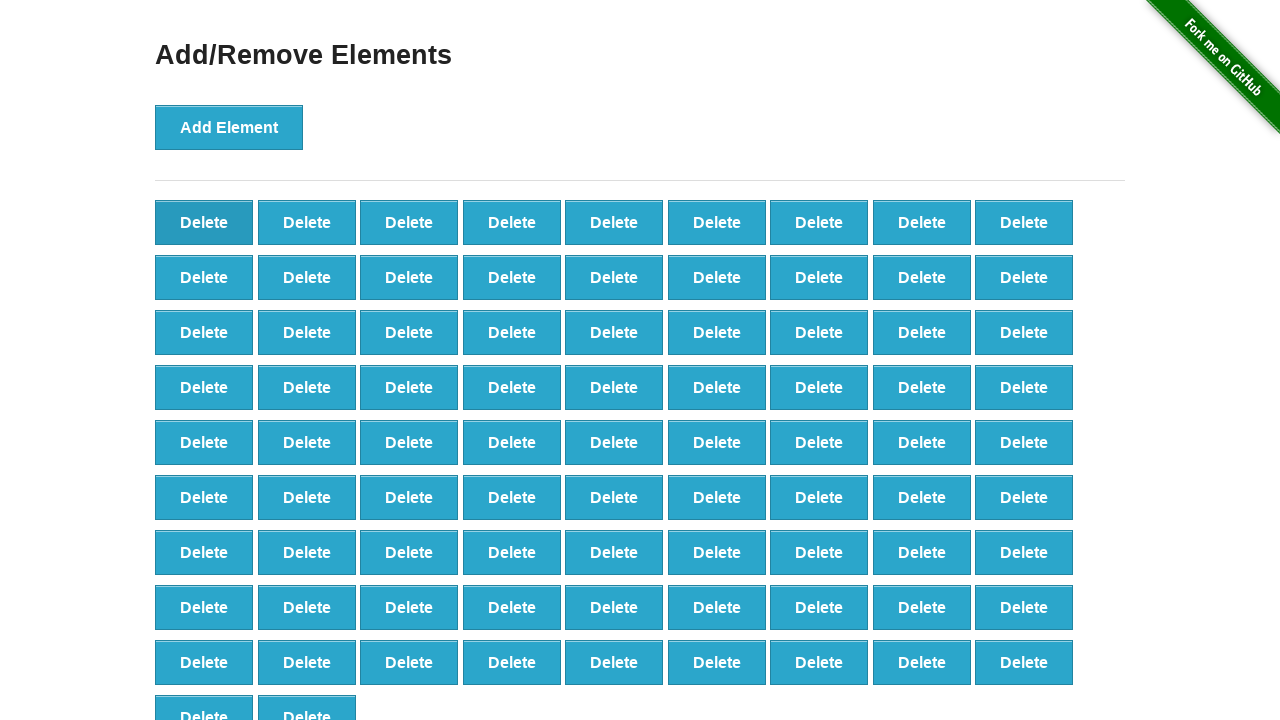

Deleted button 18/60 at (204, 222) on button[onclick='deleteElement()']:first-child
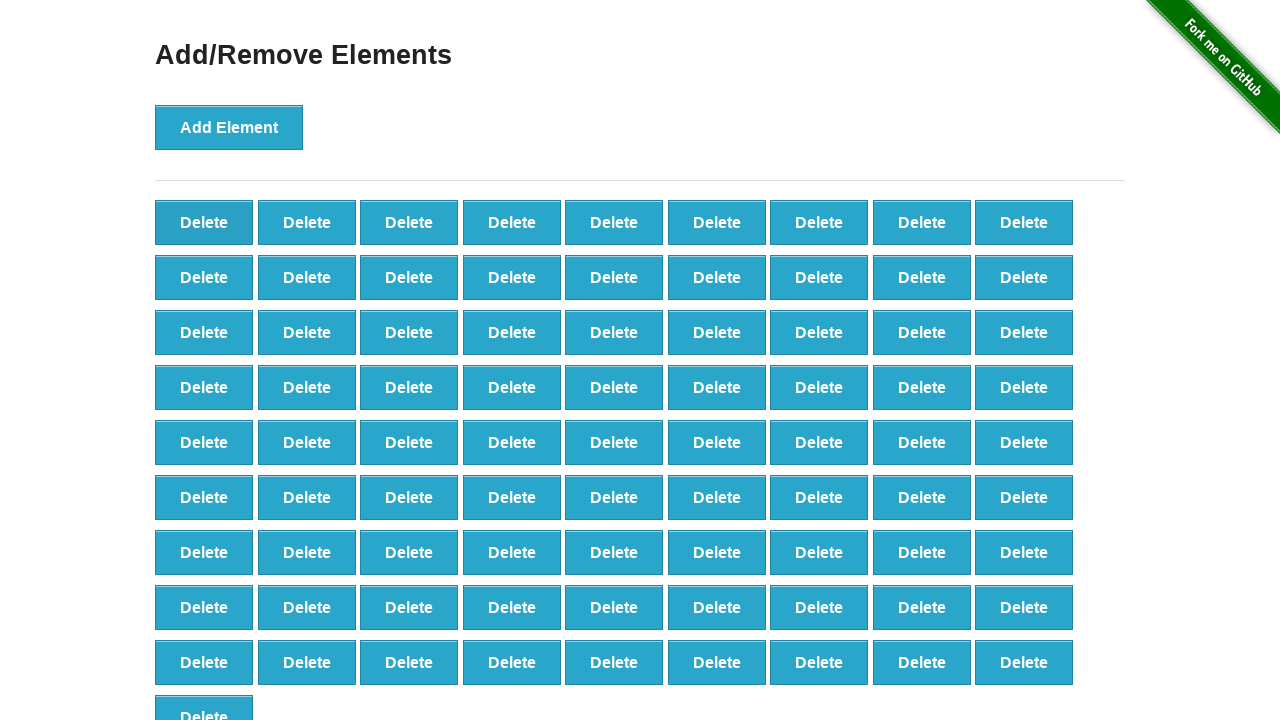

Deleted button 19/60 at (204, 222) on button[onclick='deleteElement()']:first-child
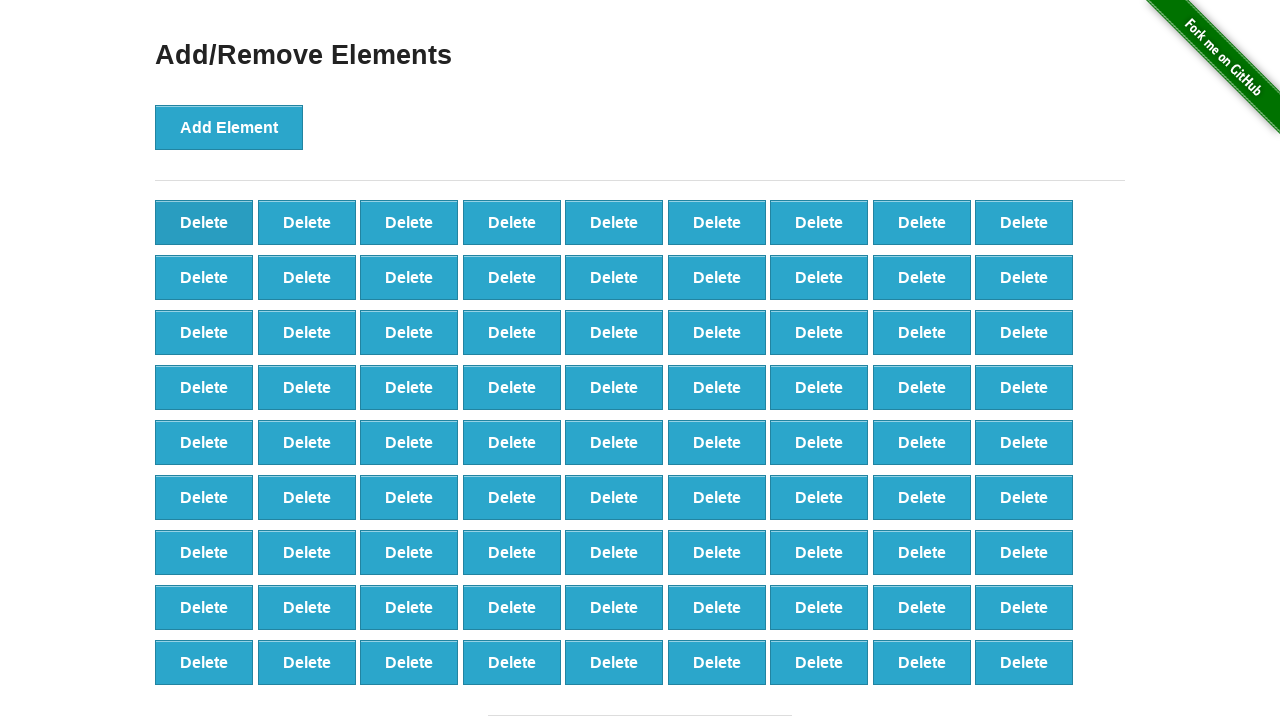

Deleted button 20/60 at (204, 222) on button[onclick='deleteElement()']:first-child
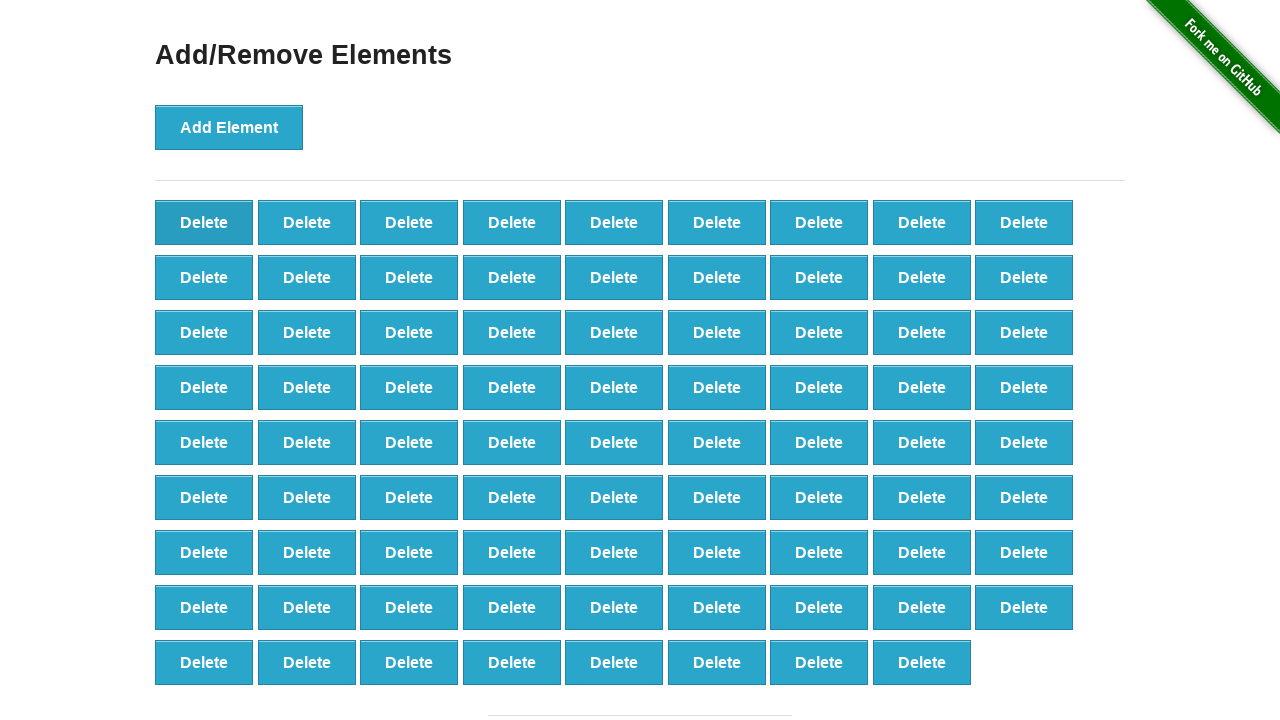

Deleted button 21/60 at (204, 222) on button[onclick='deleteElement()']:first-child
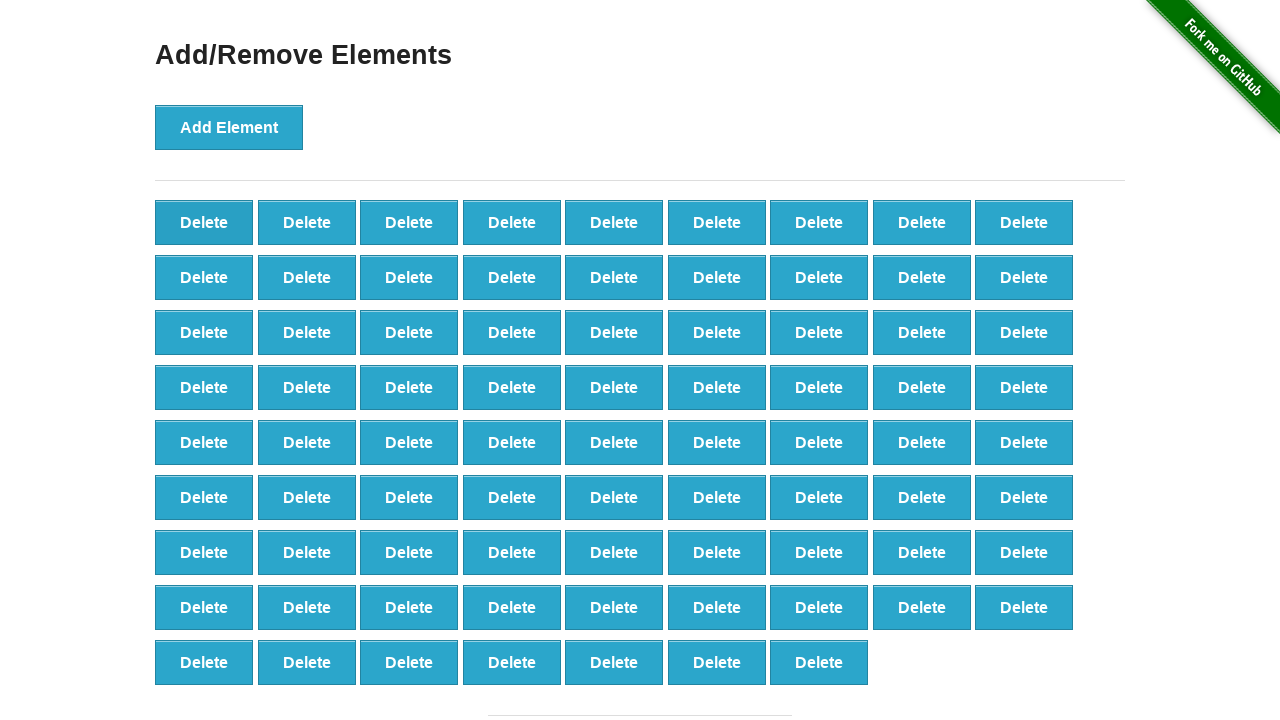

Deleted button 22/60 at (204, 222) on button[onclick='deleteElement()']:first-child
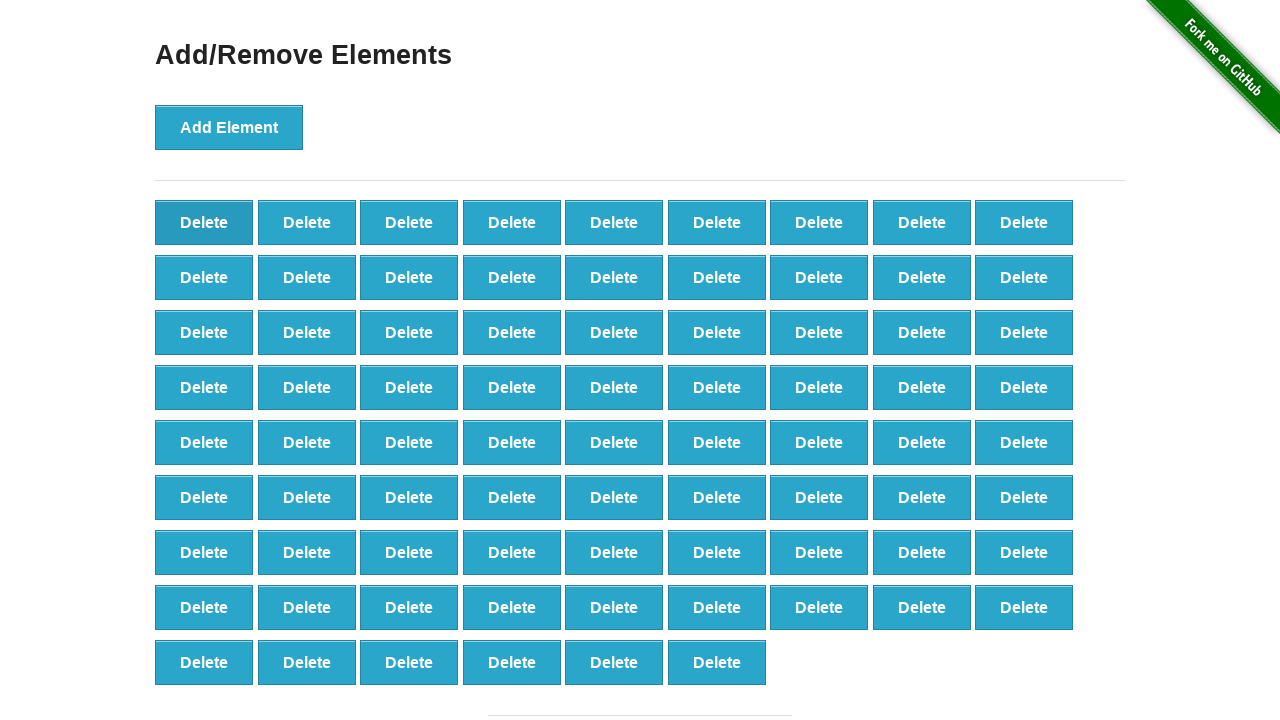

Deleted button 23/60 at (204, 222) on button[onclick='deleteElement()']:first-child
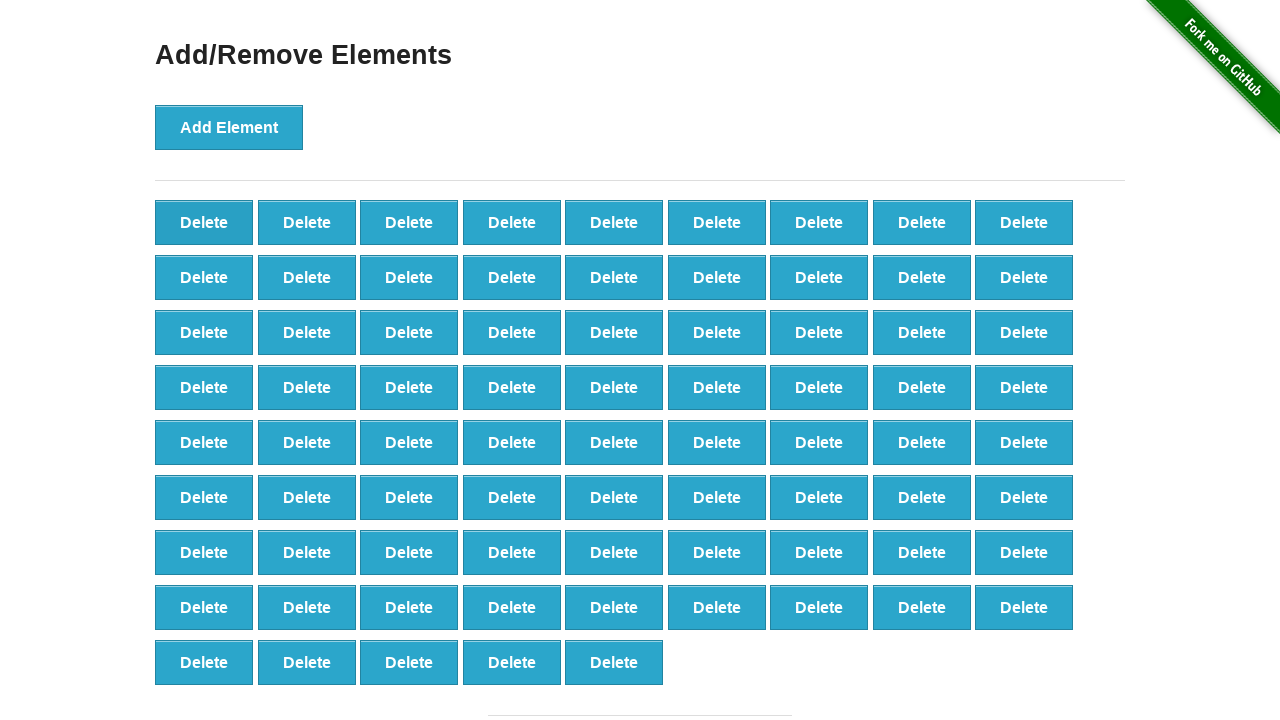

Deleted button 24/60 at (204, 222) on button[onclick='deleteElement()']:first-child
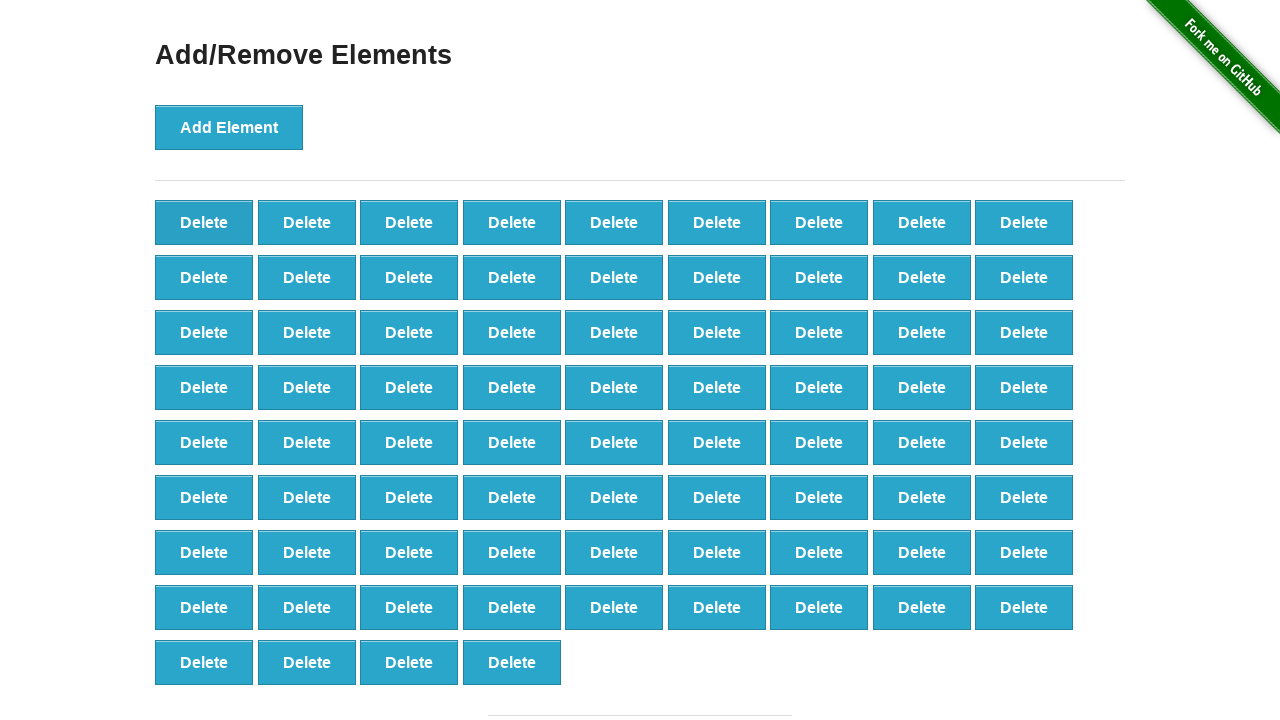

Deleted button 25/60 at (204, 222) on button[onclick='deleteElement()']:first-child
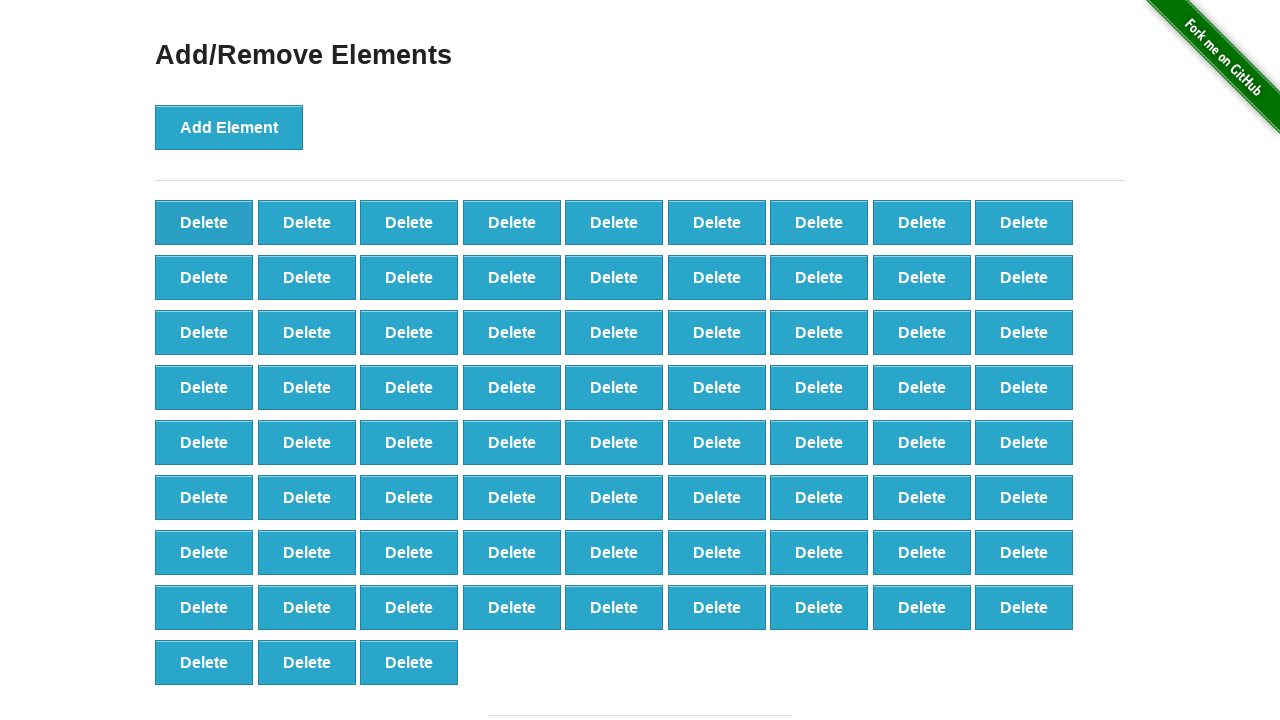

Deleted button 26/60 at (204, 222) on button[onclick='deleteElement()']:first-child
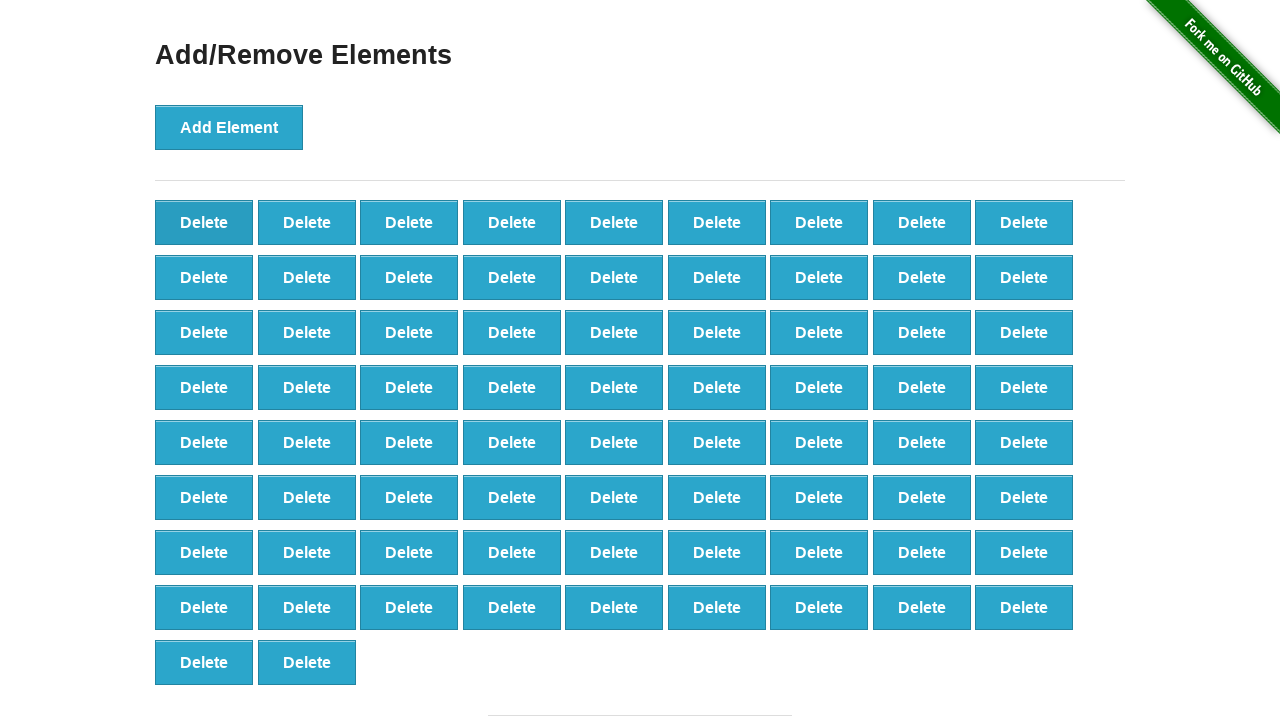

Deleted button 27/60 at (204, 222) on button[onclick='deleteElement()']:first-child
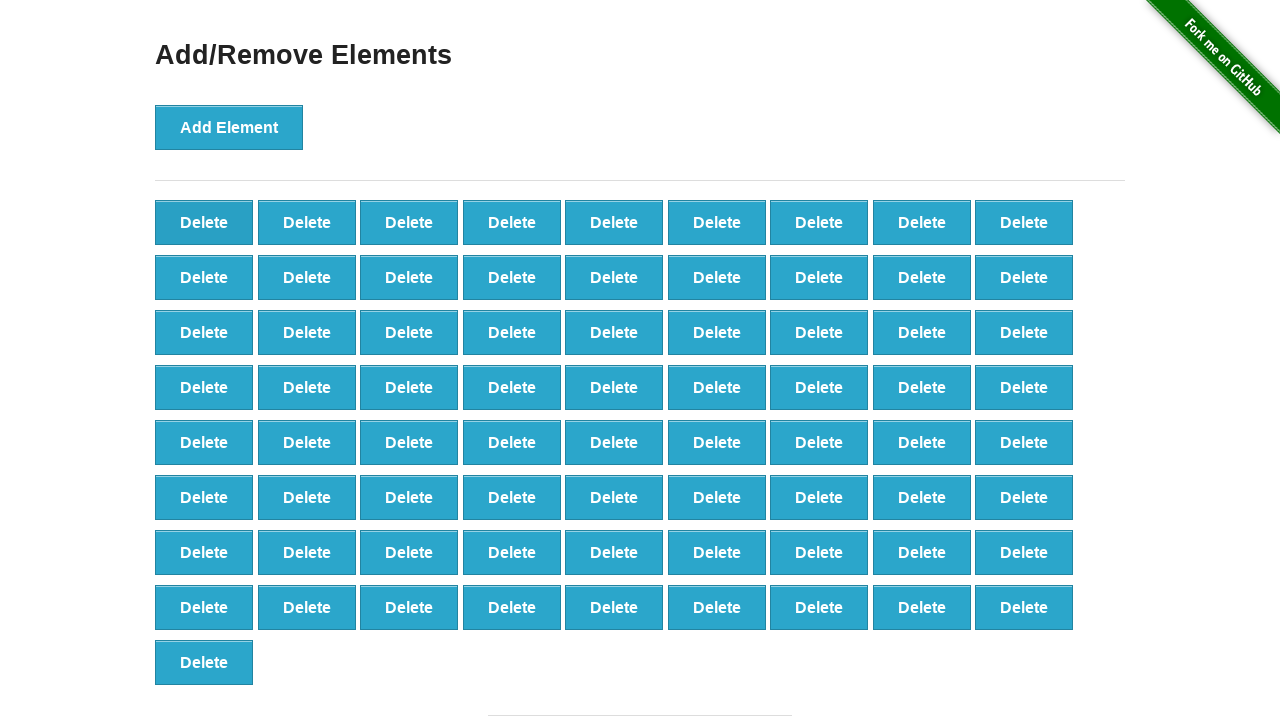

Deleted button 28/60 at (204, 222) on button[onclick='deleteElement()']:first-child
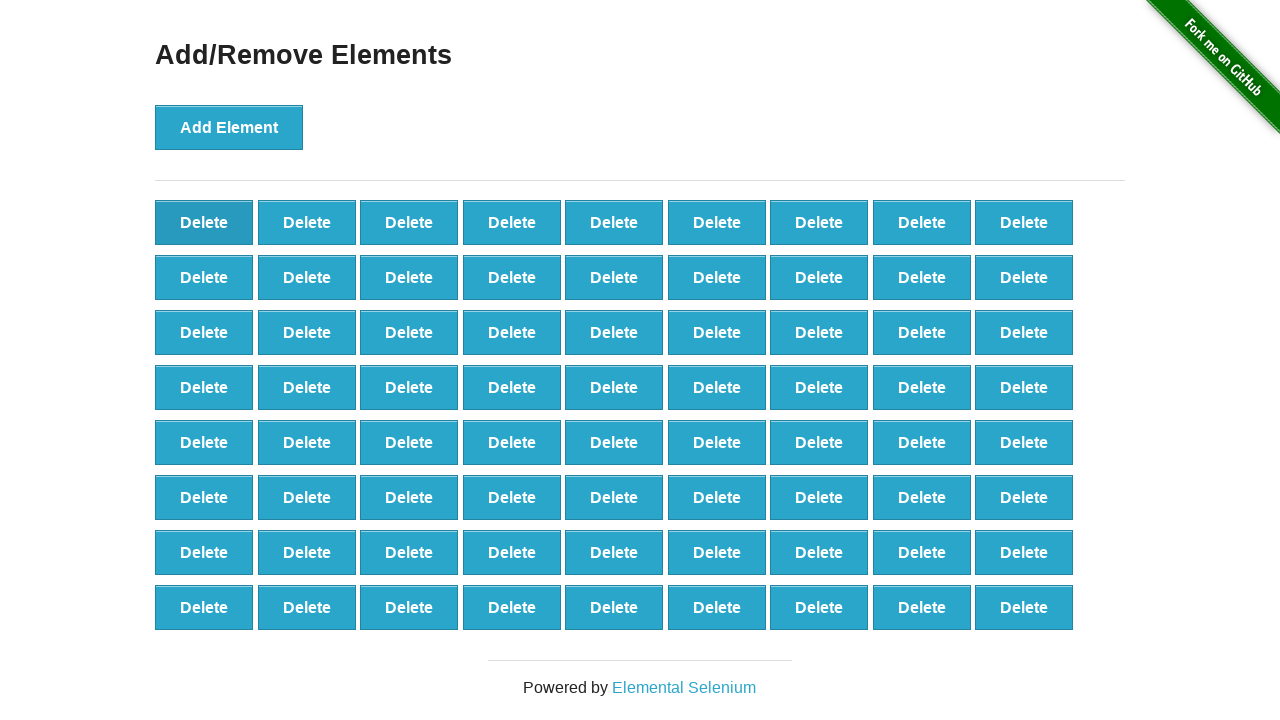

Deleted button 29/60 at (204, 222) on button[onclick='deleteElement()']:first-child
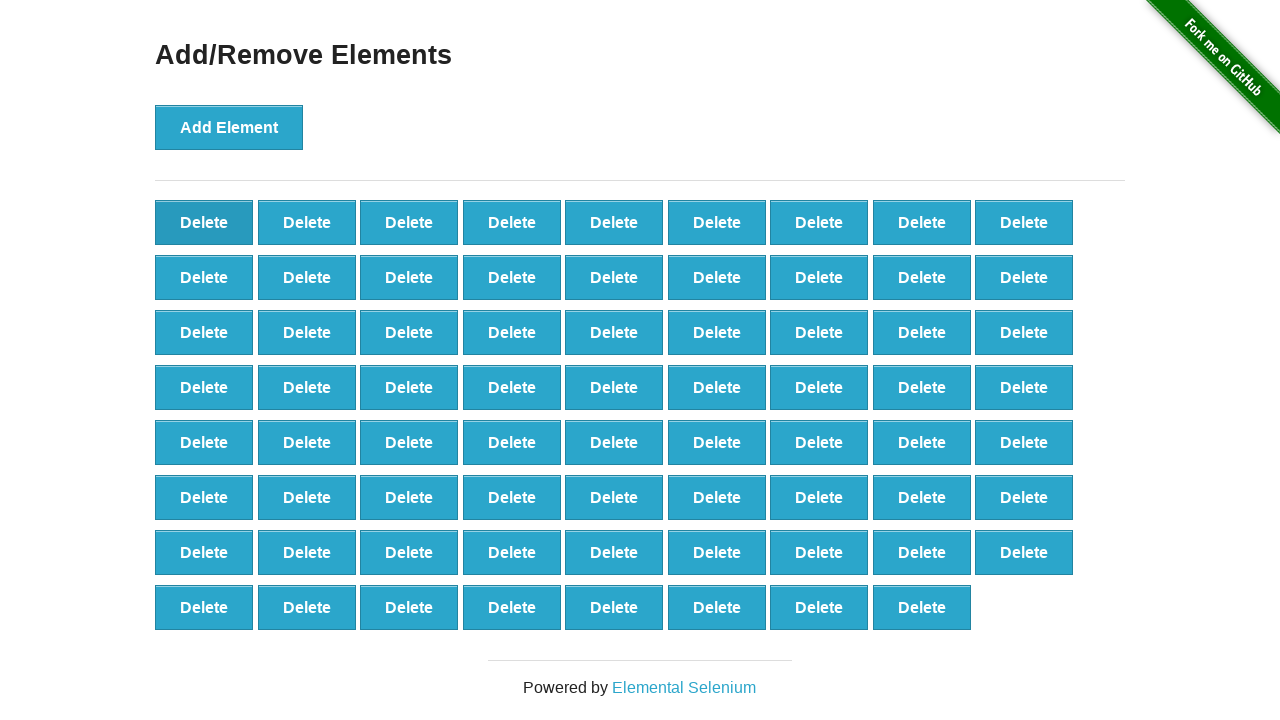

Deleted button 30/60 at (204, 222) on button[onclick='deleteElement()']:first-child
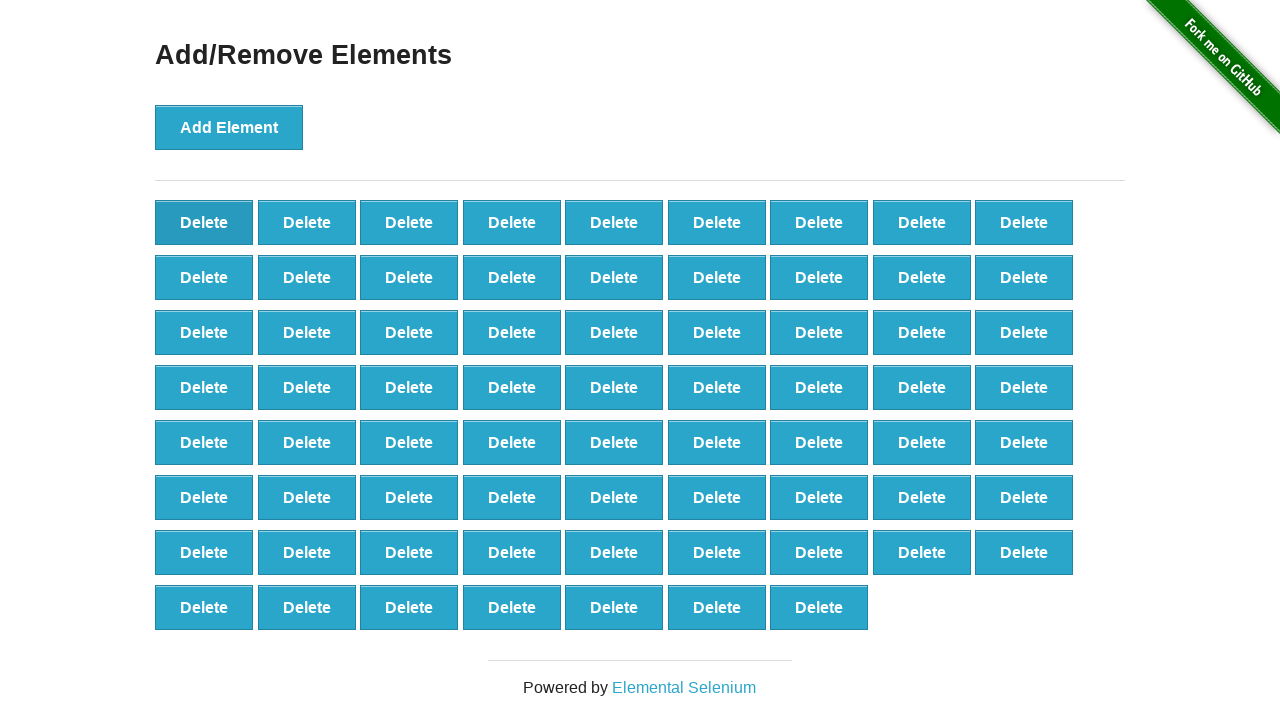

Deleted button 31/60 at (204, 222) on button[onclick='deleteElement()']:first-child
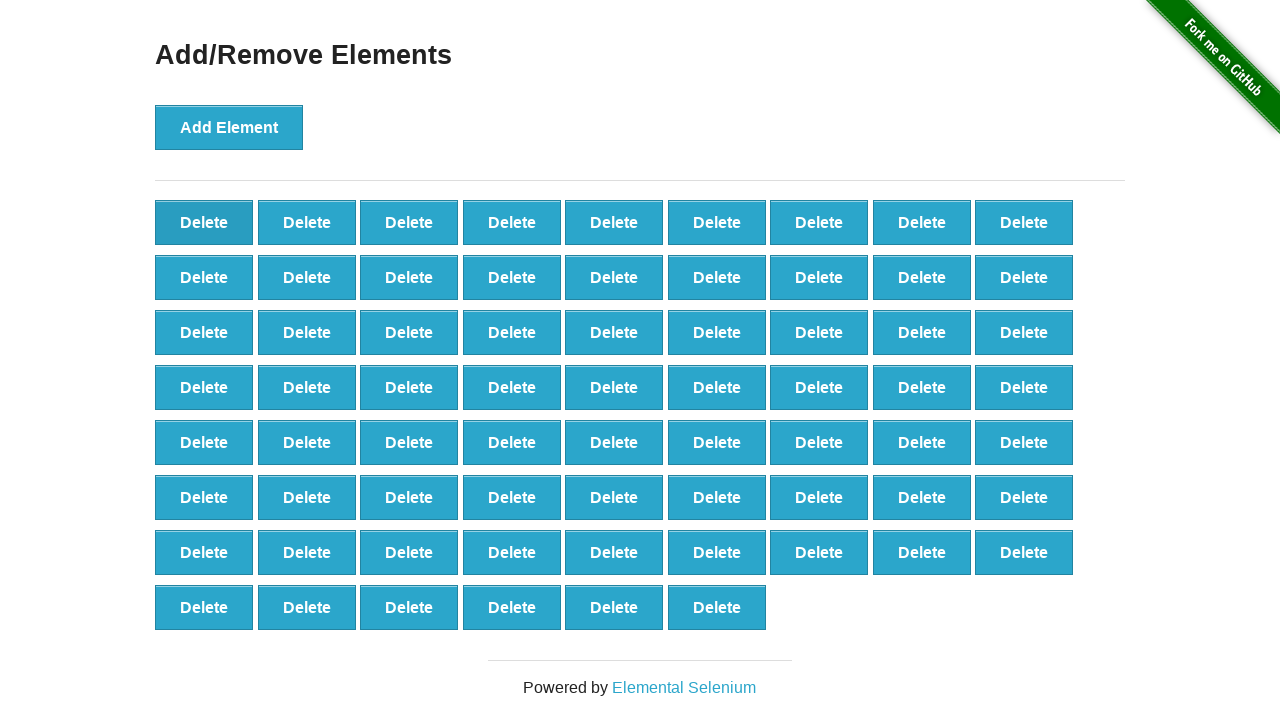

Deleted button 32/60 at (204, 222) on button[onclick='deleteElement()']:first-child
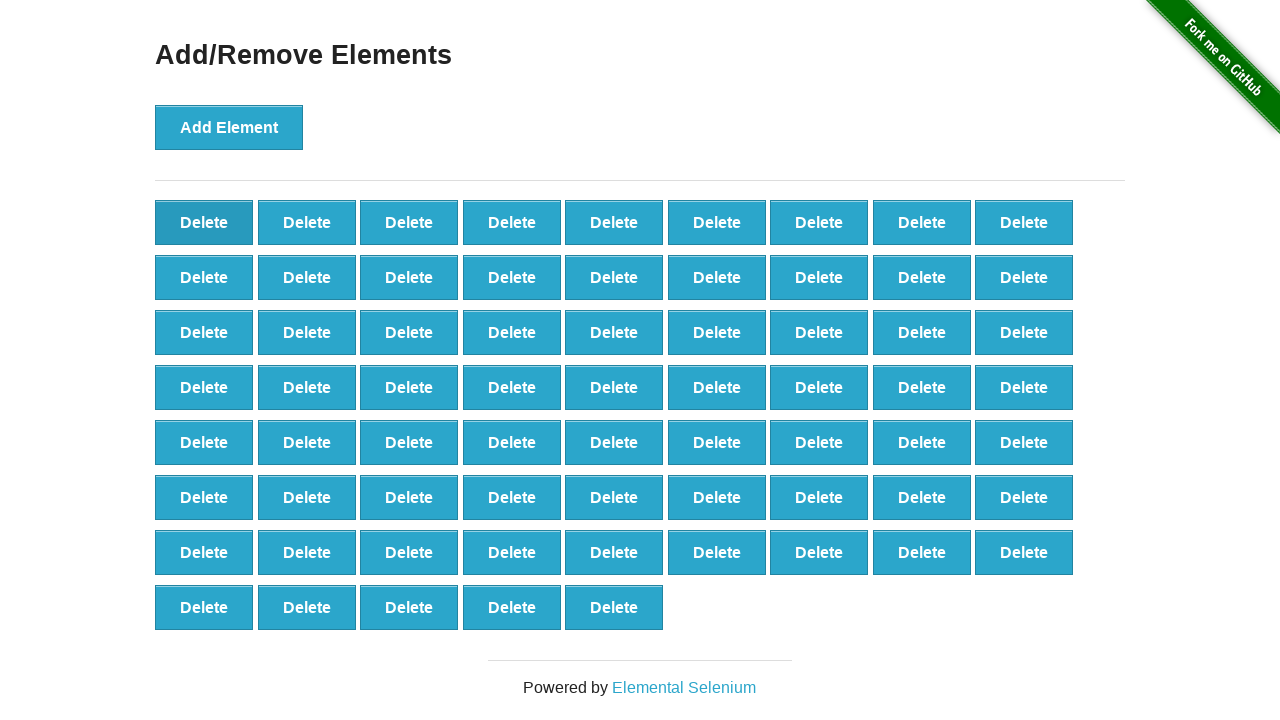

Deleted button 33/60 at (204, 222) on button[onclick='deleteElement()']:first-child
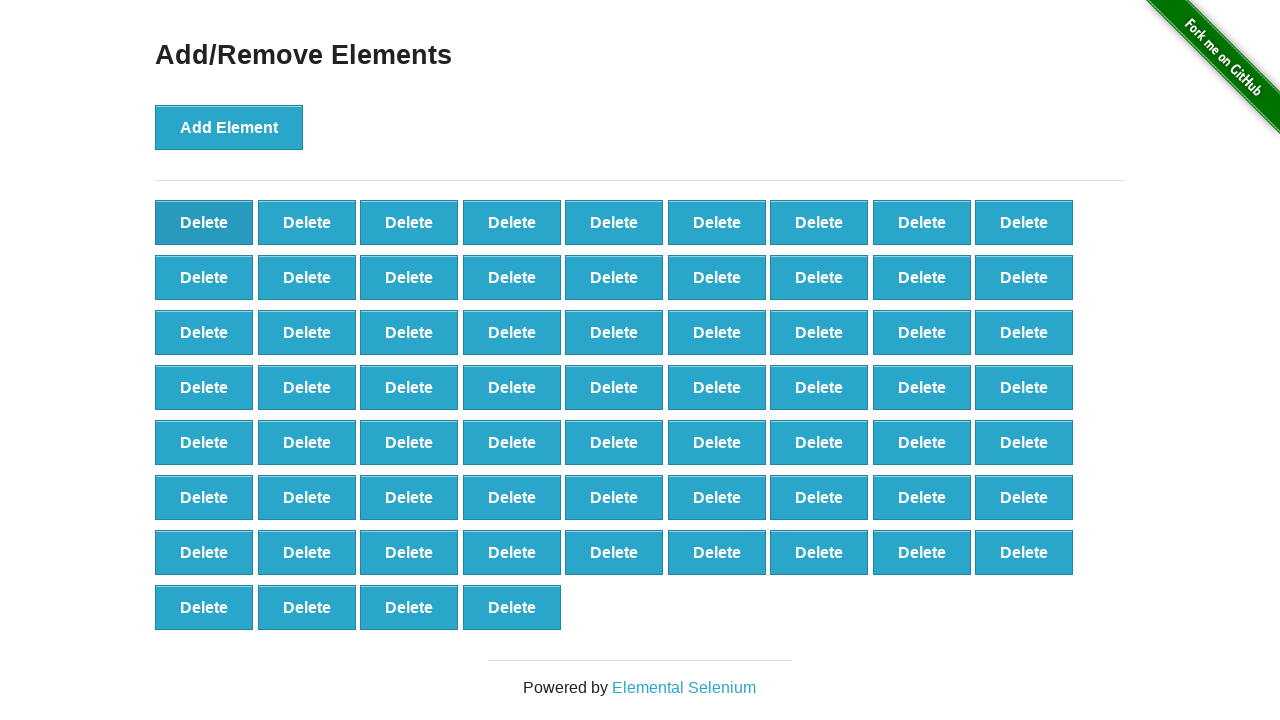

Deleted button 34/60 at (204, 222) on button[onclick='deleteElement()']:first-child
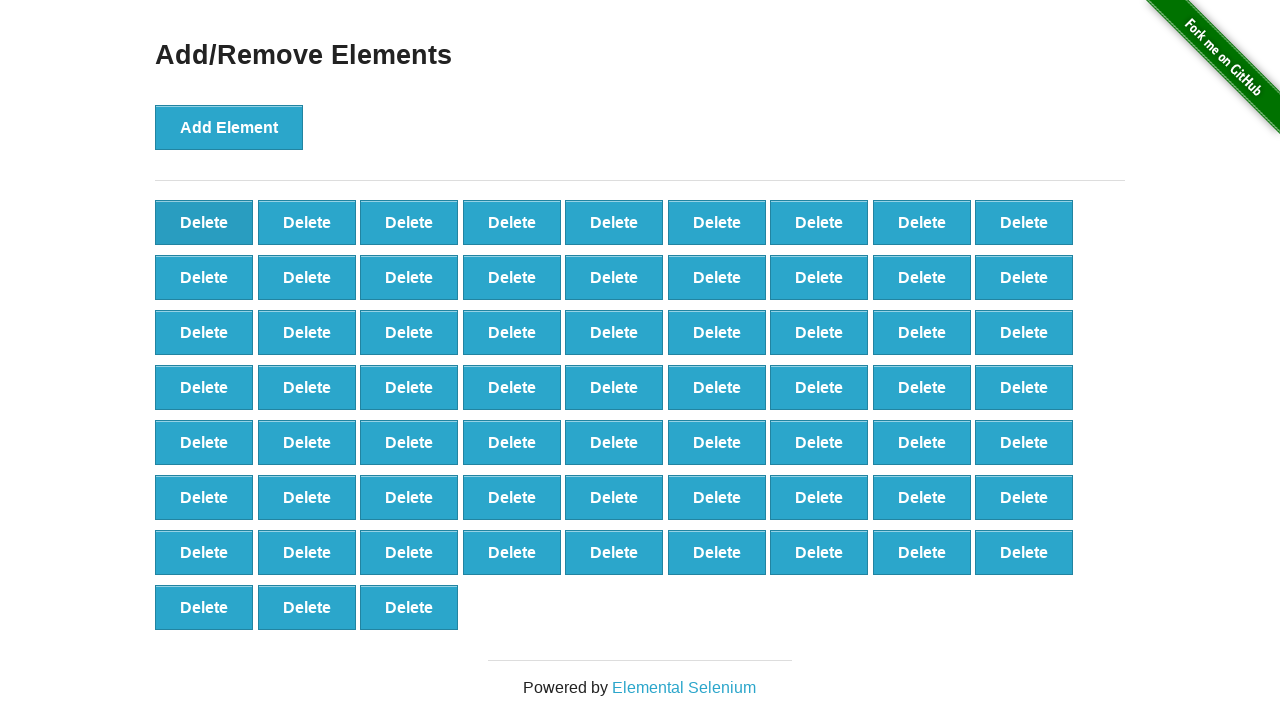

Deleted button 35/60 at (204, 222) on button[onclick='deleteElement()']:first-child
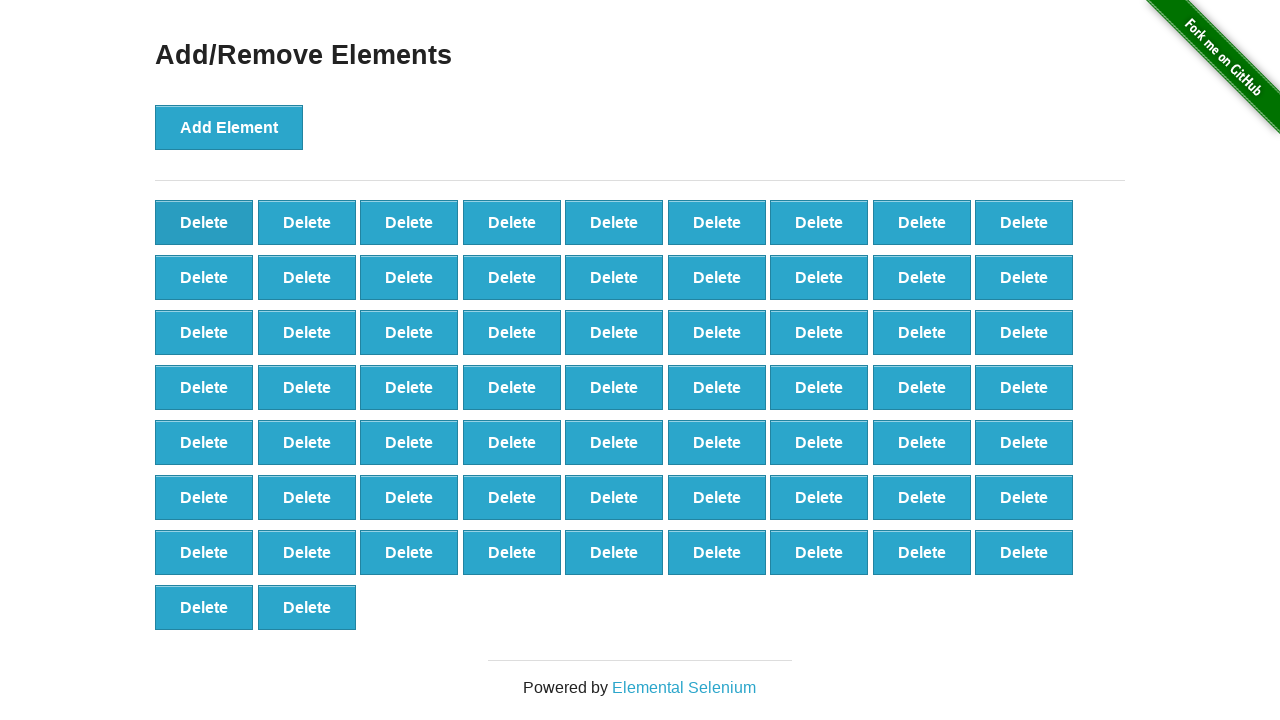

Deleted button 36/60 at (204, 222) on button[onclick='deleteElement()']:first-child
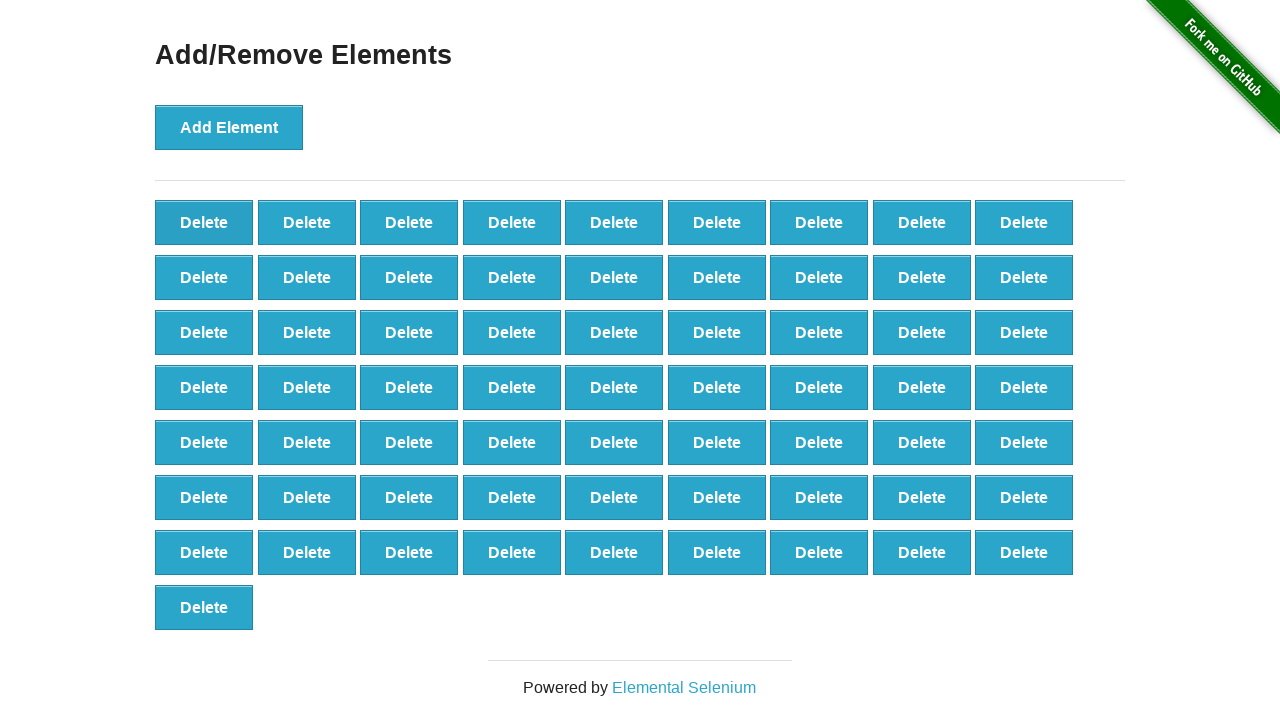

Deleted button 37/60 at (204, 222) on button[onclick='deleteElement()']:first-child
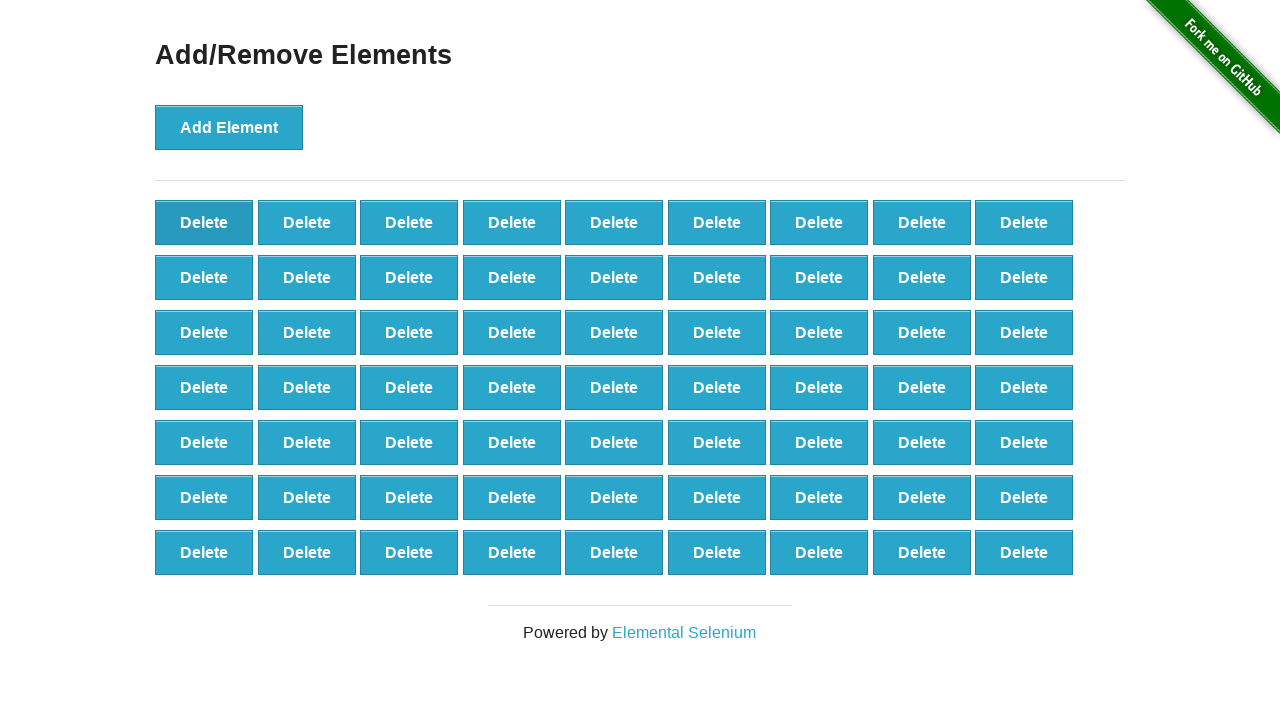

Deleted button 38/60 at (204, 222) on button[onclick='deleteElement()']:first-child
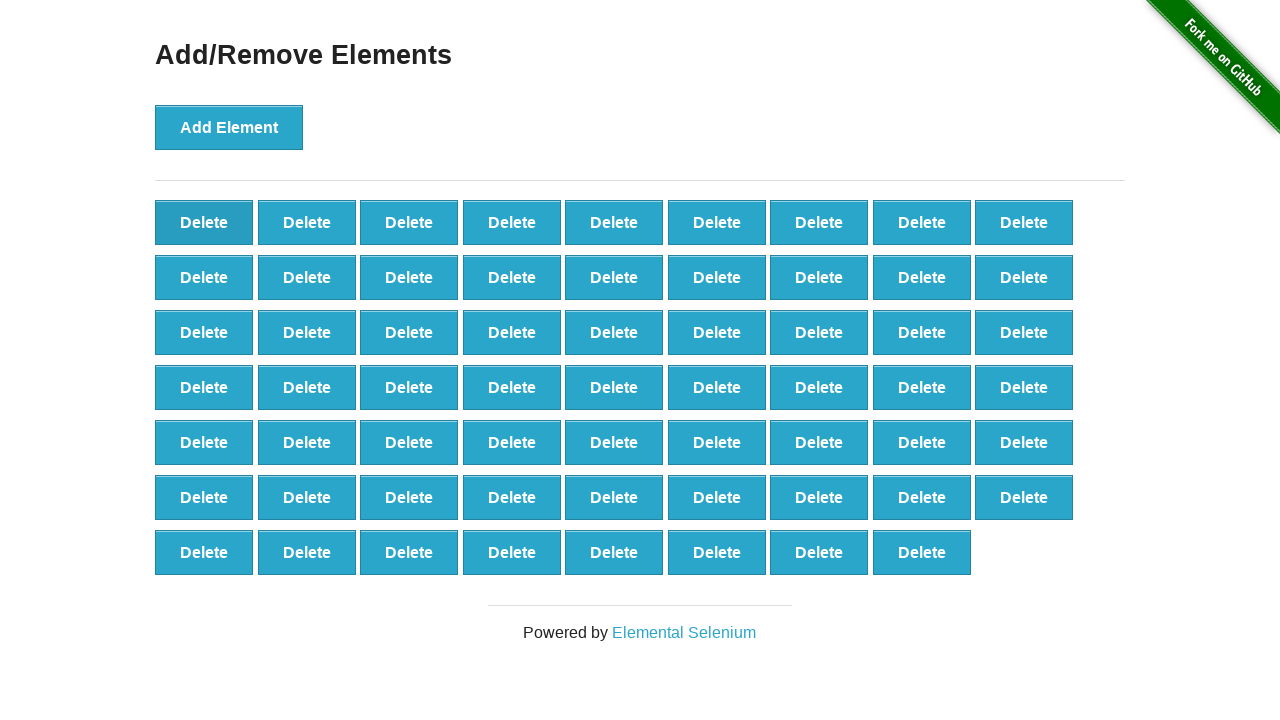

Deleted button 39/60 at (204, 222) on button[onclick='deleteElement()']:first-child
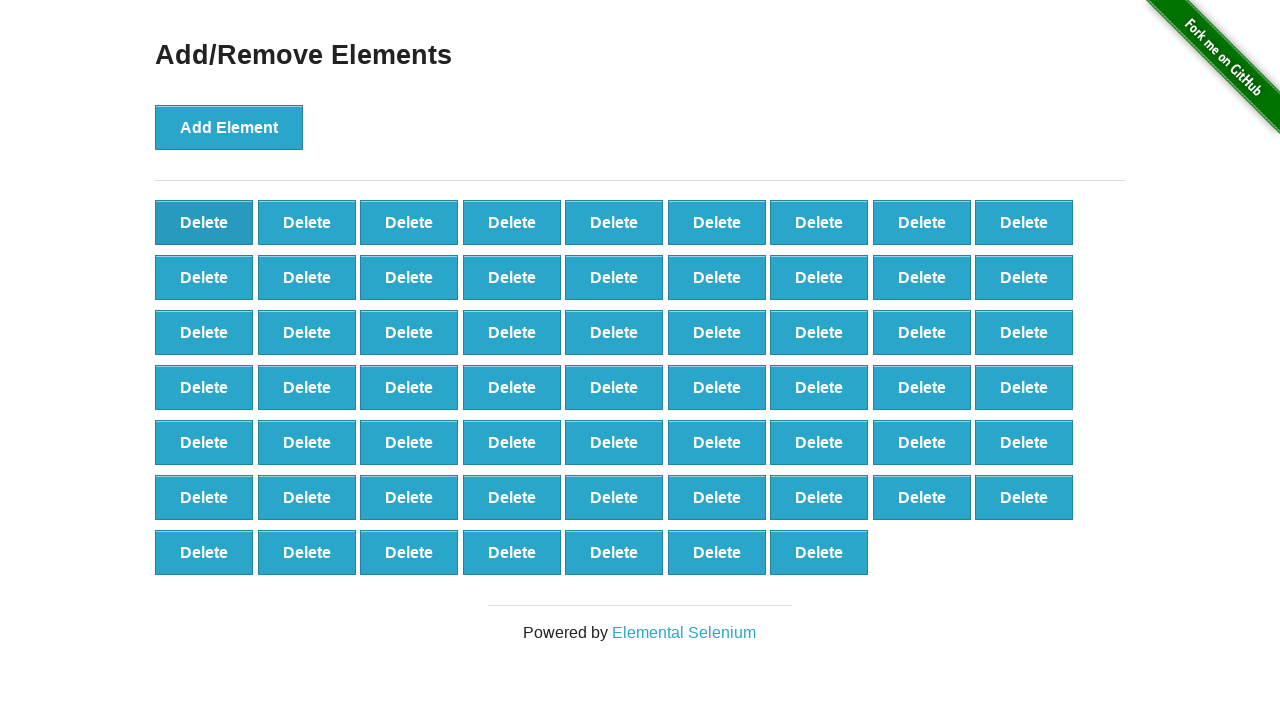

Deleted button 40/60 at (204, 222) on button[onclick='deleteElement()']:first-child
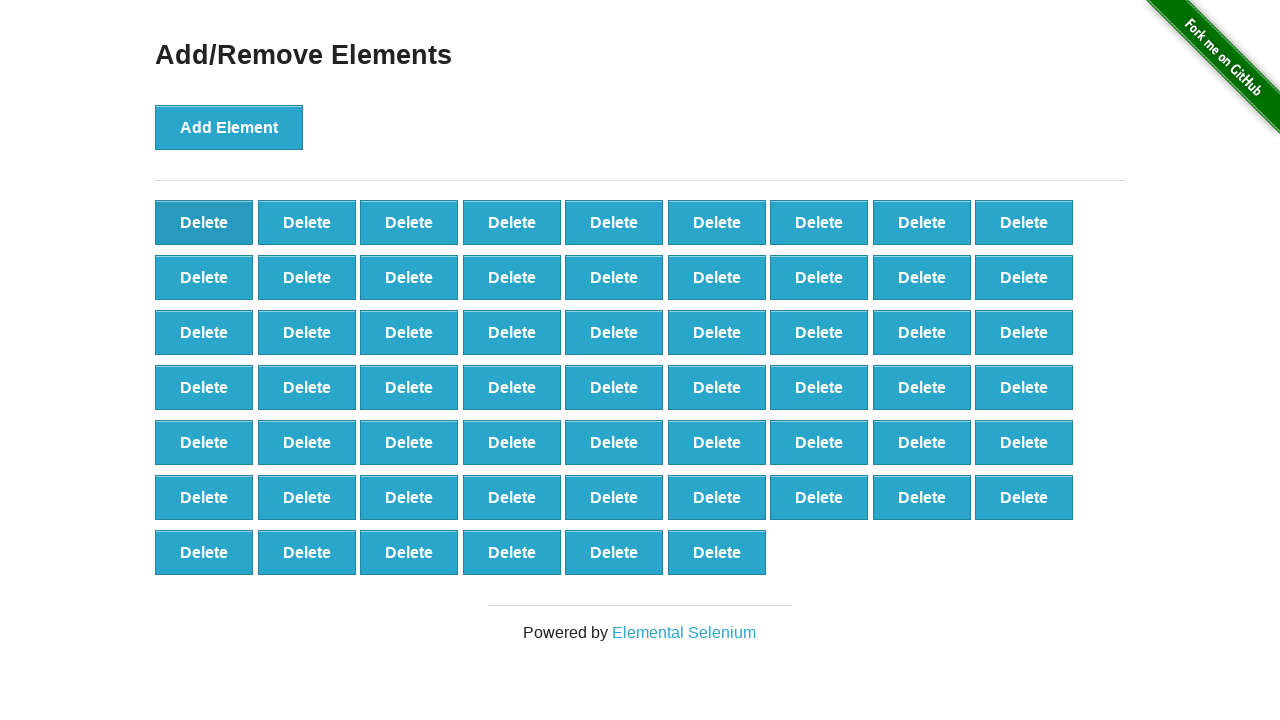

Deleted button 41/60 at (204, 222) on button[onclick='deleteElement()']:first-child
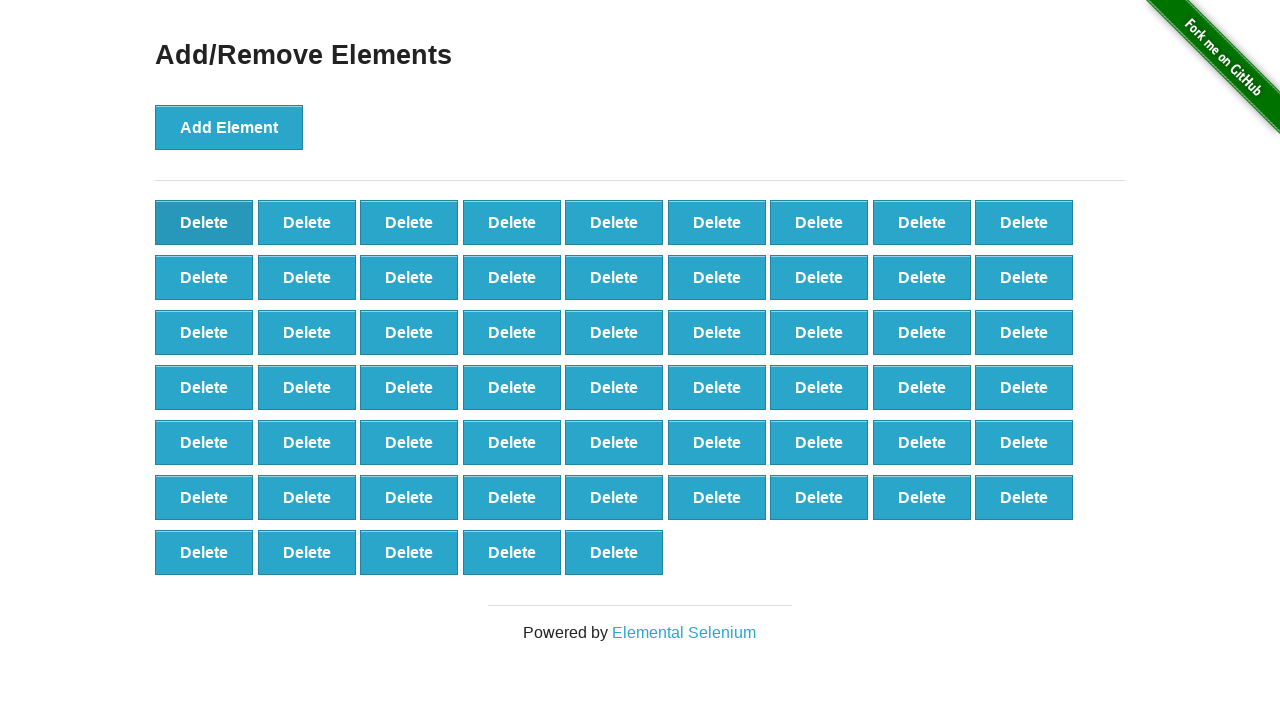

Deleted button 42/60 at (204, 222) on button[onclick='deleteElement()']:first-child
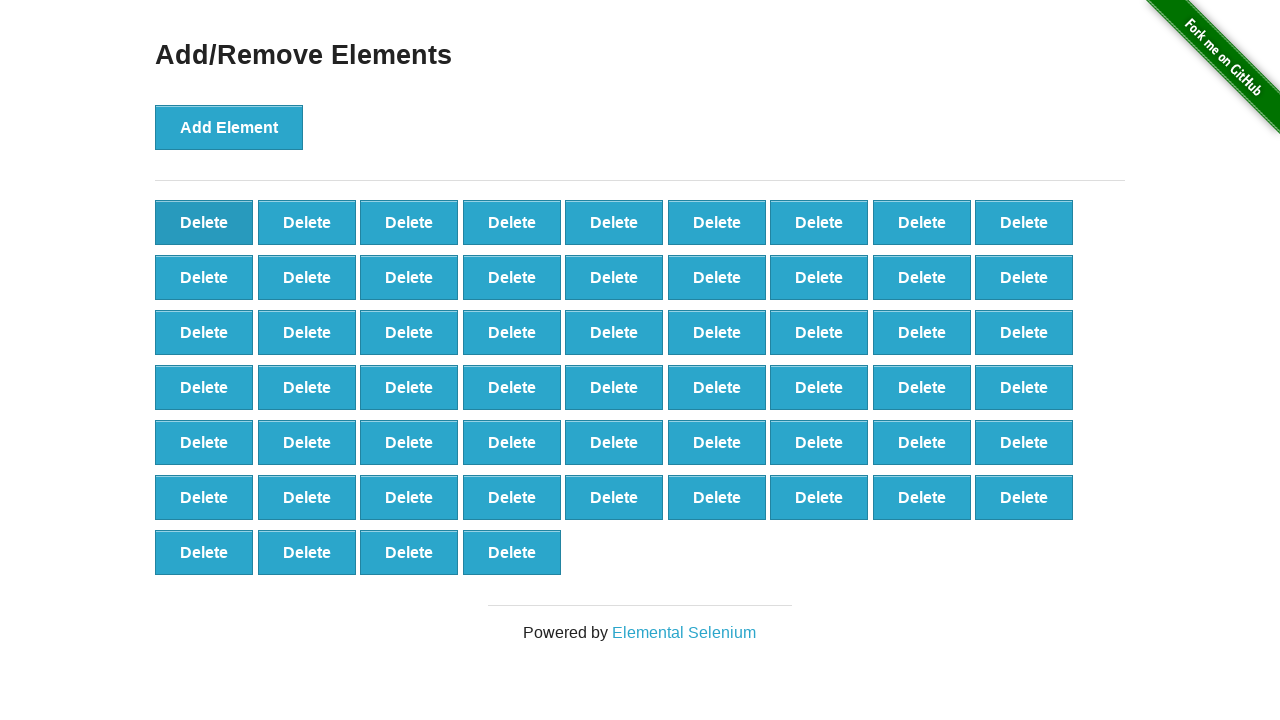

Deleted button 43/60 at (204, 222) on button[onclick='deleteElement()']:first-child
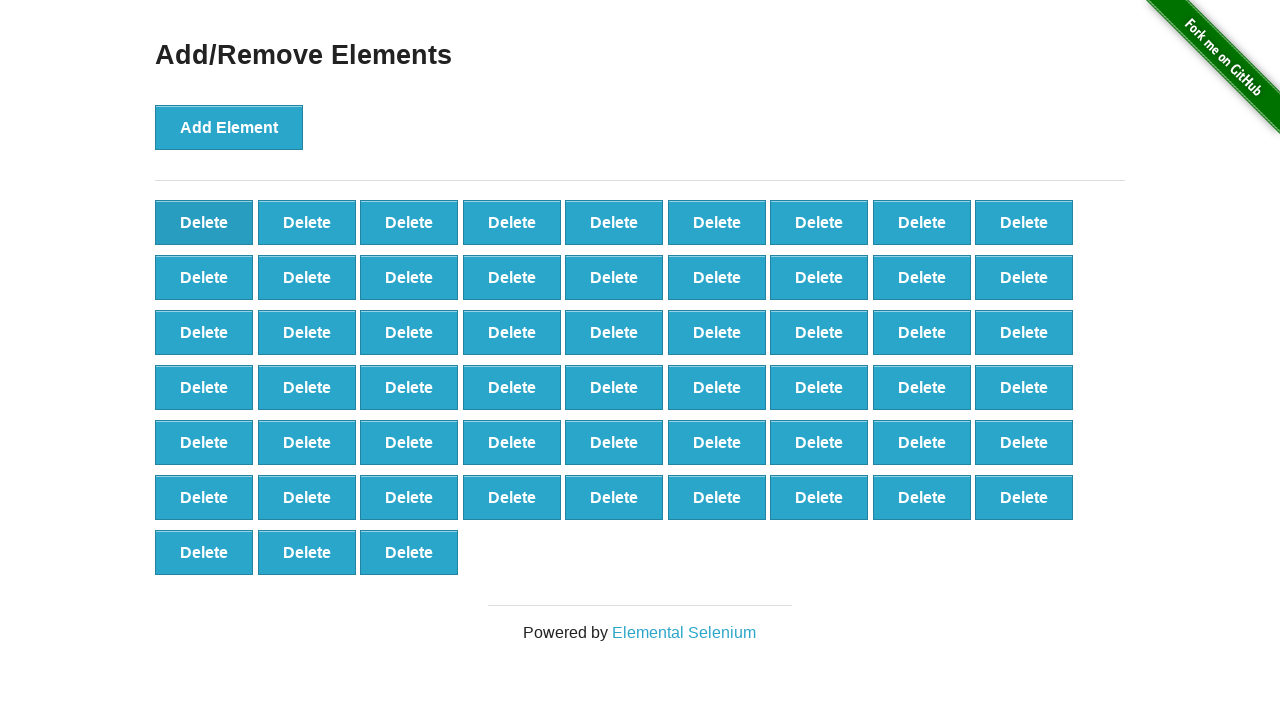

Deleted button 44/60 at (204, 222) on button[onclick='deleteElement()']:first-child
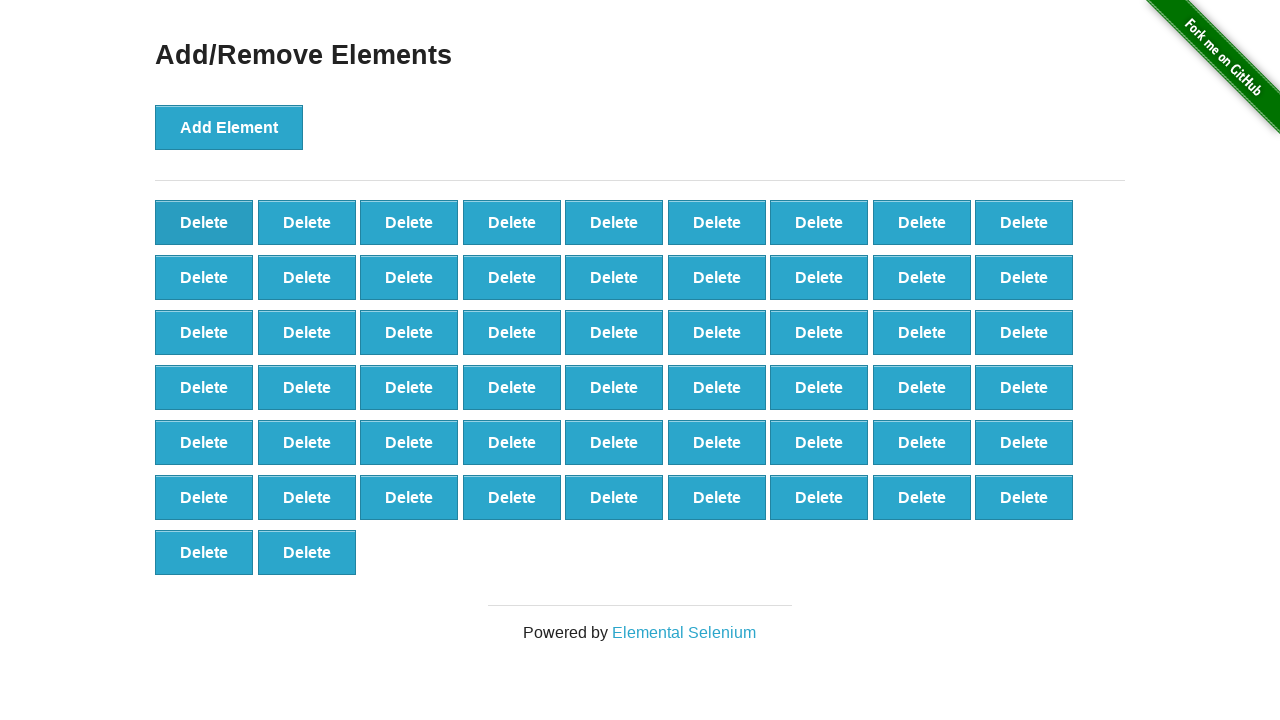

Deleted button 45/60 at (204, 222) on button[onclick='deleteElement()']:first-child
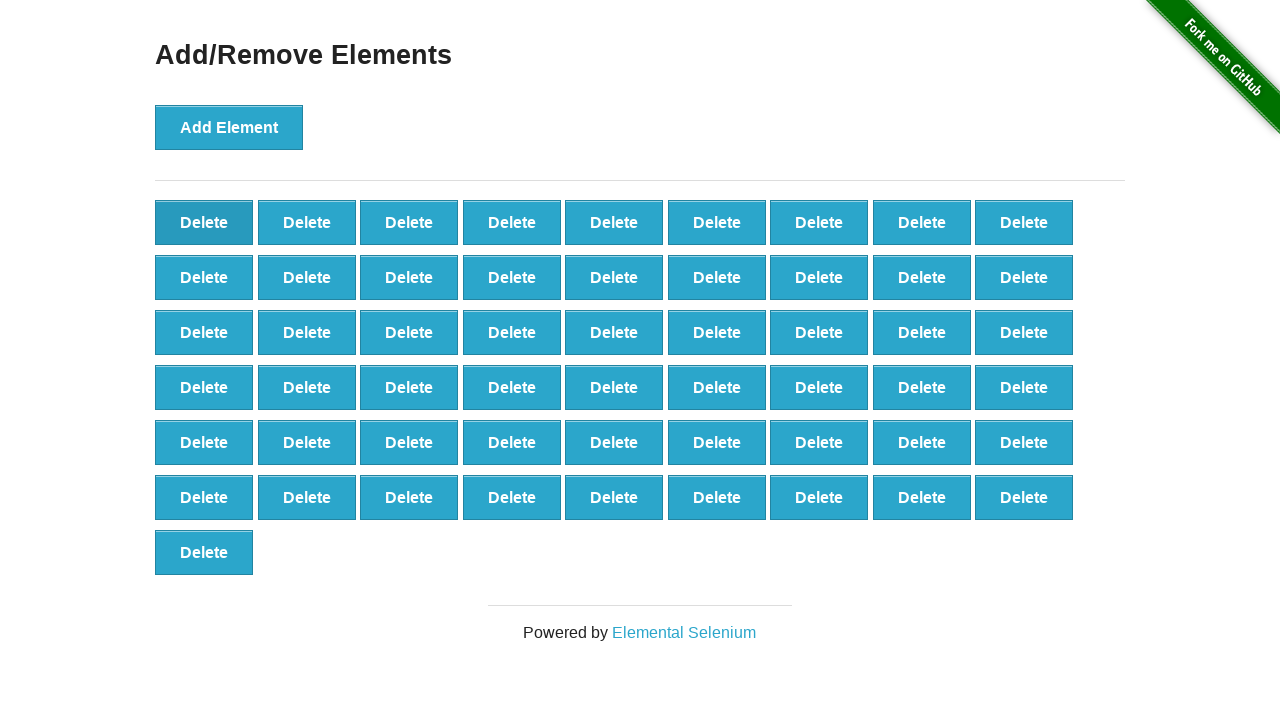

Deleted button 46/60 at (204, 222) on button[onclick='deleteElement()']:first-child
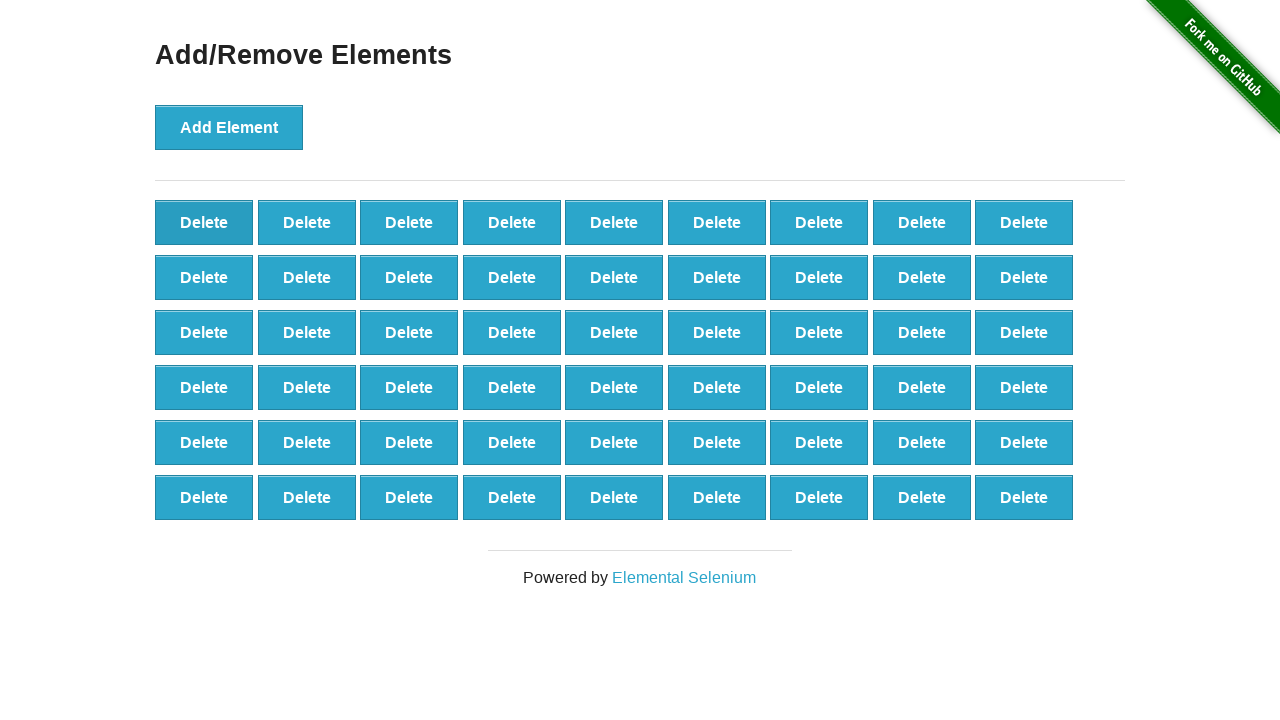

Deleted button 47/60 at (204, 222) on button[onclick='deleteElement()']:first-child
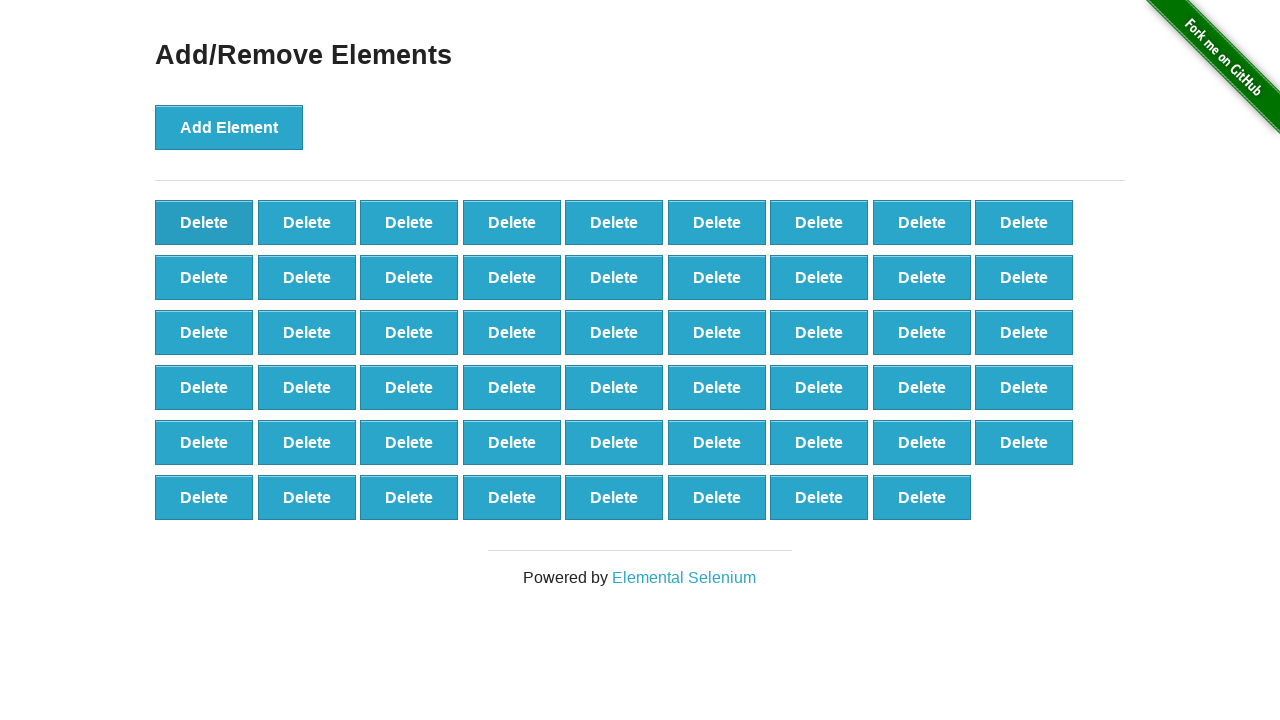

Deleted button 48/60 at (204, 222) on button[onclick='deleteElement()']:first-child
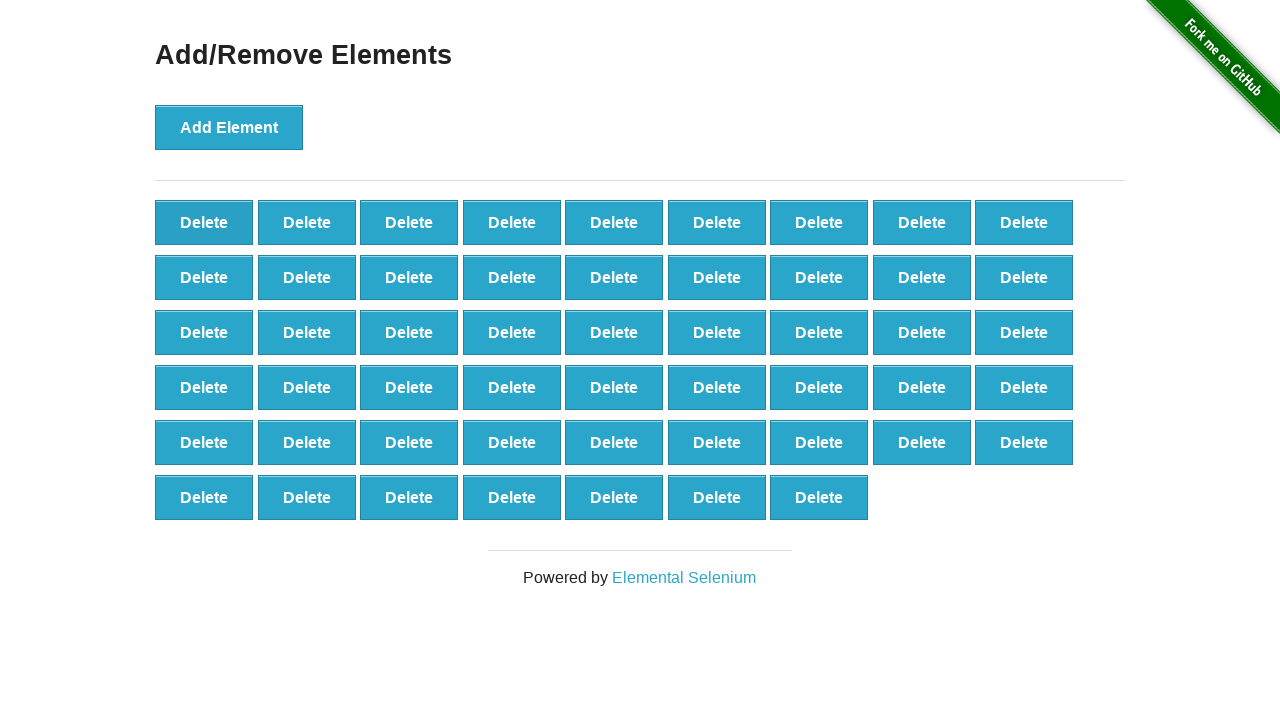

Deleted button 49/60 at (204, 222) on button[onclick='deleteElement()']:first-child
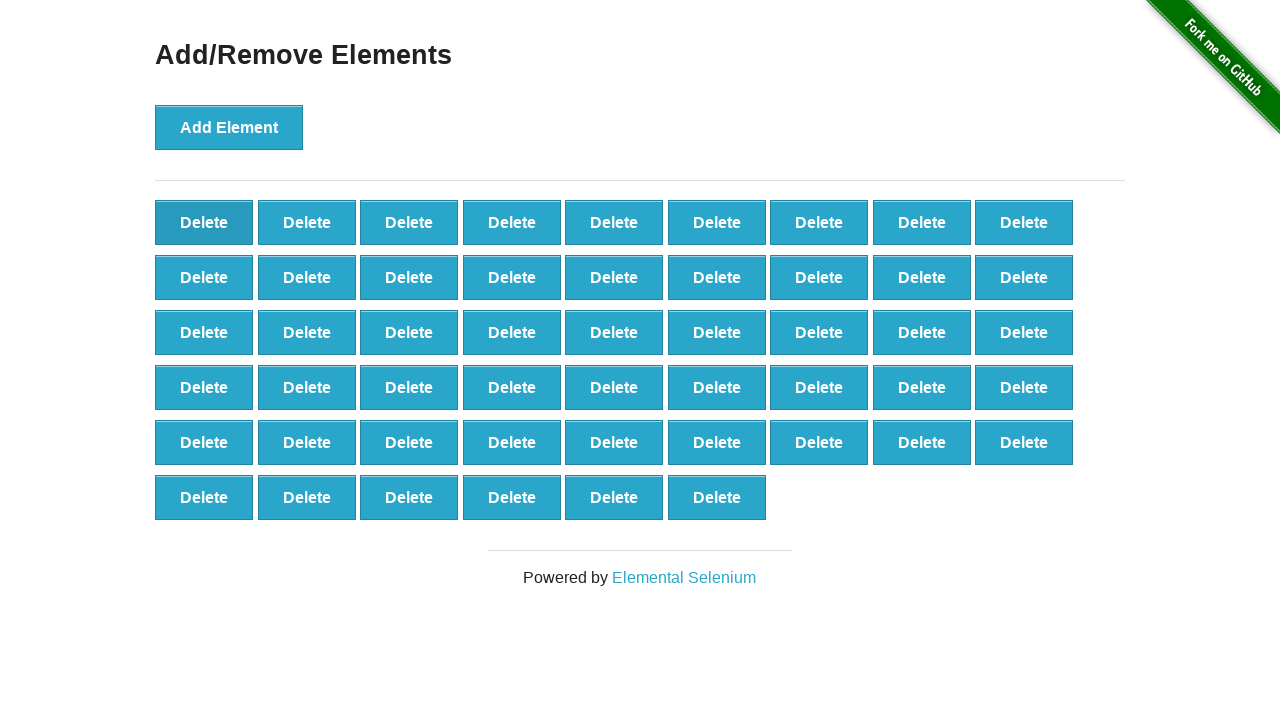

Deleted button 50/60 at (204, 222) on button[onclick='deleteElement()']:first-child
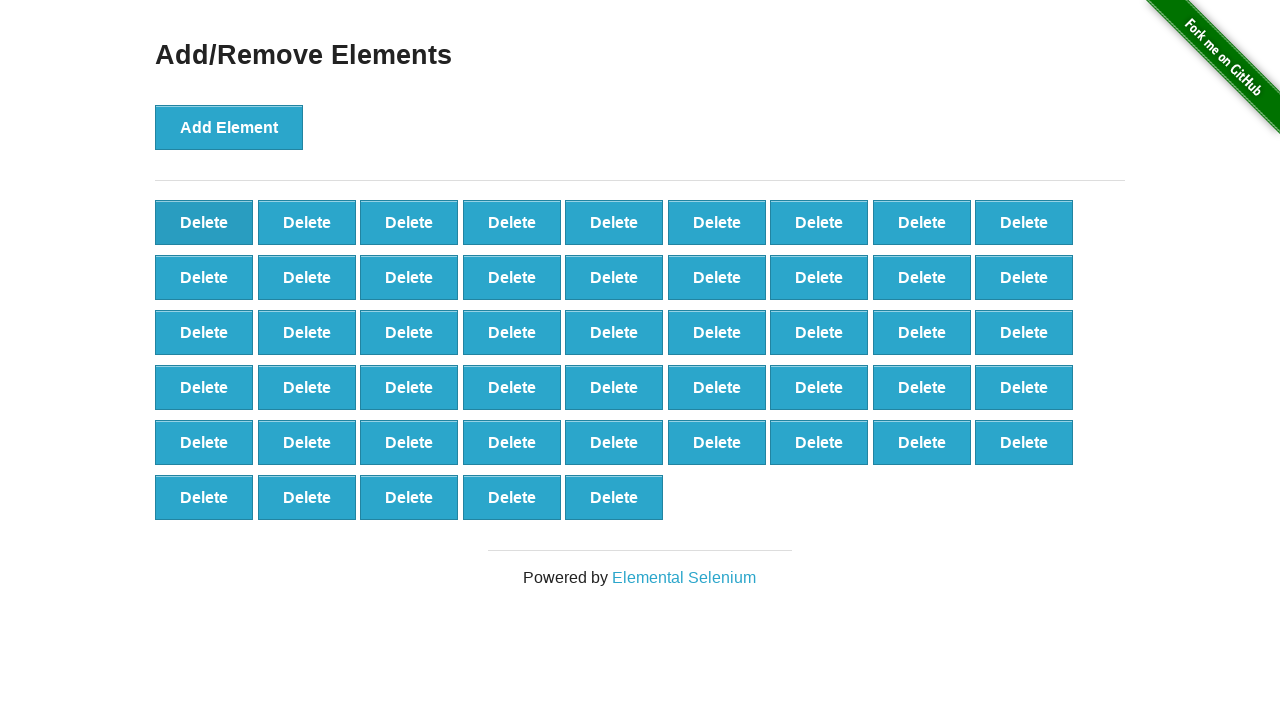

Deleted button 51/60 at (204, 222) on button[onclick='deleteElement()']:first-child
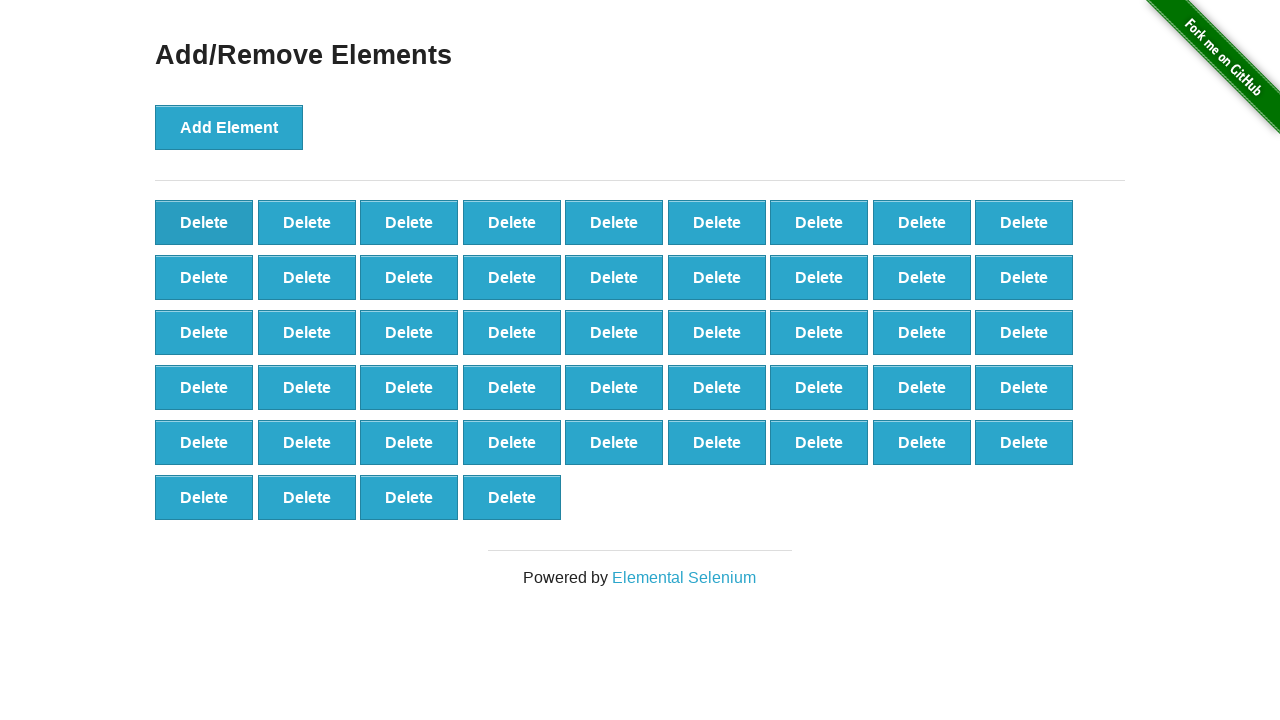

Deleted button 52/60 at (204, 222) on button[onclick='deleteElement()']:first-child
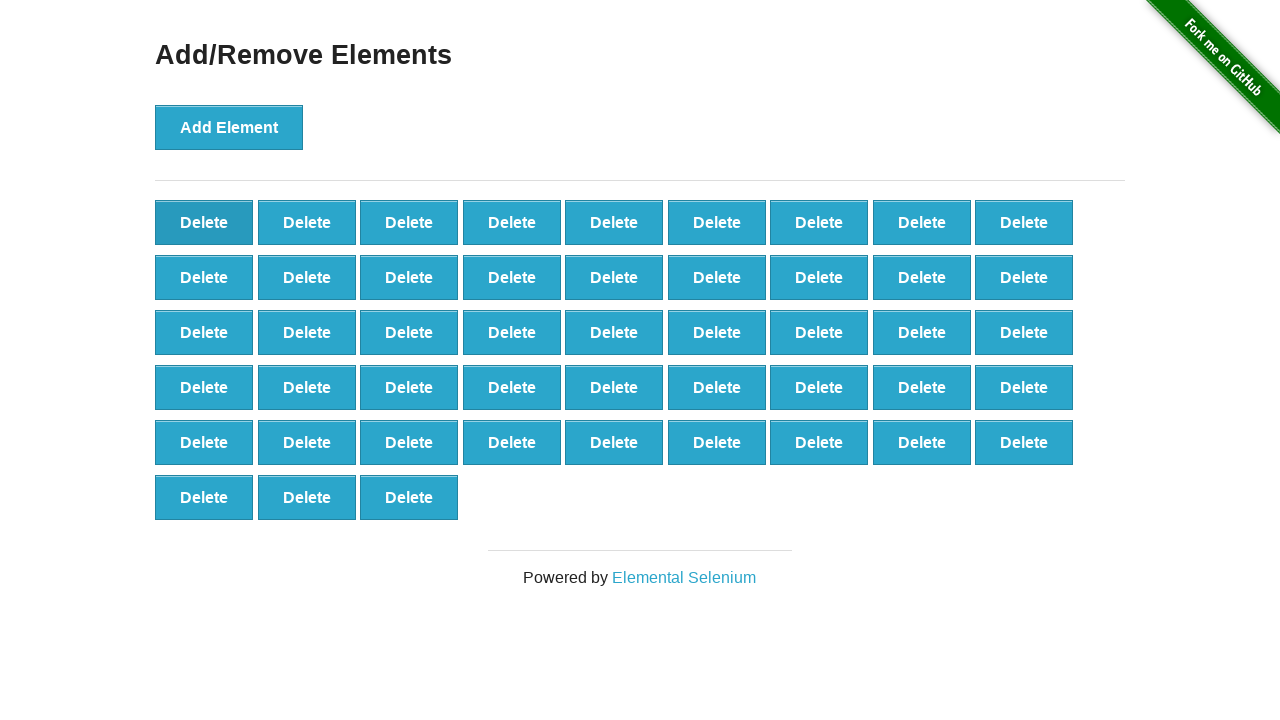

Deleted button 53/60 at (204, 222) on button[onclick='deleteElement()']:first-child
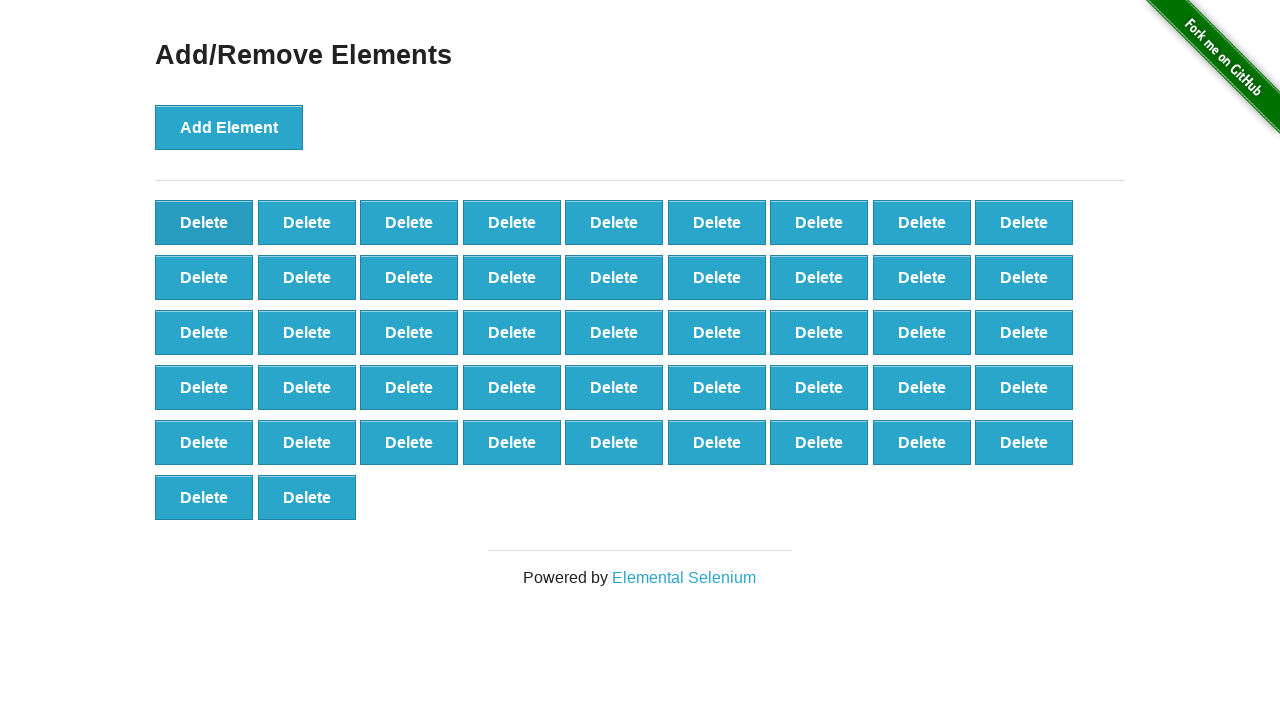

Deleted button 54/60 at (204, 222) on button[onclick='deleteElement()']:first-child
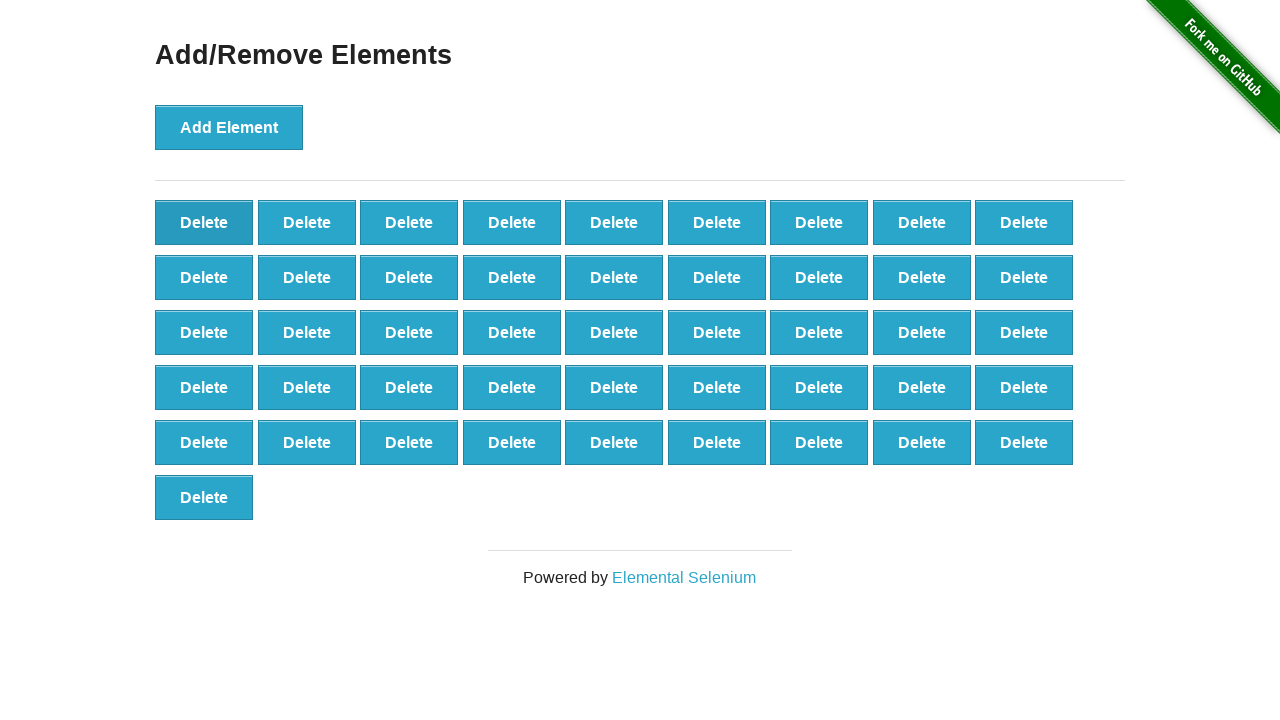

Deleted button 55/60 at (204, 222) on button[onclick='deleteElement()']:first-child
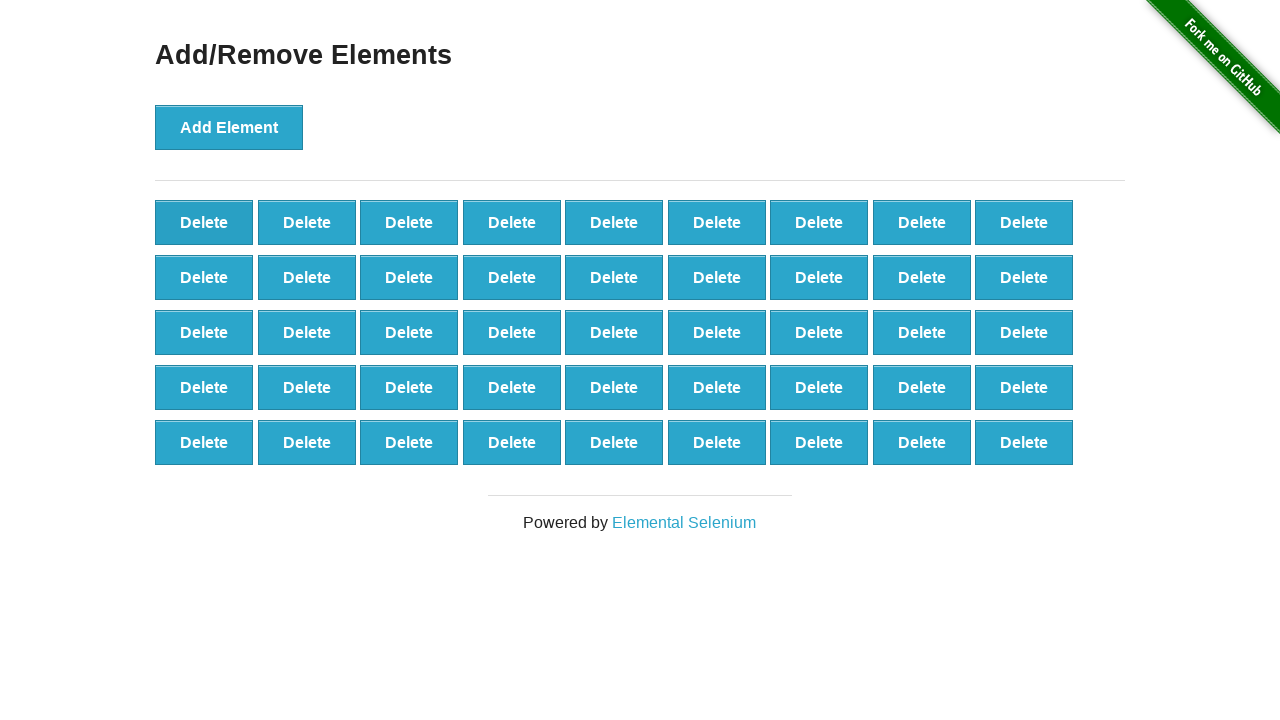

Deleted button 56/60 at (204, 222) on button[onclick='deleteElement()']:first-child
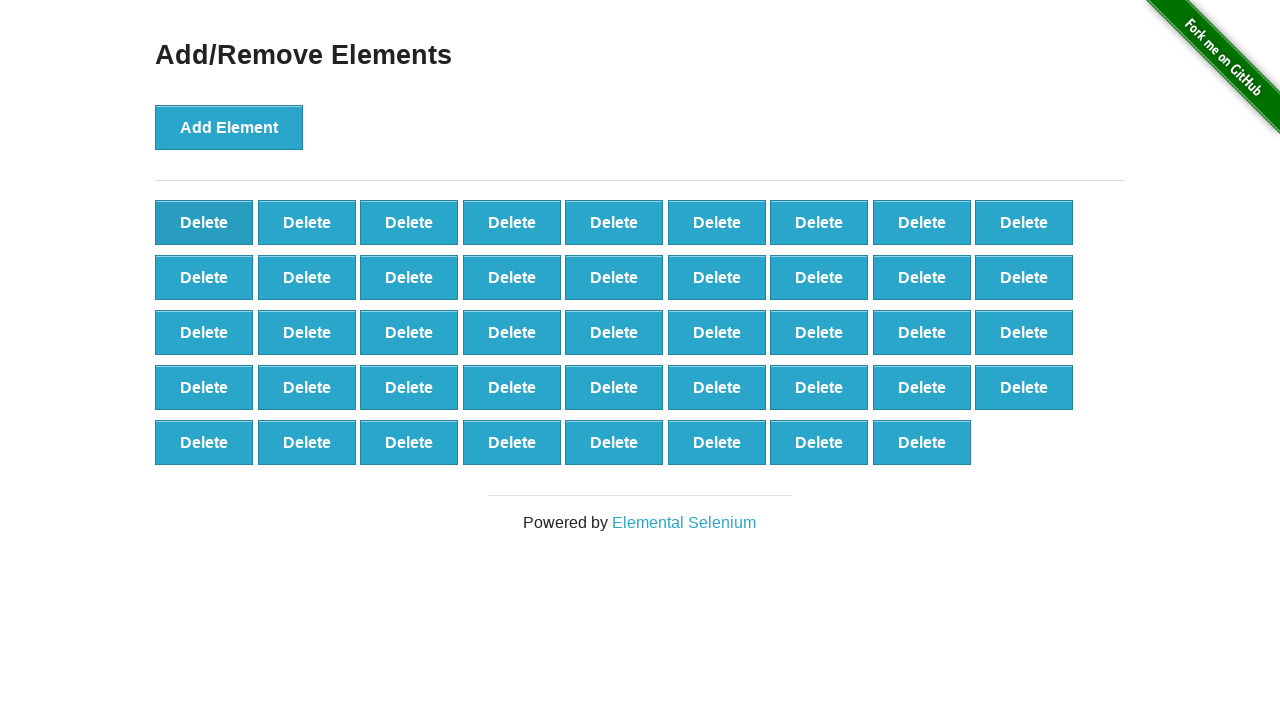

Deleted button 57/60 at (204, 222) on button[onclick='deleteElement()']:first-child
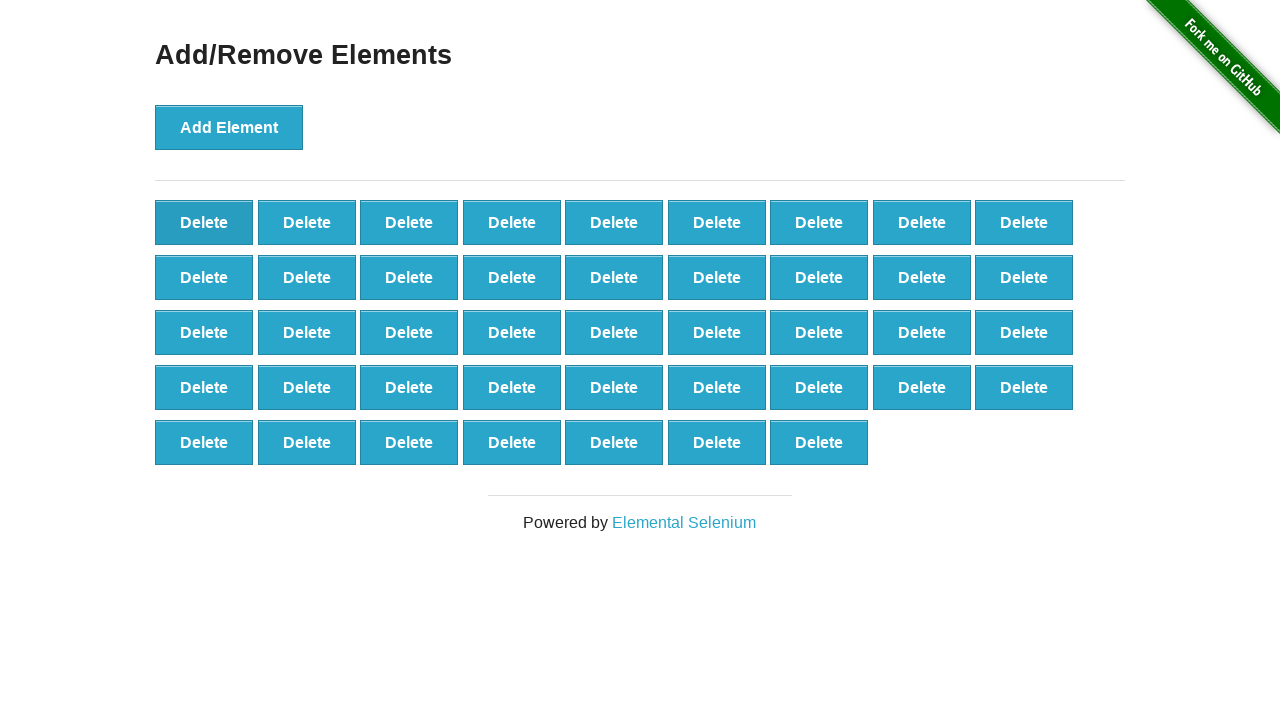

Deleted button 58/60 at (204, 222) on button[onclick='deleteElement()']:first-child
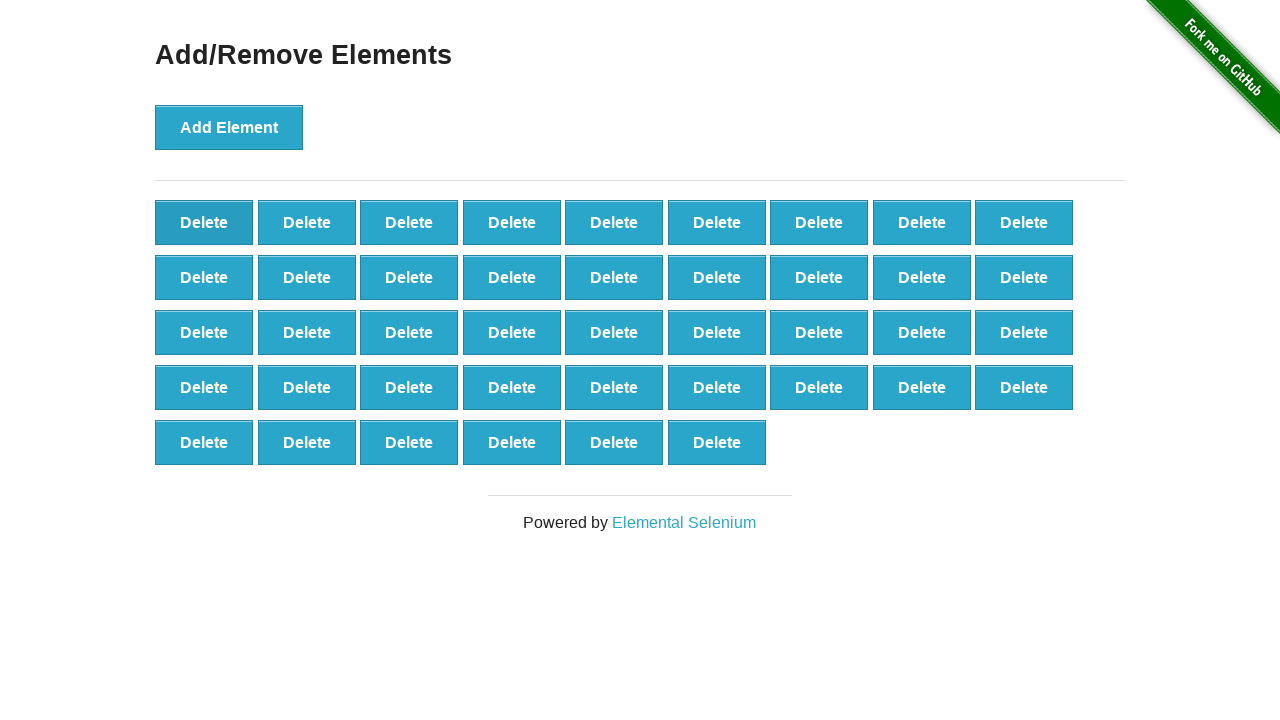

Deleted button 59/60 at (204, 222) on button[onclick='deleteElement()']:first-child
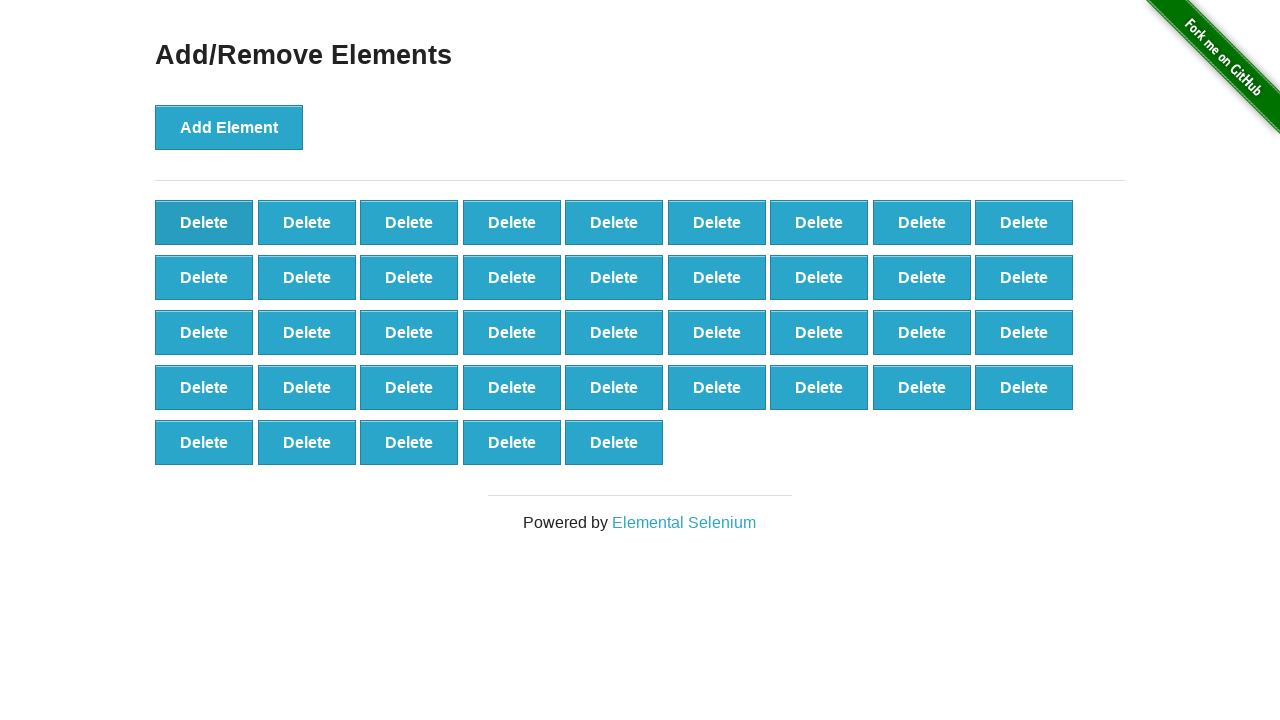

Deleted button 60/60 at (204, 222) on button[onclick='deleteElement()']:first-child
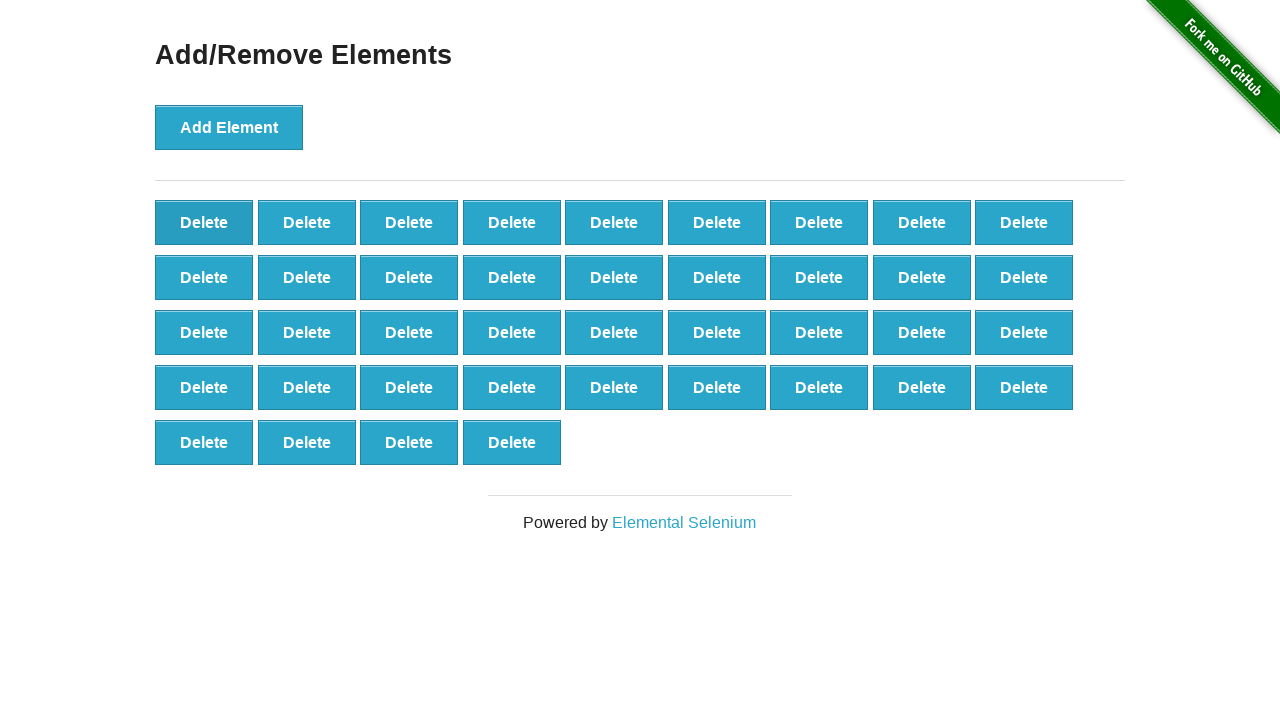

Verified remaining button count: 40
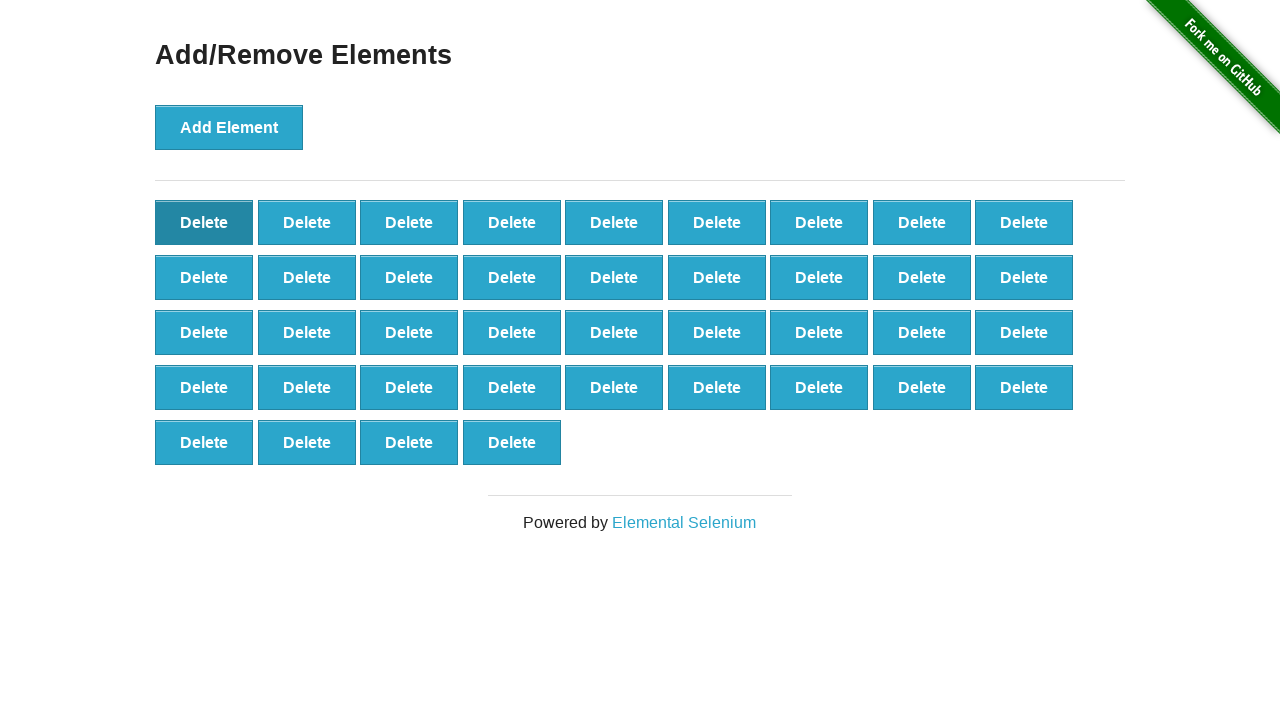

Assertion passed: 40 buttons remain as expected
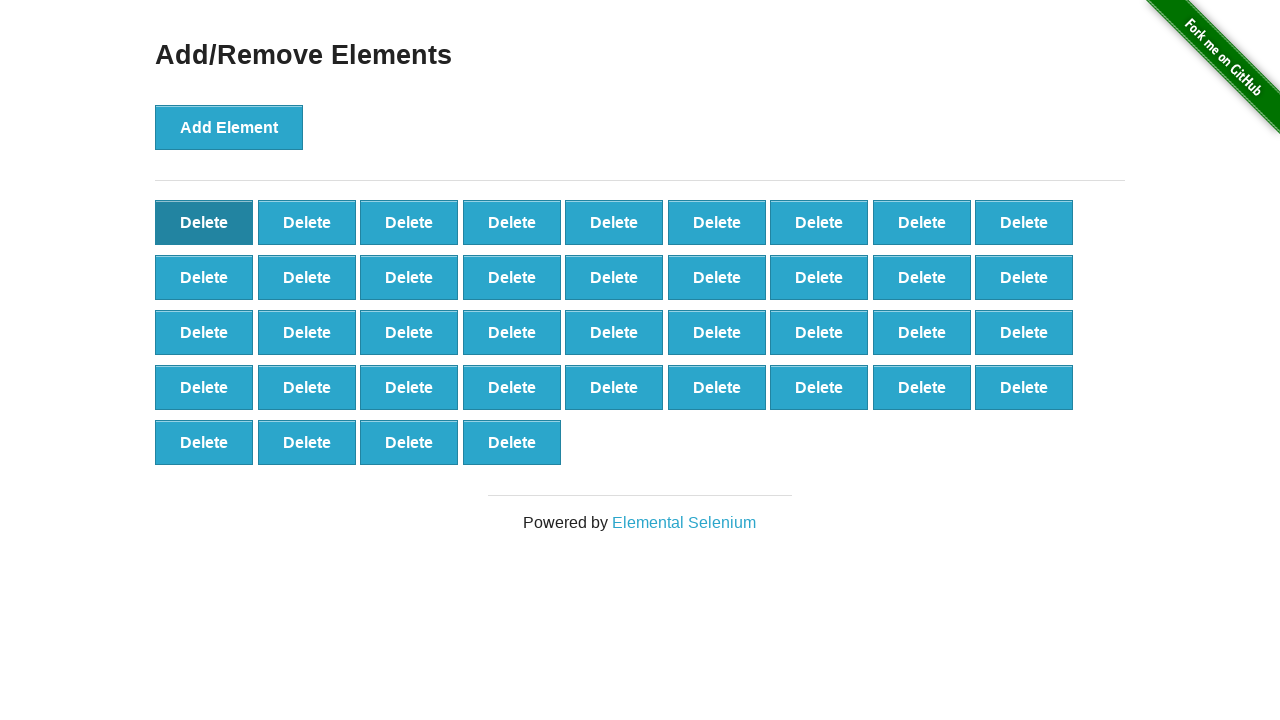

Deleted a remaining button at (204, 222) on button[onclick='deleteElement()']:first-child
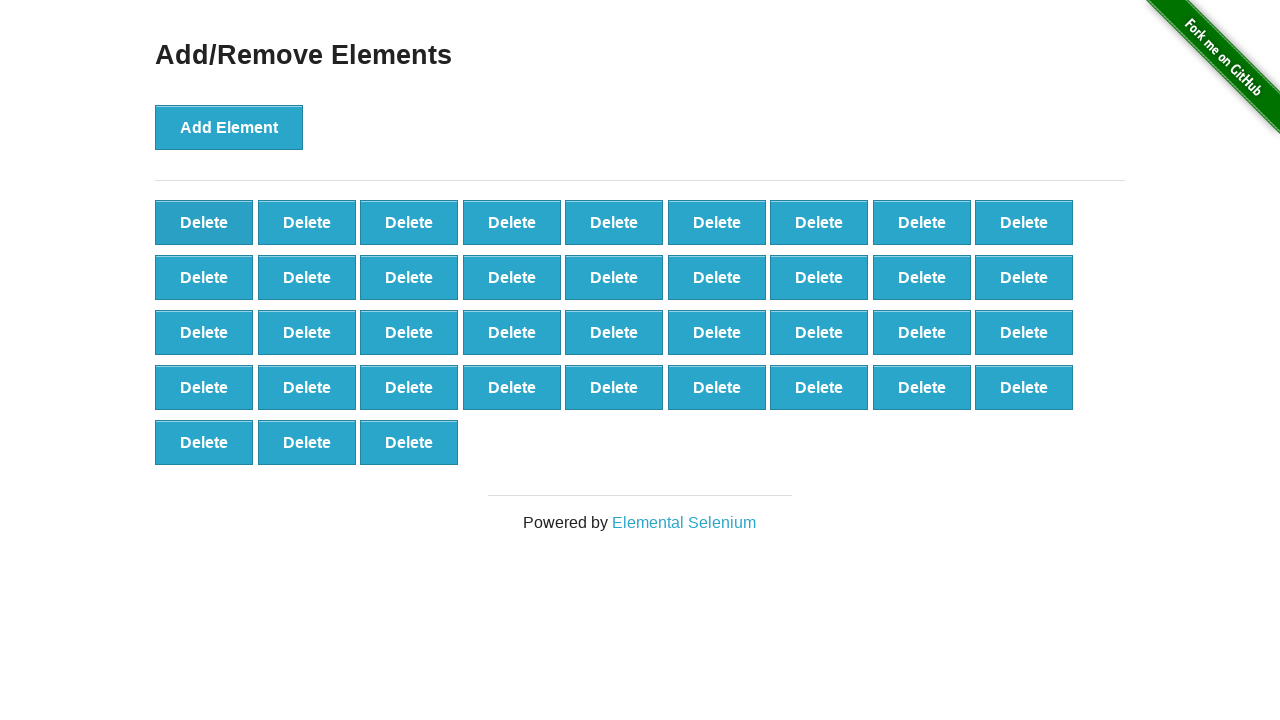

Deleted a remaining button at (204, 222) on button[onclick='deleteElement()']:first-child
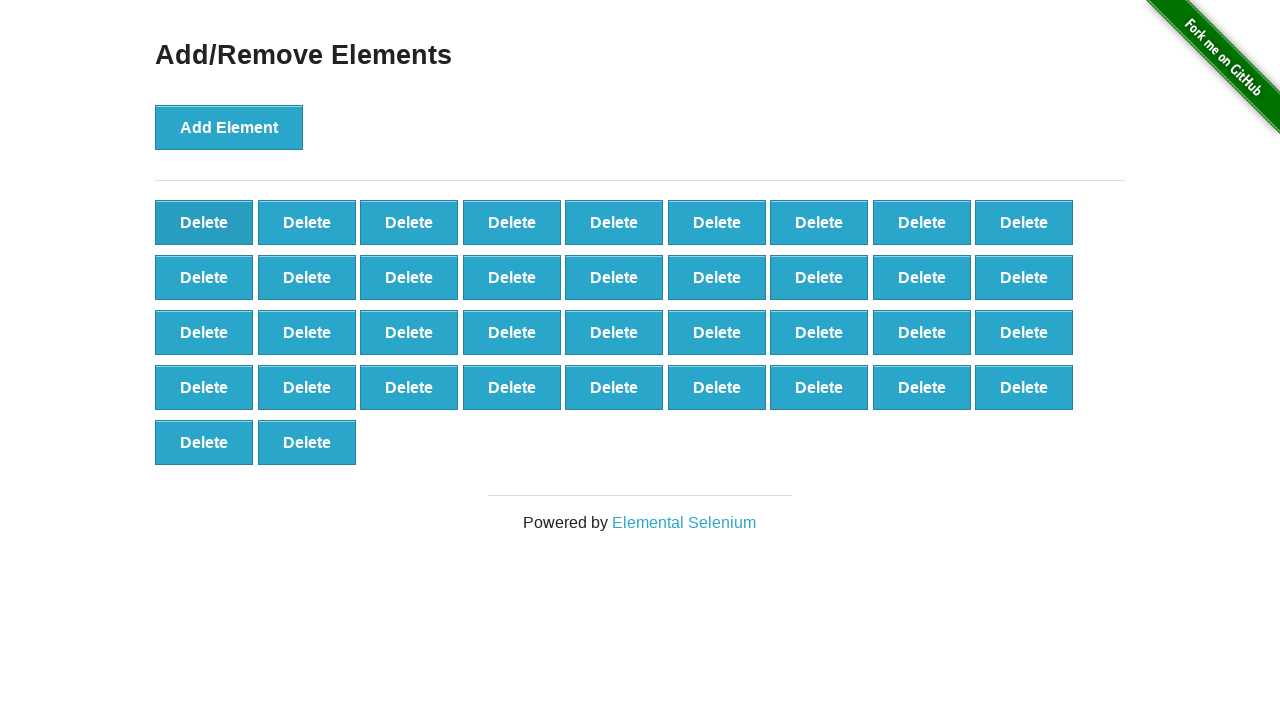

Deleted a remaining button at (204, 222) on button[onclick='deleteElement()']:first-child
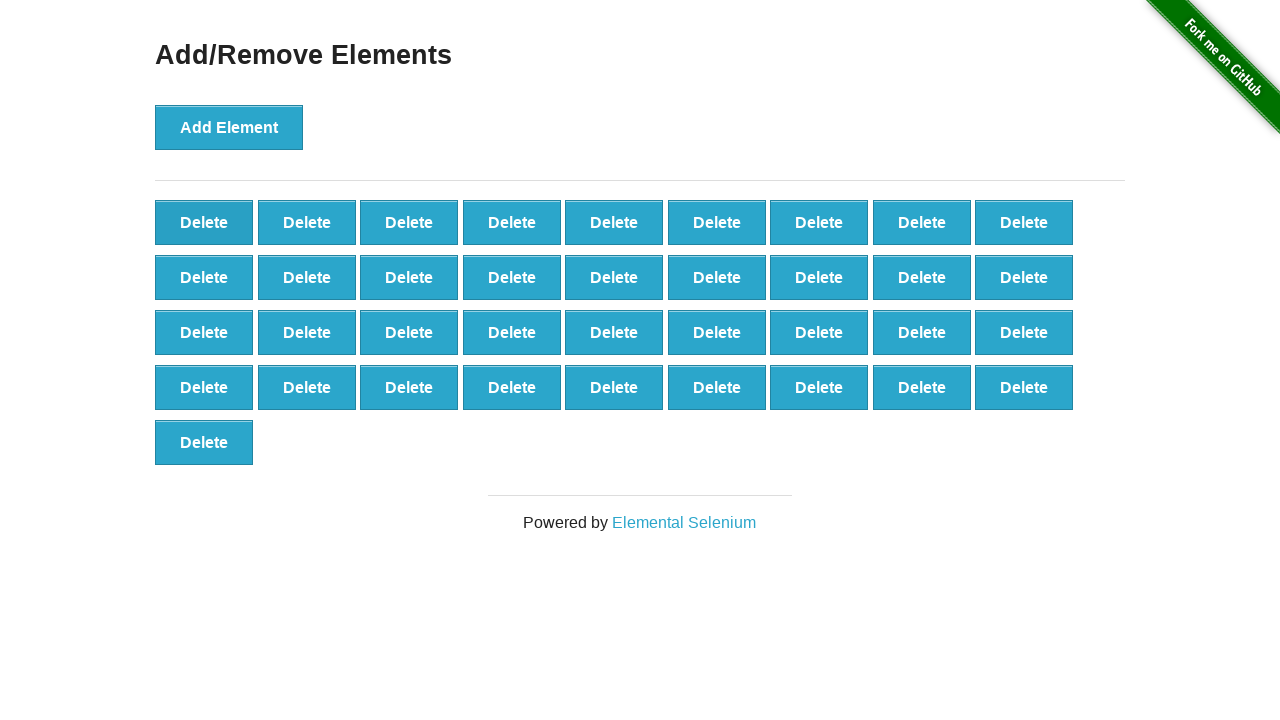

Deleted a remaining button at (204, 222) on button[onclick='deleteElement()']:first-child
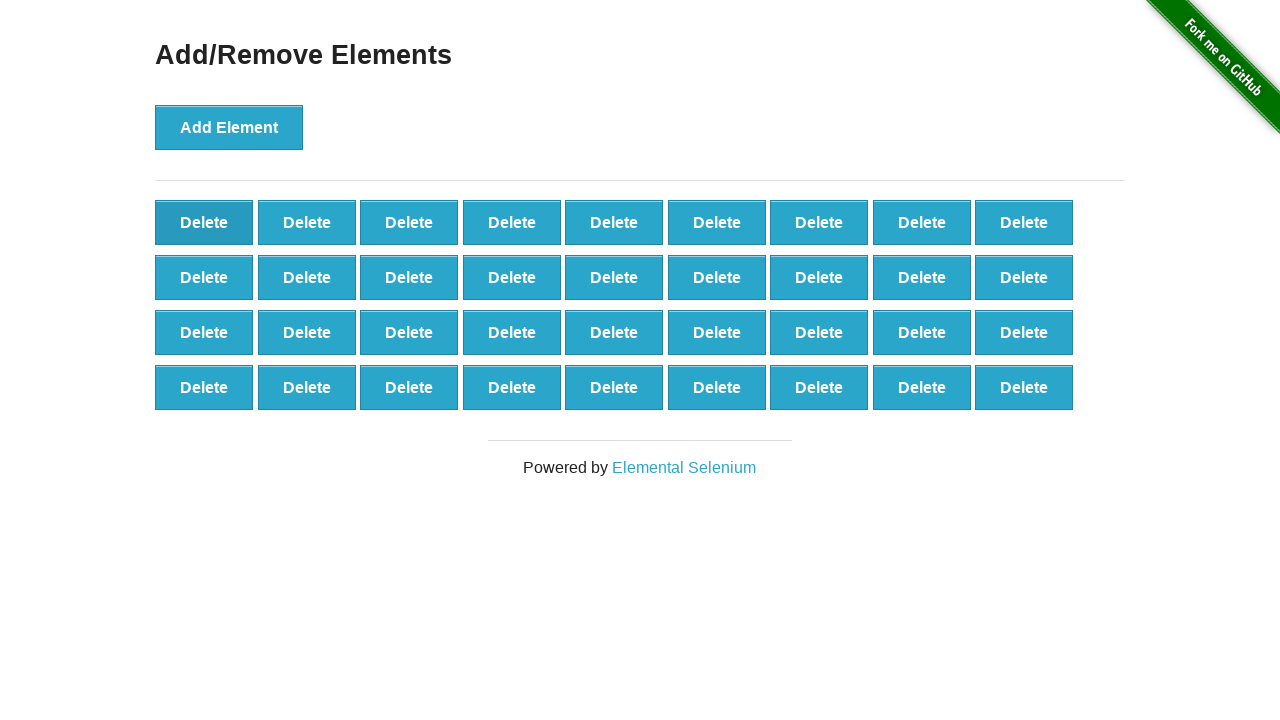

Deleted a remaining button at (204, 222) on button[onclick='deleteElement()']:first-child
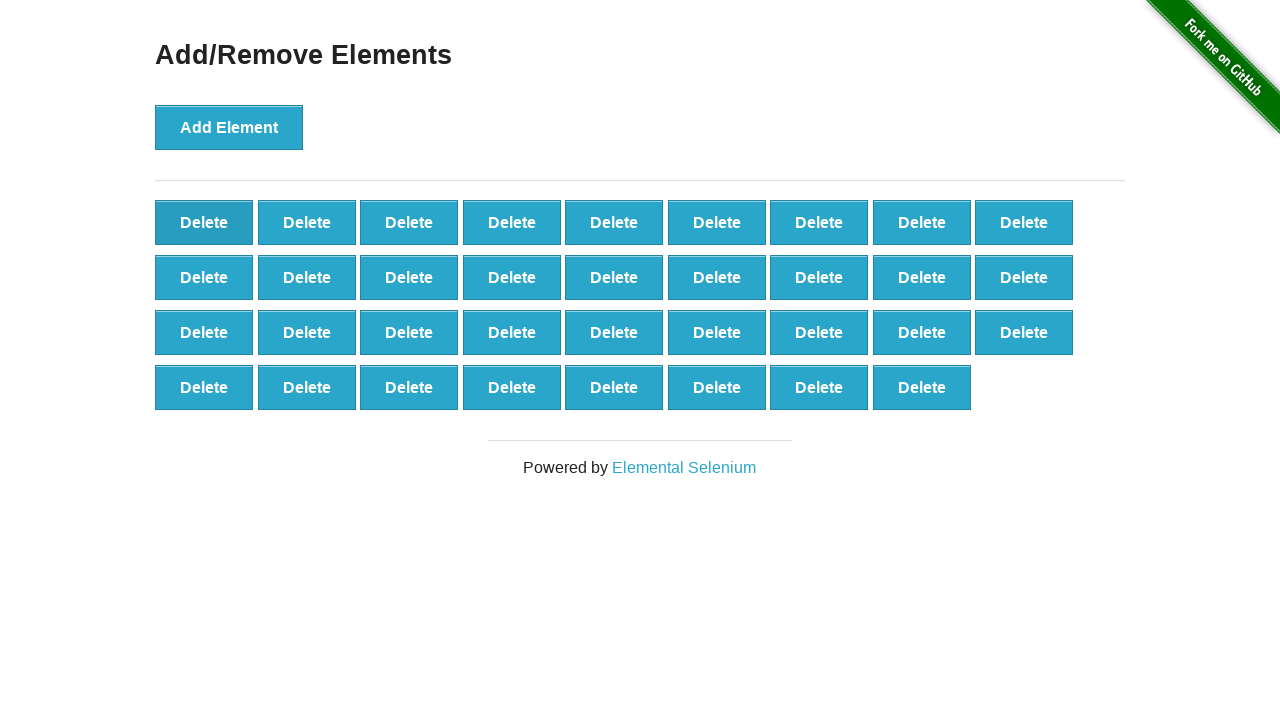

Deleted a remaining button at (204, 222) on button[onclick='deleteElement()']:first-child
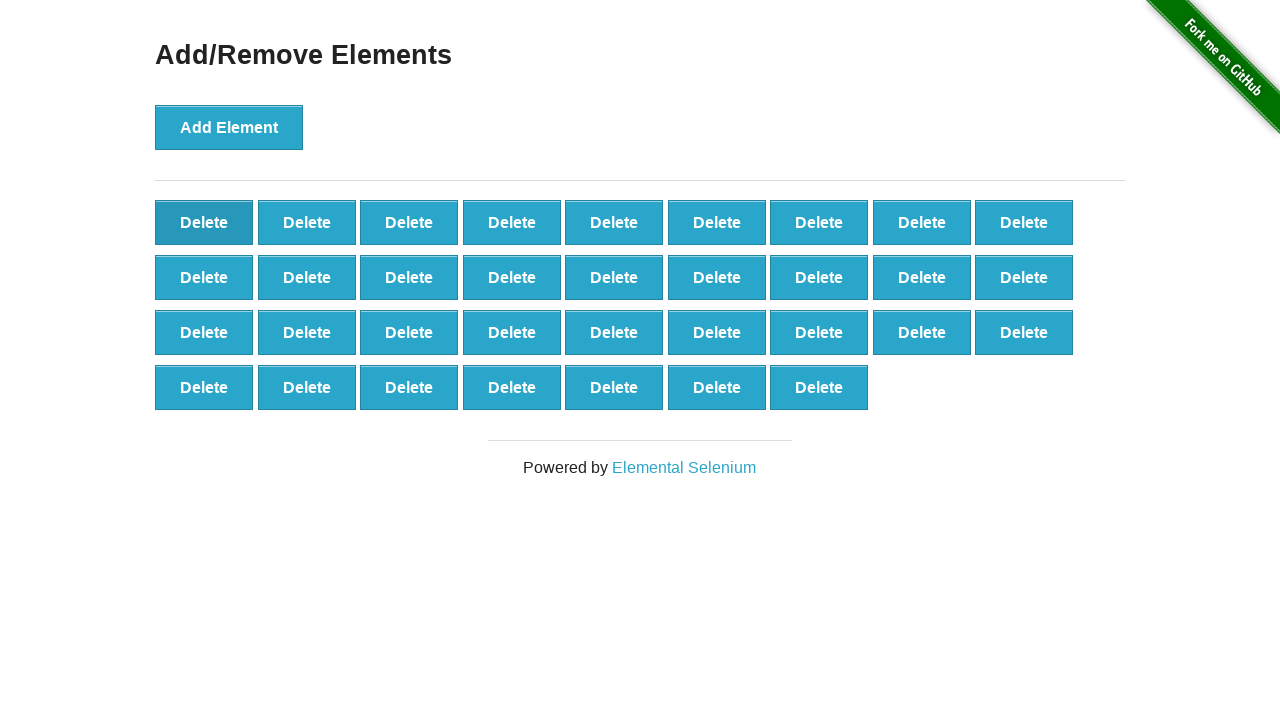

Deleted a remaining button at (204, 222) on button[onclick='deleteElement()']:first-child
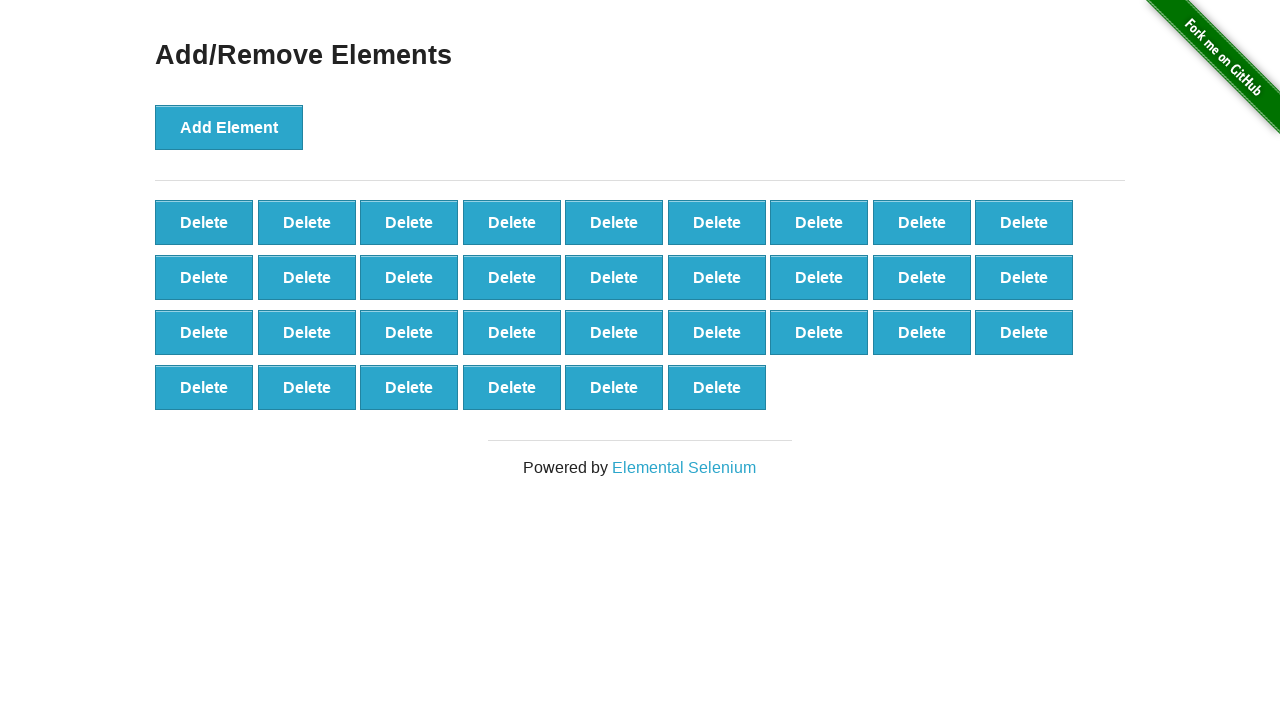

Deleted a remaining button at (204, 222) on button[onclick='deleteElement()']:first-child
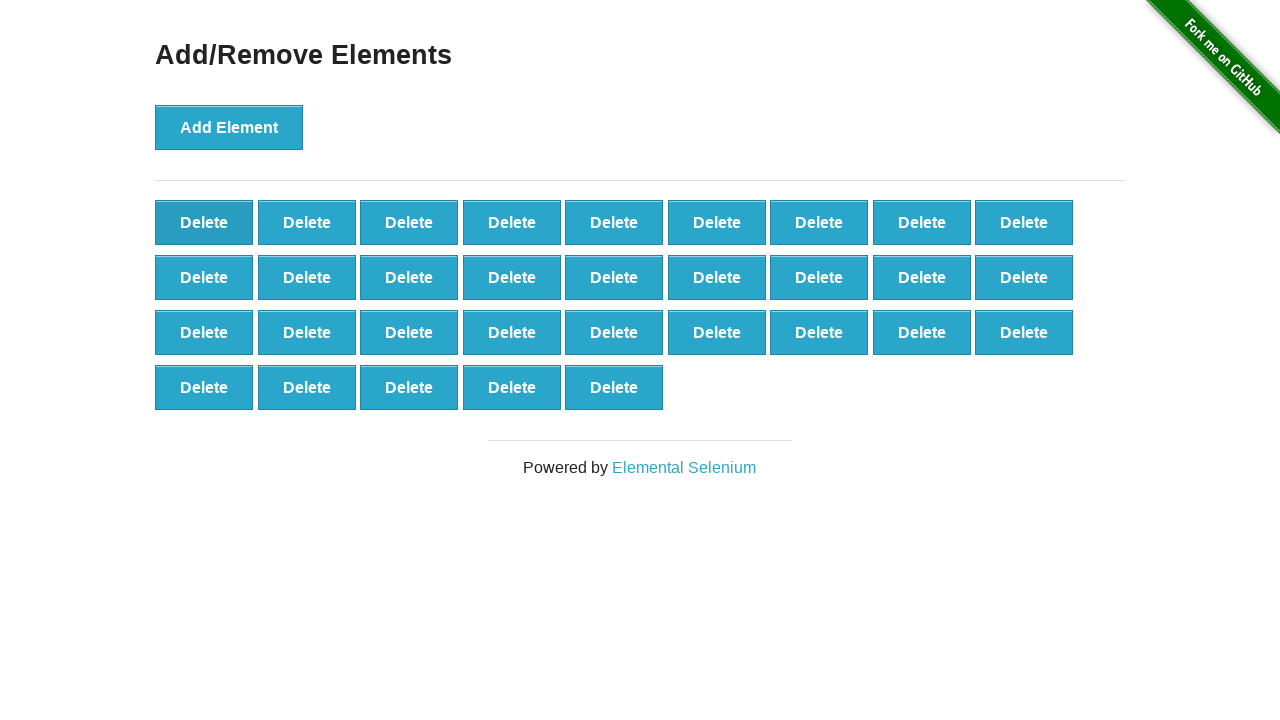

Deleted a remaining button at (204, 222) on button[onclick='deleteElement()']:first-child
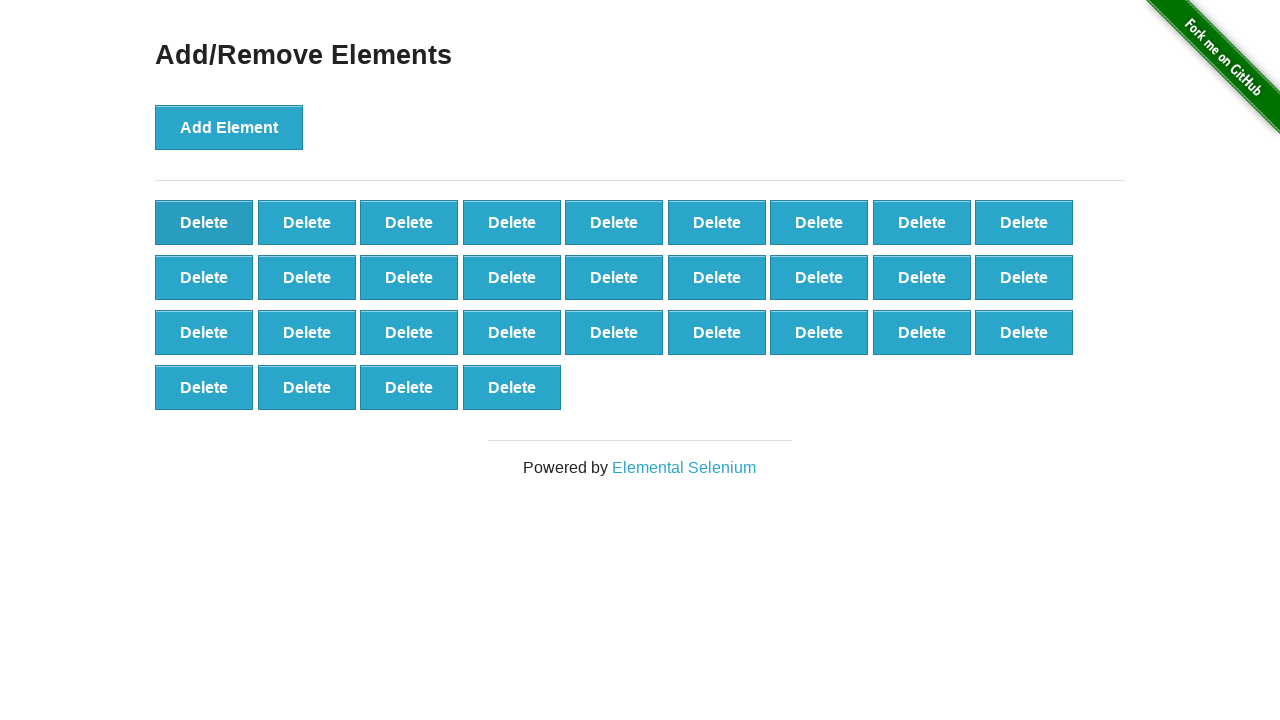

Deleted a remaining button at (204, 222) on button[onclick='deleteElement()']:first-child
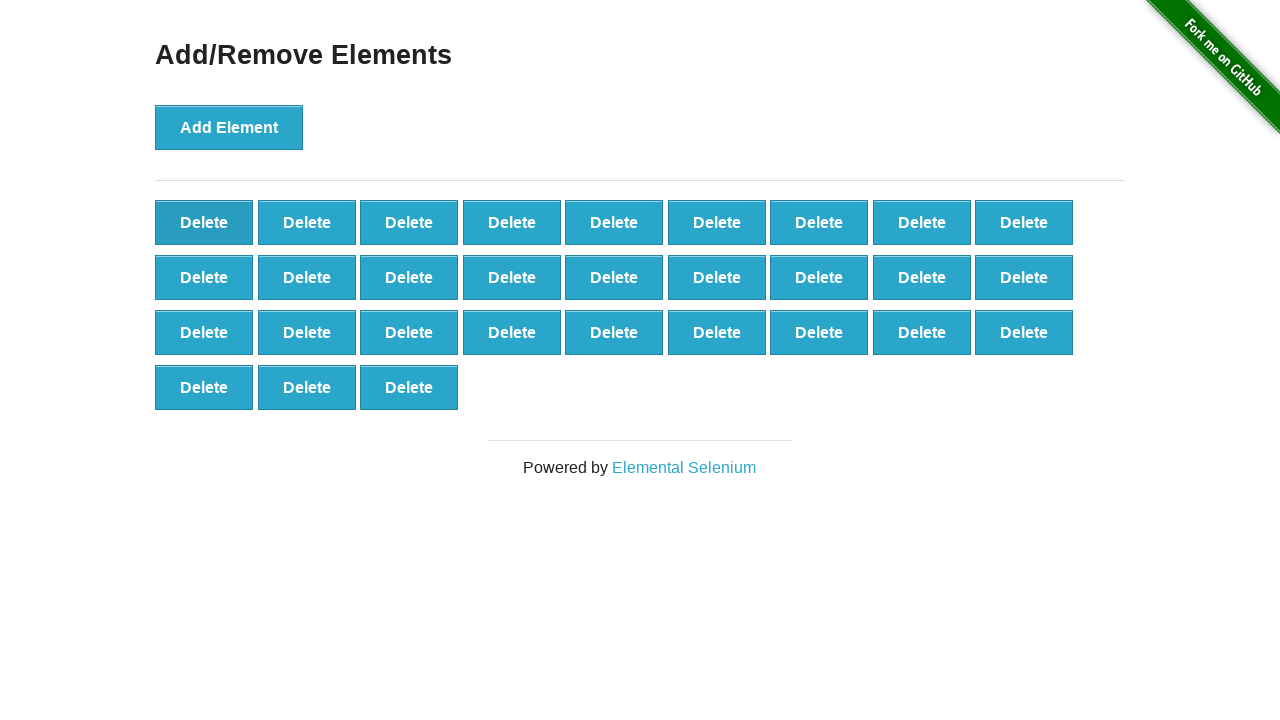

Deleted a remaining button at (204, 222) on button[onclick='deleteElement()']:first-child
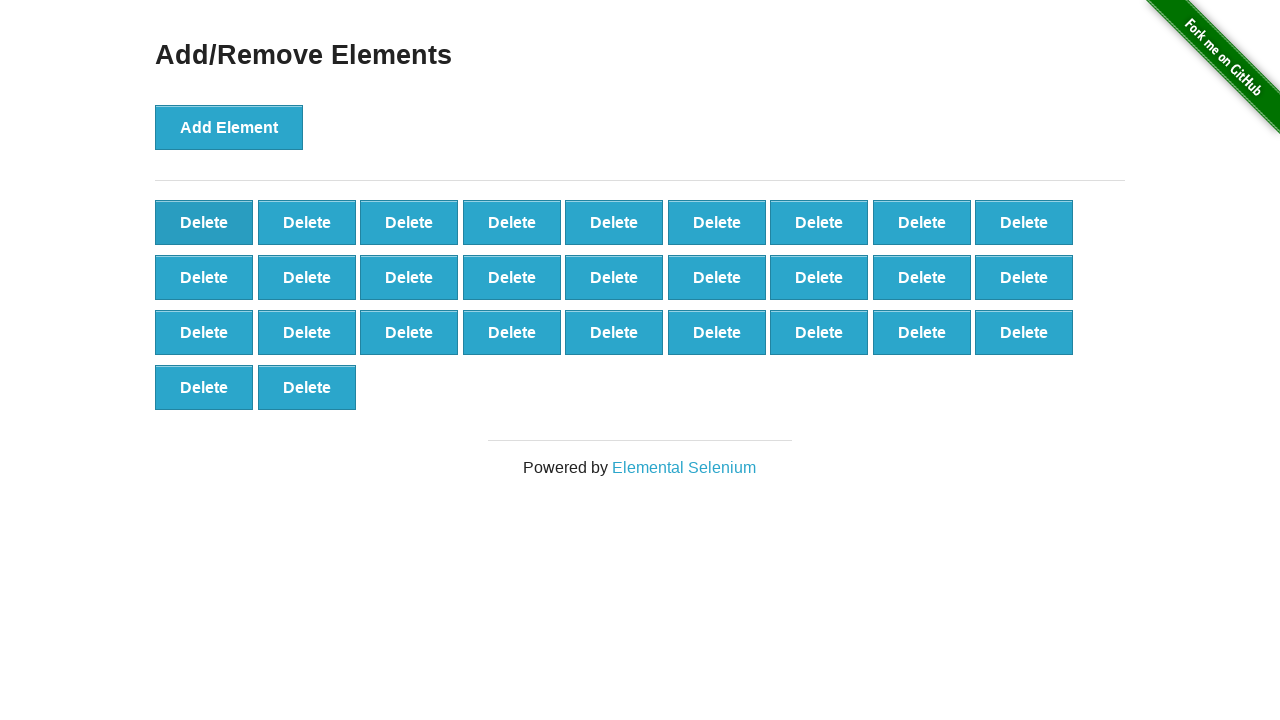

Deleted a remaining button at (204, 222) on button[onclick='deleteElement()']:first-child
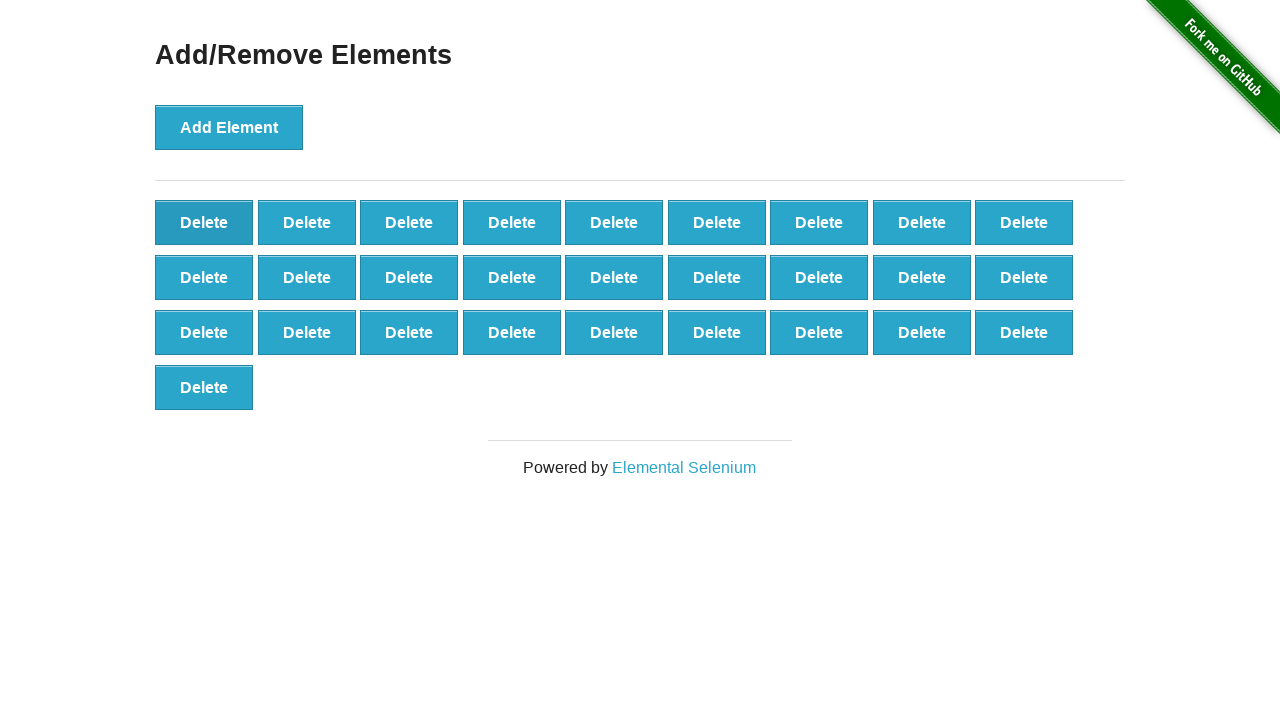

Deleted a remaining button at (204, 222) on button[onclick='deleteElement()']:first-child
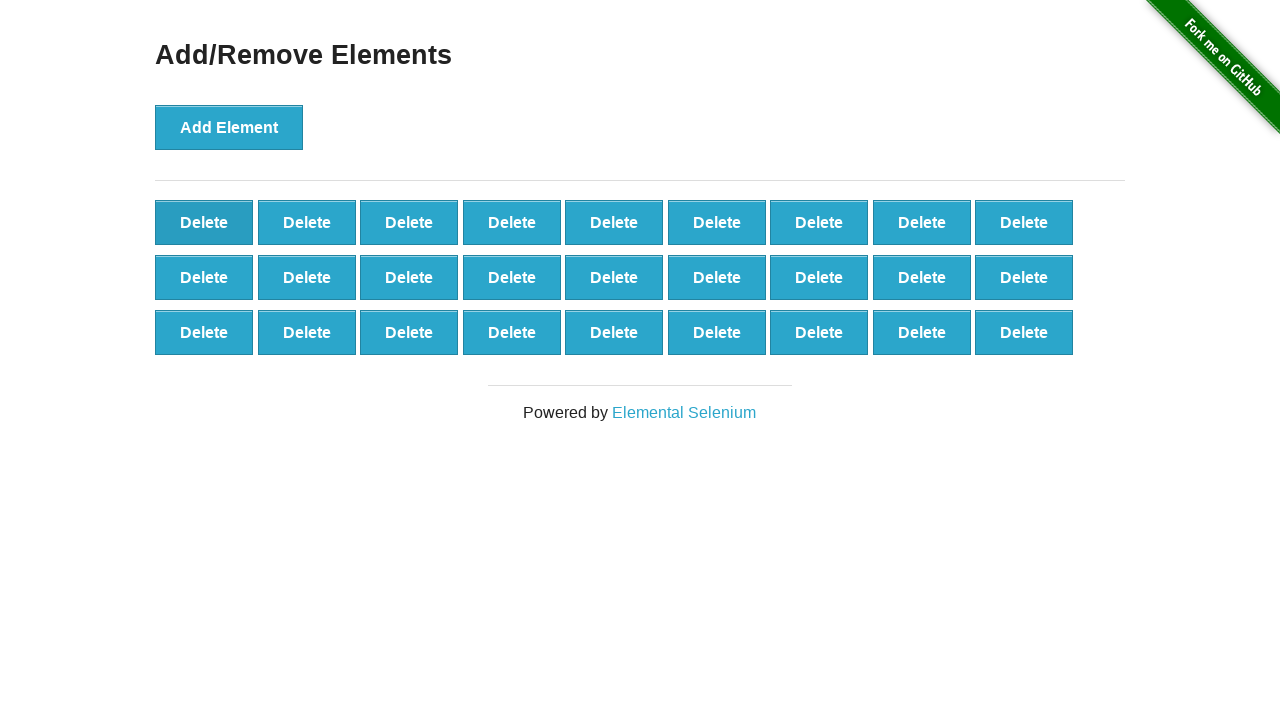

Deleted a remaining button at (204, 222) on button[onclick='deleteElement()']:first-child
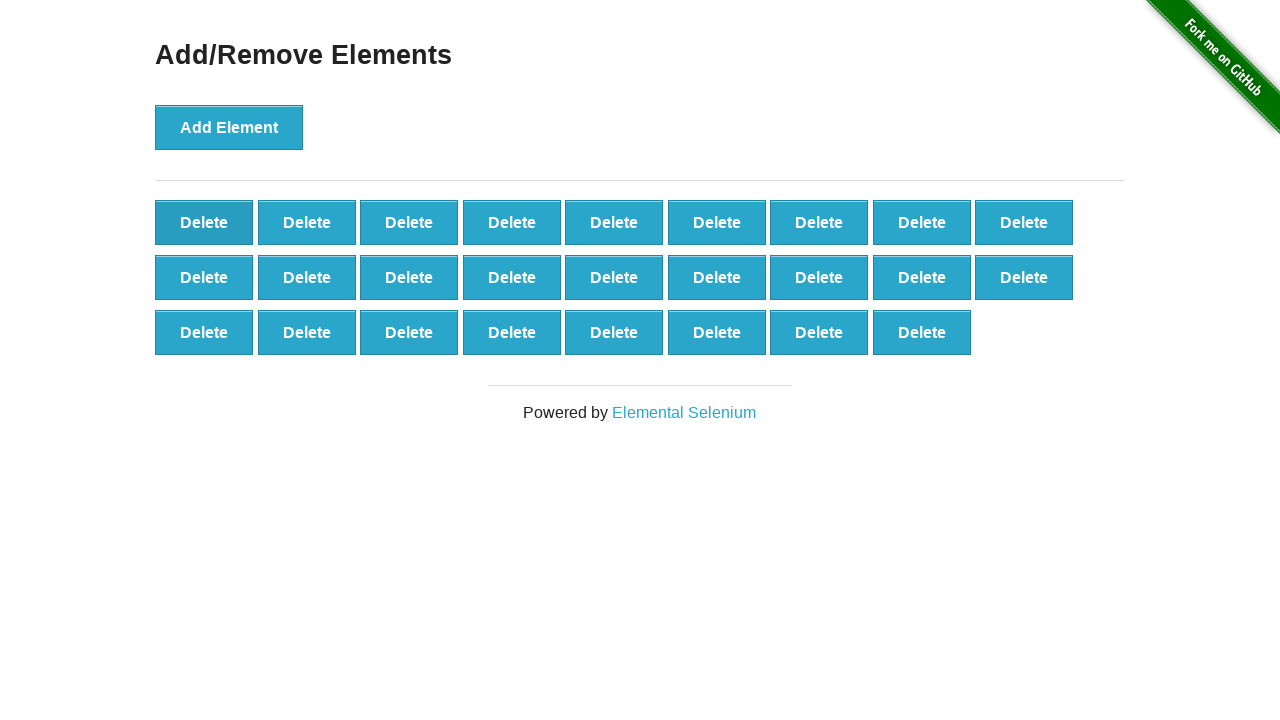

Deleted a remaining button at (204, 222) on button[onclick='deleteElement()']:first-child
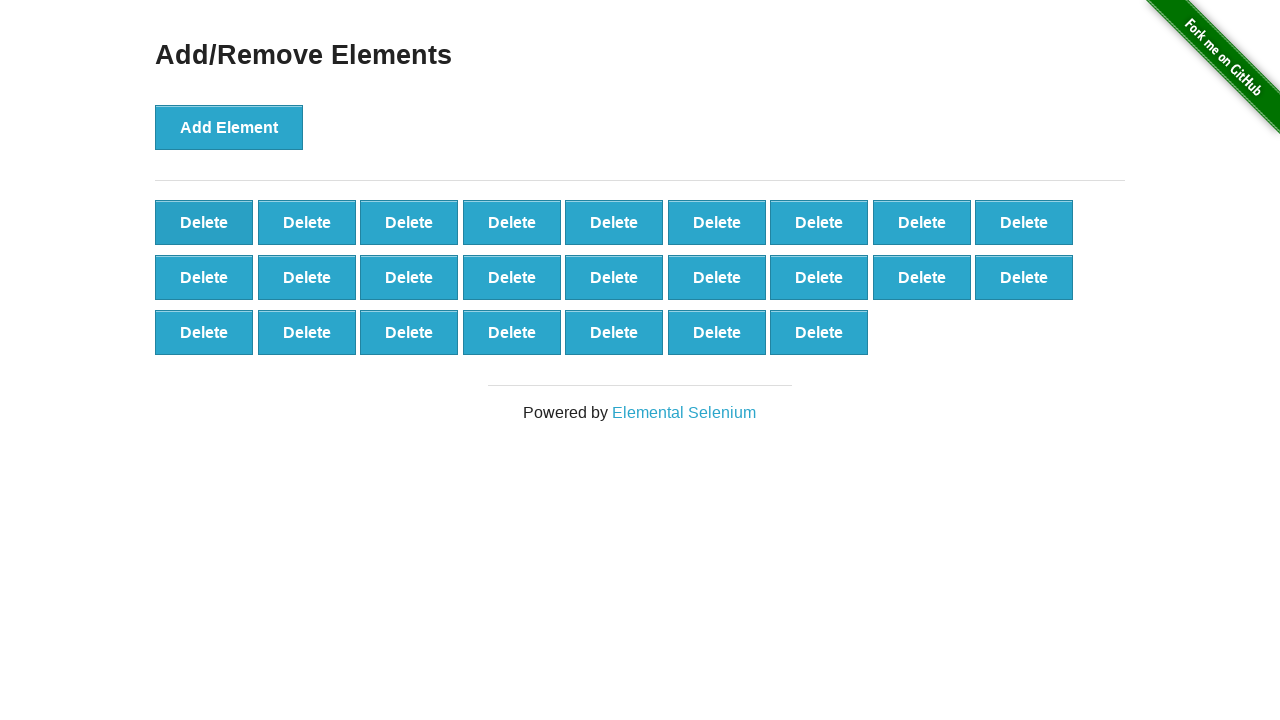

Deleted a remaining button at (204, 222) on button[onclick='deleteElement()']:first-child
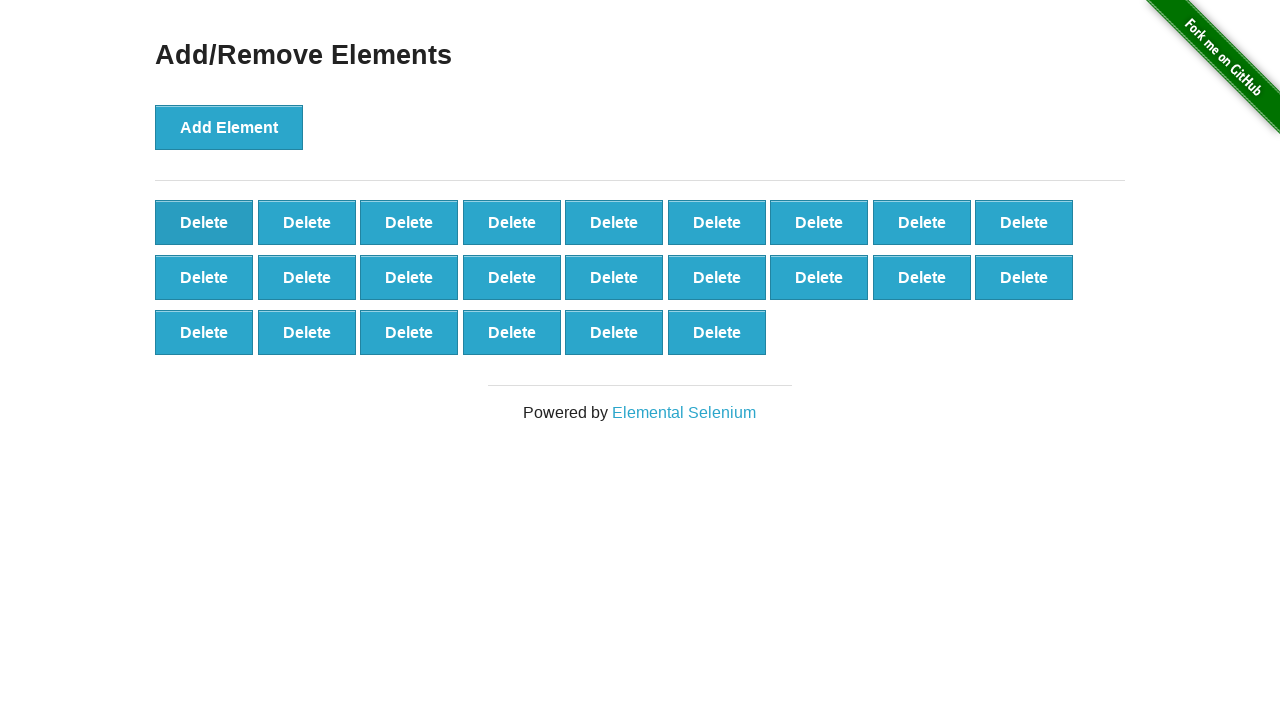

Deleted a remaining button at (204, 222) on button[onclick='deleteElement()']:first-child
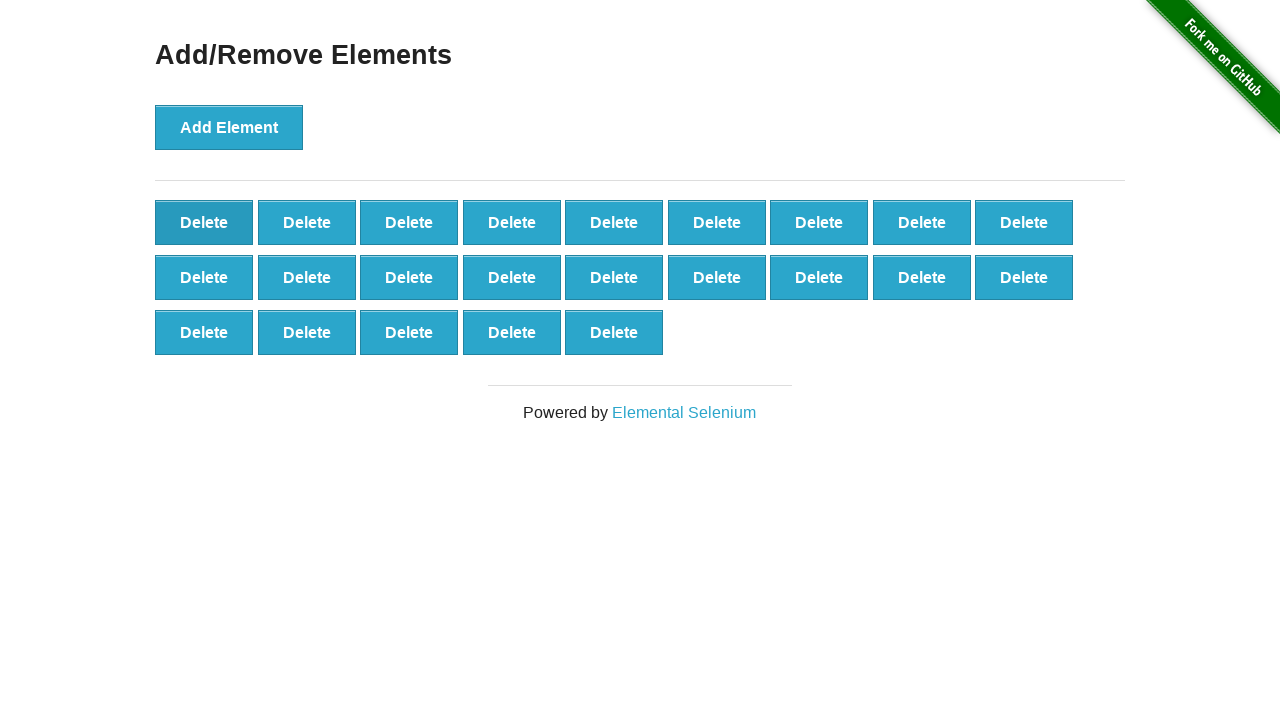

Deleted a remaining button at (204, 222) on button[onclick='deleteElement()']:first-child
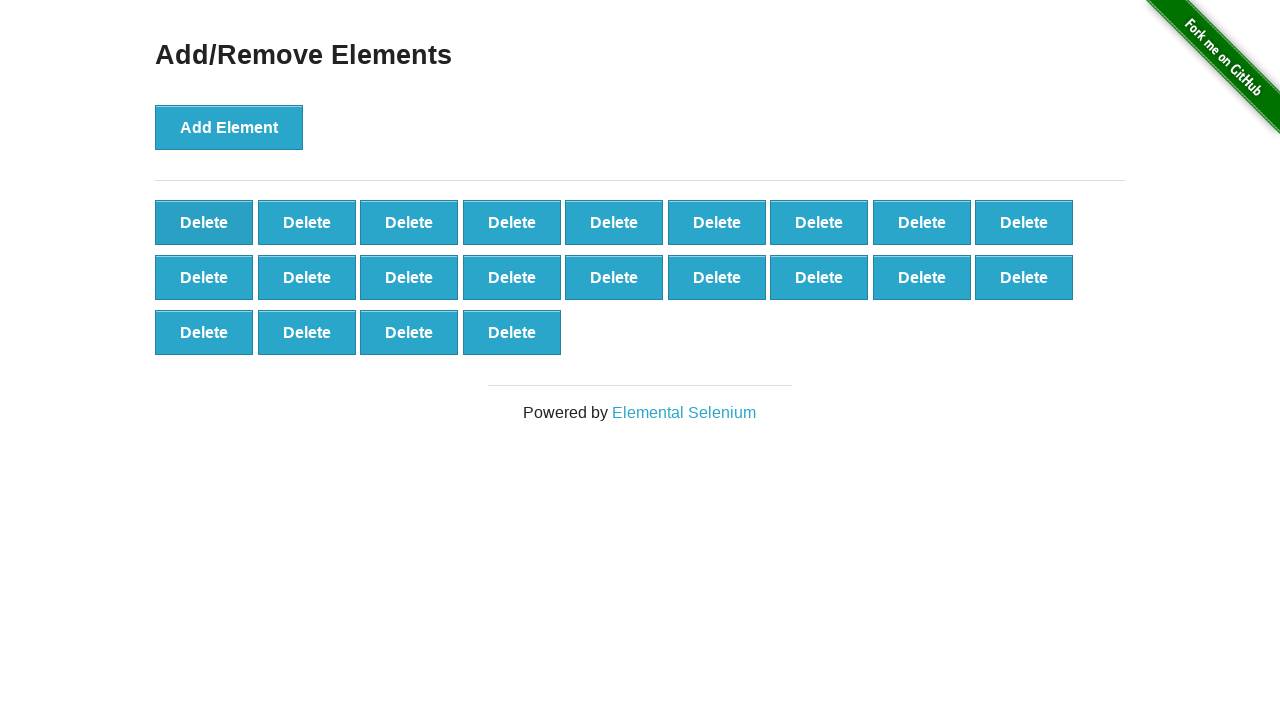

Deleted a remaining button at (204, 222) on button[onclick='deleteElement()']:first-child
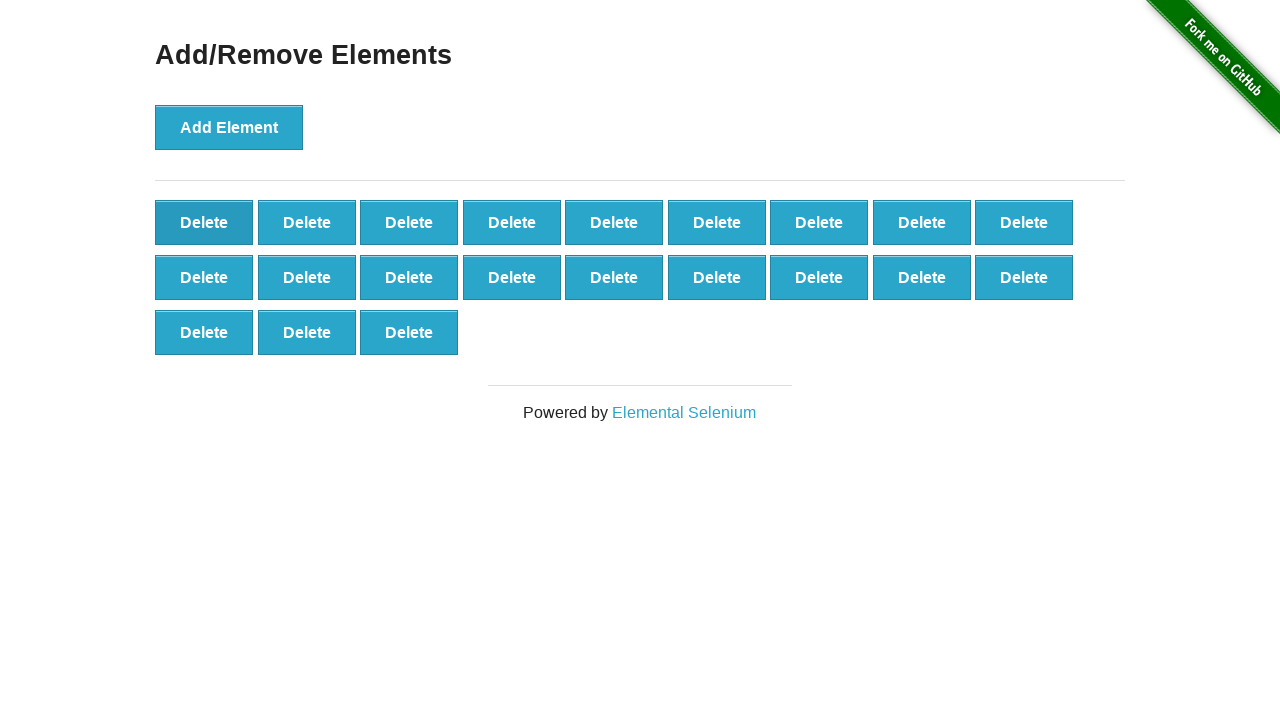

Deleted a remaining button at (204, 222) on button[onclick='deleteElement()']:first-child
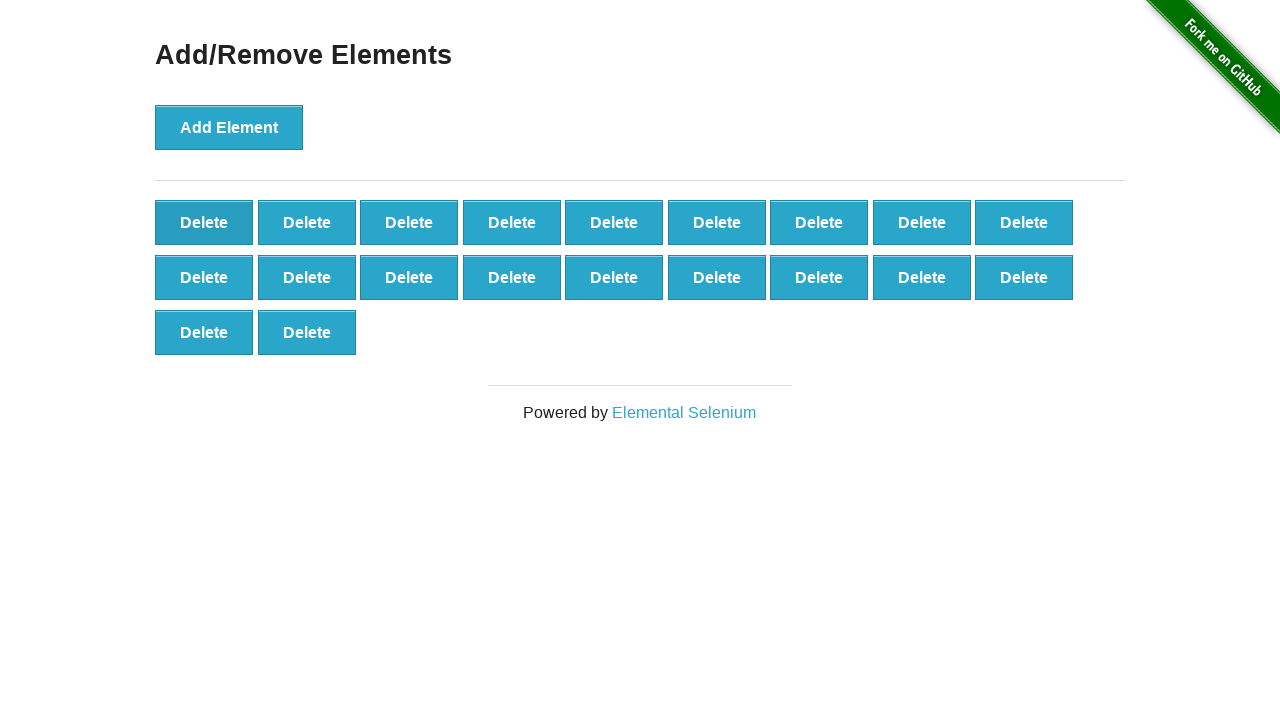

Deleted a remaining button at (204, 222) on button[onclick='deleteElement()']:first-child
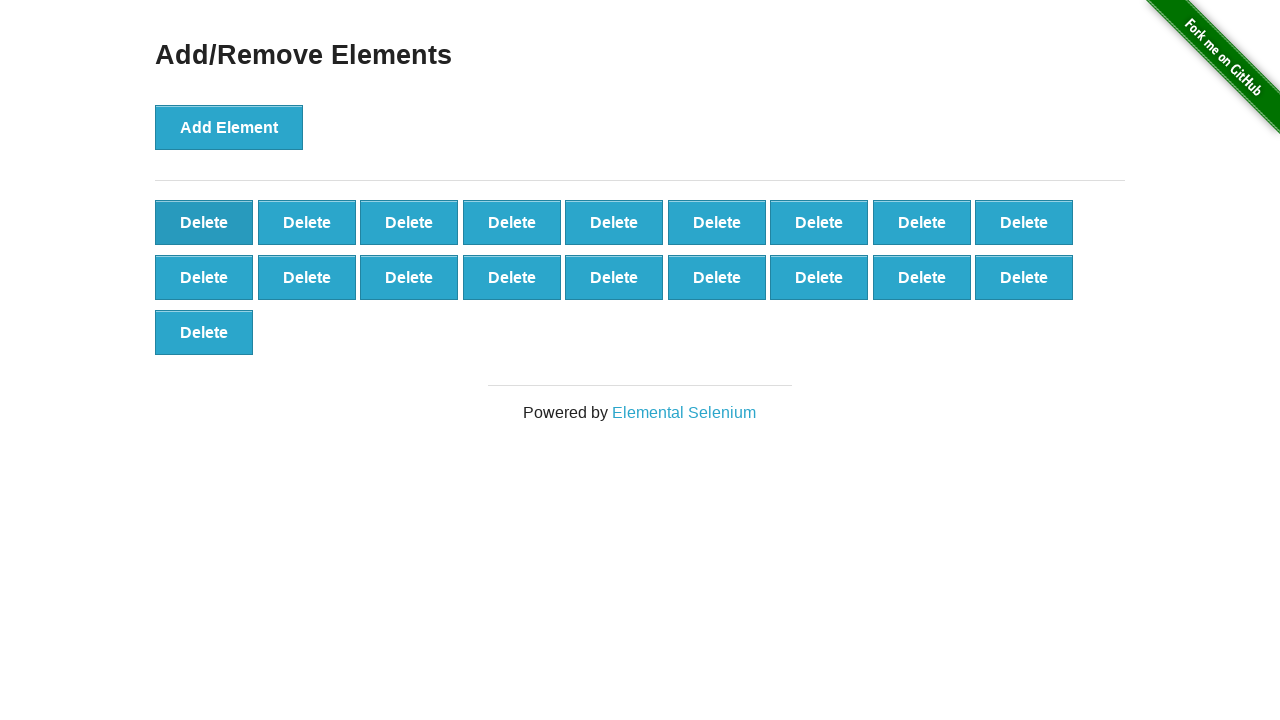

Deleted a remaining button at (204, 222) on button[onclick='deleteElement()']:first-child
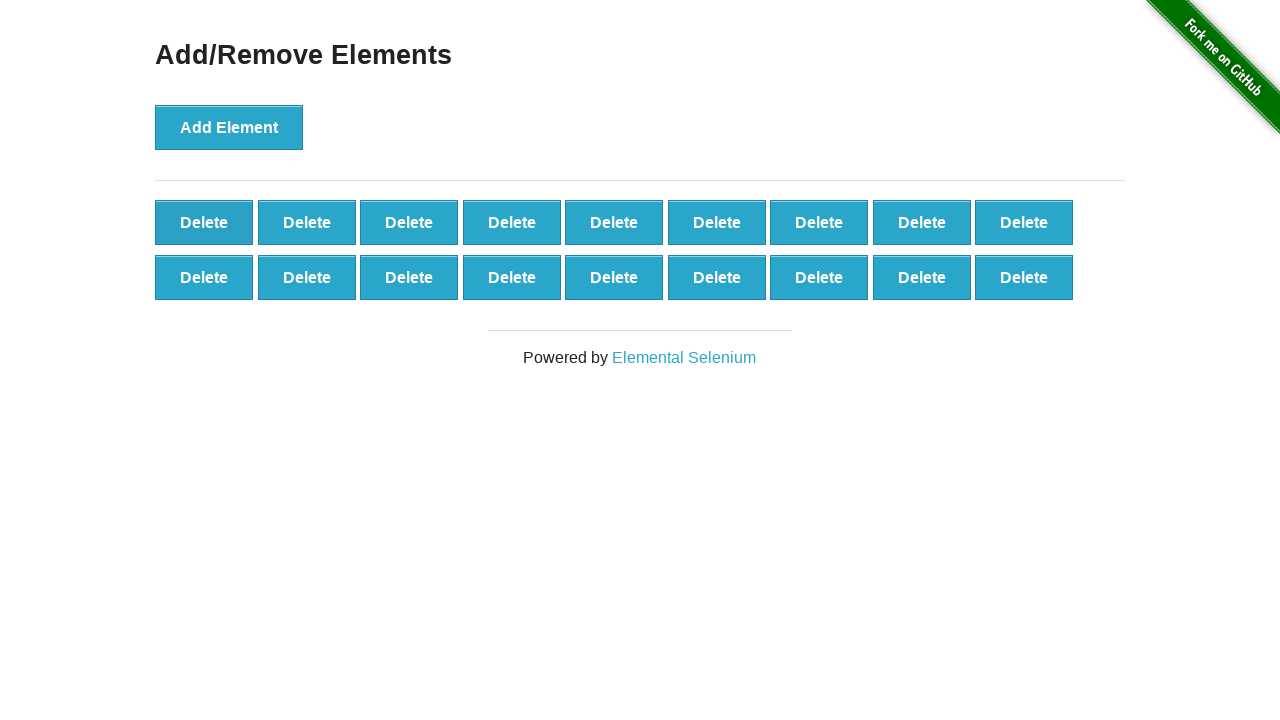

Deleted a remaining button at (204, 222) on button[onclick='deleteElement()']:first-child
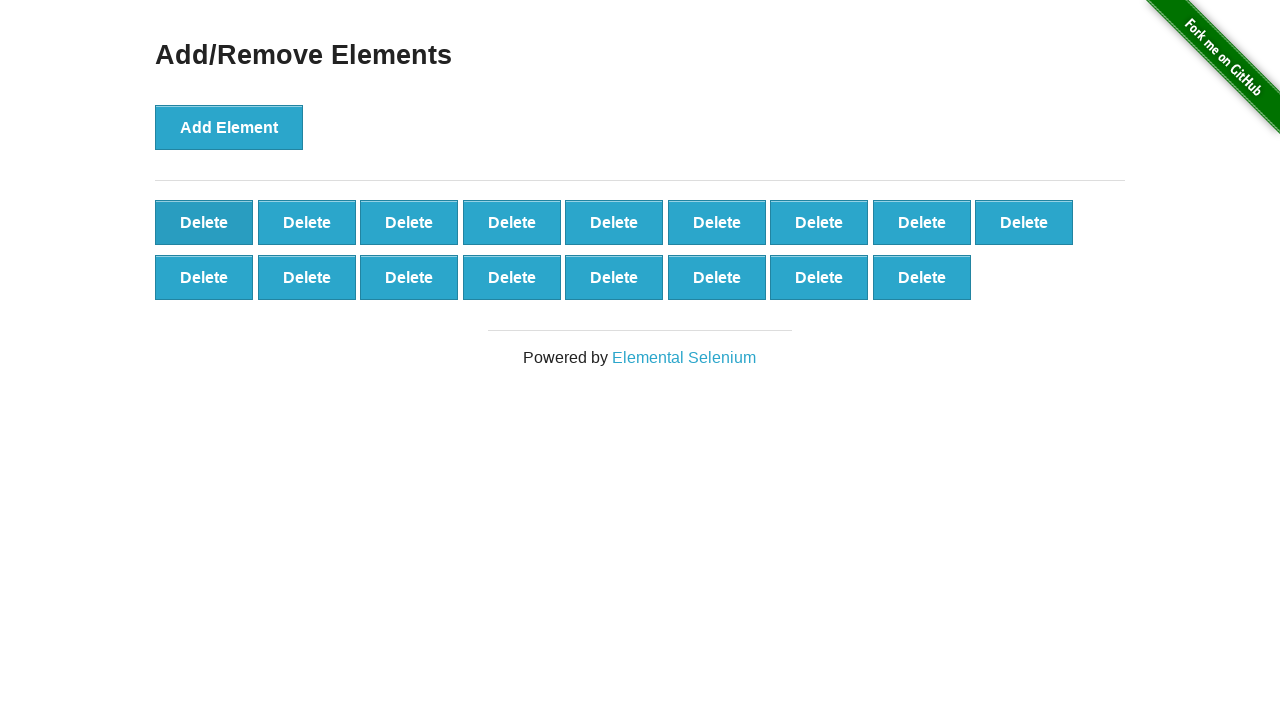

Deleted a remaining button at (204, 222) on button[onclick='deleteElement()']:first-child
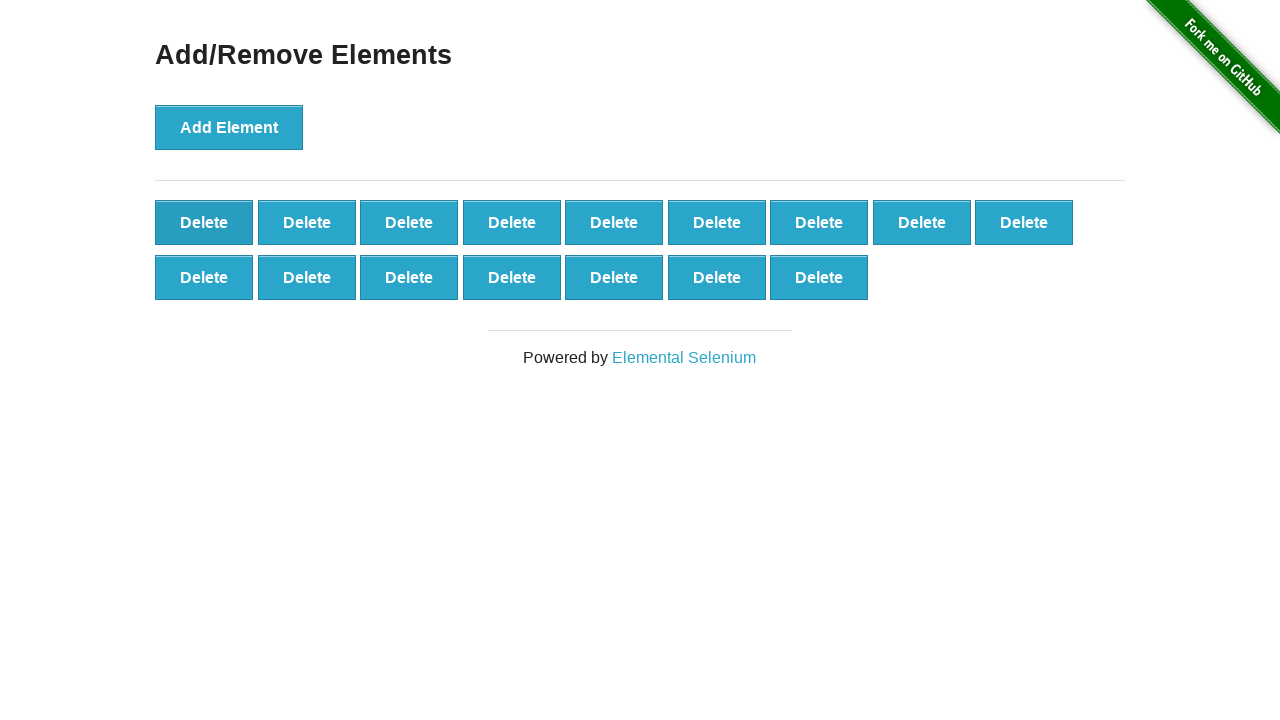

Deleted a remaining button at (204, 222) on button[onclick='deleteElement()']:first-child
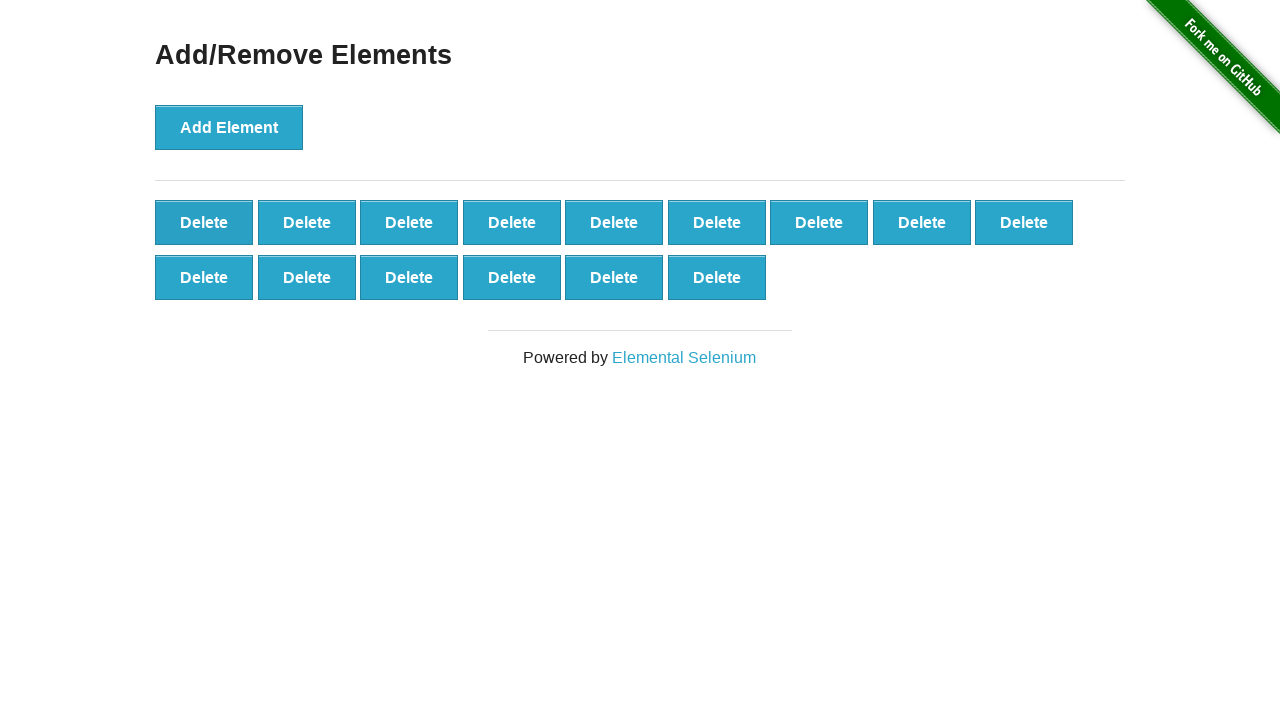

Deleted a remaining button at (204, 222) on button[onclick='deleteElement()']:first-child
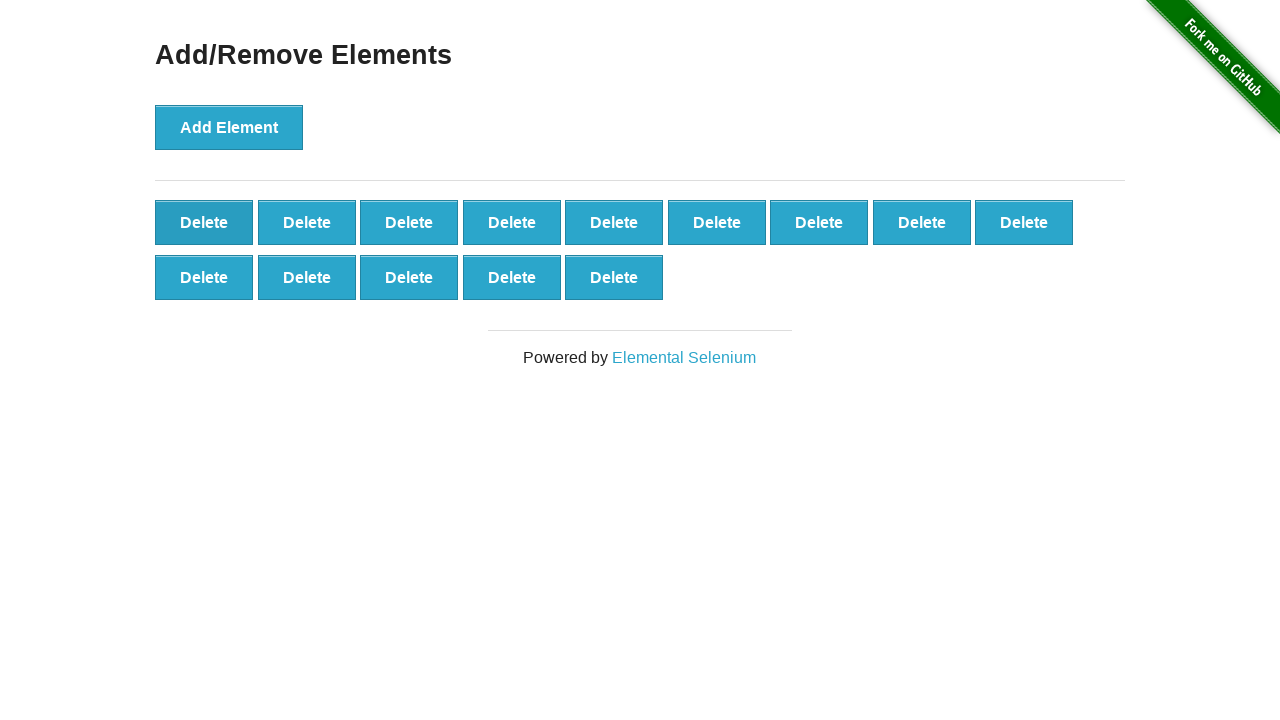

Deleted a remaining button at (204, 222) on button[onclick='deleteElement()']:first-child
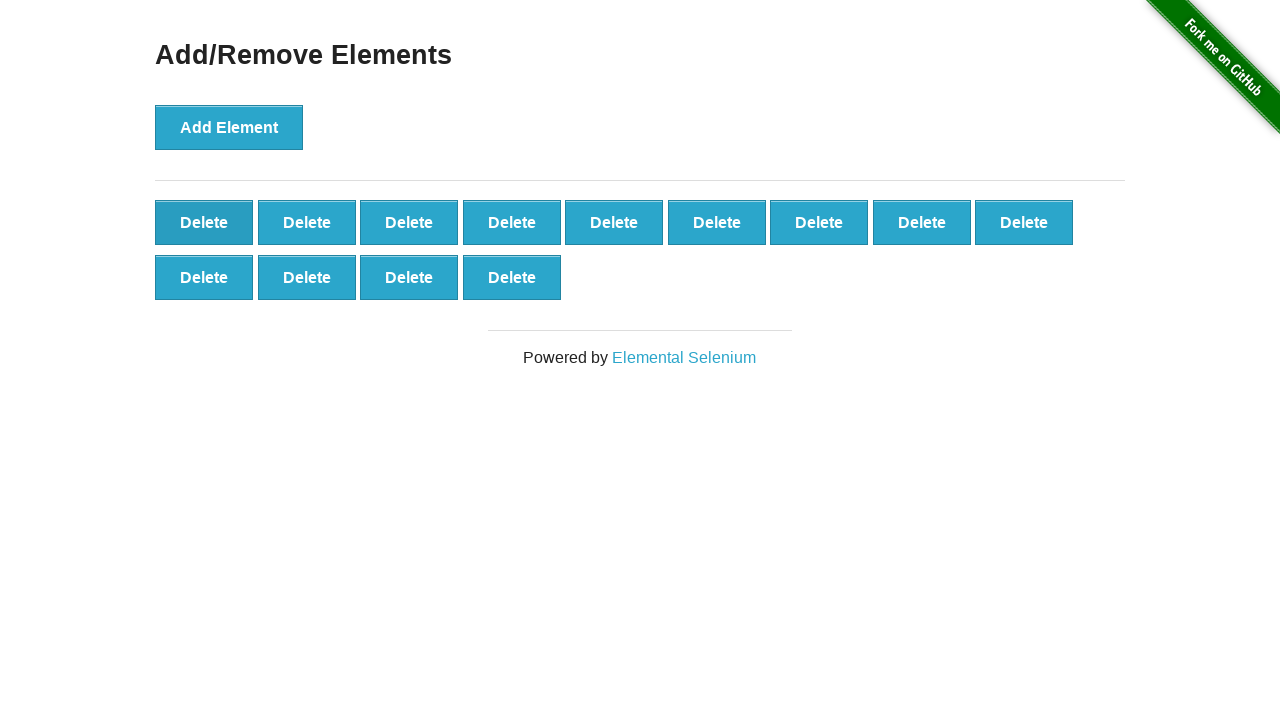

Deleted a remaining button at (204, 222) on button[onclick='deleteElement()']:first-child
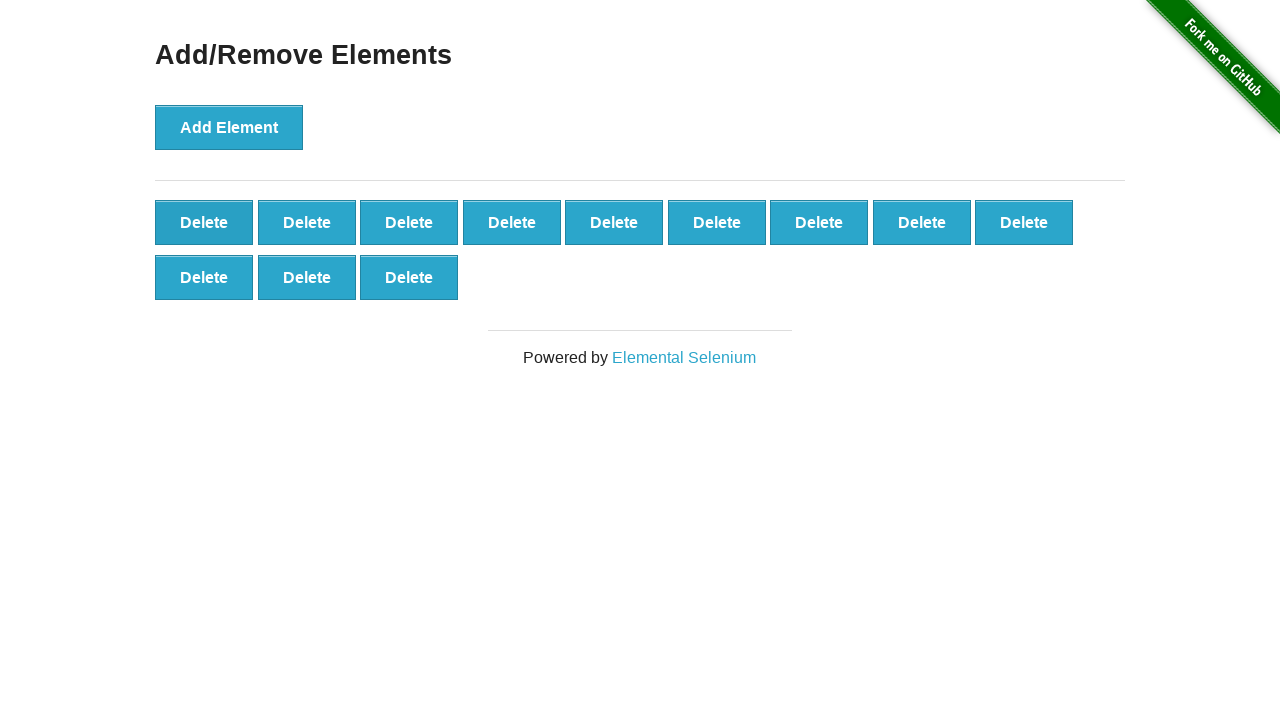

Deleted a remaining button at (204, 222) on button[onclick='deleteElement()']:first-child
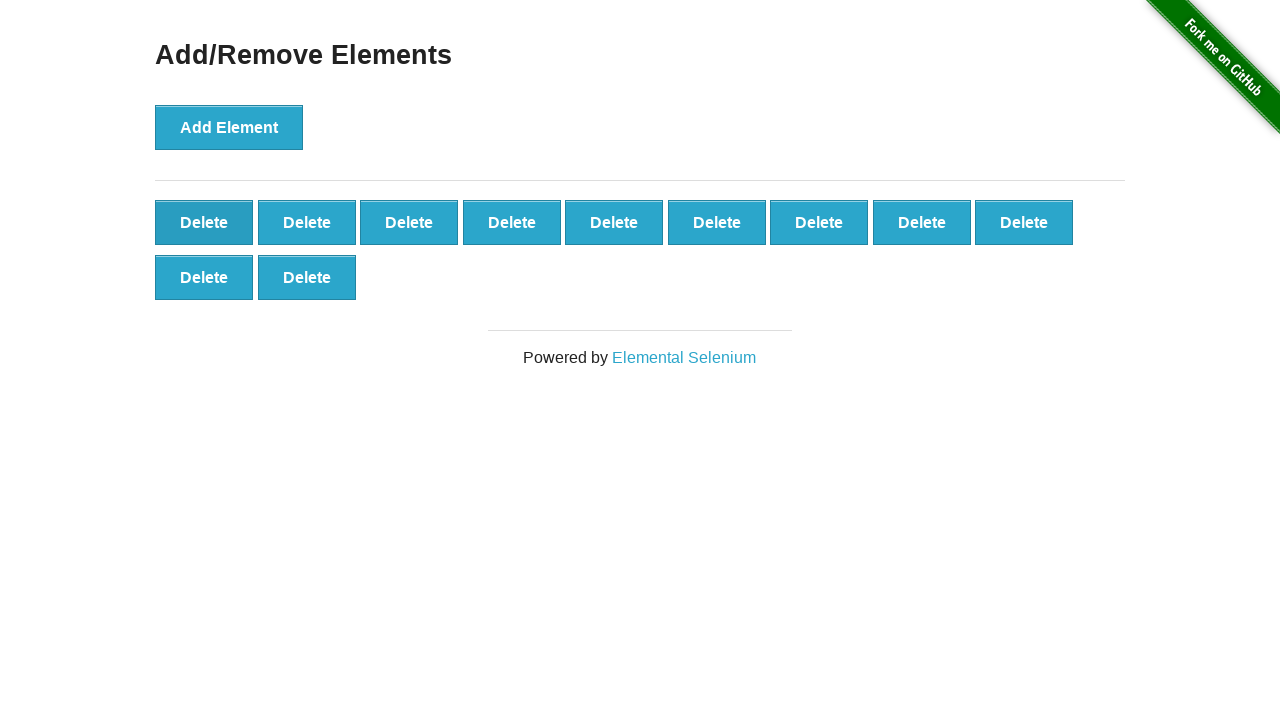

Deleted a remaining button at (204, 222) on button[onclick='deleteElement()']:first-child
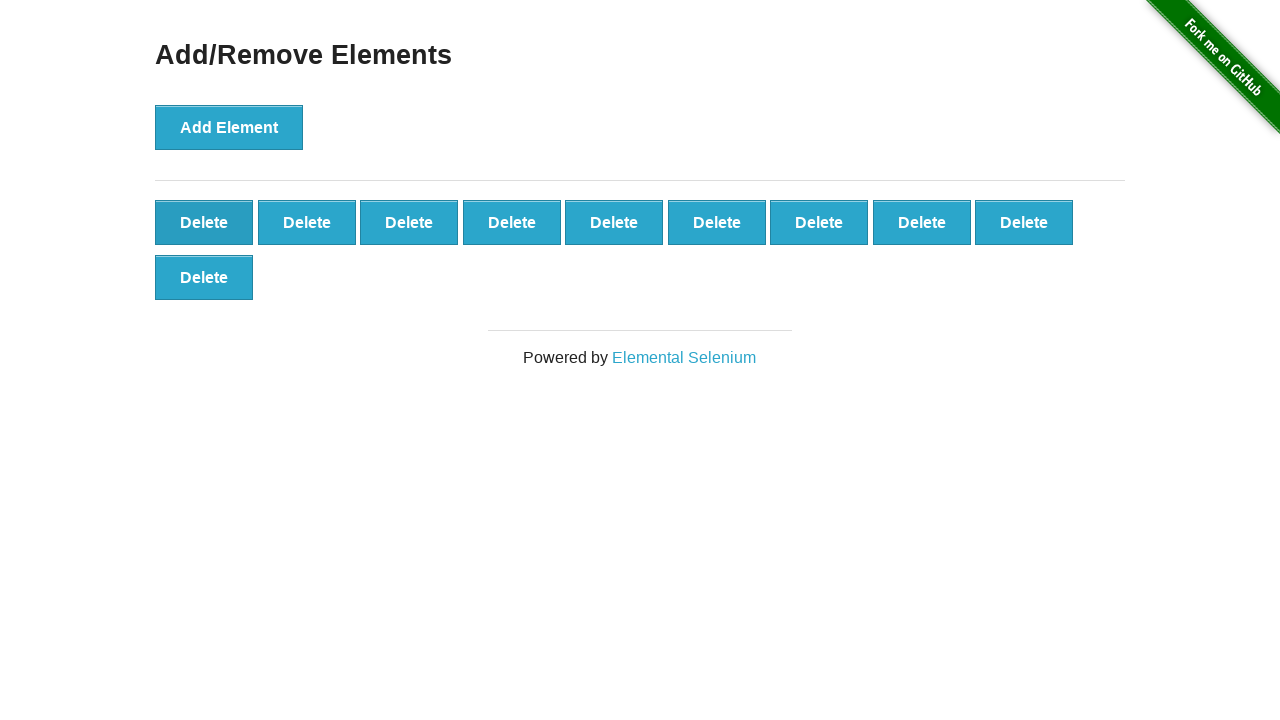

Deleted a remaining button at (204, 222) on button[onclick='deleteElement()']:first-child
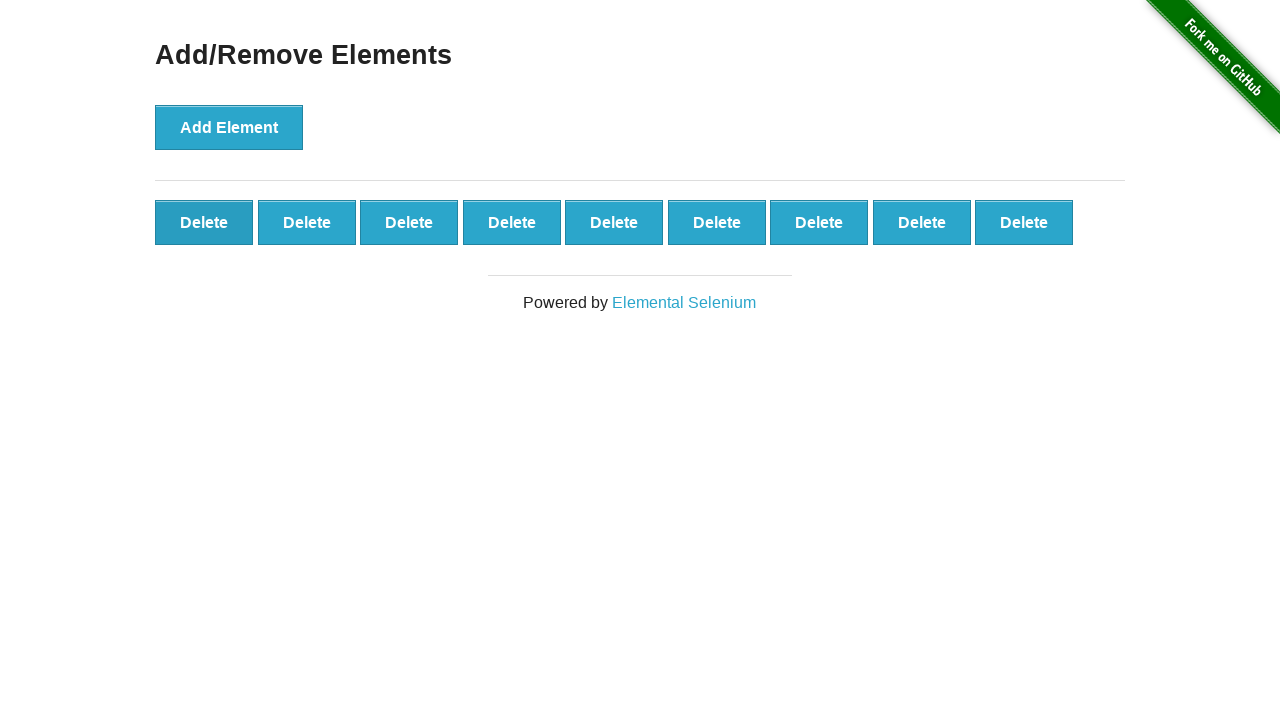

Deleted a remaining button at (204, 222) on button[onclick='deleteElement()']:first-child
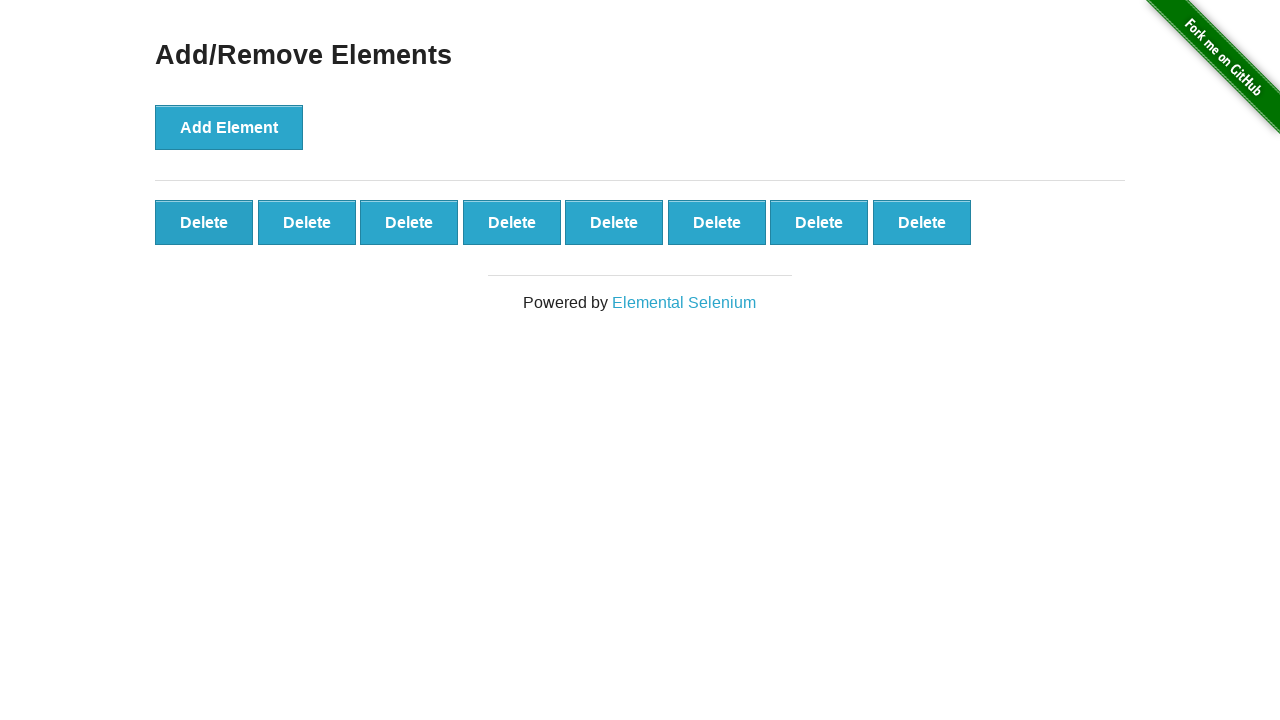

Deleted a remaining button at (204, 222) on button[onclick='deleteElement()']:first-child
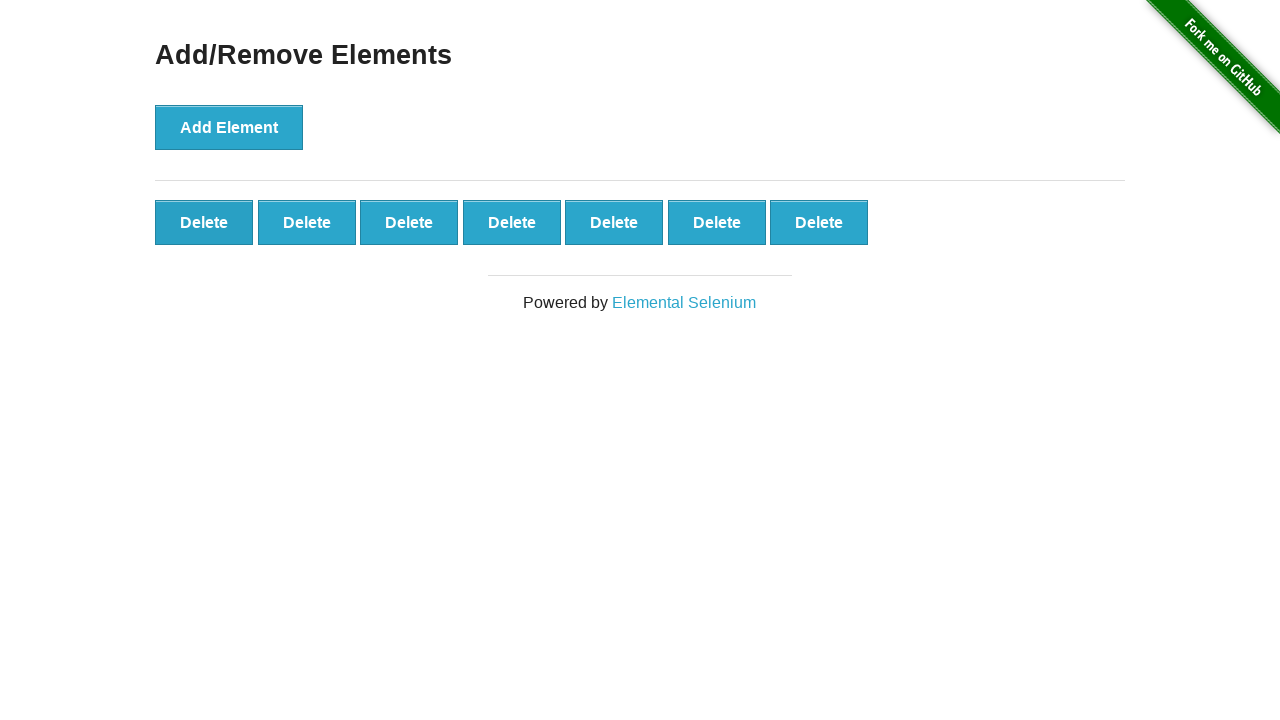

Deleted a remaining button at (204, 222) on button[onclick='deleteElement()']:first-child
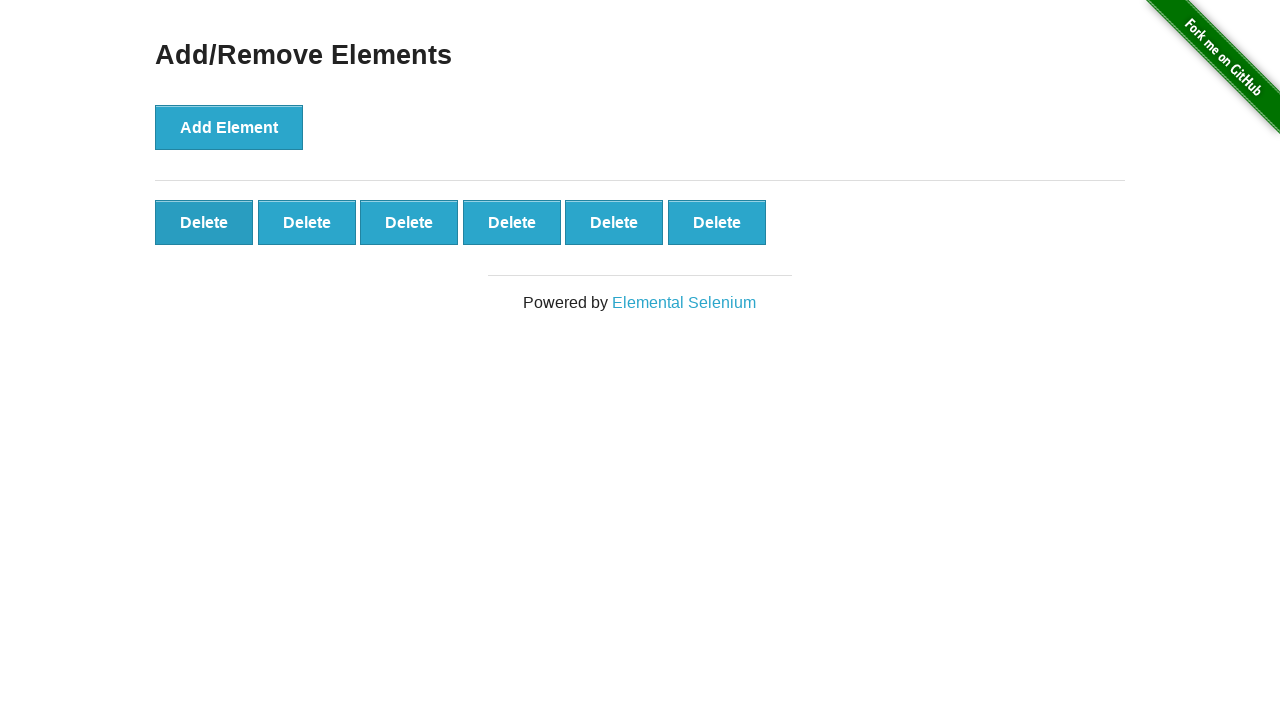

Deleted a remaining button at (204, 222) on button[onclick='deleteElement()']:first-child
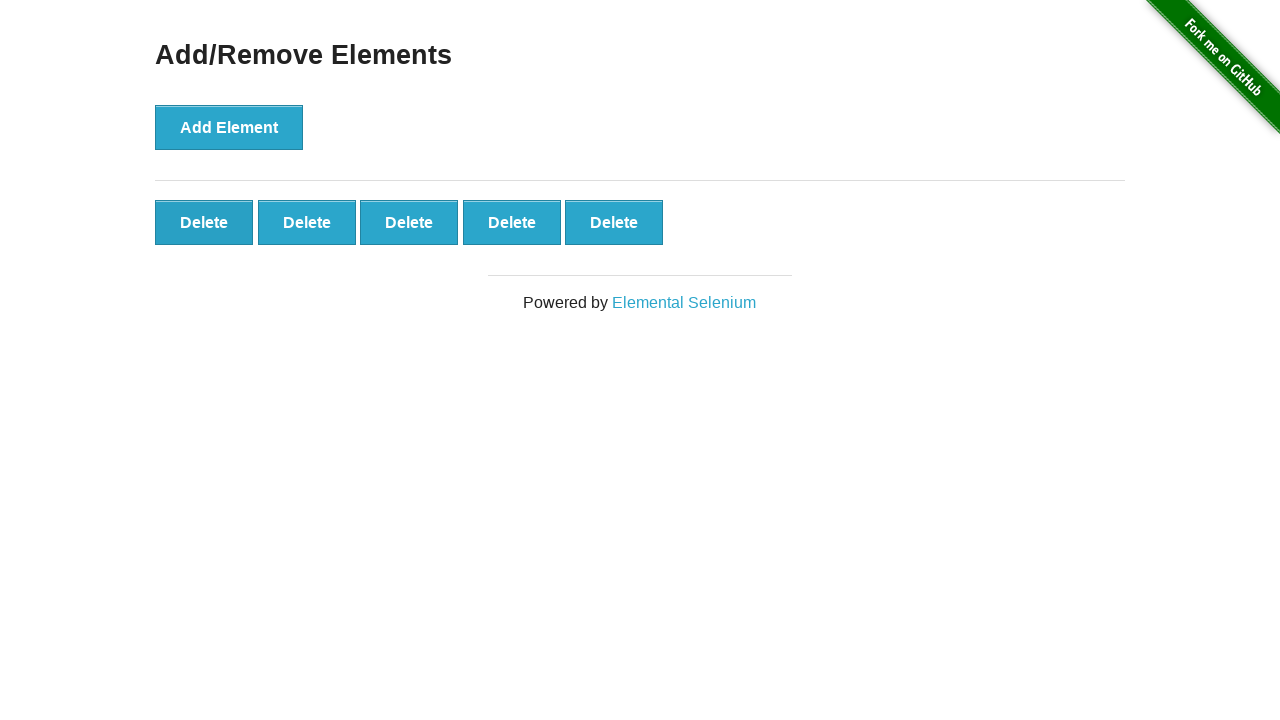

Deleted a remaining button at (204, 222) on button[onclick='deleteElement()']:first-child
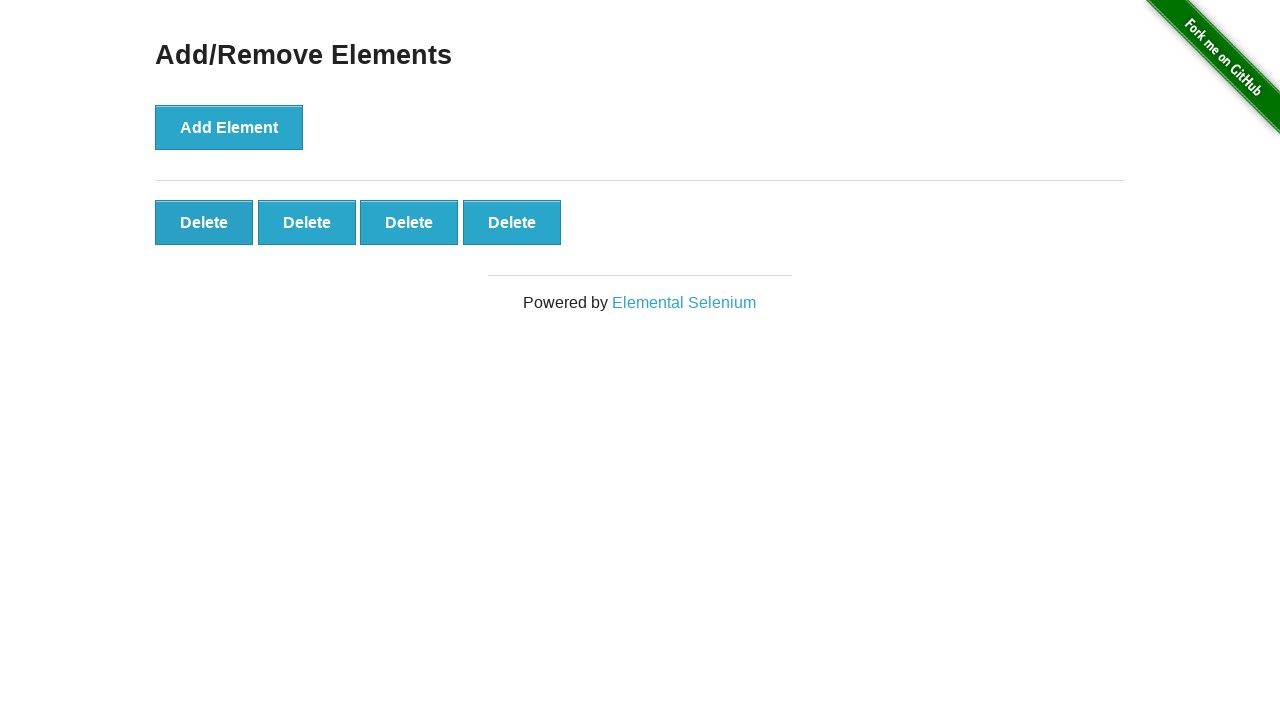

Deleted a remaining button at (204, 222) on button[onclick='deleteElement()']:first-child
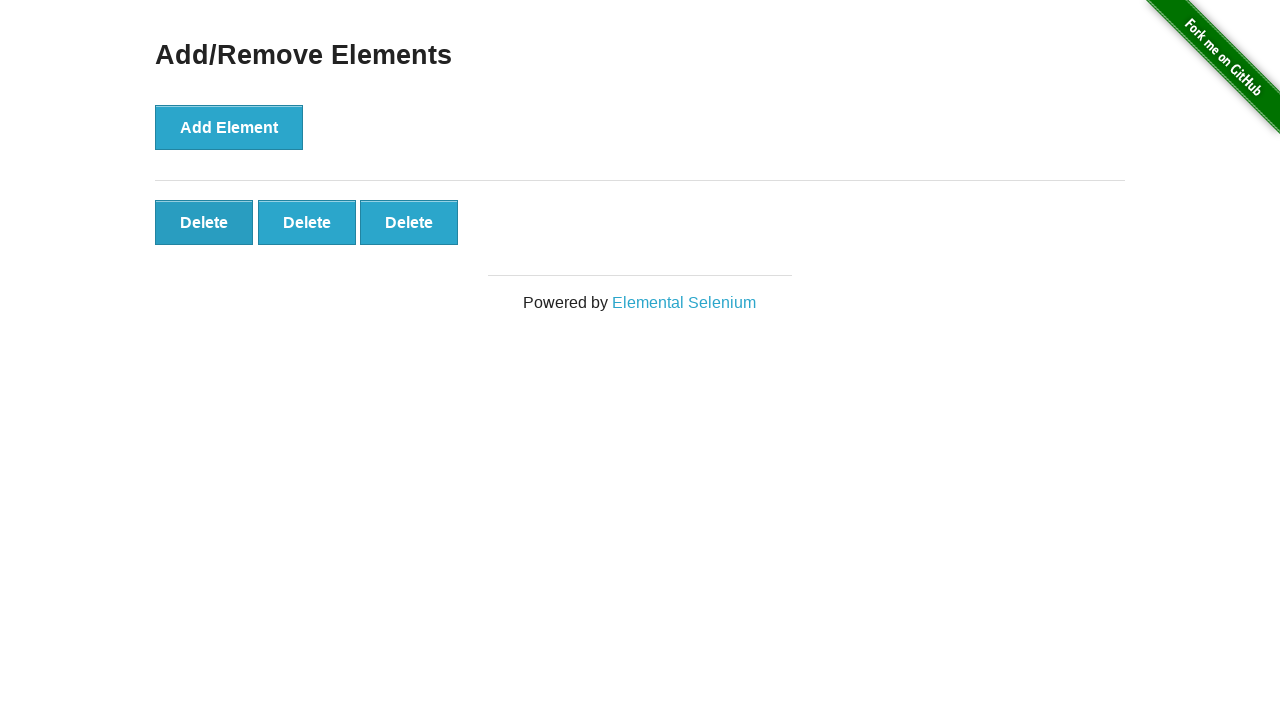

Deleted a remaining button at (204, 222) on button[onclick='deleteElement()']:first-child
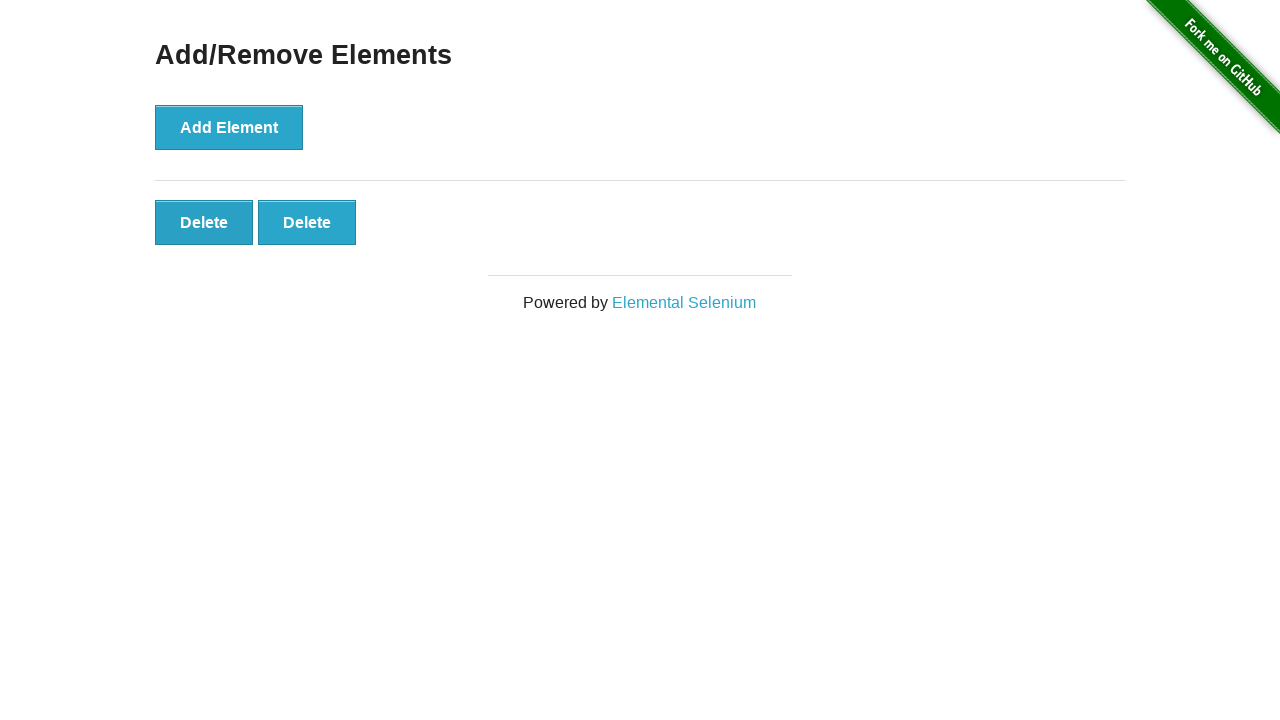

Deleted a remaining button at (204, 222) on button[onclick='deleteElement()']:first-child
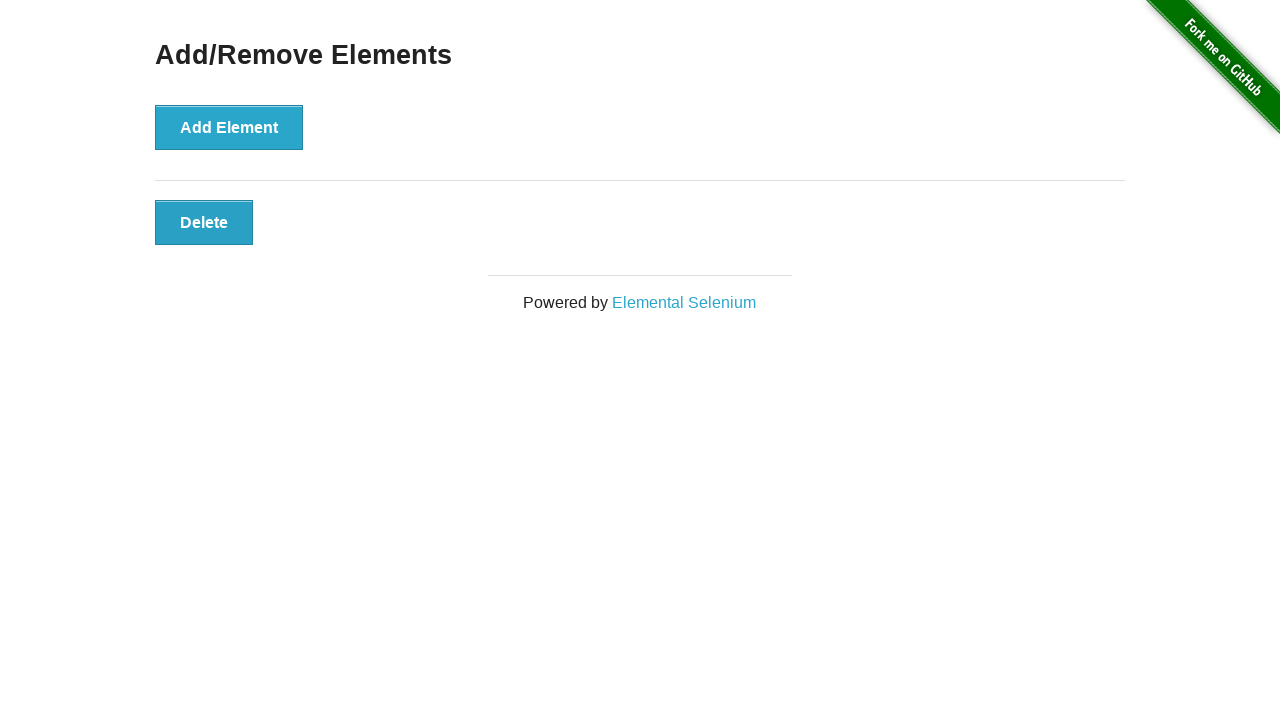

Deleted a remaining button at (204, 222) on button[onclick='deleteElement()']:first-child
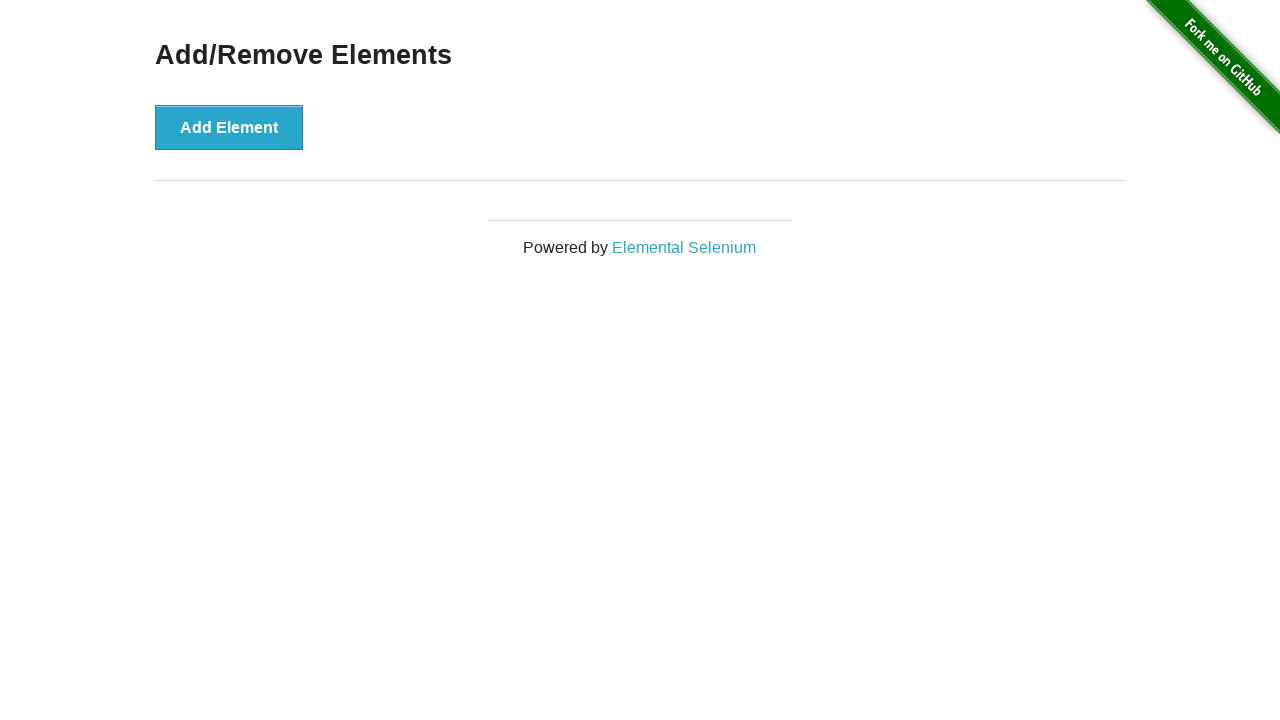

All Delete buttons have been removed
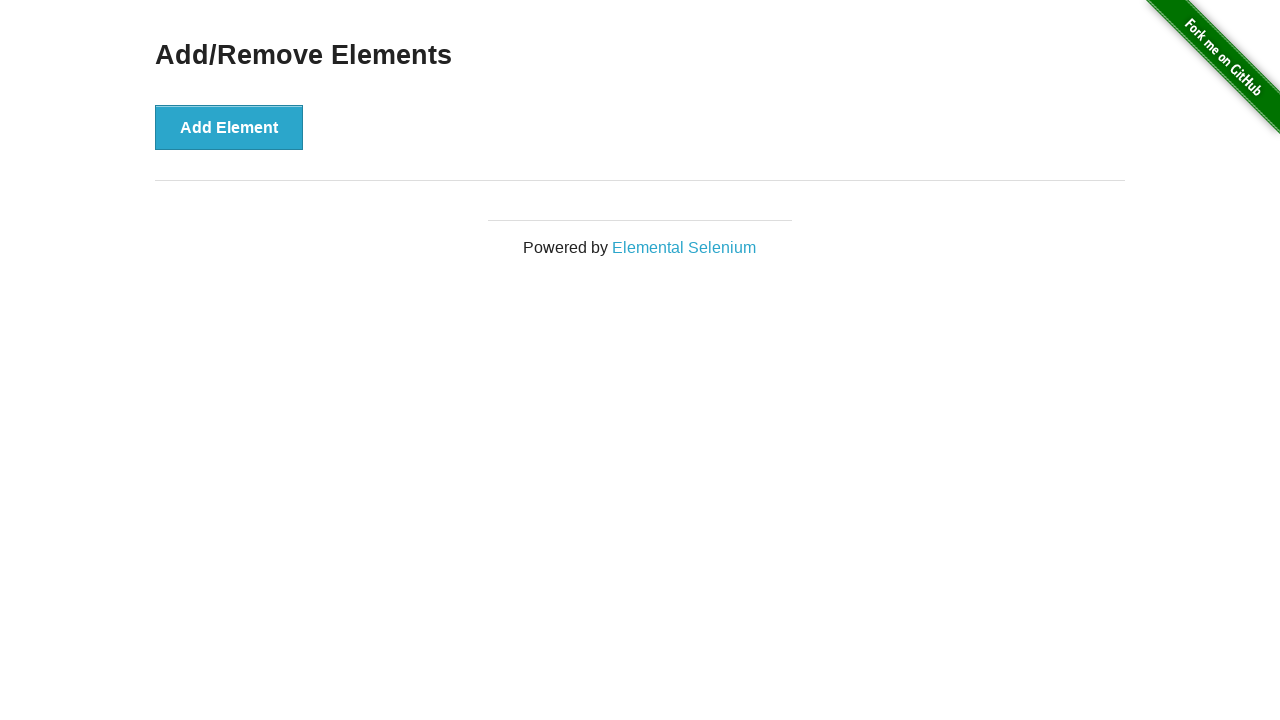

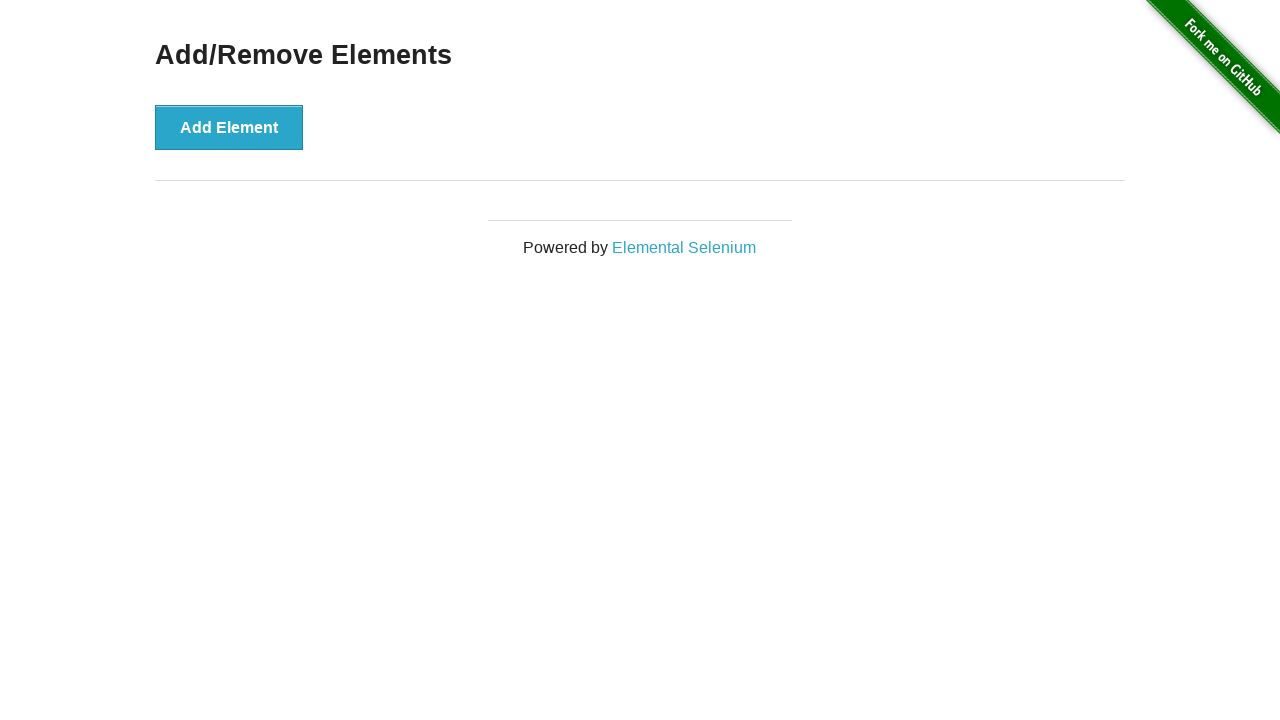